Tests selecting a specific date from a datepicker calendar widget by navigating to the correct month/year and clicking the date

Starting URL: https://testautomationpractice.blogspot.com/

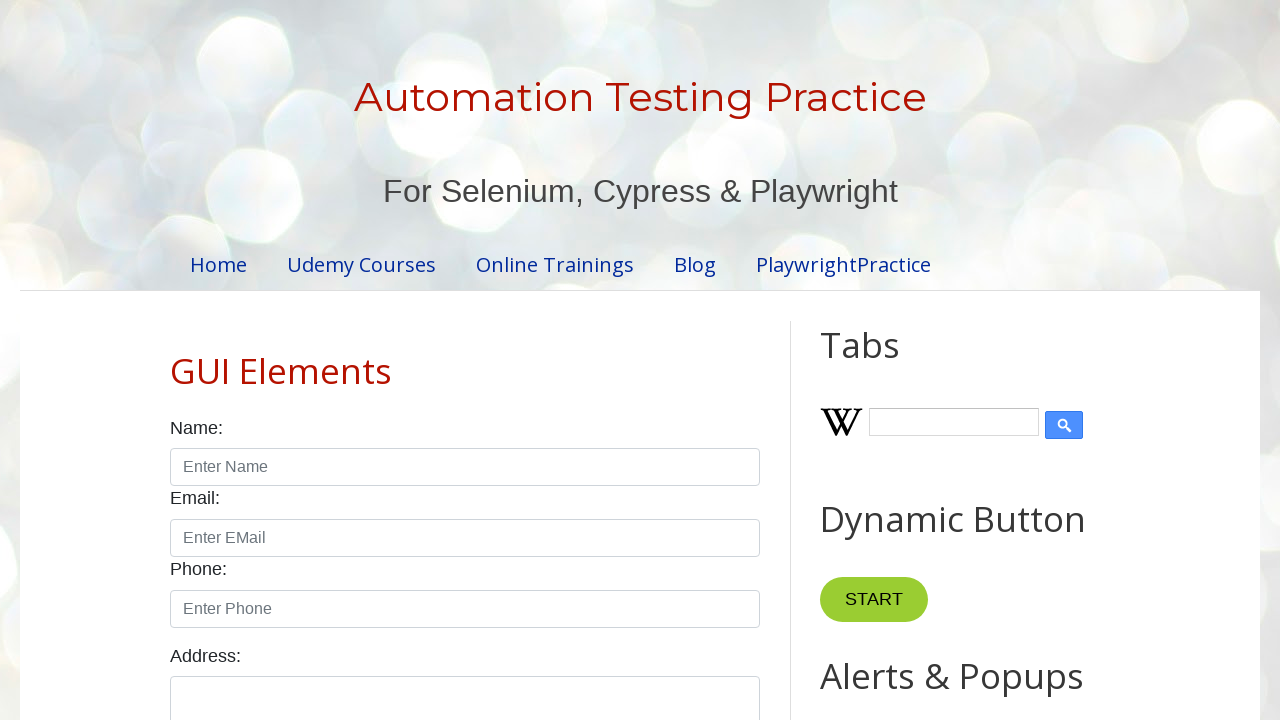

Clicked on datepicker to open calendar widget at (515, 360) on #datepicker
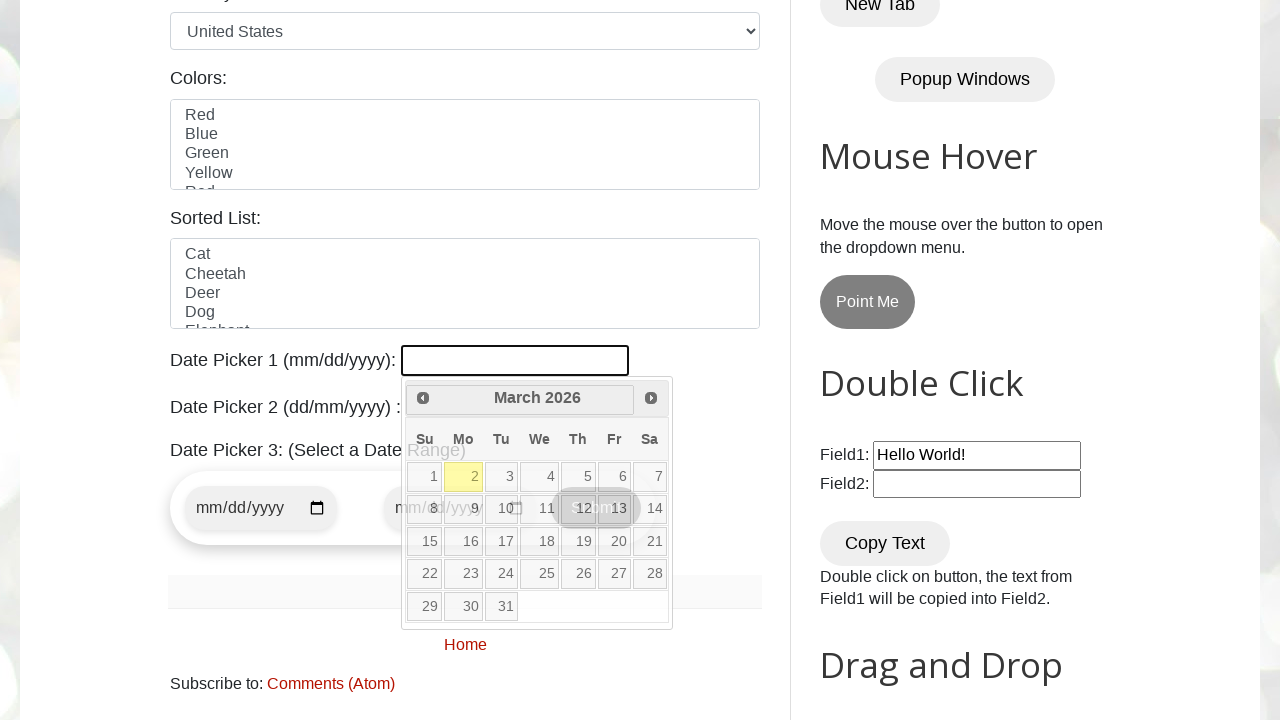

Retrieved current month: March
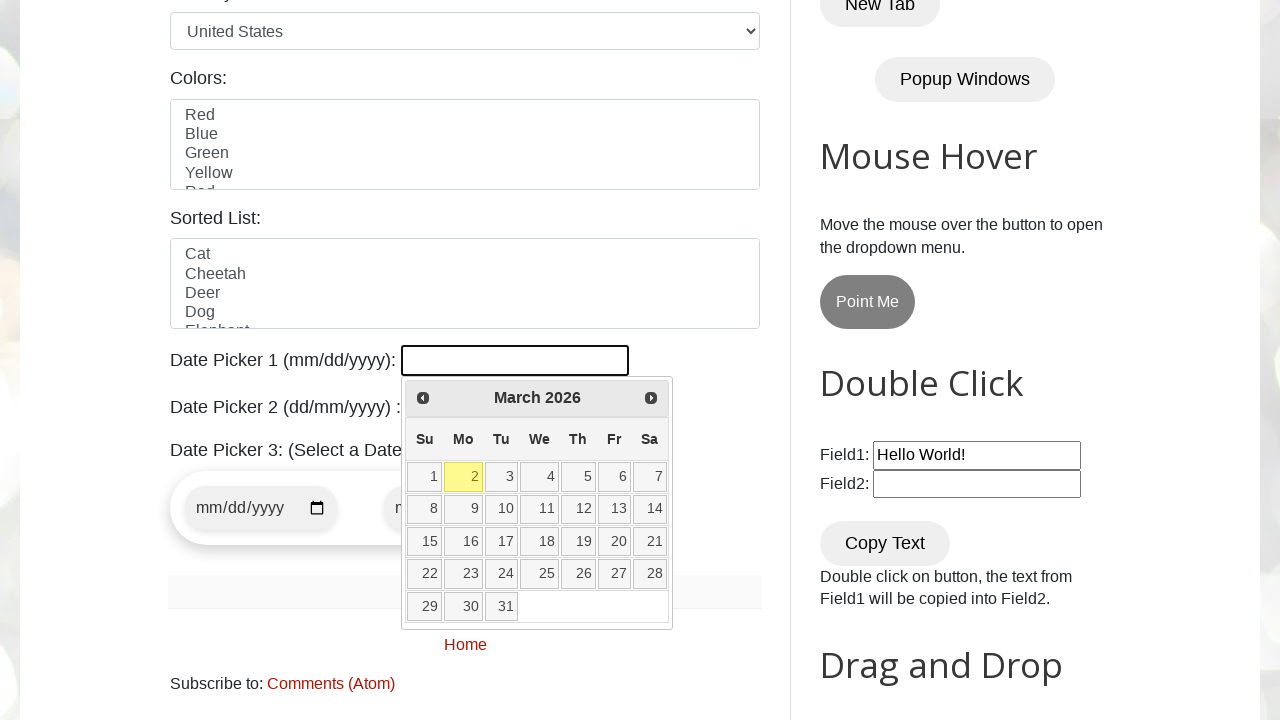

Retrieved current year: 2026
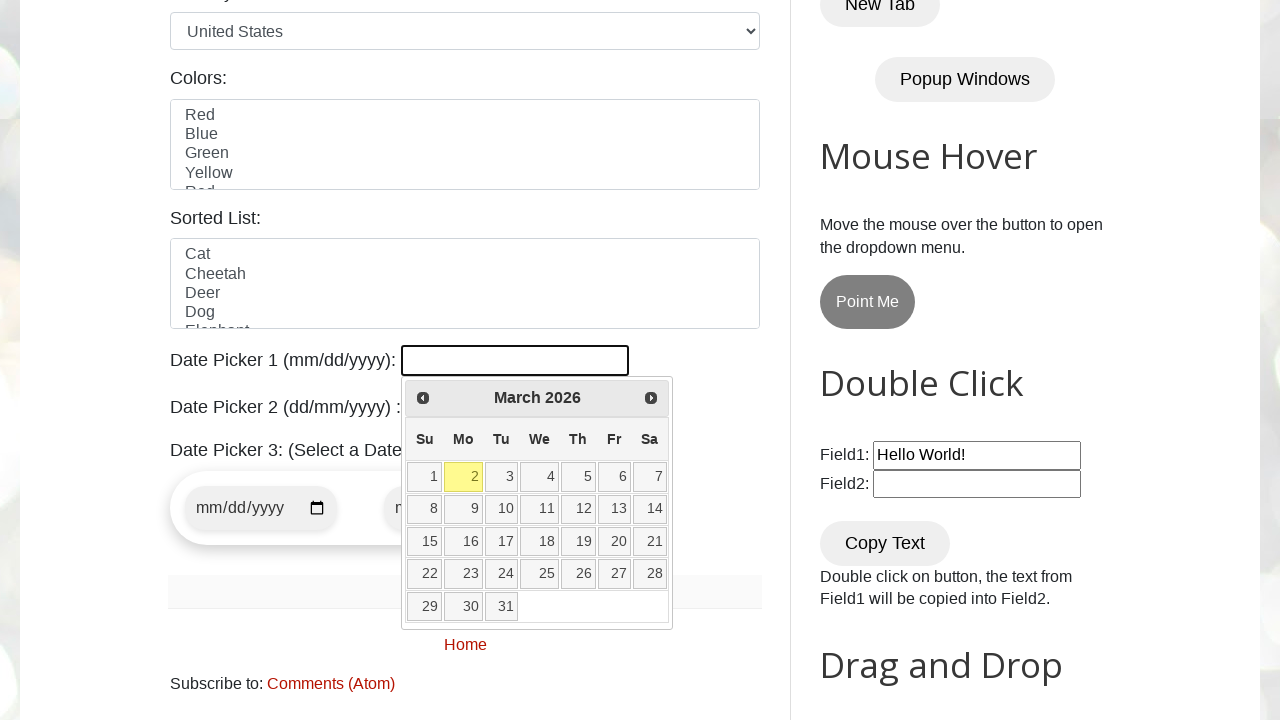

Clicked previous button to navigate to earlier month at (423, 398) on [title='Prev']
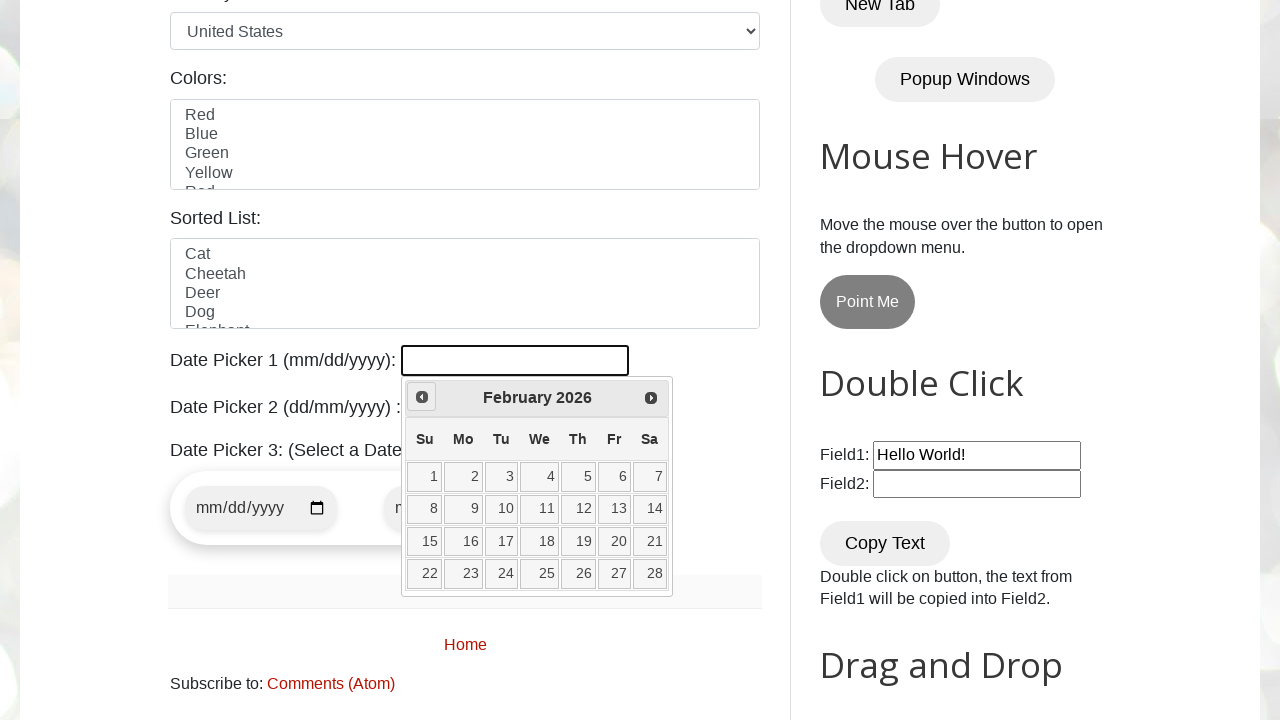

Retrieved current month: February
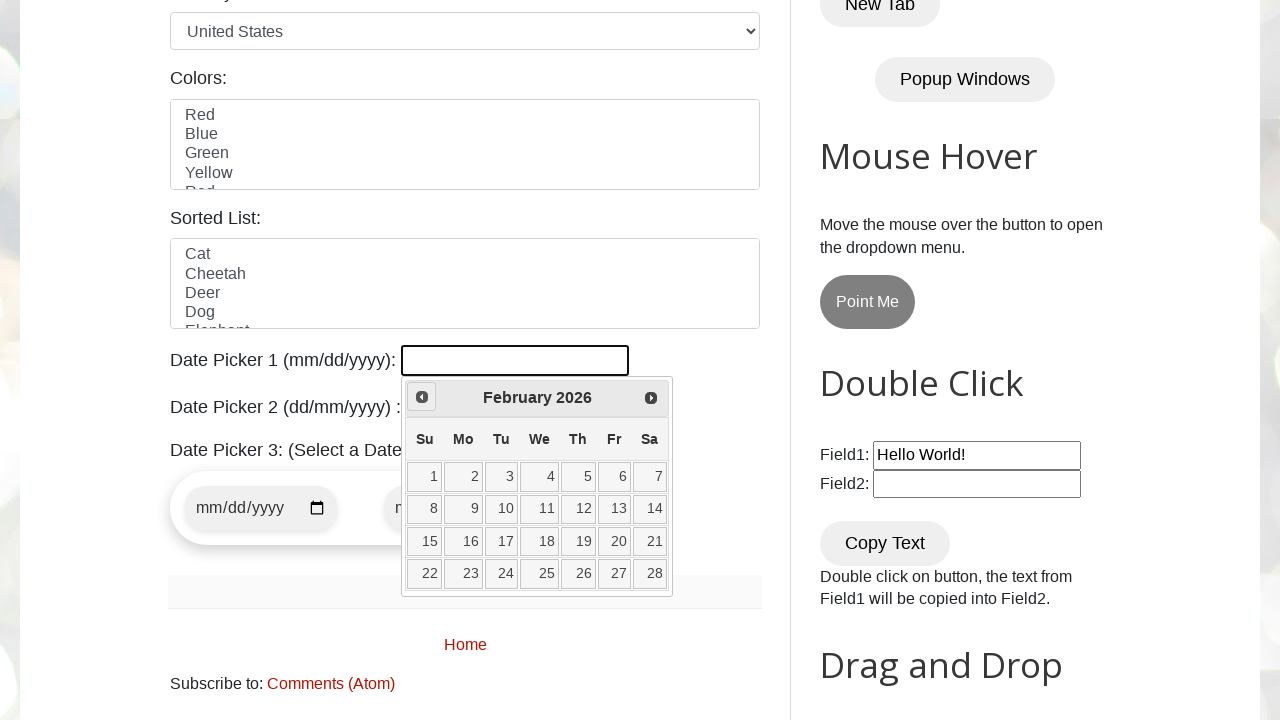

Retrieved current year: 2026
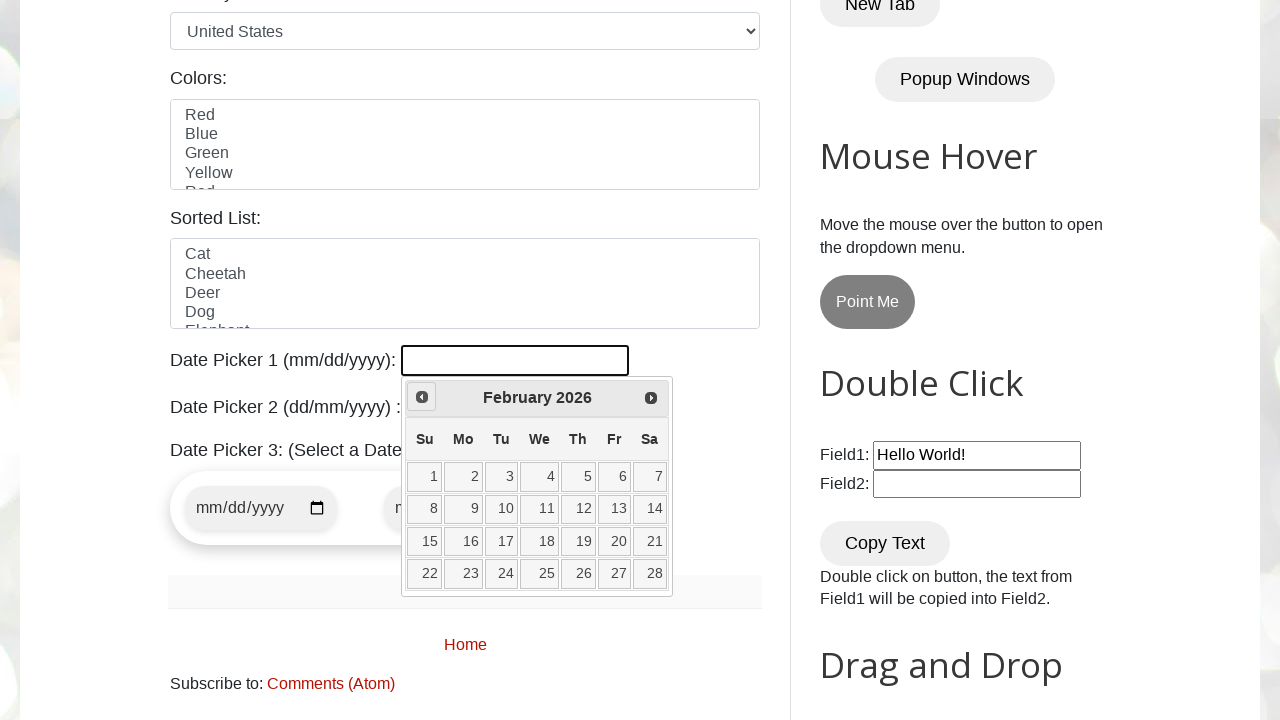

Clicked previous button to navigate to earlier month at (422, 397) on [title='Prev']
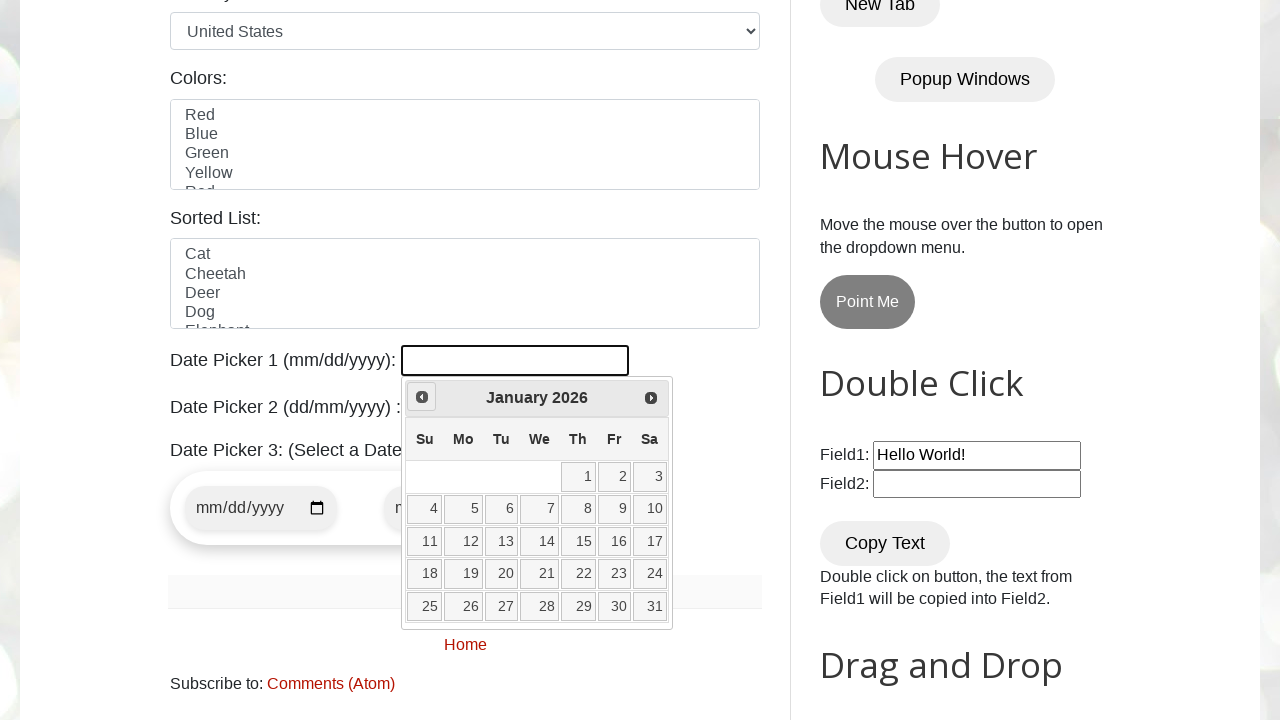

Retrieved current month: January
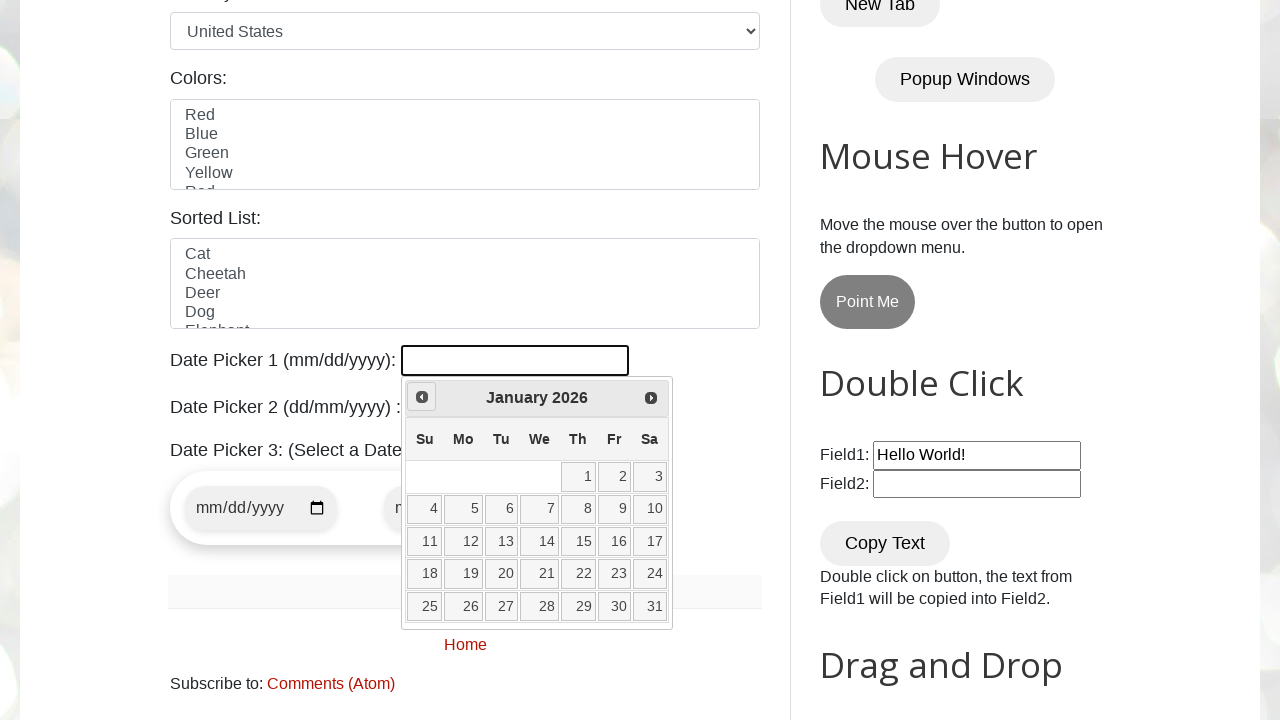

Retrieved current year: 2026
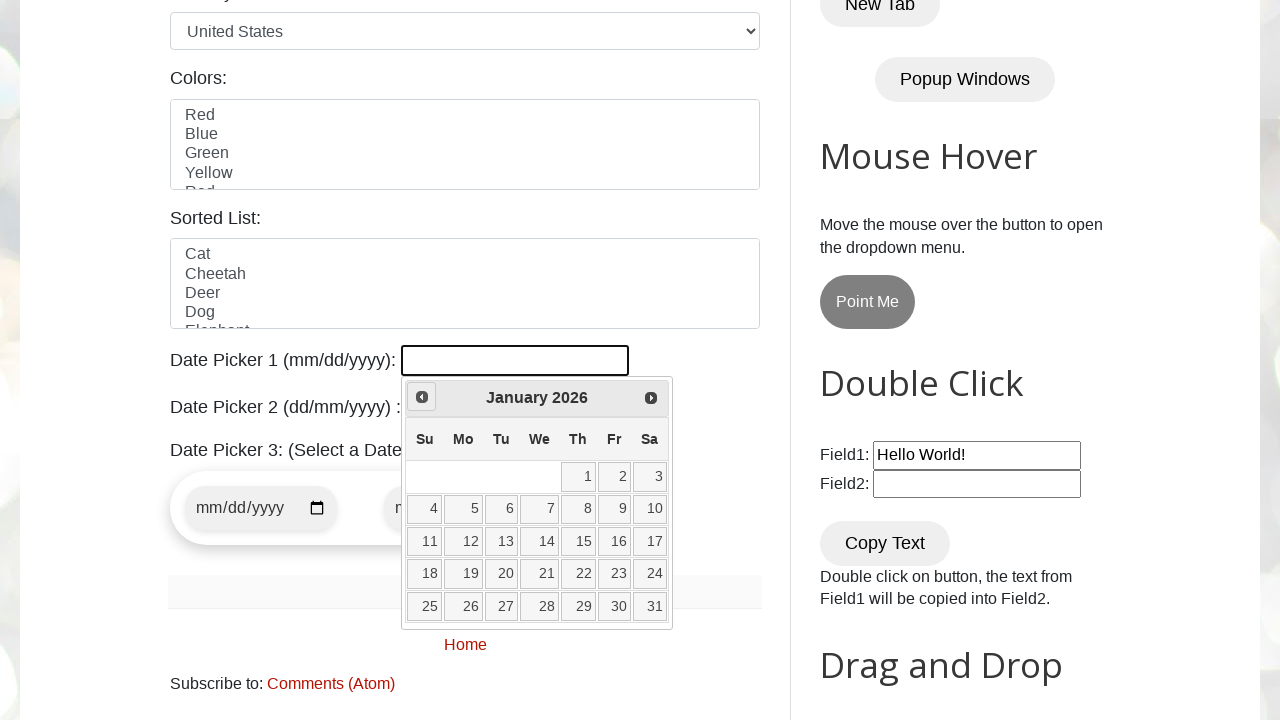

Clicked previous button to navigate to earlier month at (422, 397) on [title='Prev']
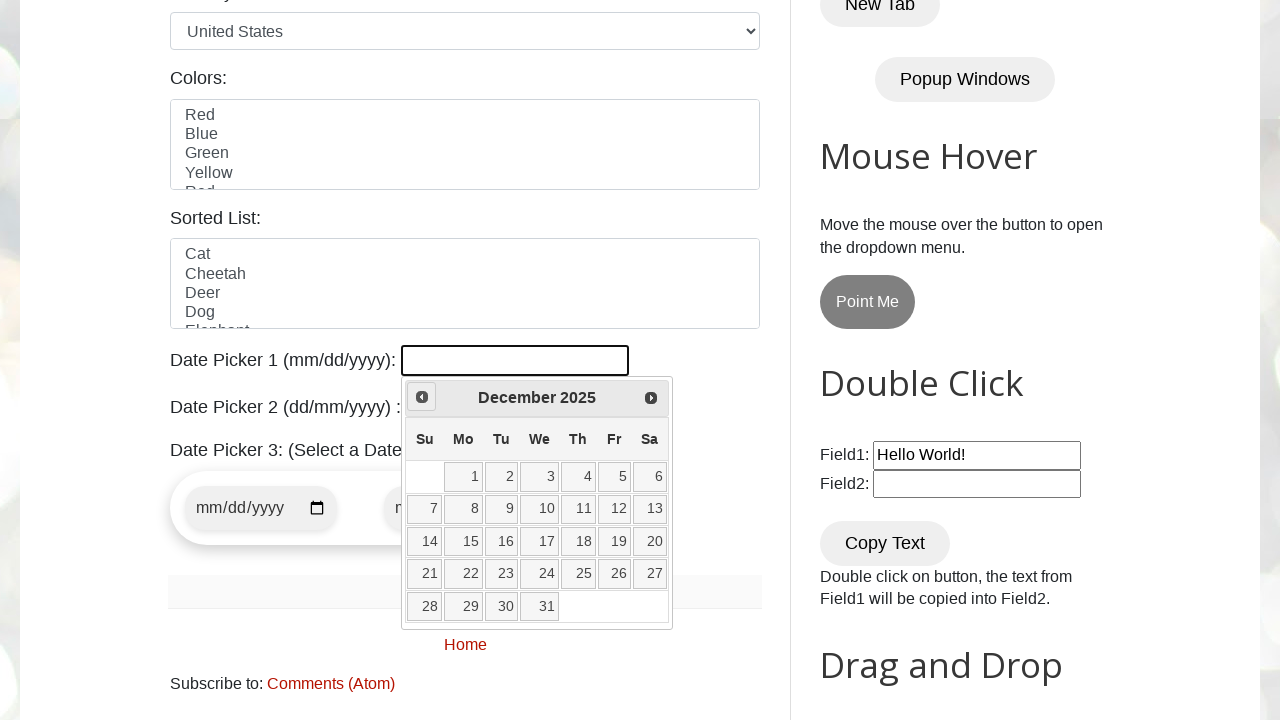

Retrieved current month: December
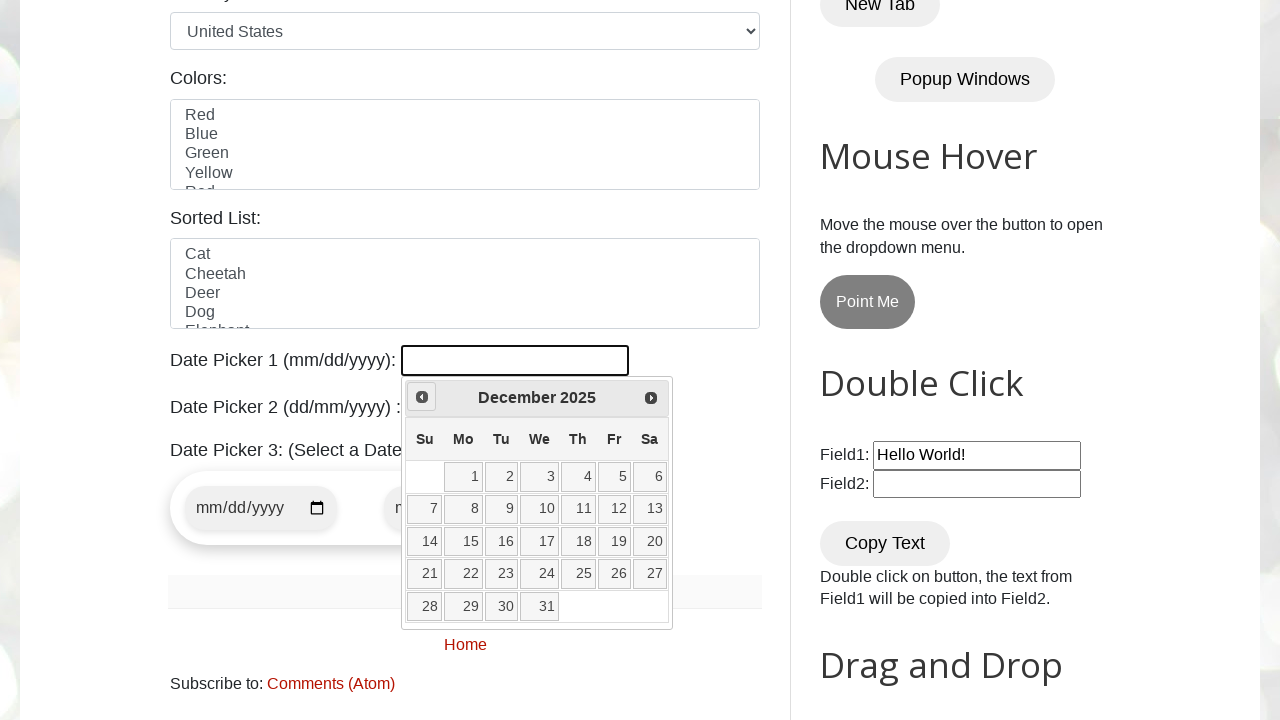

Retrieved current year: 2025
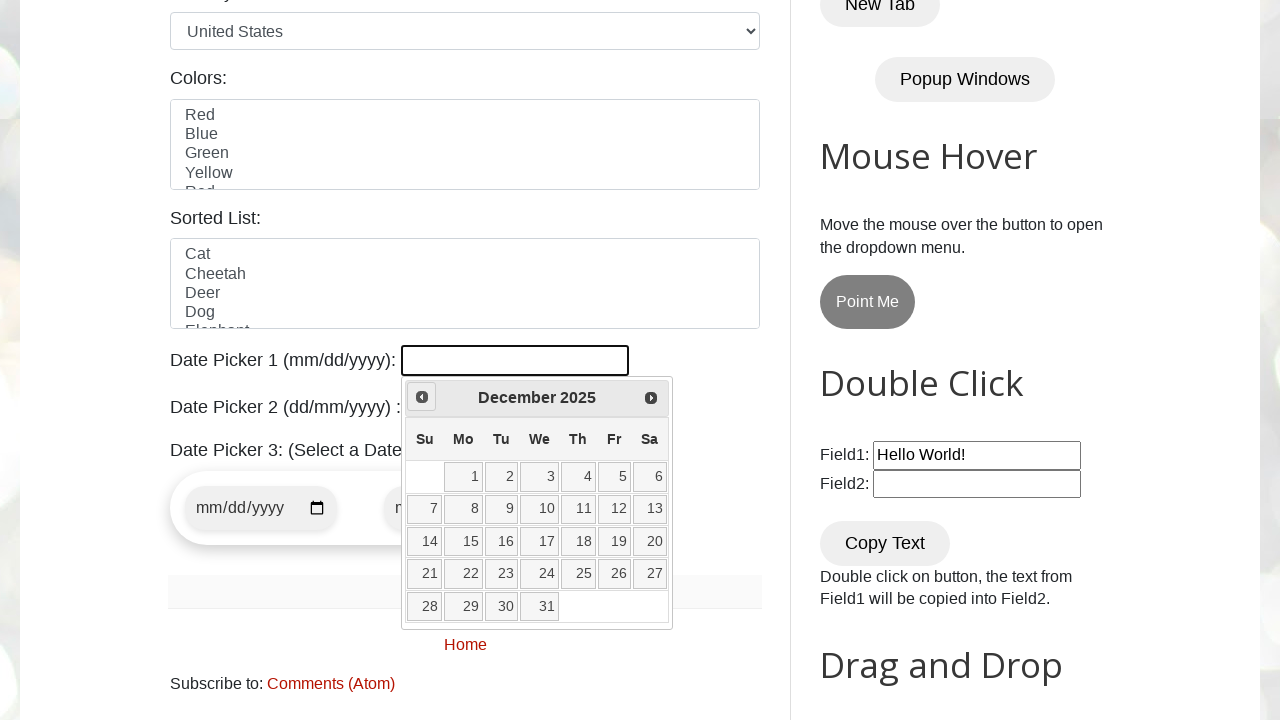

Clicked previous button to navigate to earlier month at (422, 397) on [title='Prev']
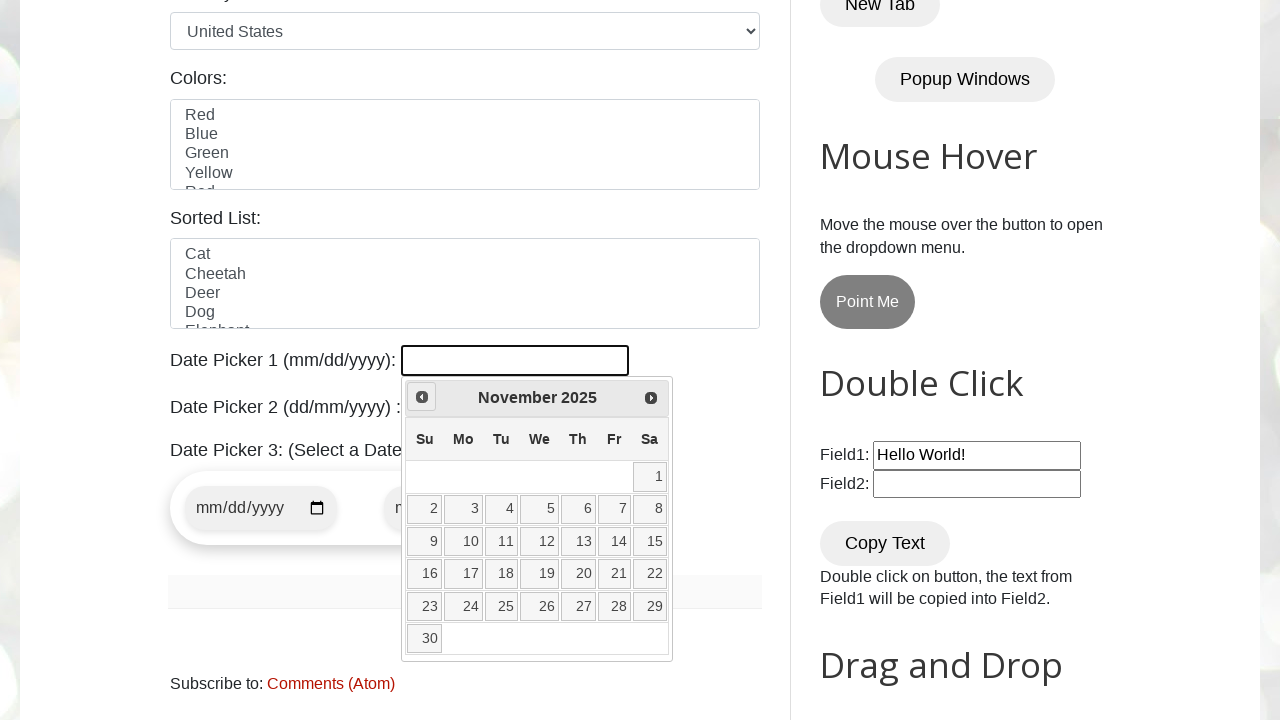

Retrieved current month: November
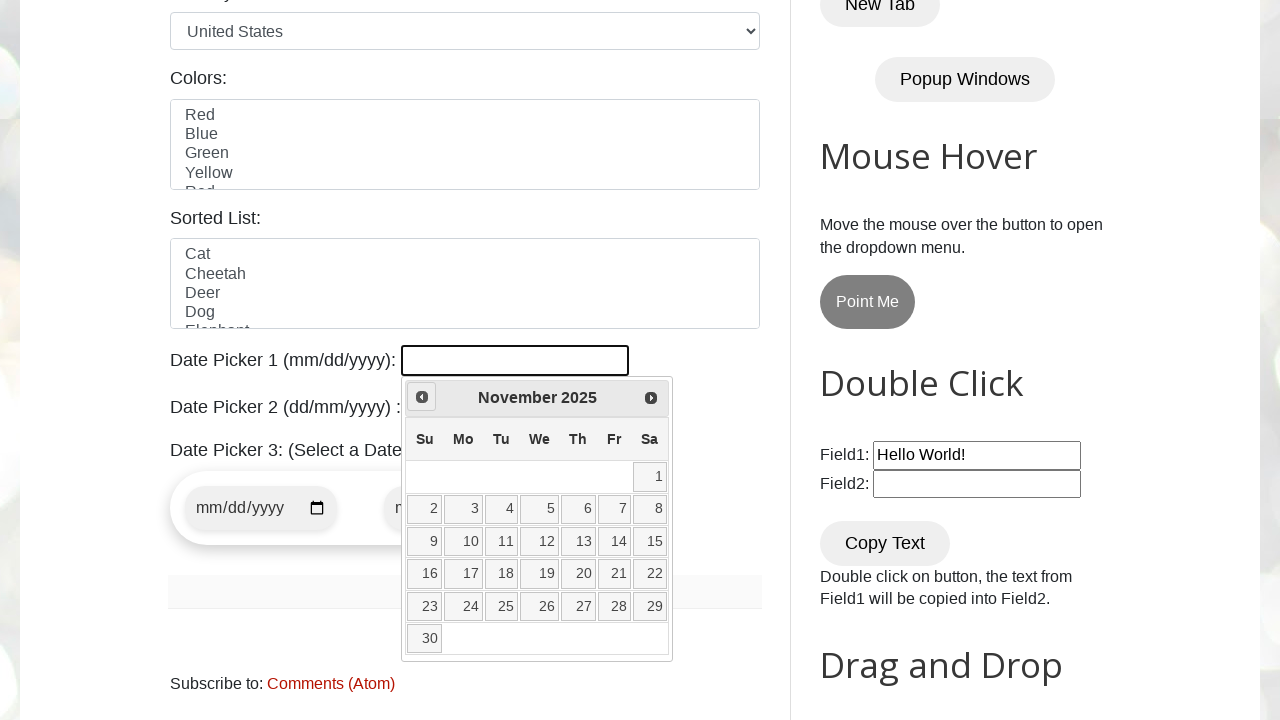

Retrieved current year: 2025
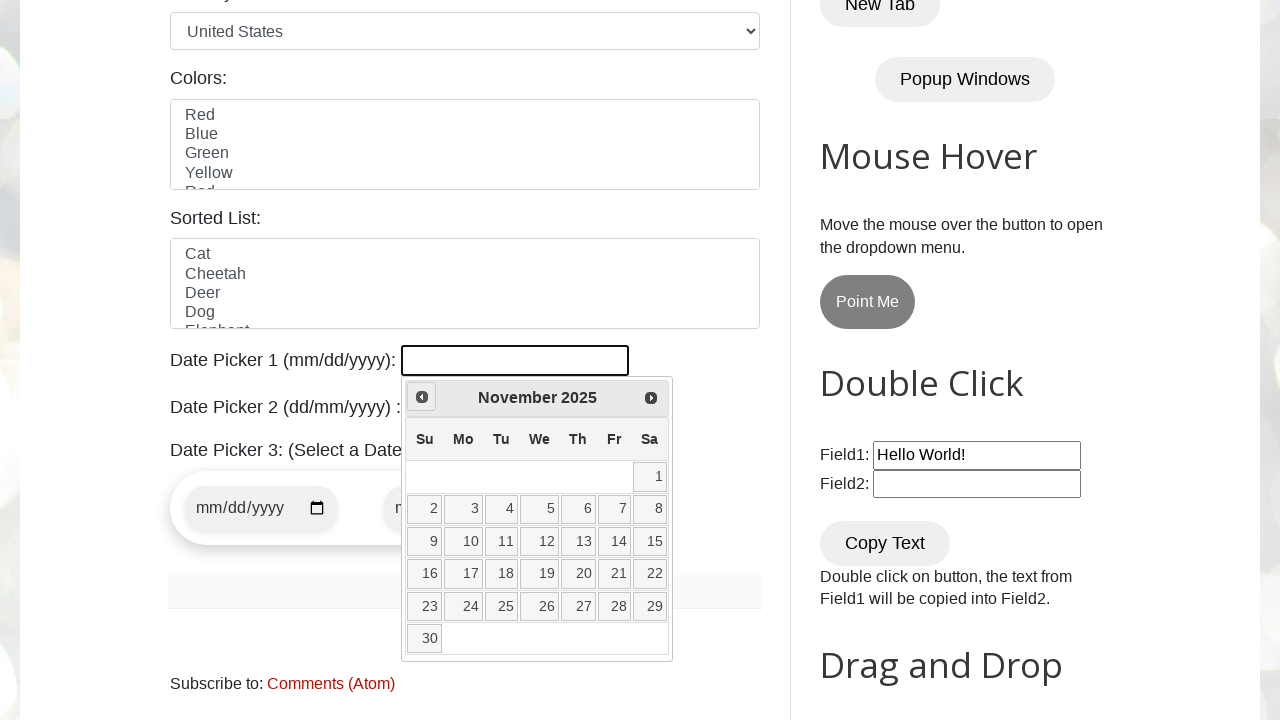

Clicked previous button to navigate to earlier month at (422, 397) on [title='Prev']
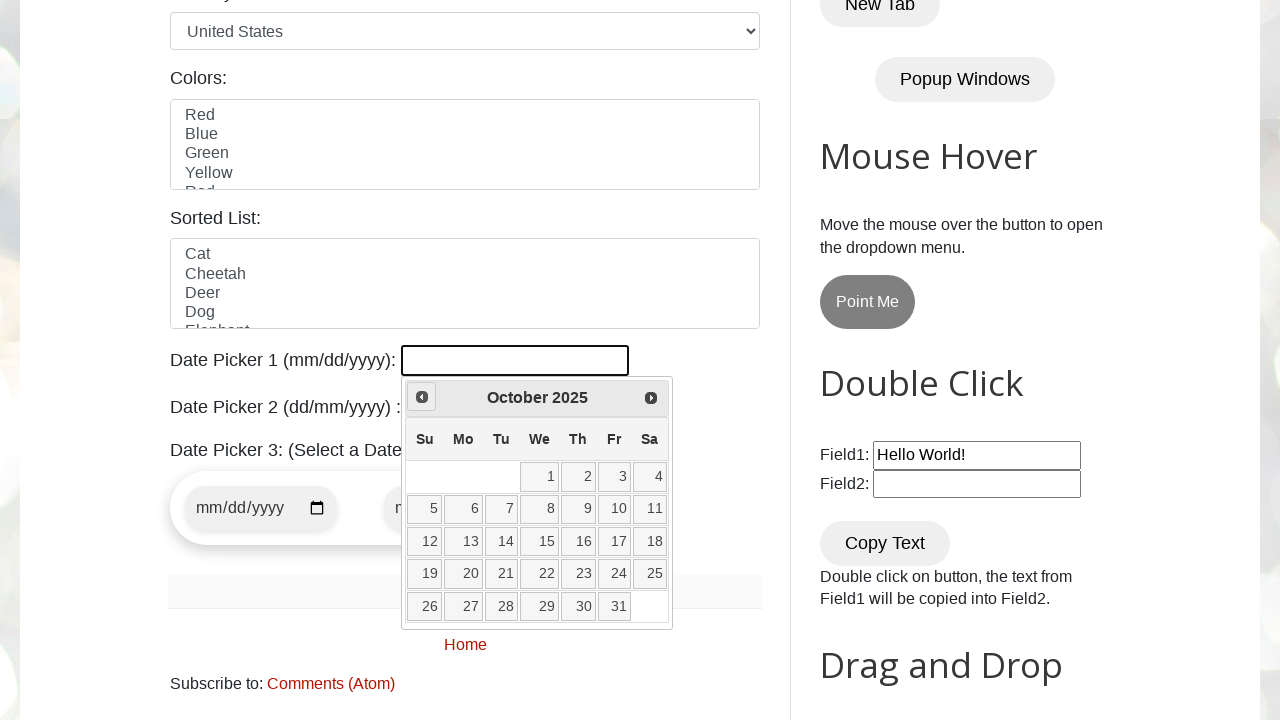

Retrieved current month: October
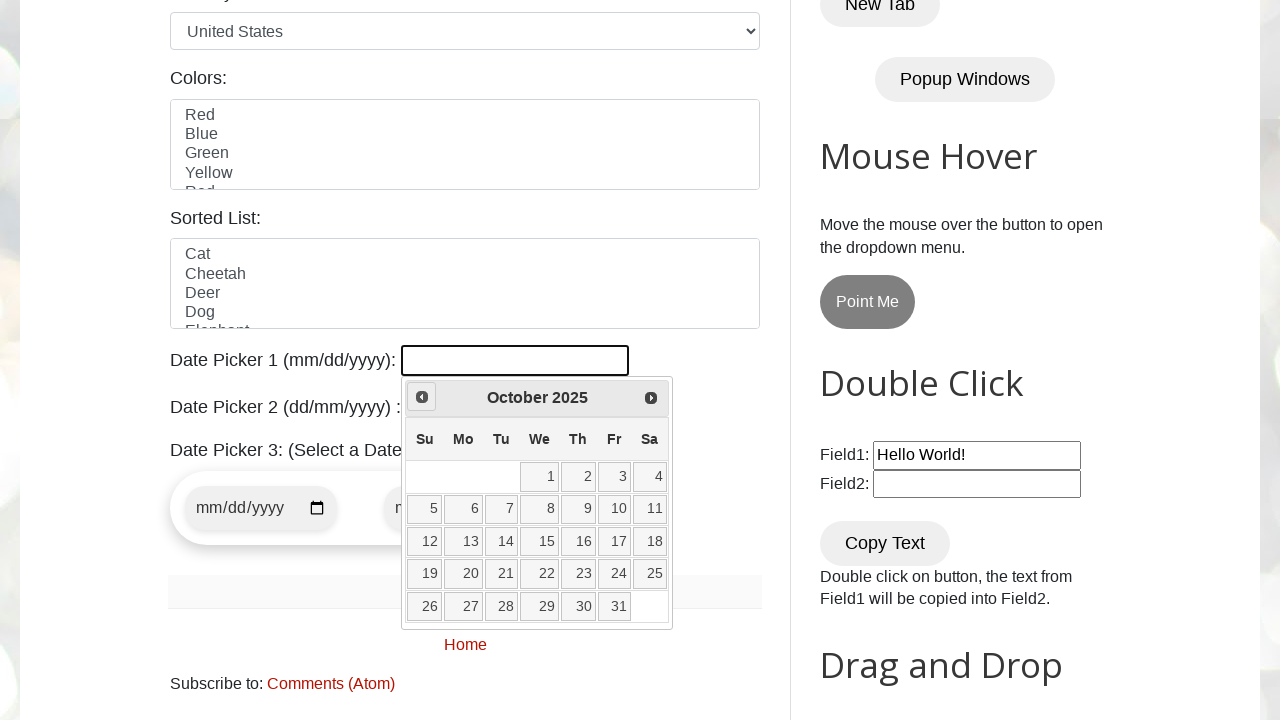

Retrieved current year: 2025
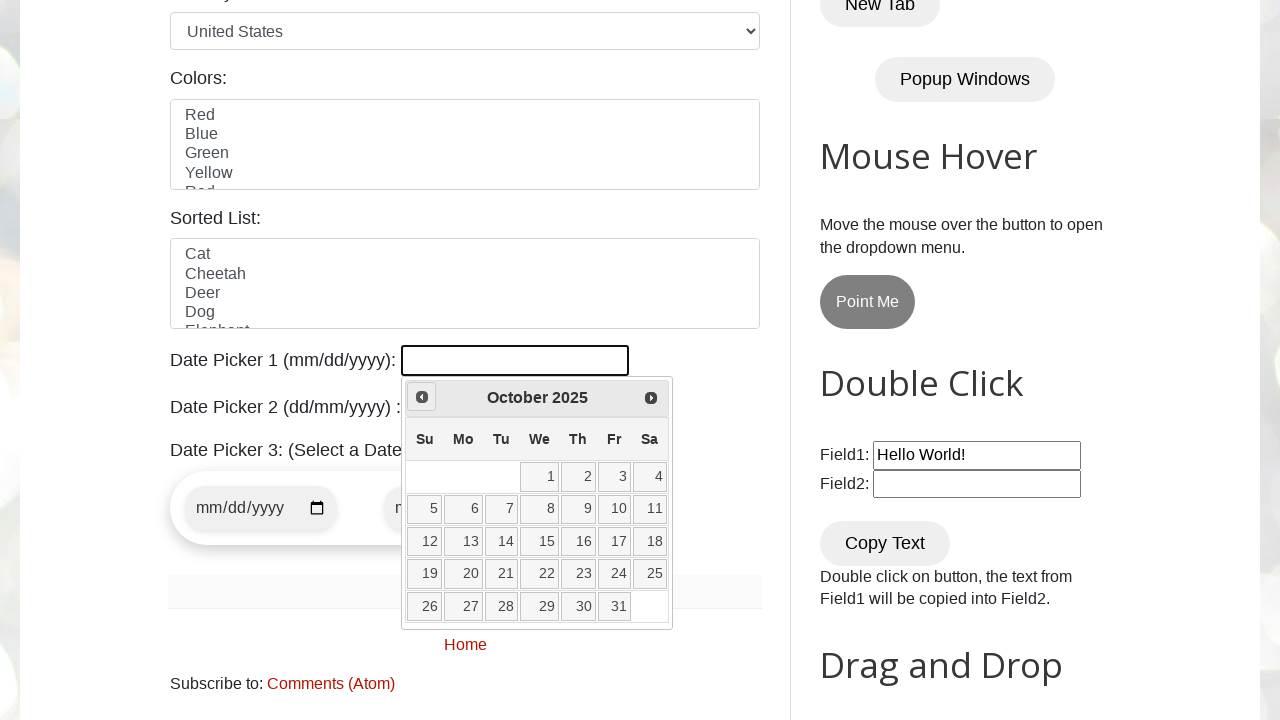

Clicked previous button to navigate to earlier month at (422, 397) on [title='Prev']
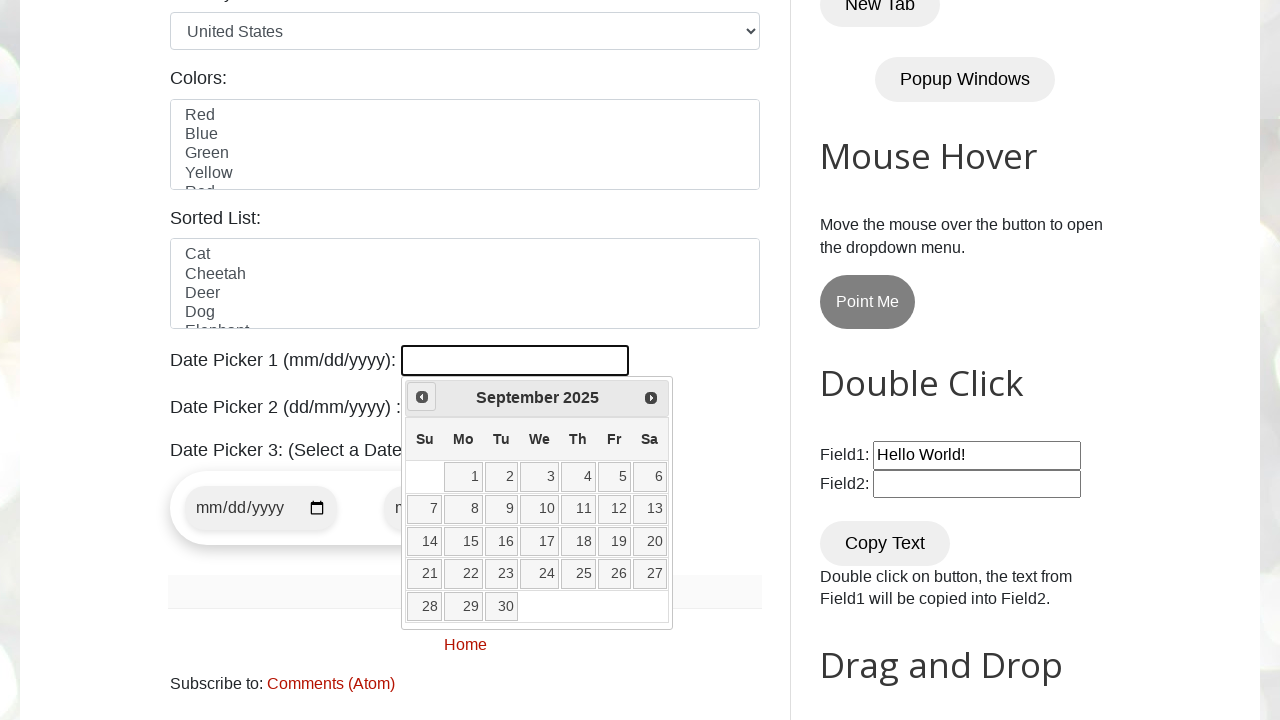

Retrieved current month: September
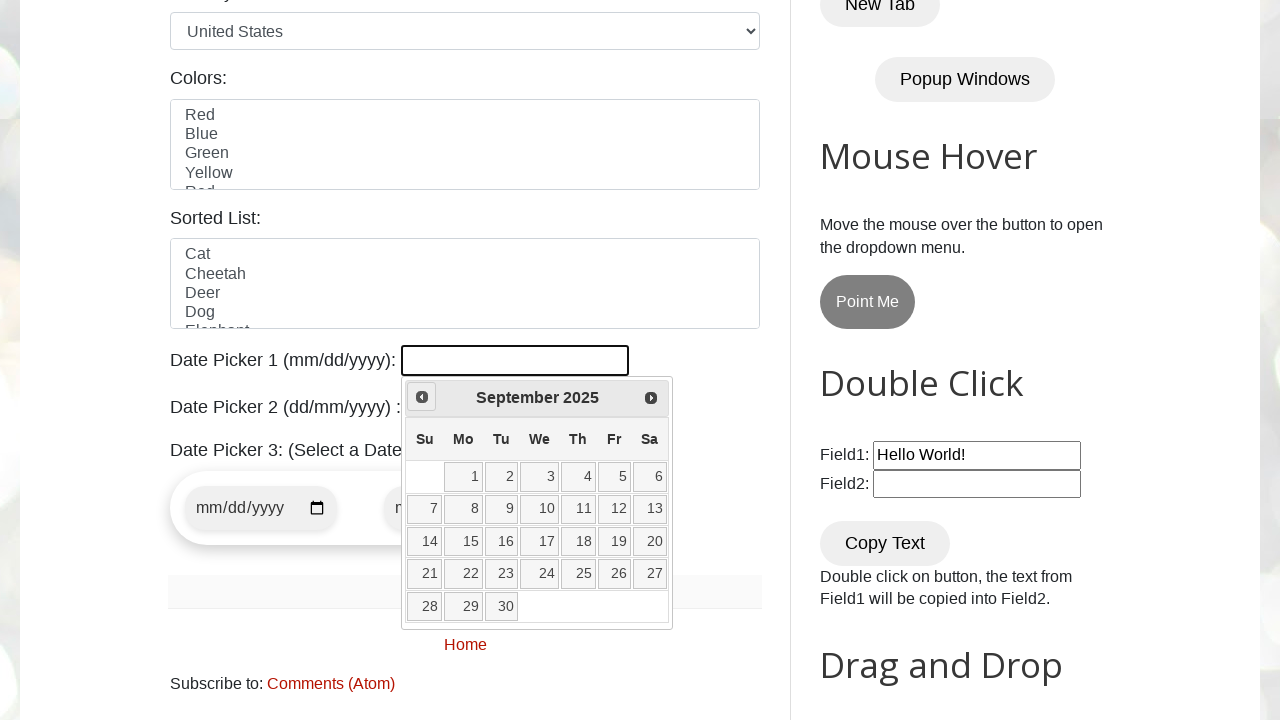

Retrieved current year: 2025
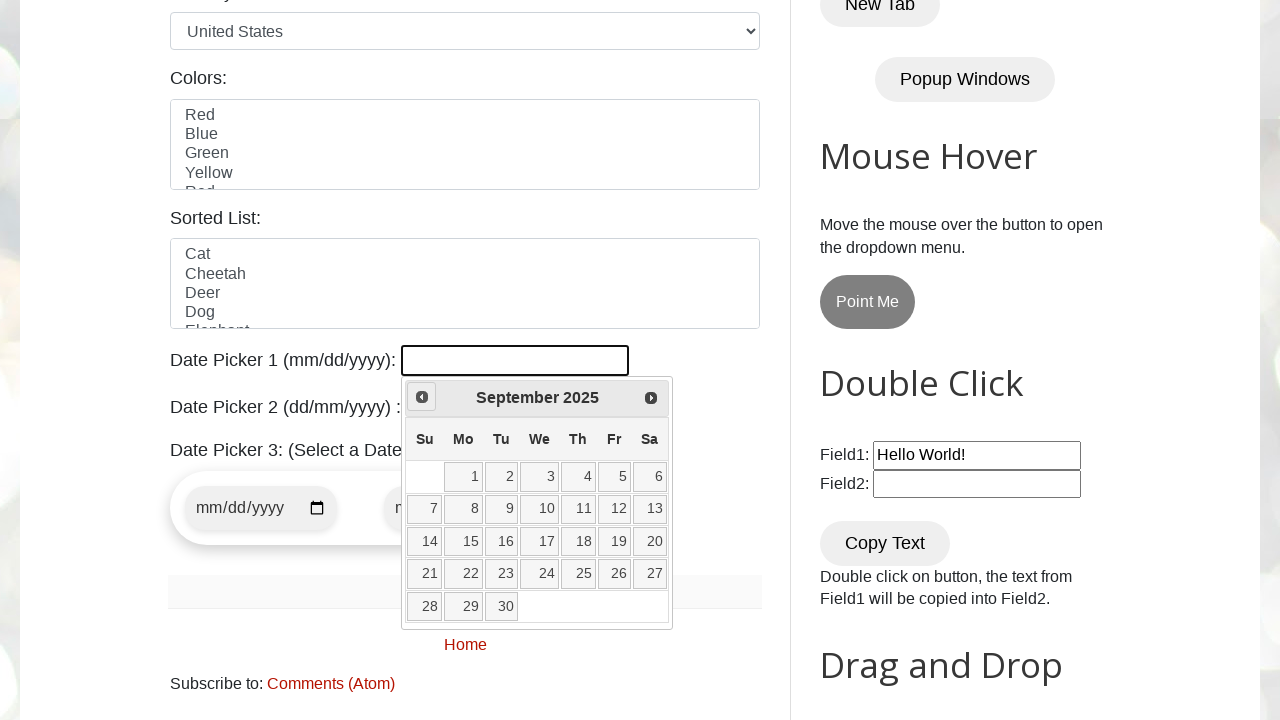

Clicked previous button to navigate to earlier month at (422, 397) on [title='Prev']
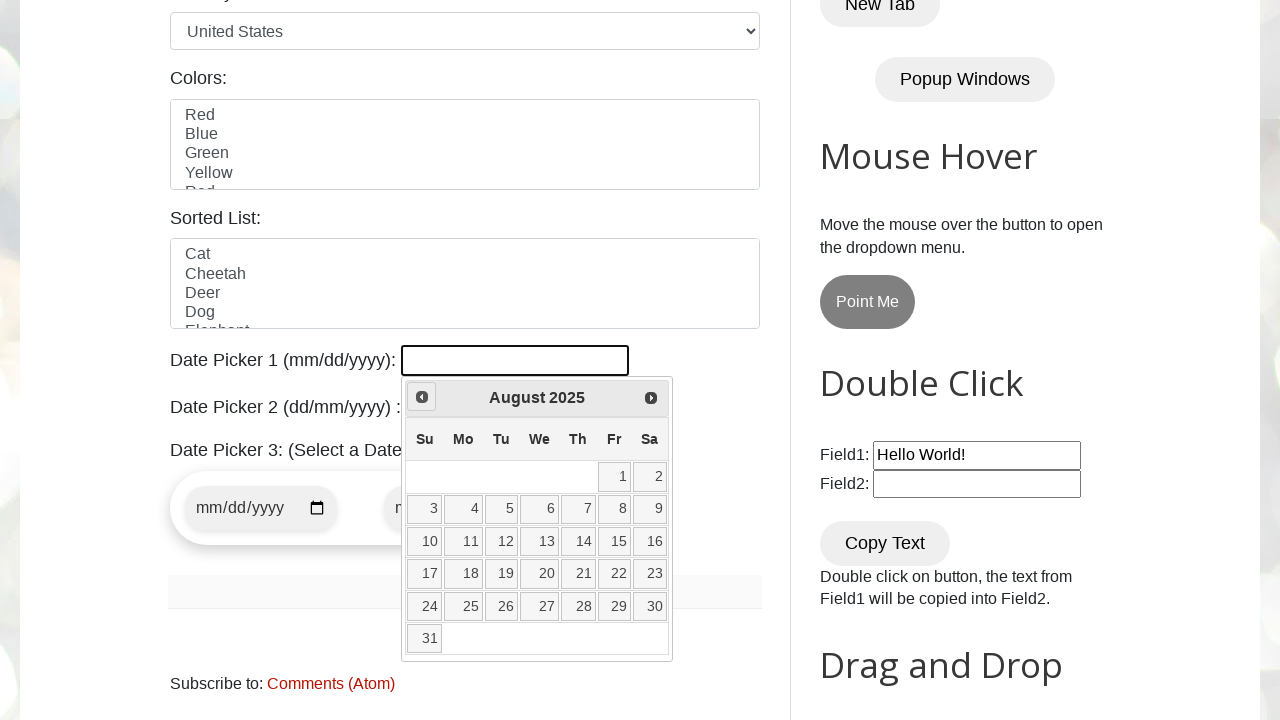

Retrieved current month: August
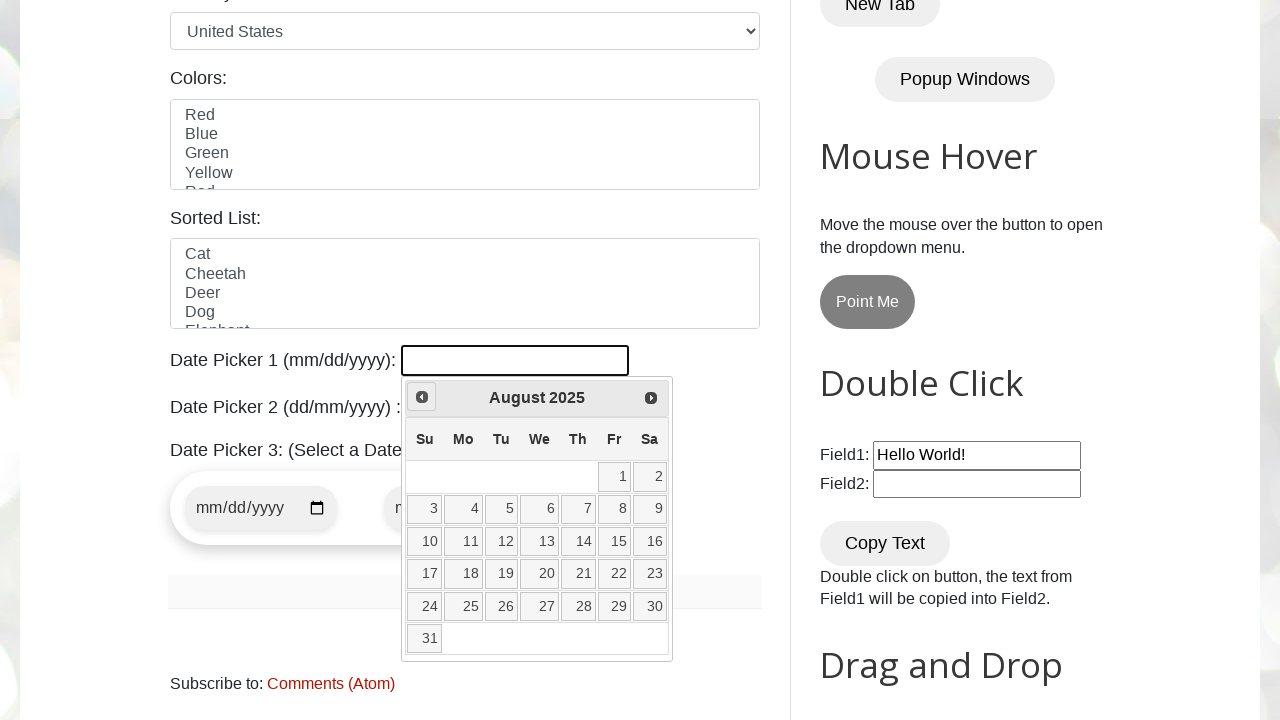

Retrieved current year: 2025
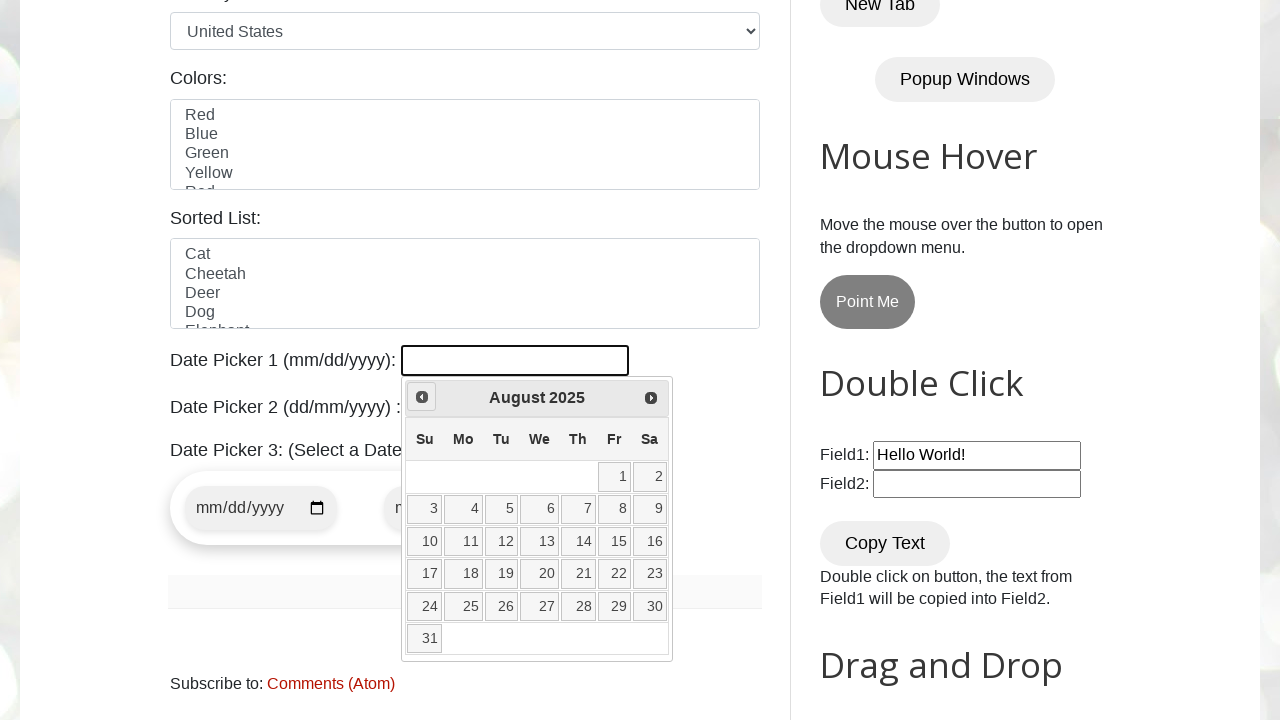

Clicked previous button to navigate to earlier month at (422, 397) on [title='Prev']
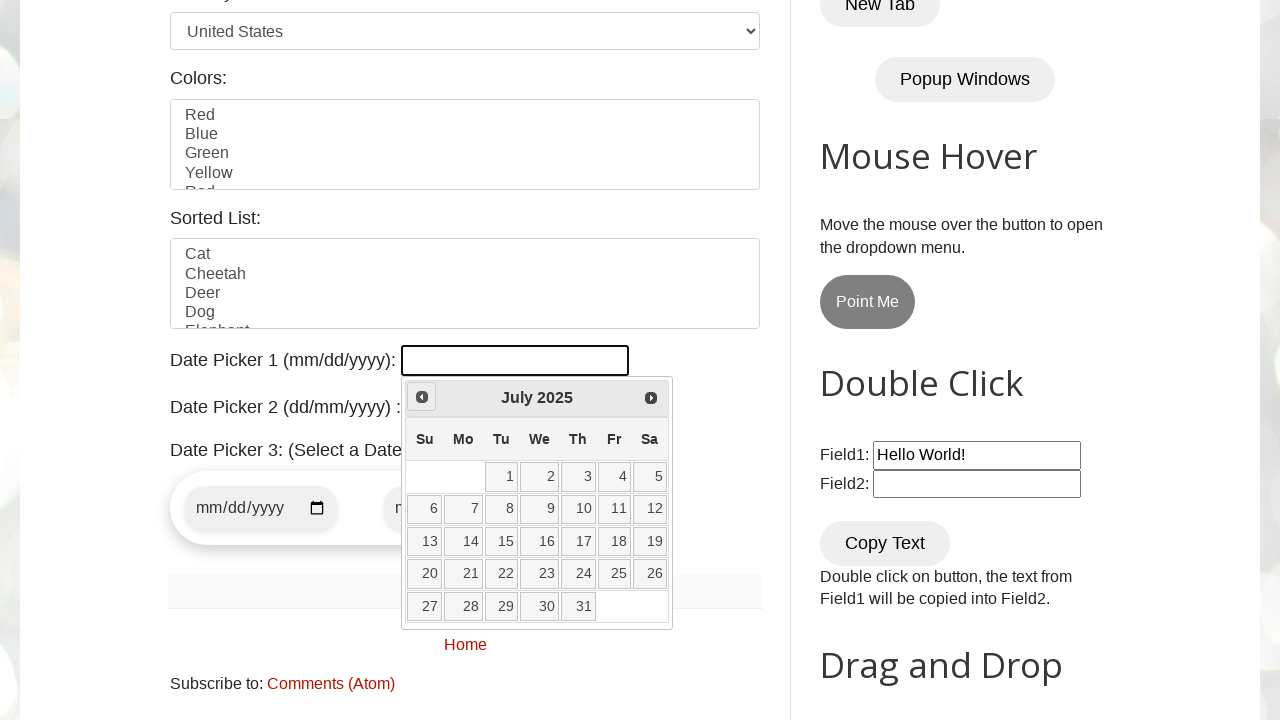

Retrieved current month: July
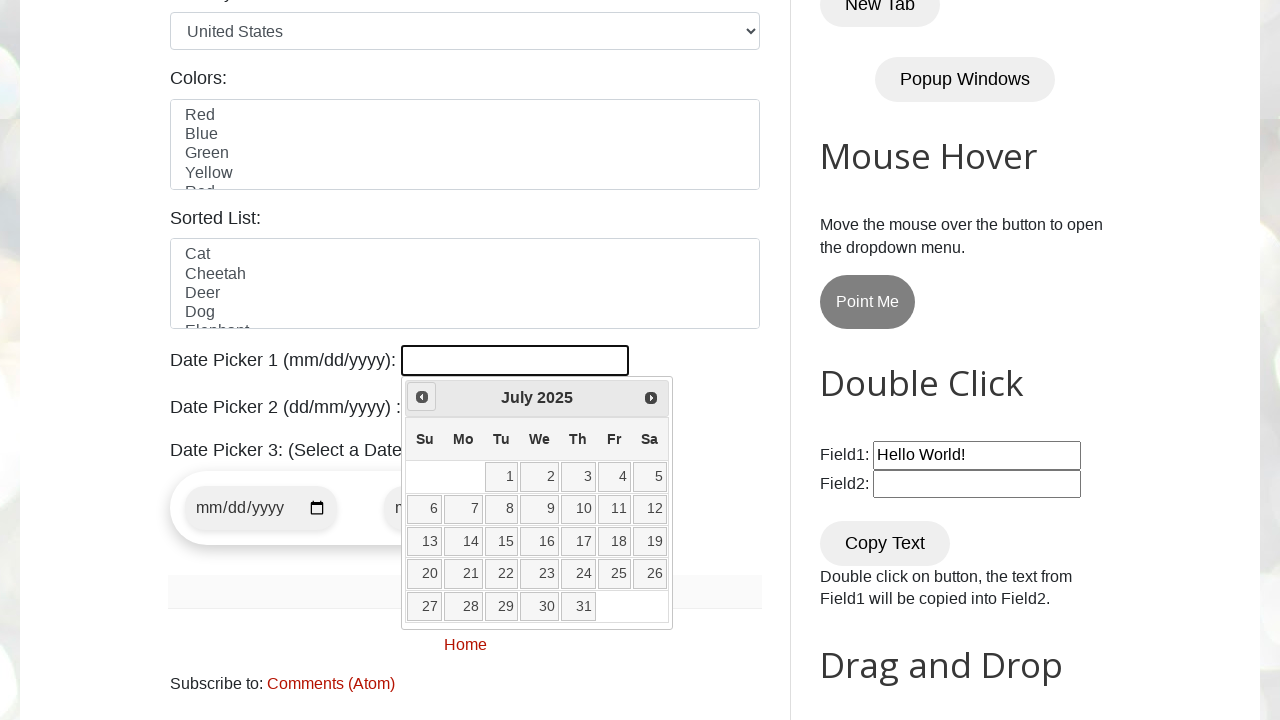

Retrieved current year: 2025
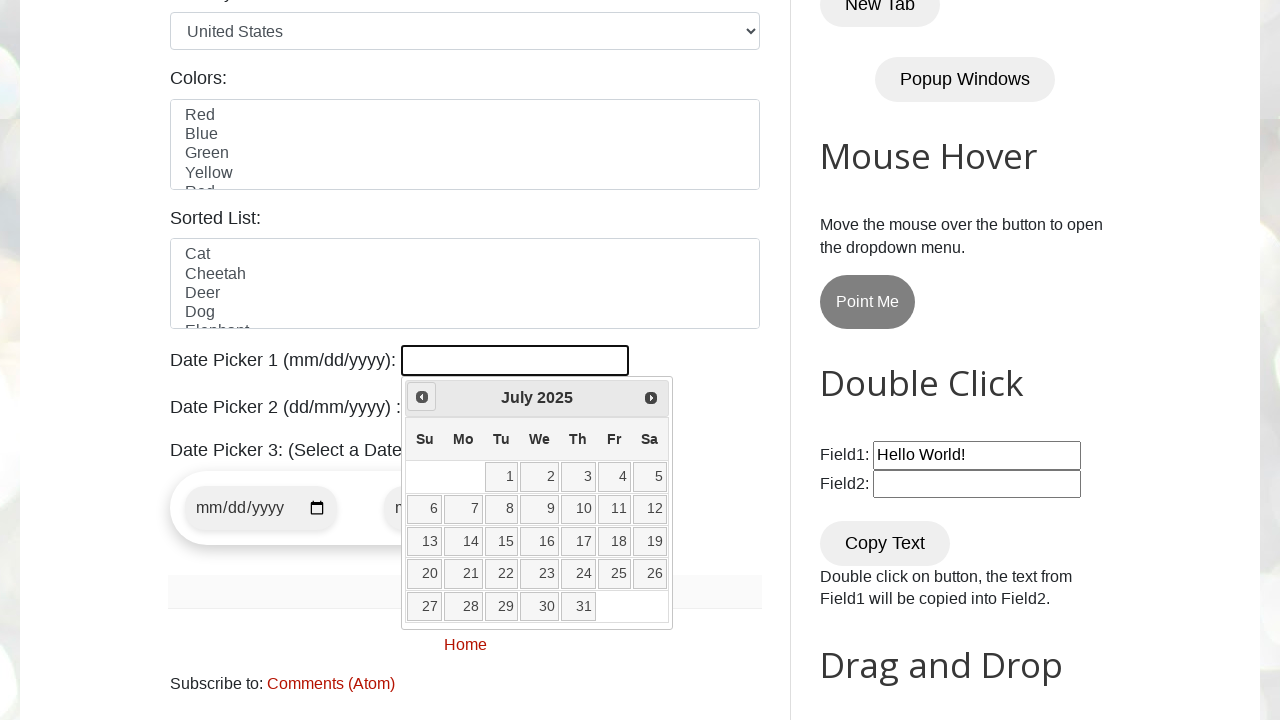

Clicked previous button to navigate to earlier month at (422, 397) on [title='Prev']
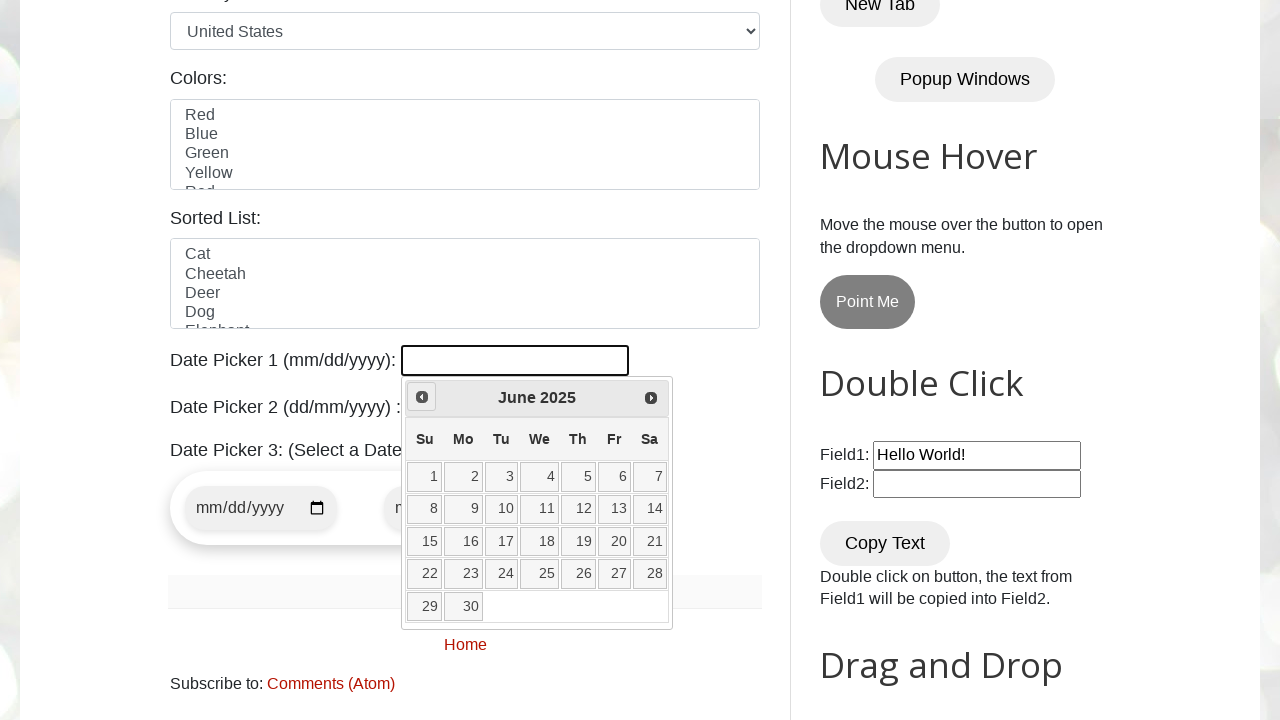

Retrieved current month: June
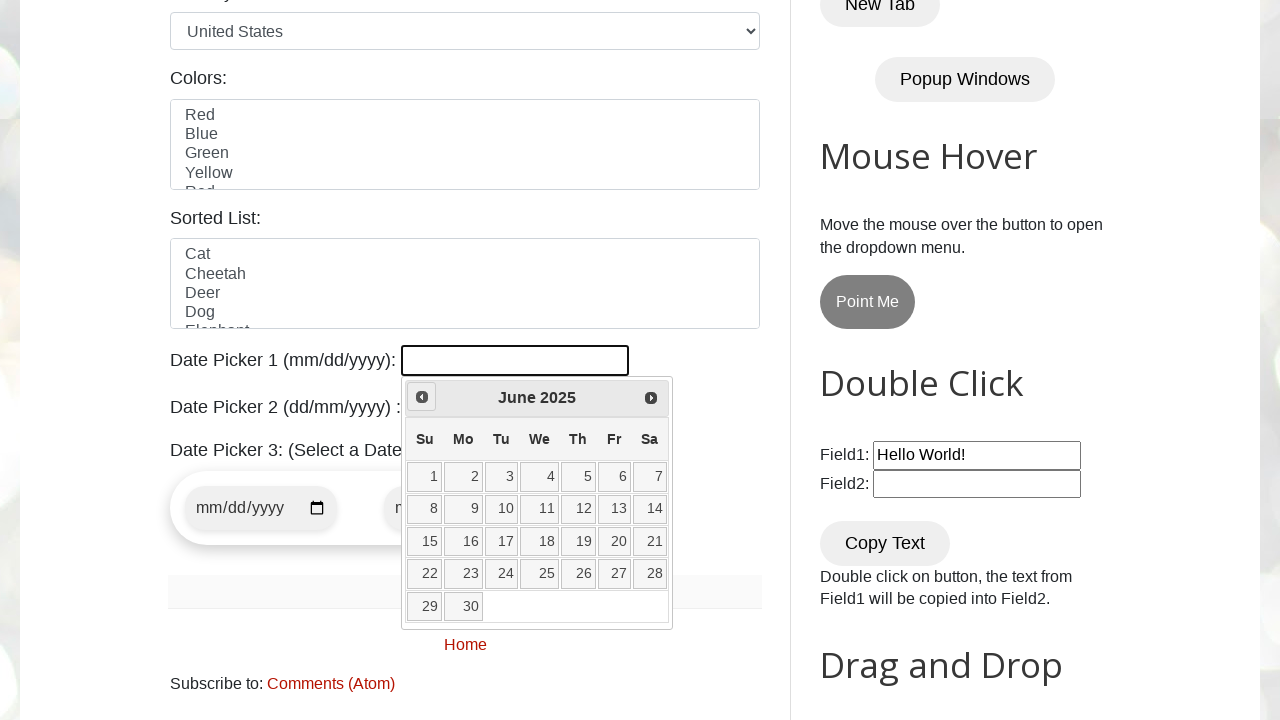

Retrieved current year: 2025
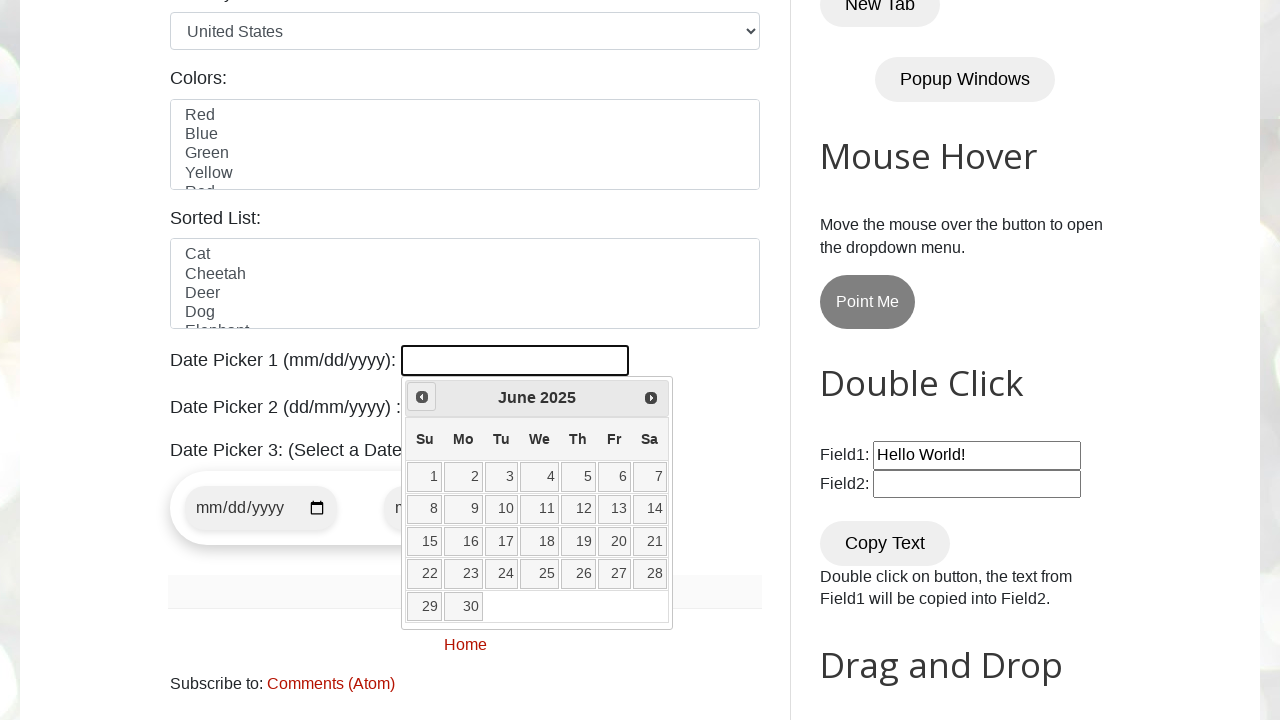

Clicked previous button to navigate to earlier month at (422, 397) on [title='Prev']
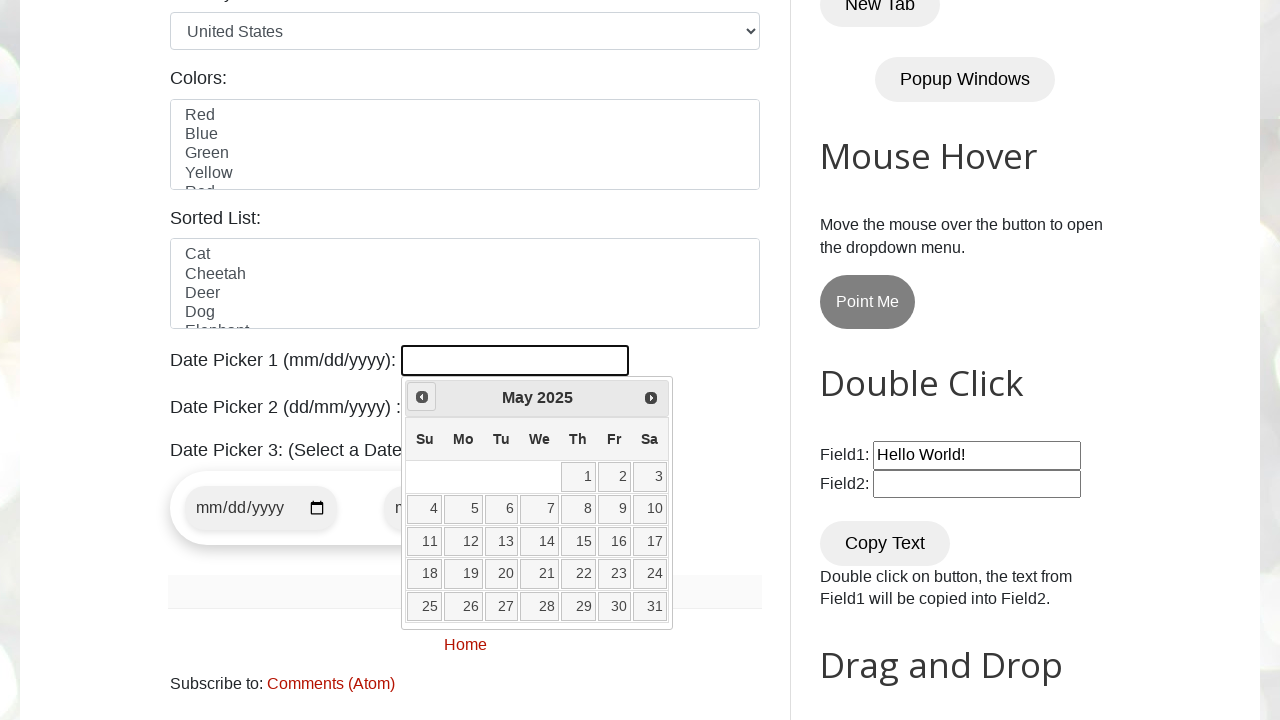

Retrieved current month: May
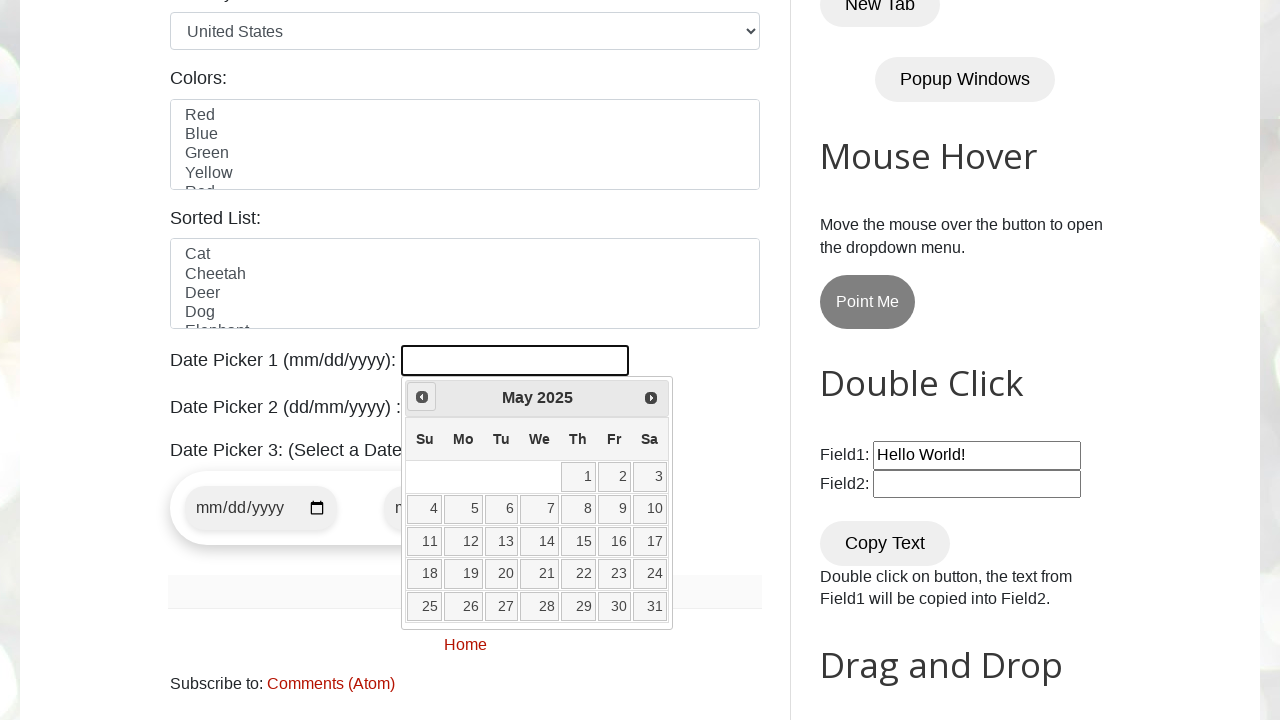

Retrieved current year: 2025
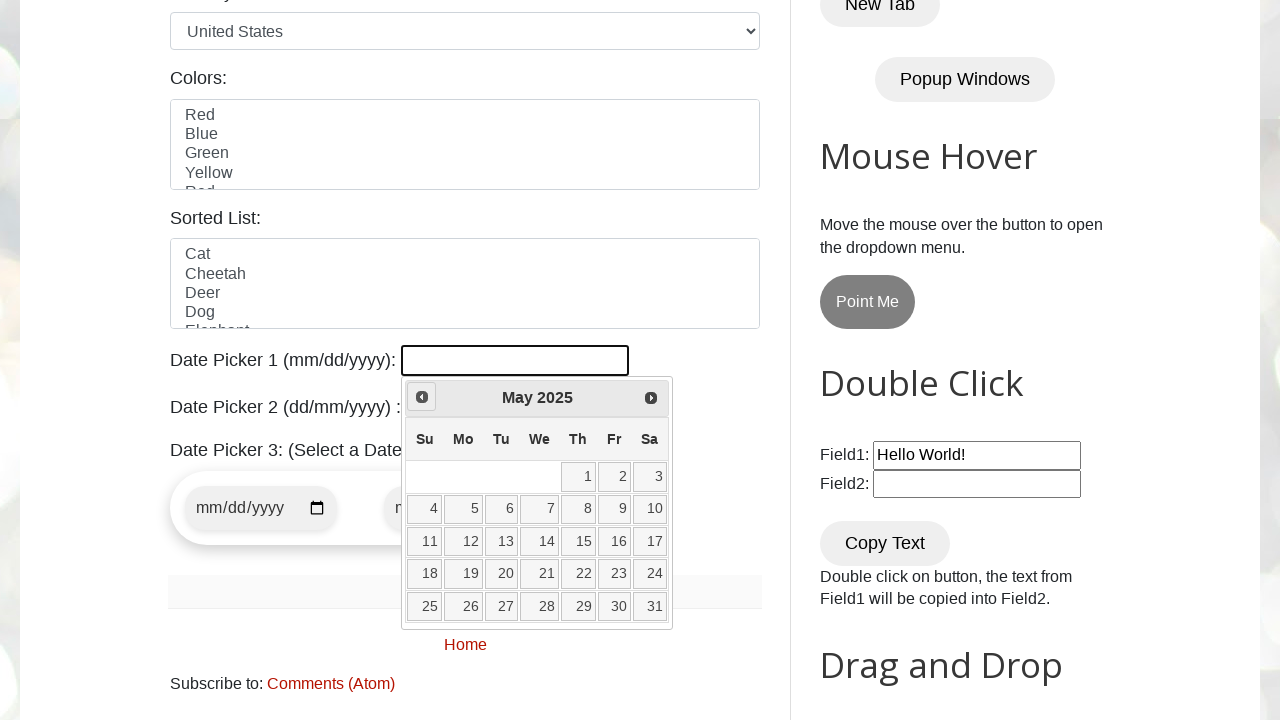

Clicked previous button to navigate to earlier month at (422, 397) on [title='Prev']
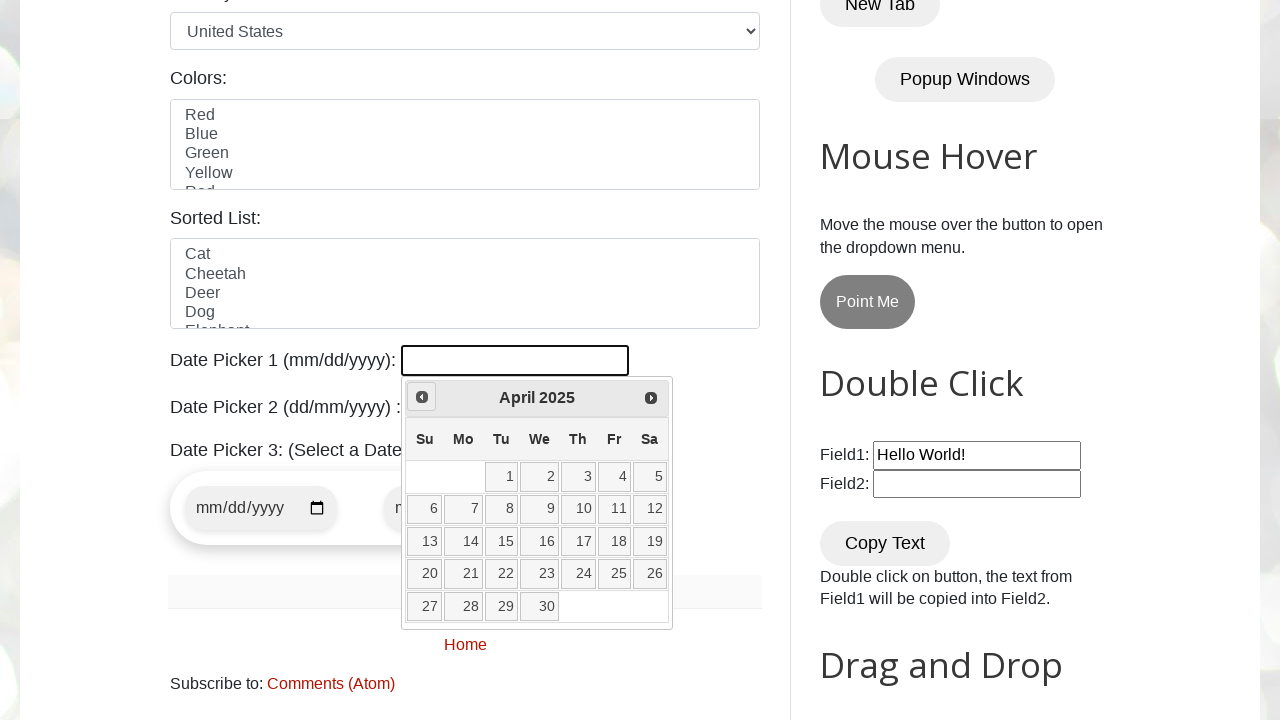

Retrieved current month: April
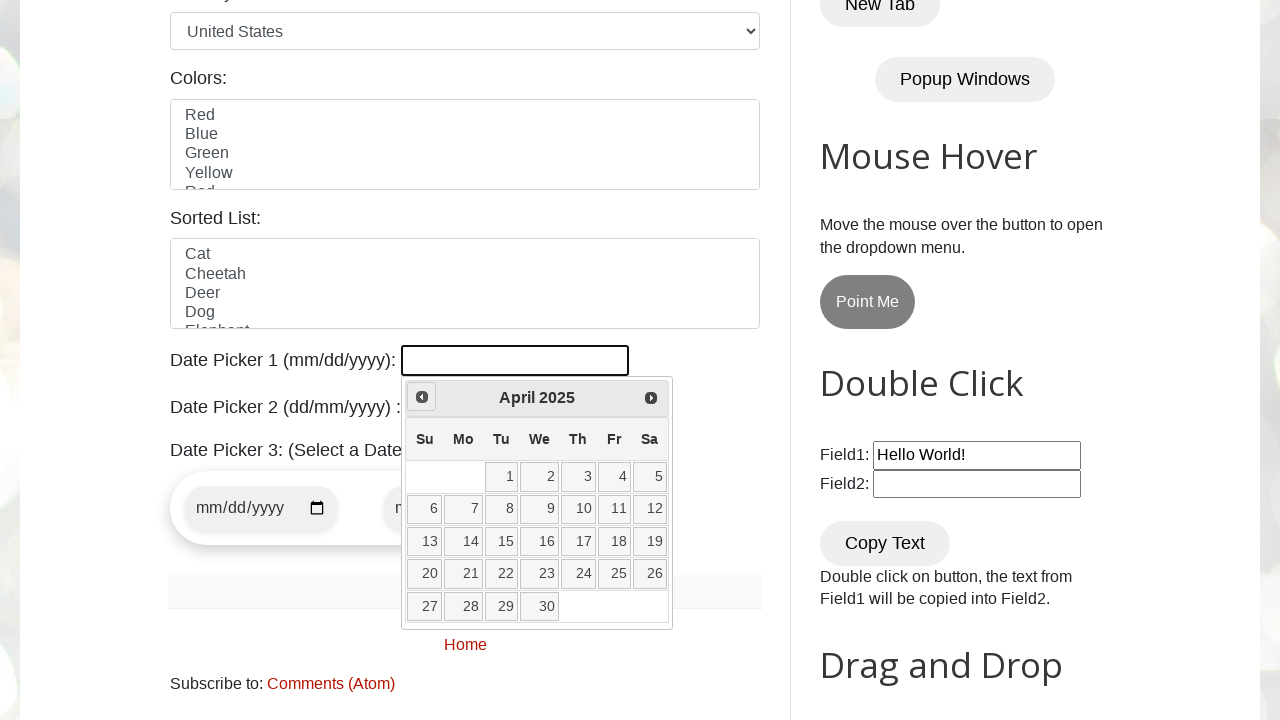

Retrieved current year: 2025
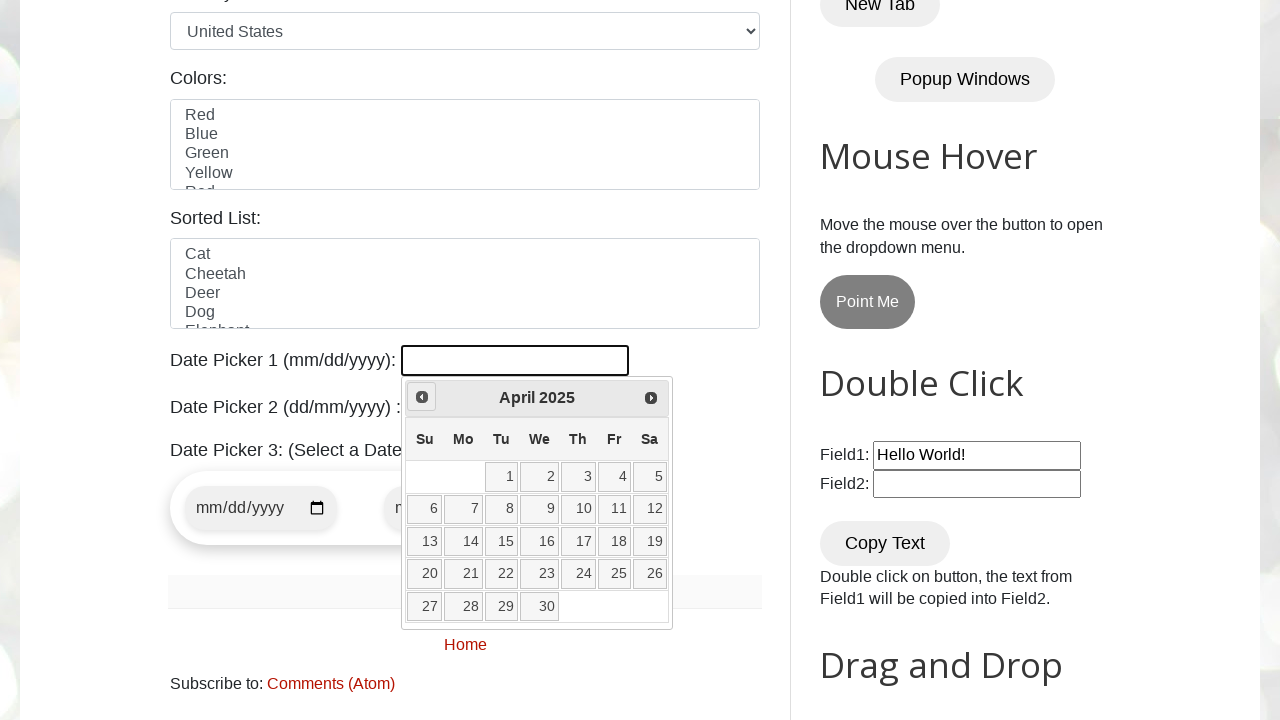

Clicked previous button to navigate to earlier month at (422, 397) on [title='Prev']
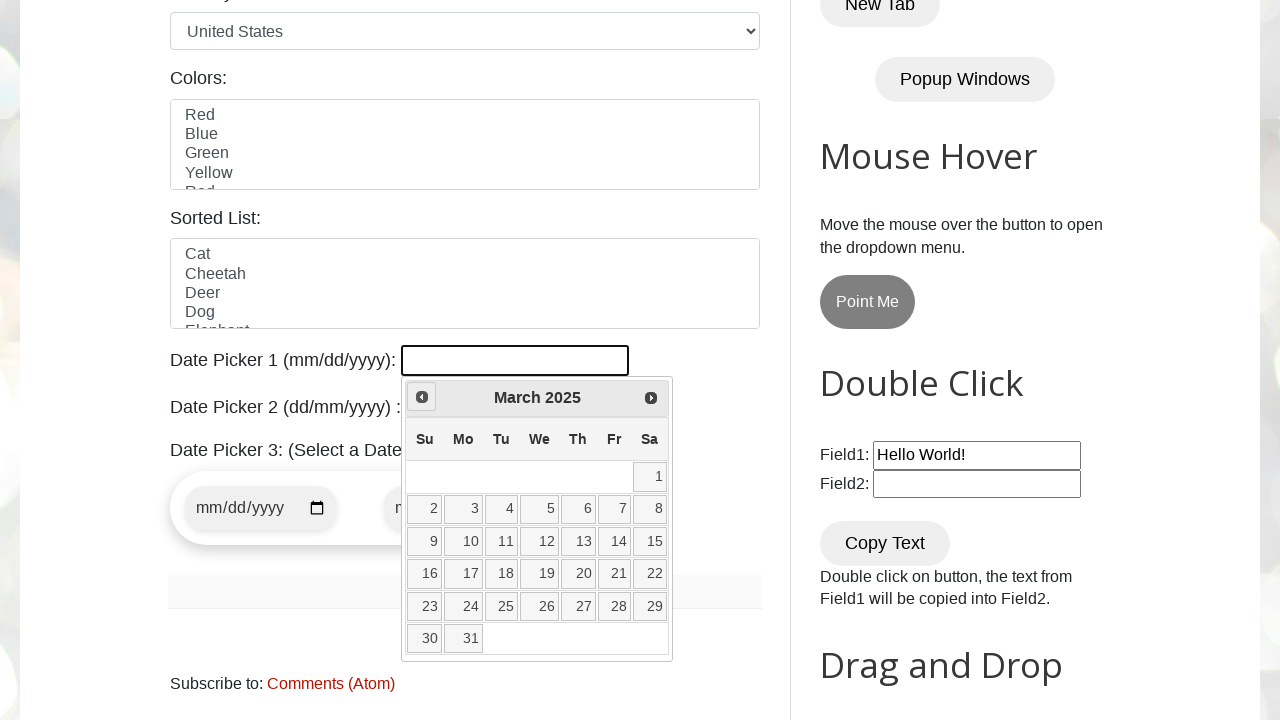

Retrieved current month: March
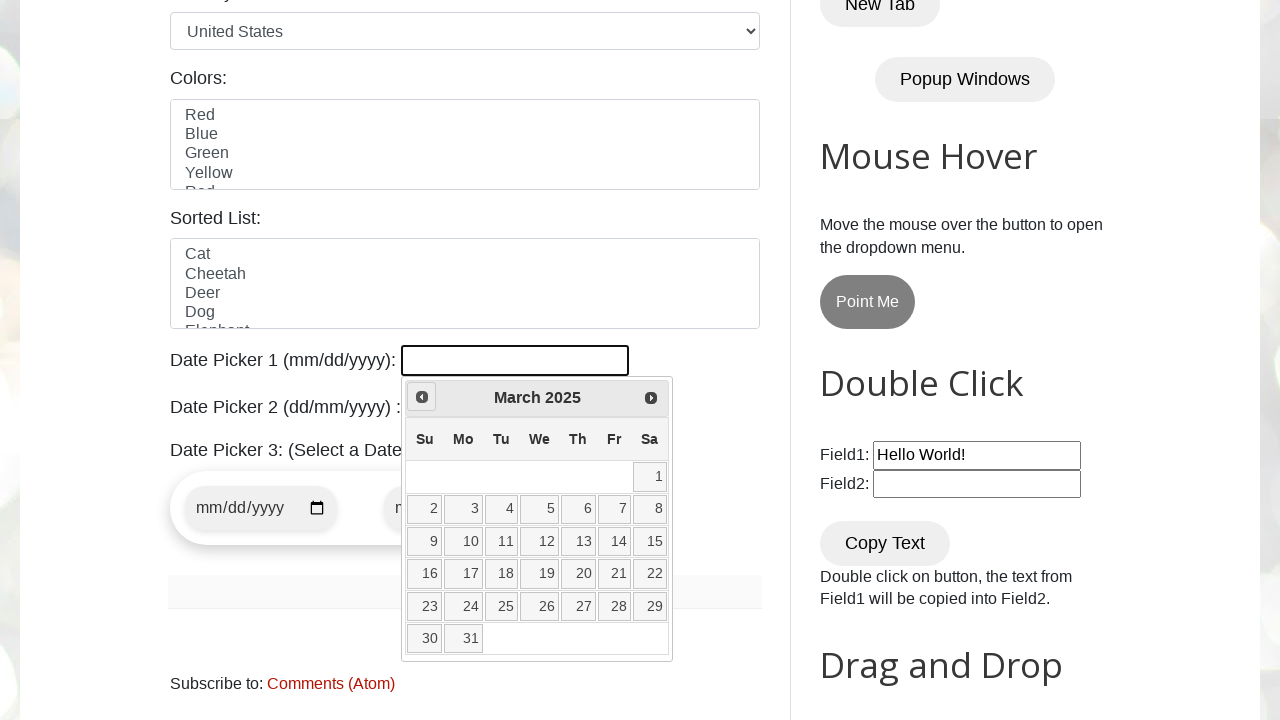

Retrieved current year: 2025
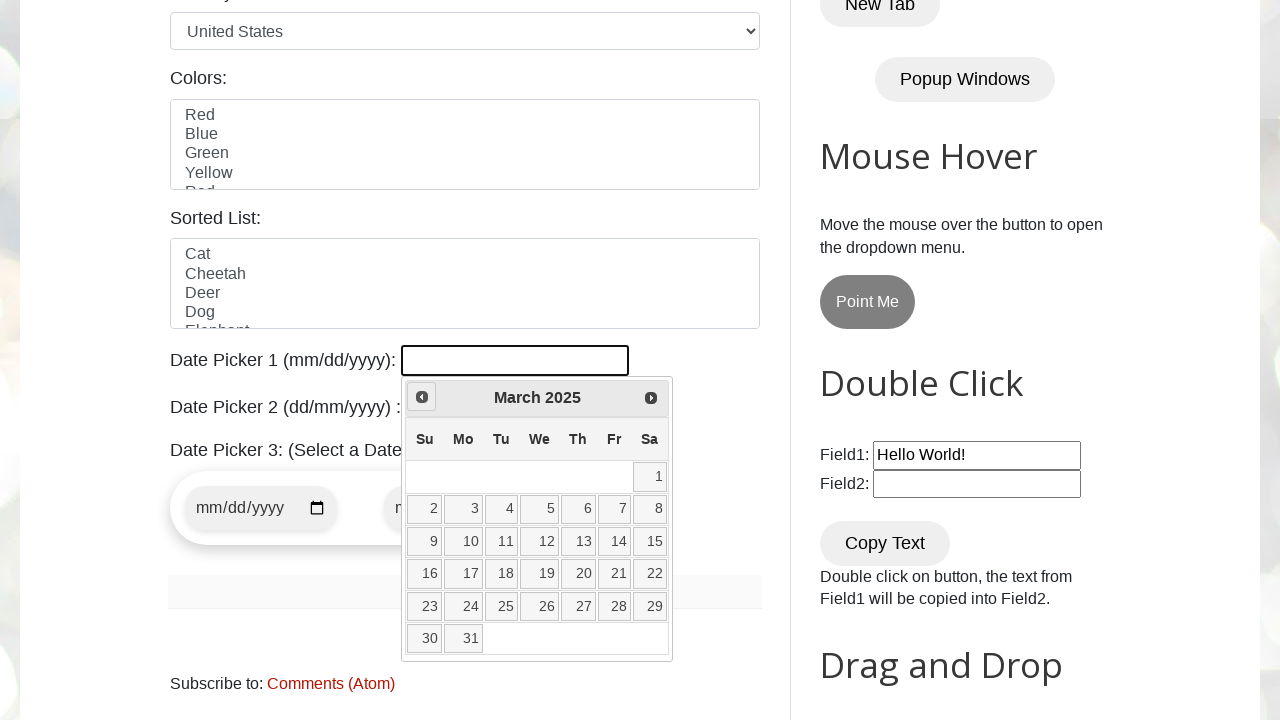

Clicked previous button to navigate to earlier month at (422, 397) on [title='Prev']
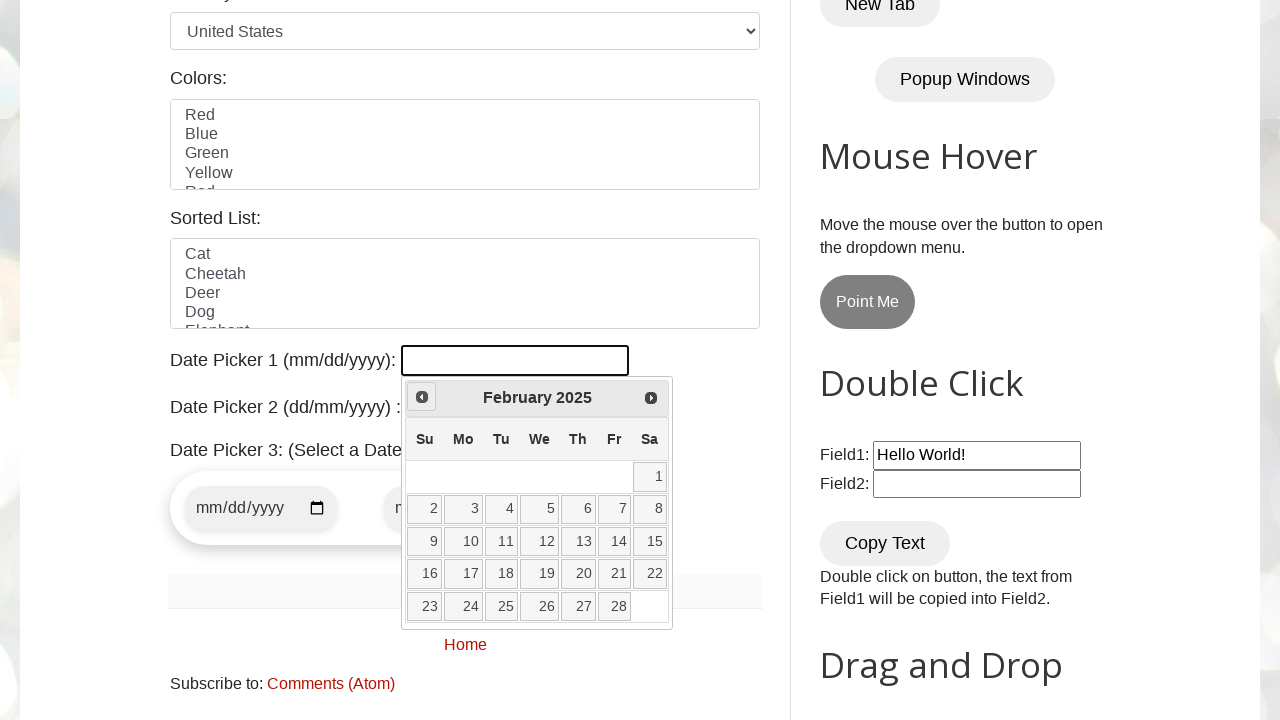

Retrieved current month: February
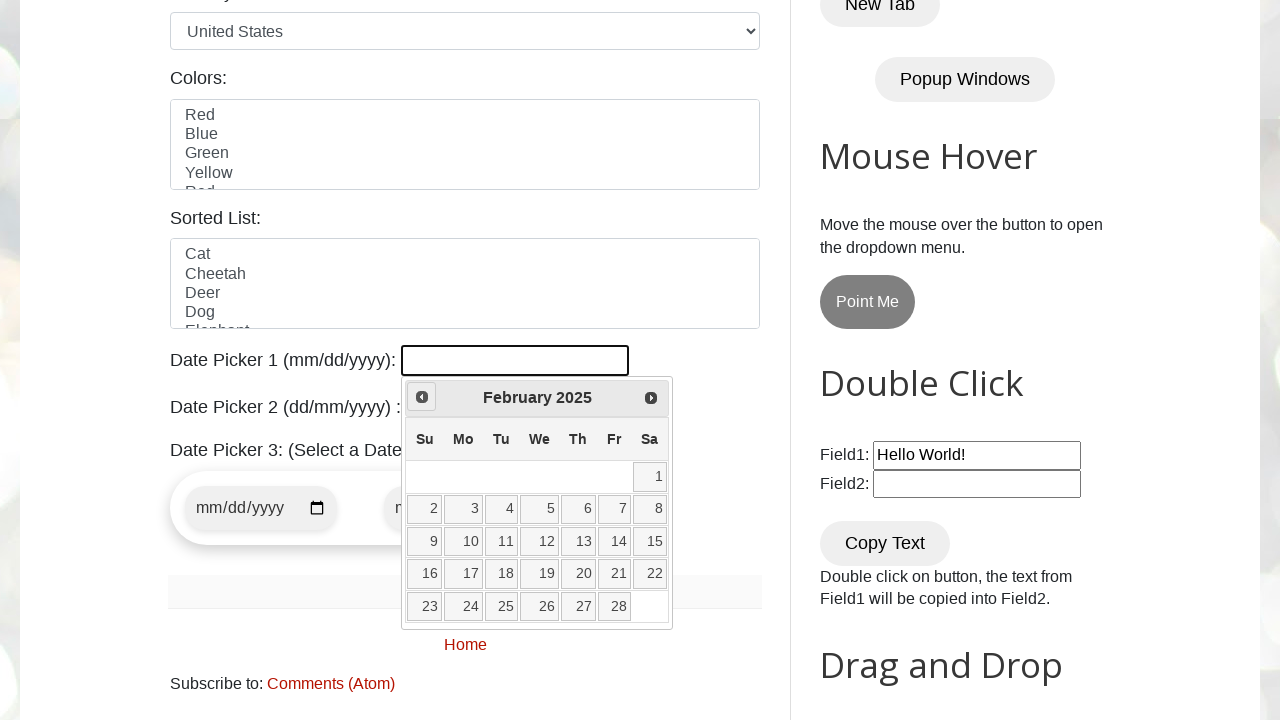

Retrieved current year: 2025
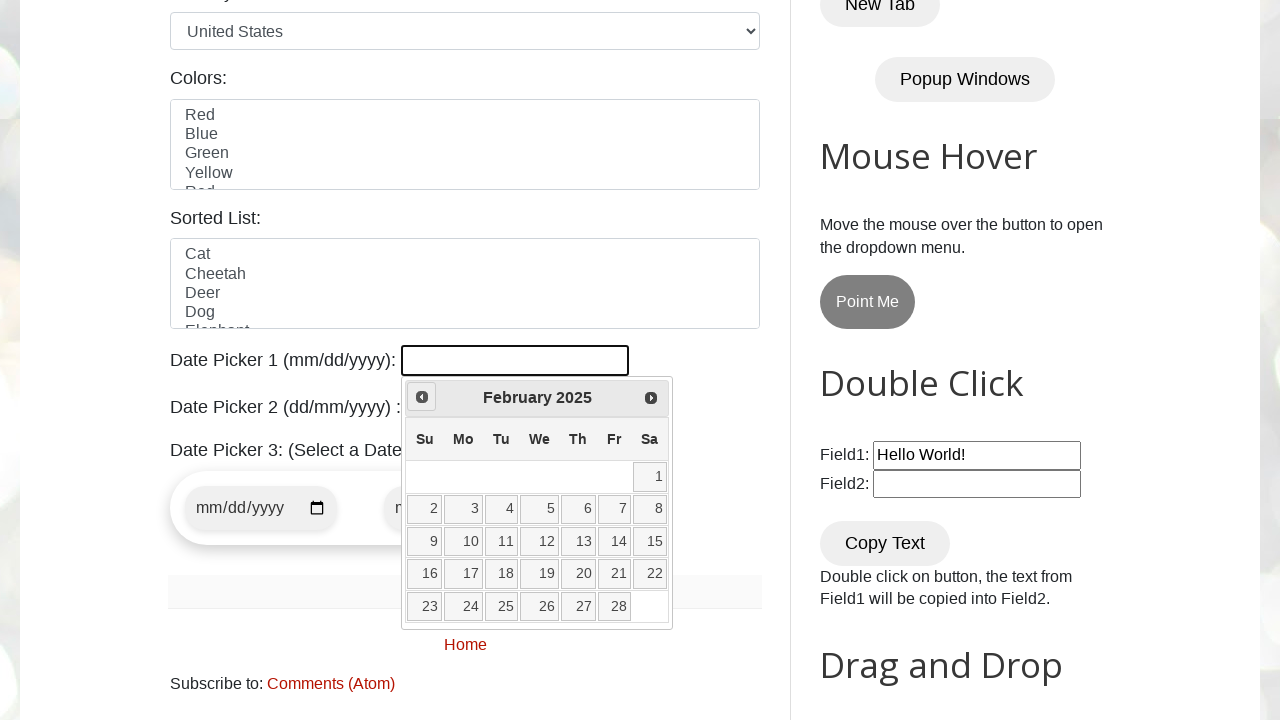

Clicked previous button to navigate to earlier month at (422, 397) on [title='Prev']
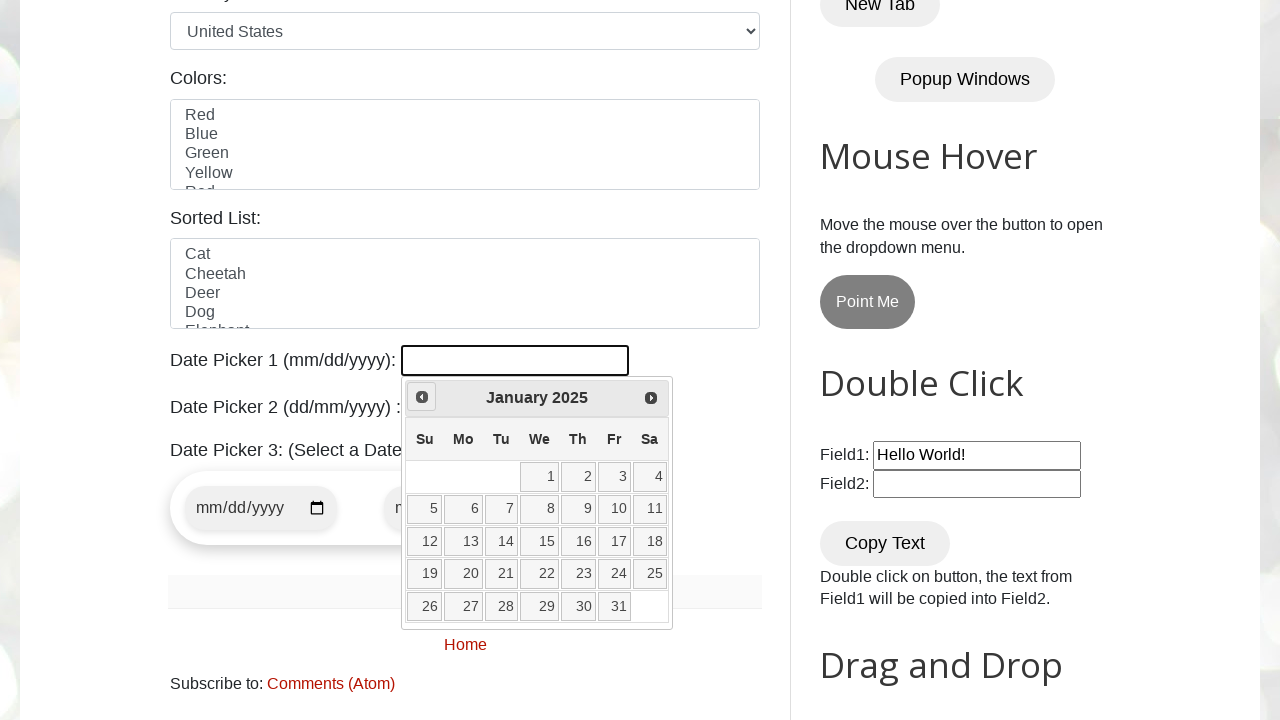

Retrieved current month: January
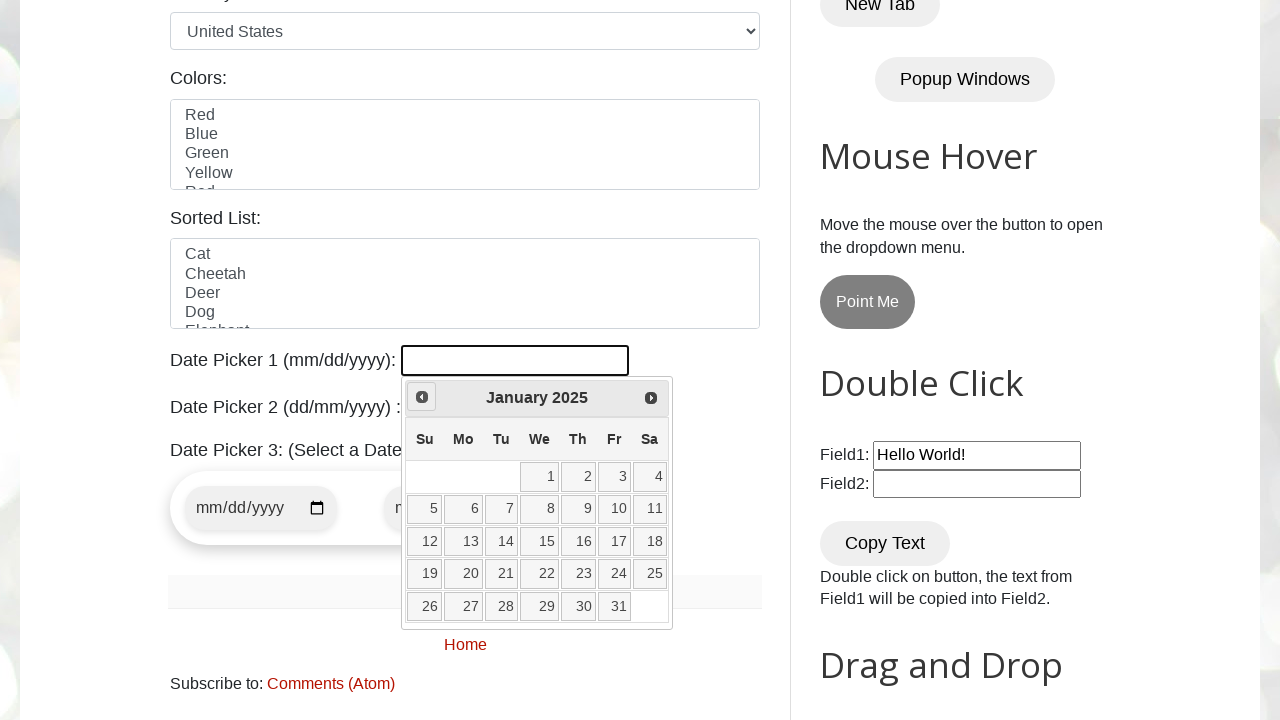

Retrieved current year: 2025
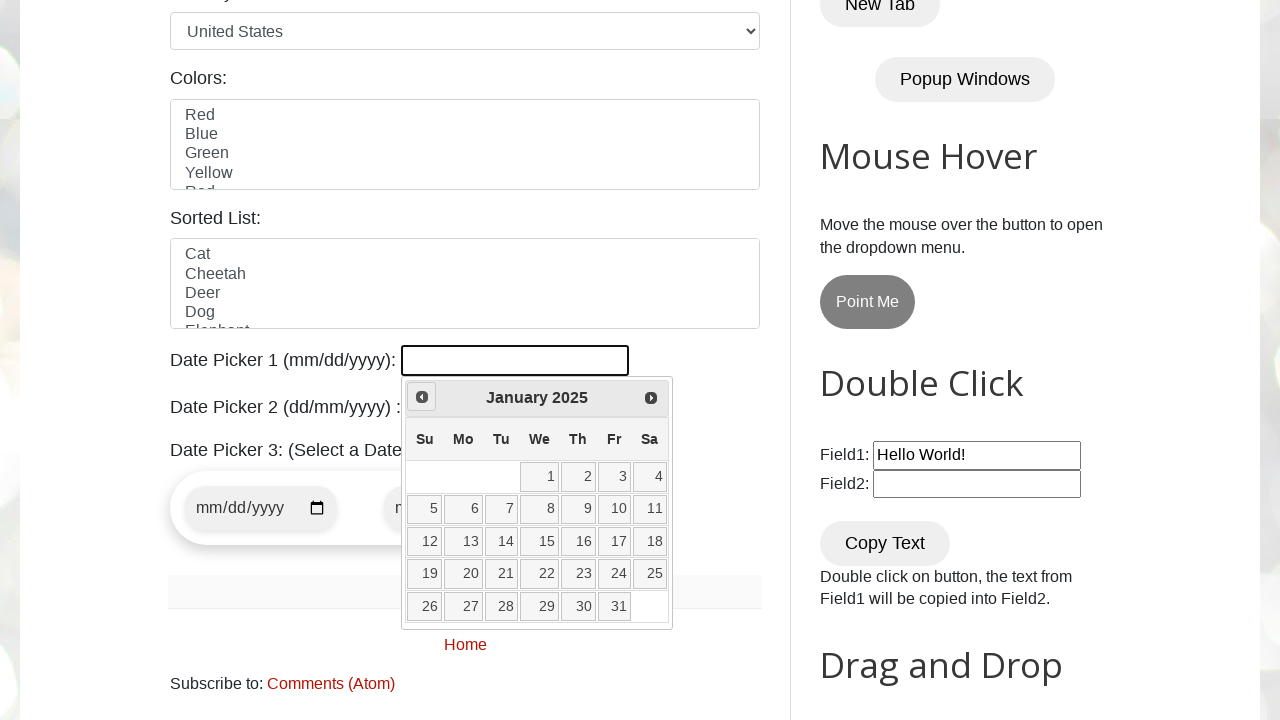

Clicked previous button to navigate to earlier month at (422, 397) on [title='Prev']
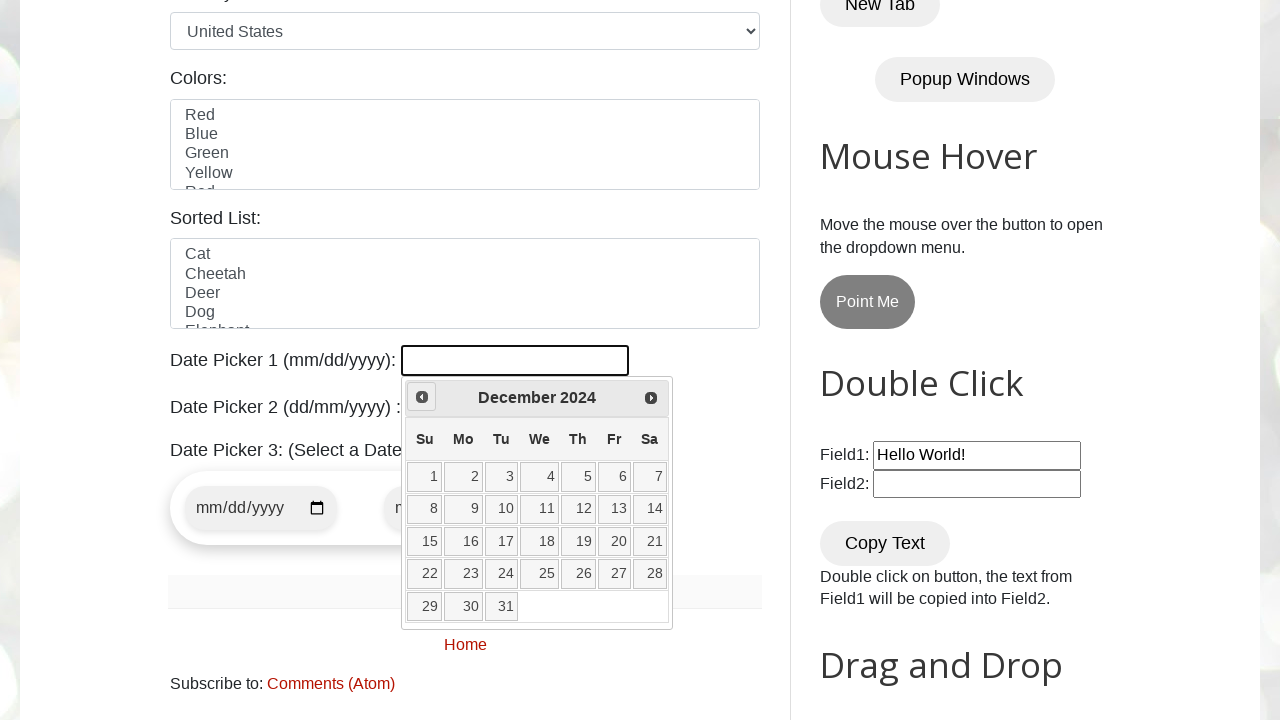

Retrieved current month: December
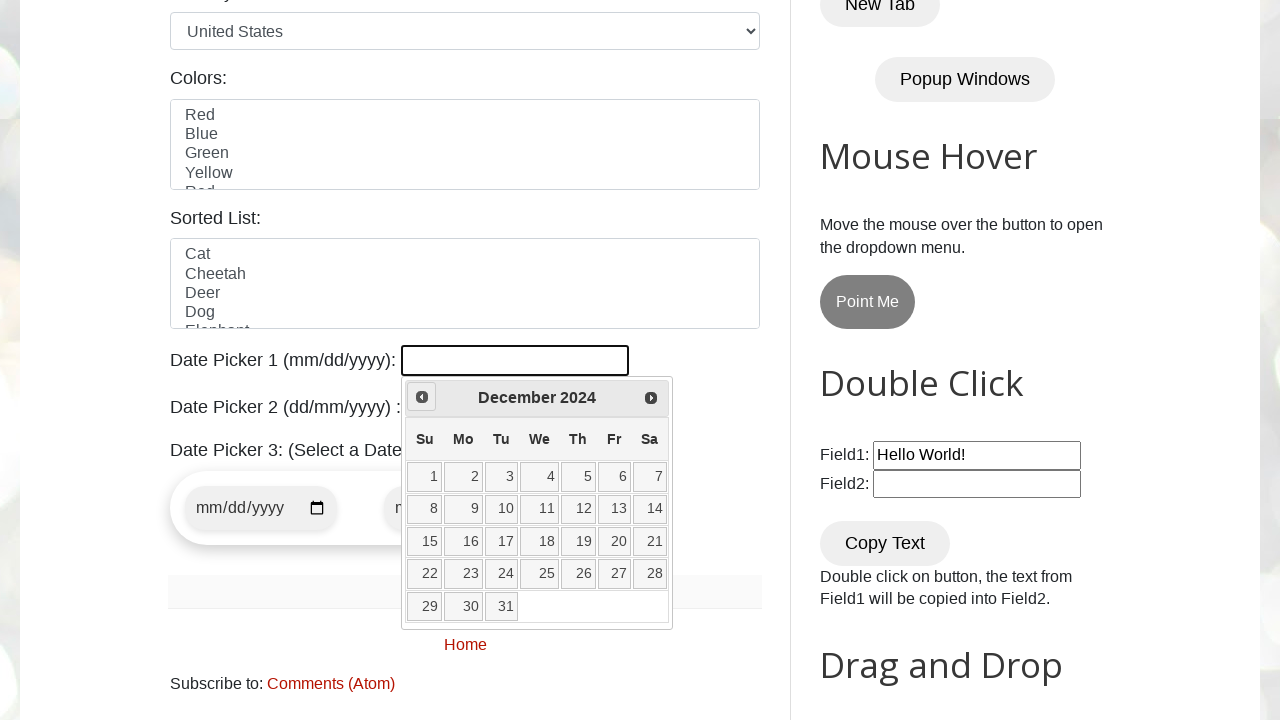

Retrieved current year: 2024
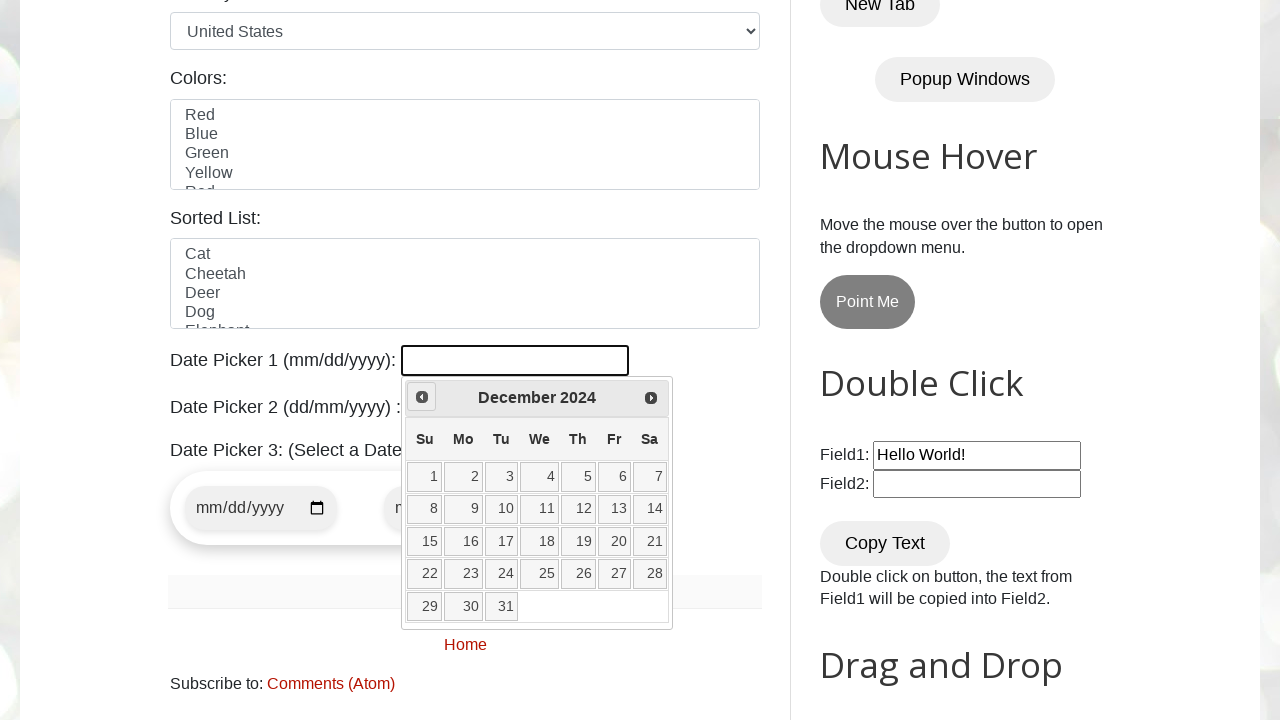

Clicked previous button to navigate to earlier month at (422, 397) on [title='Prev']
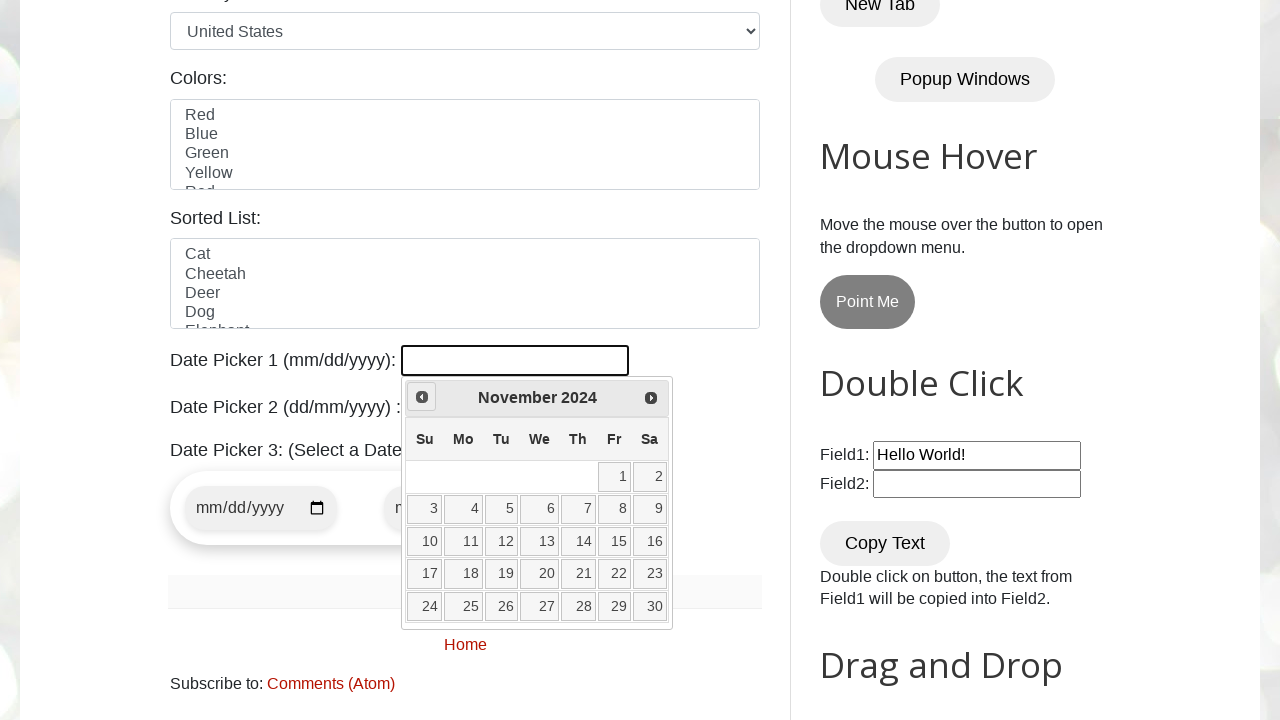

Retrieved current month: November
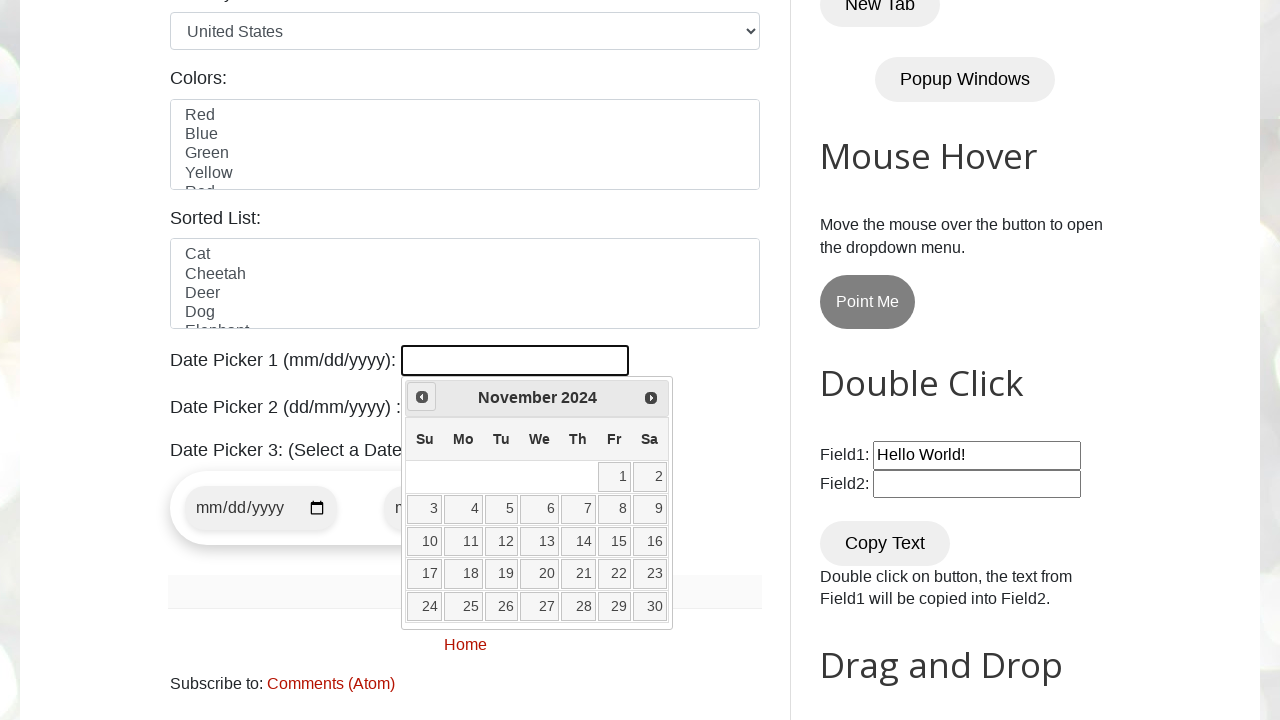

Retrieved current year: 2024
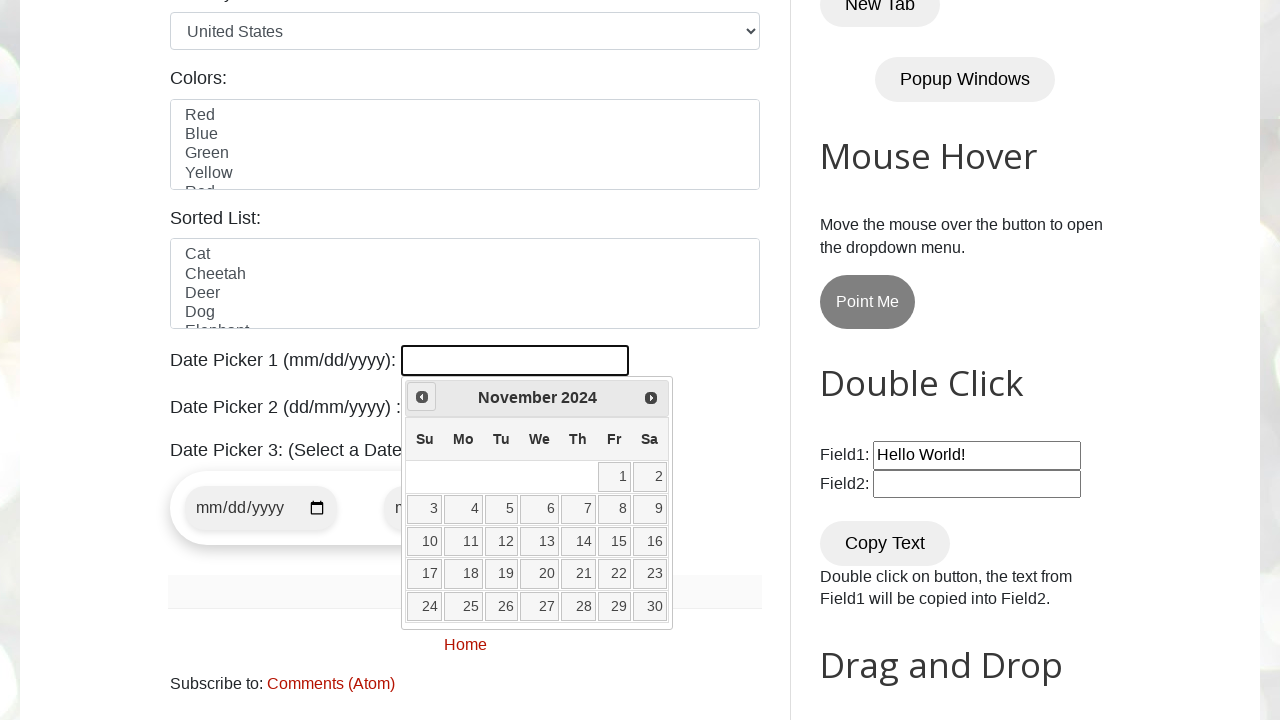

Clicked previous button to navigate to earlier month at (422, 397) on [title='Prev']
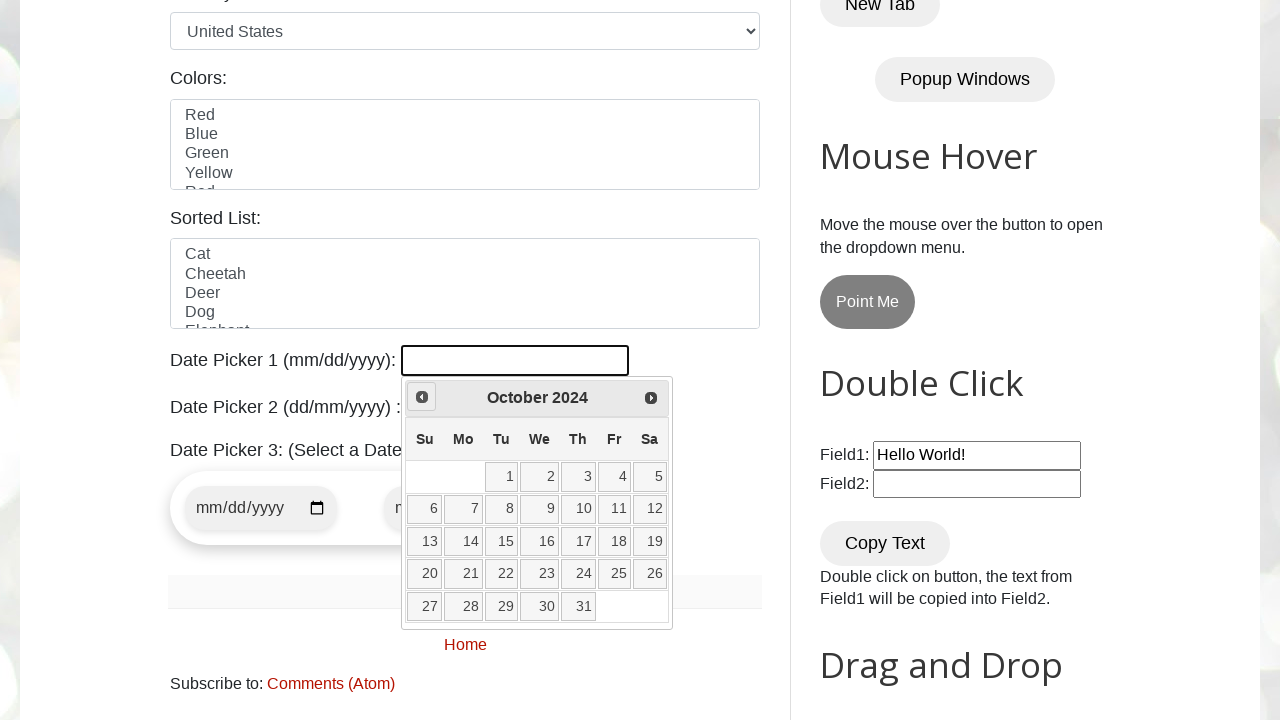

Retrieved current month: October
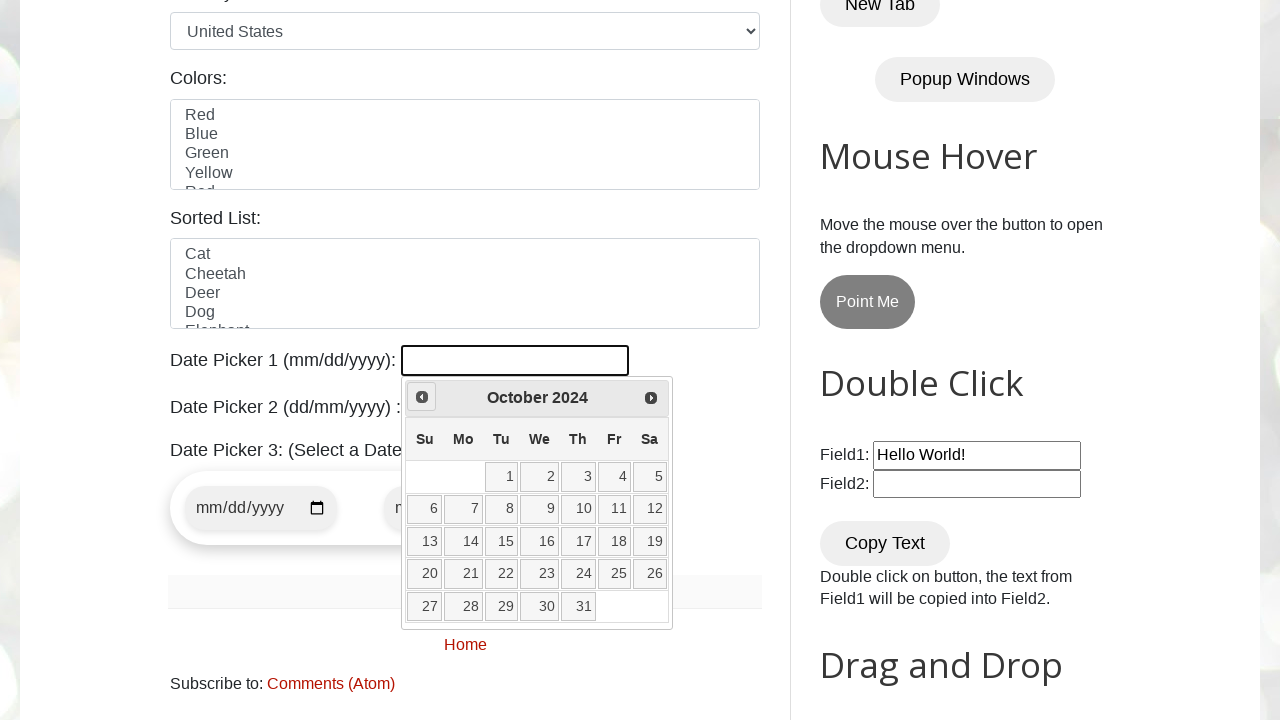

Retrieved current year: 2024
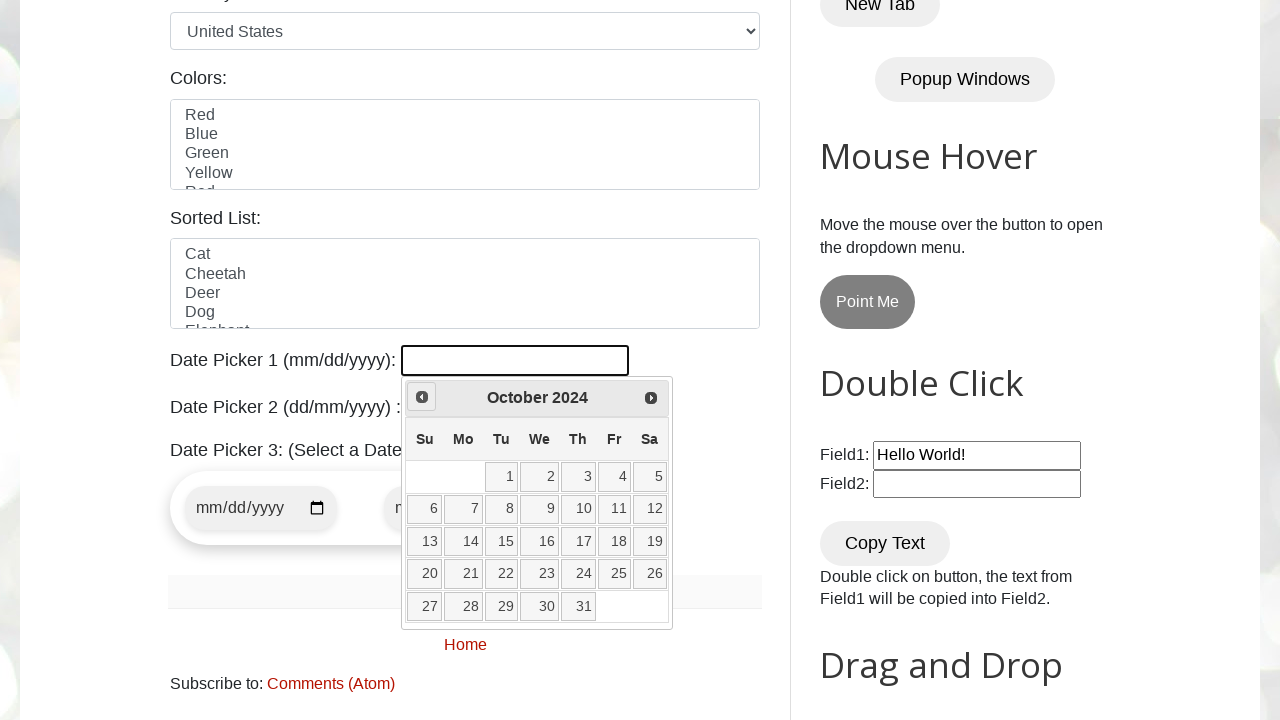

Clicked previous button to navigate to earlier month at (422, 397) on [title='Prev']
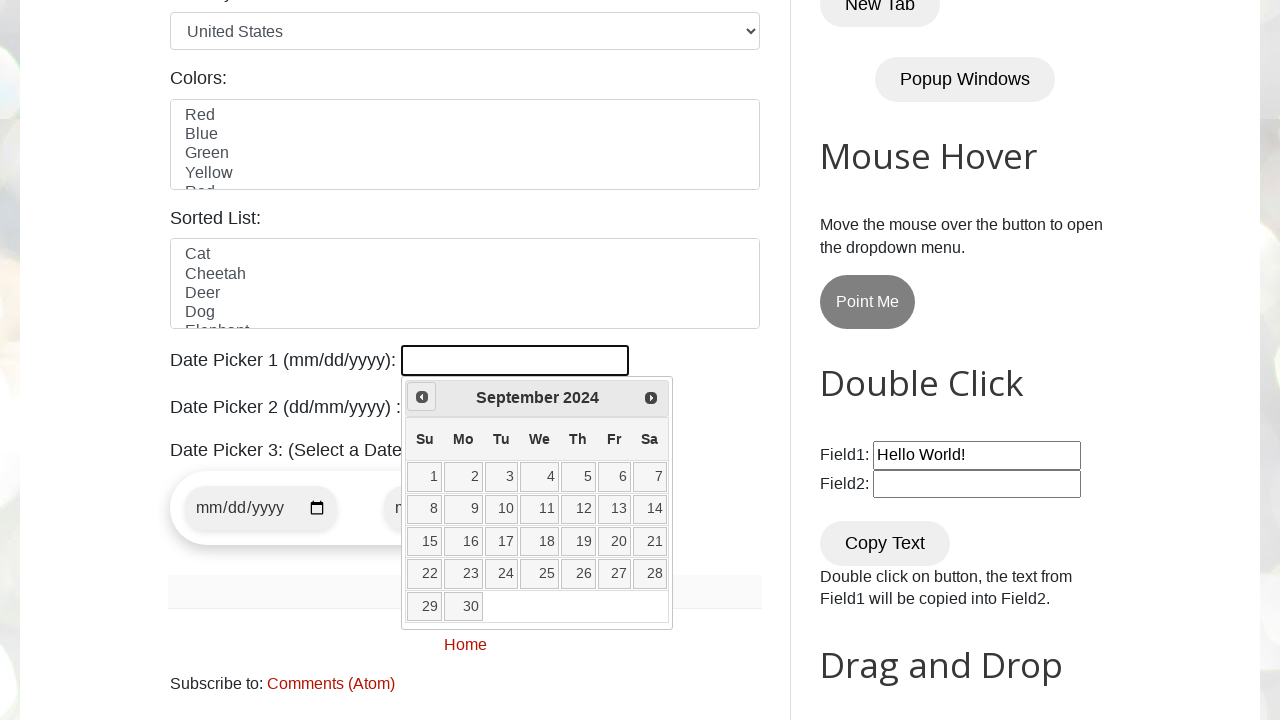

Retrieved current month: September
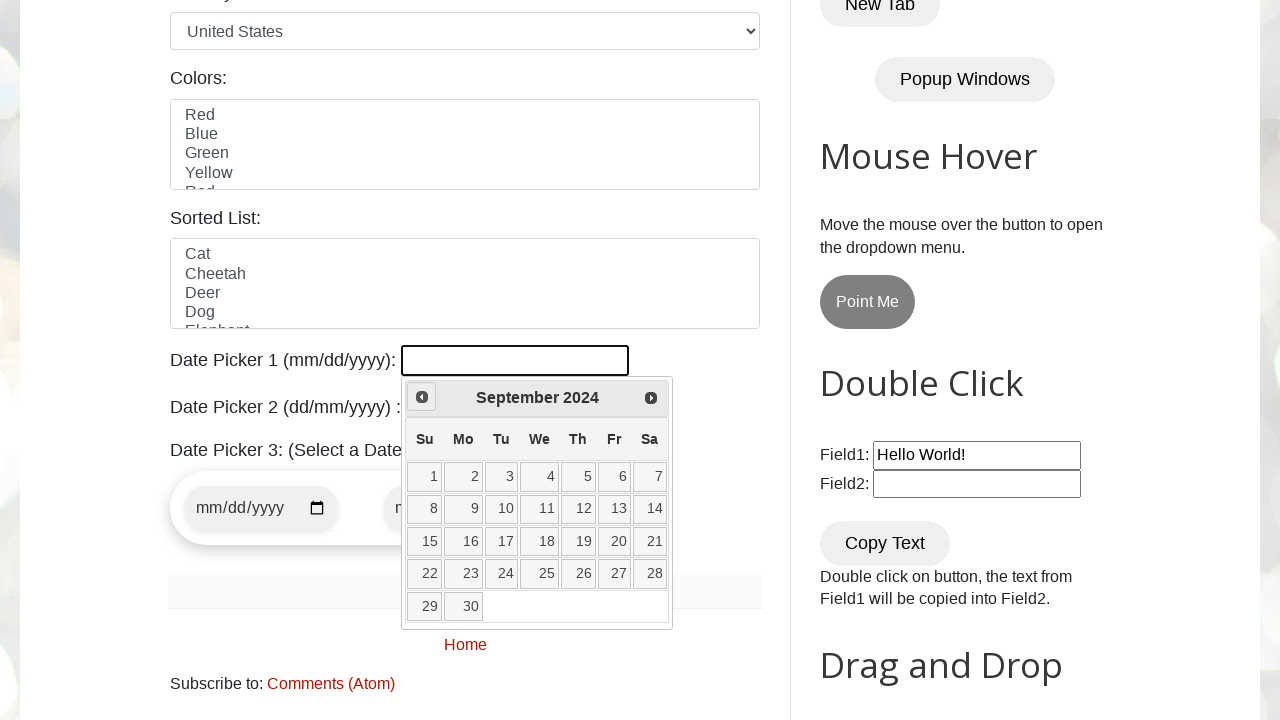

Retrieved current year: 2024
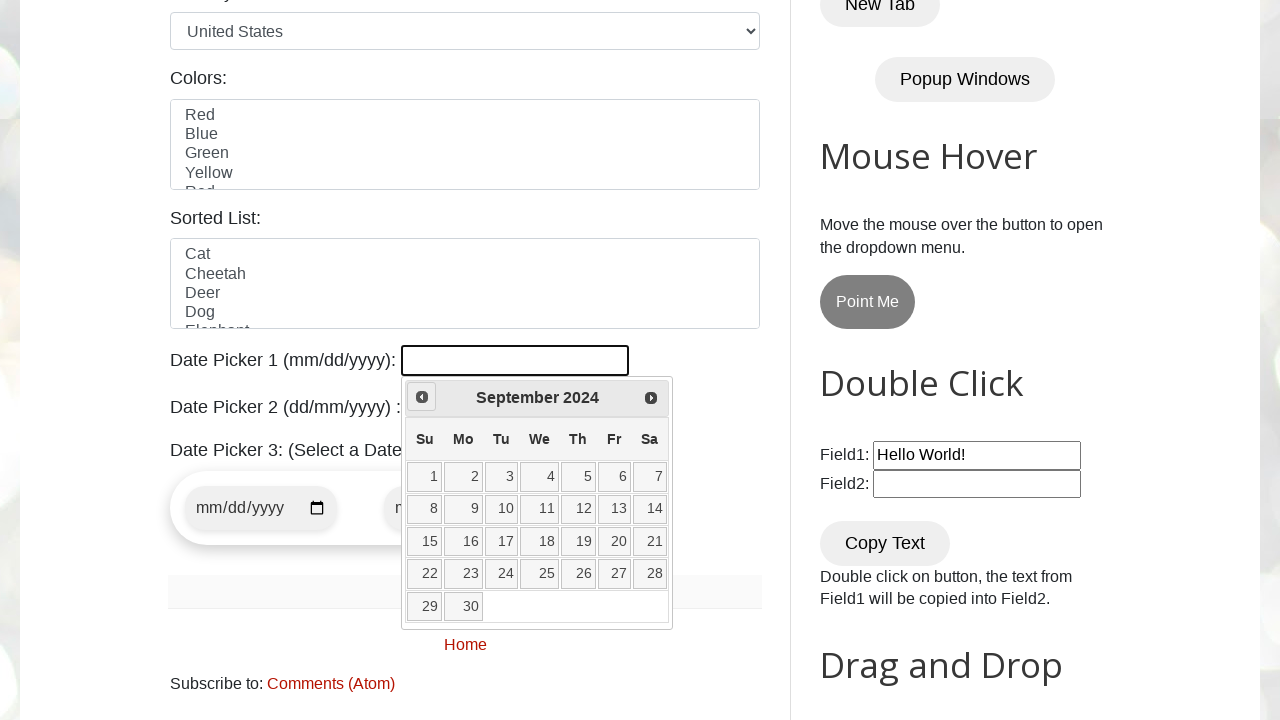

Clicked previous button to navigate to earlier month at (422, 397) on [title='Prev']
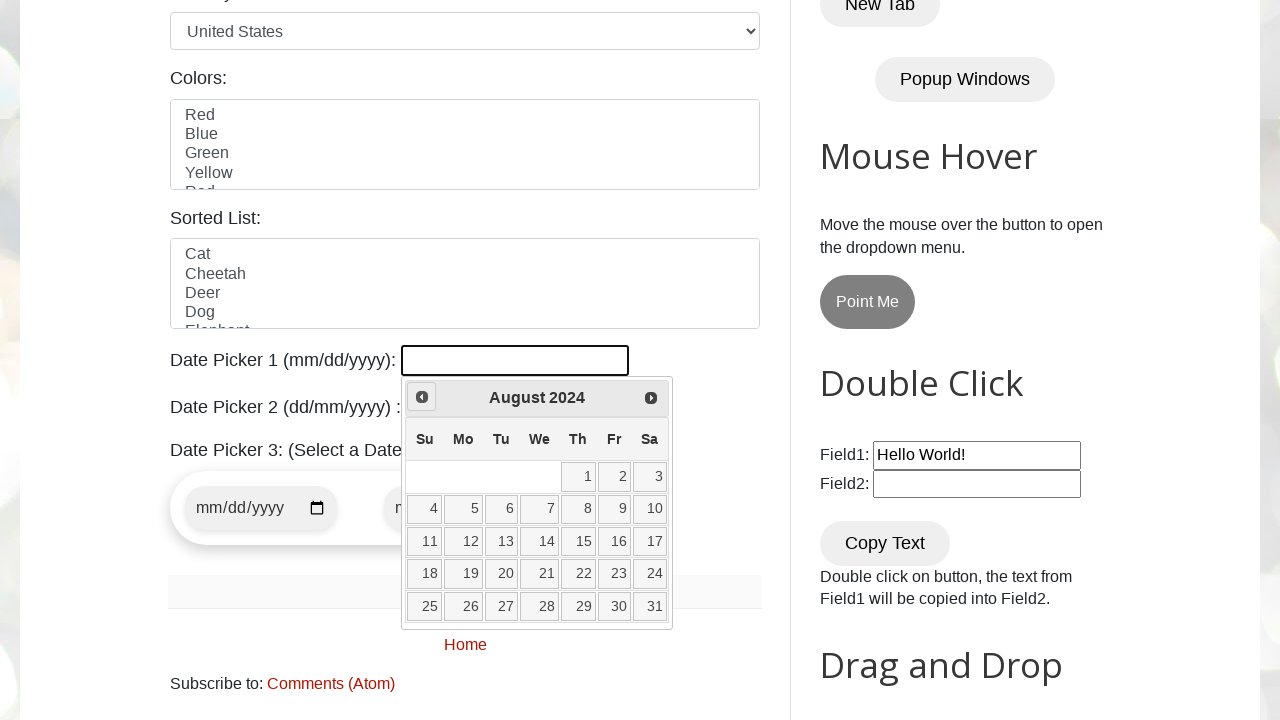

Retrieved current month: August
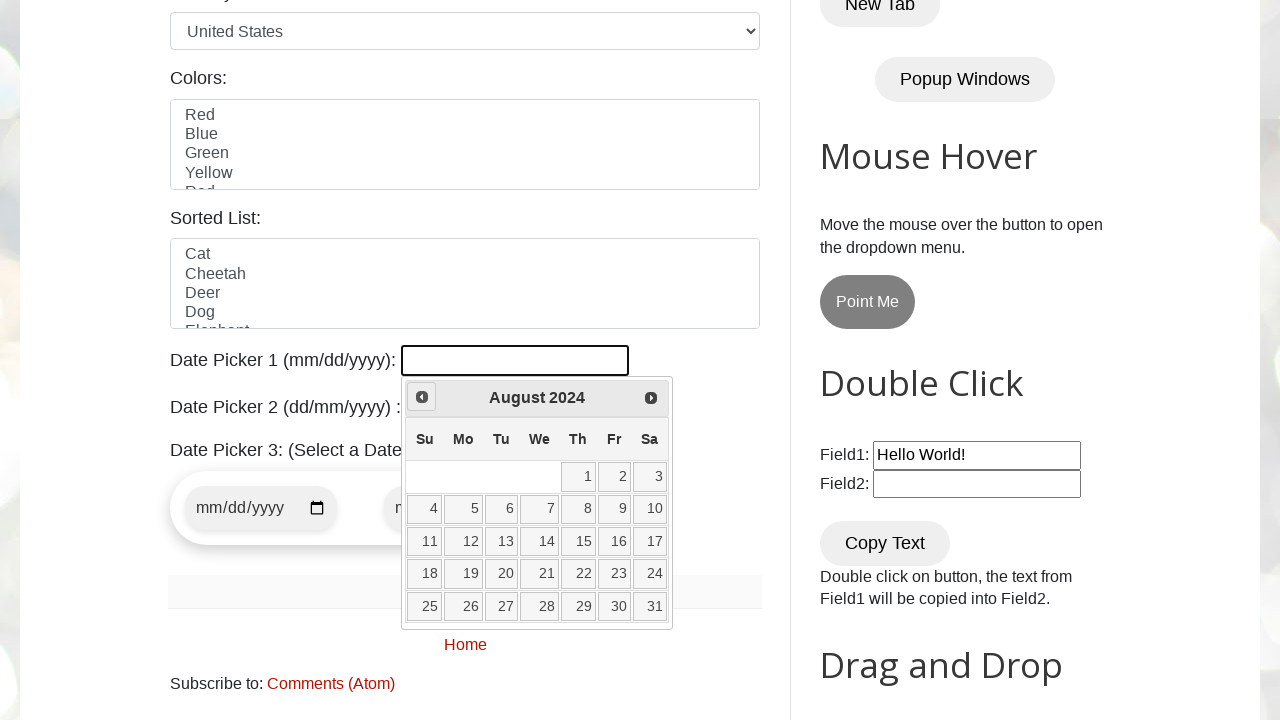

Retrieved current year: 2024
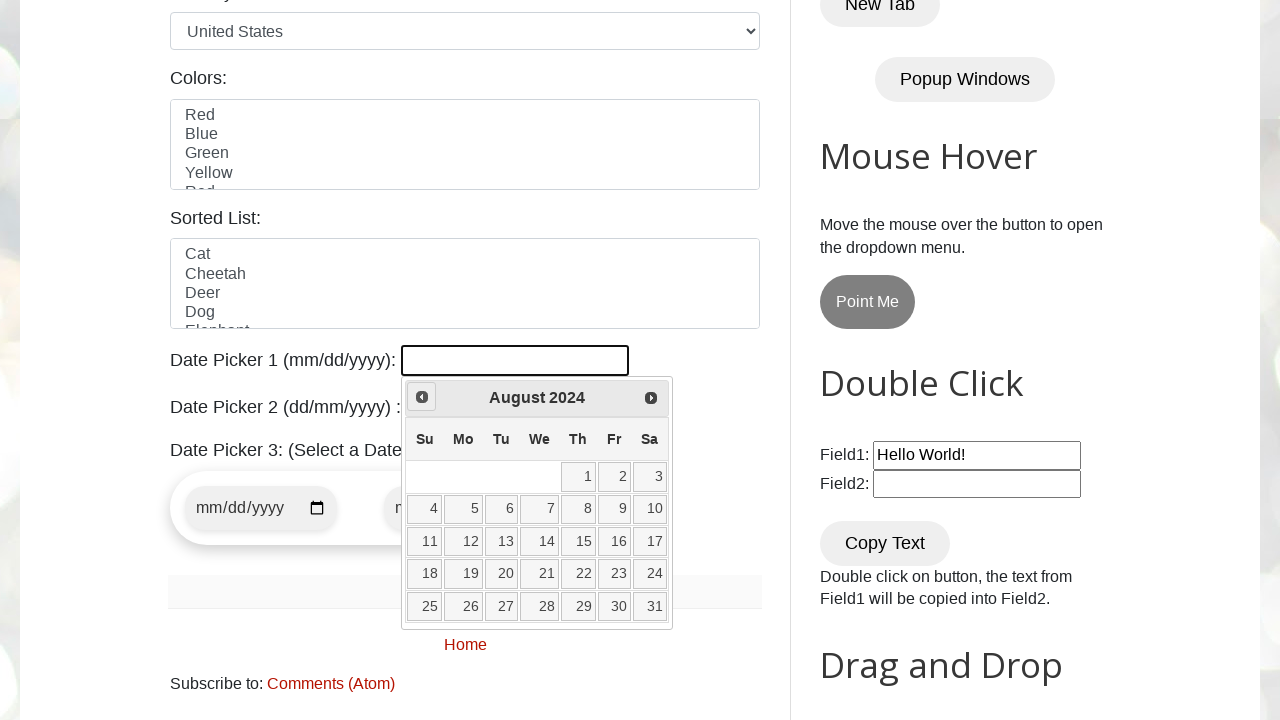

Clicked previous button to navigate to earlier month at (422, 397) on [title='Prev']
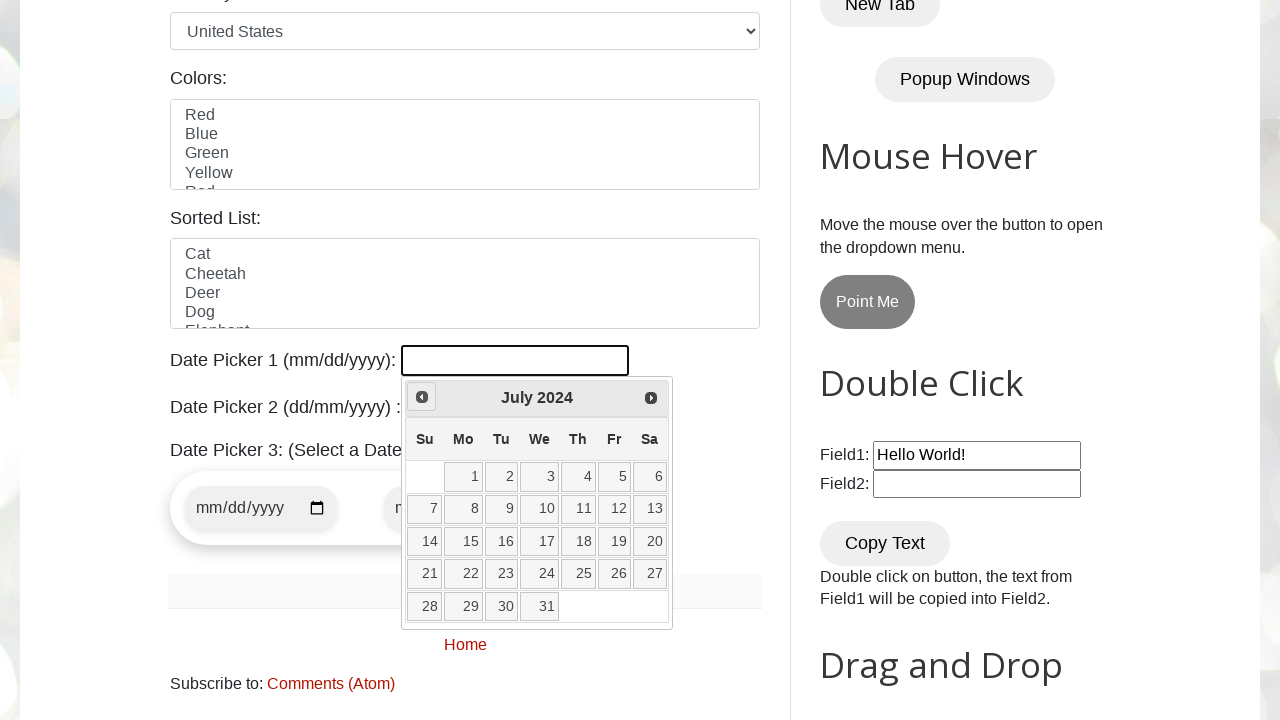

Retrieved current month: July
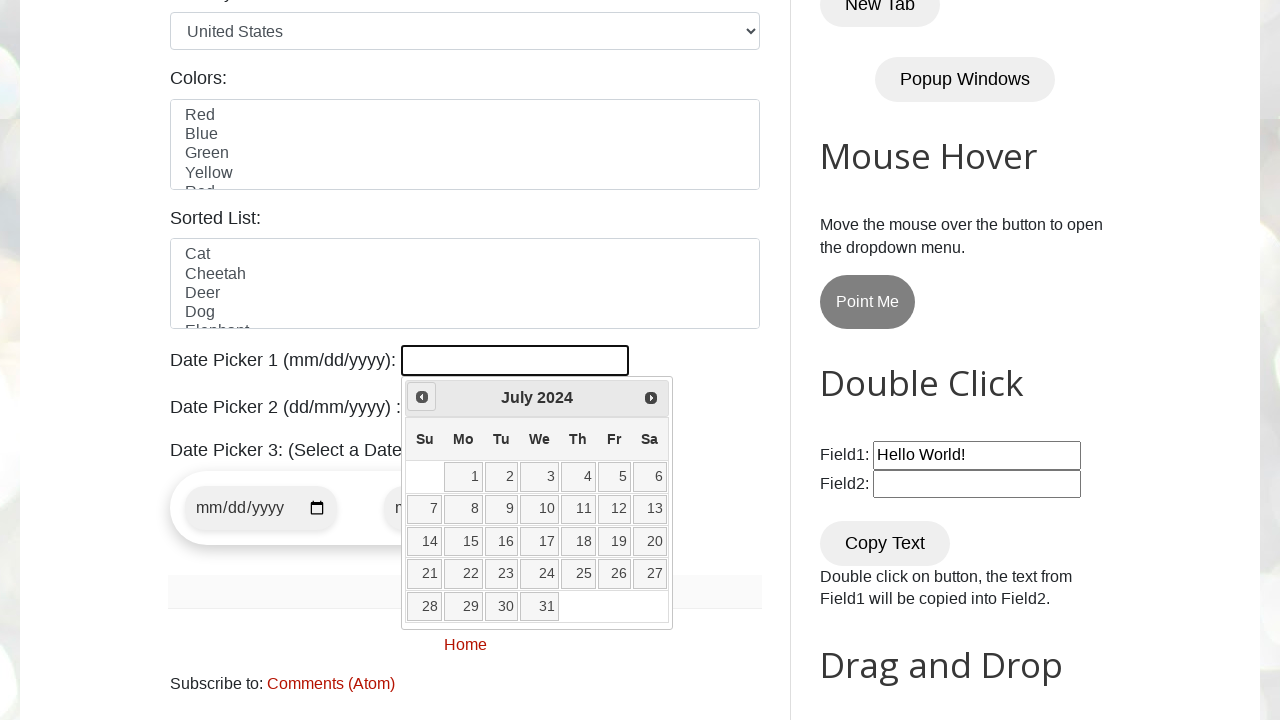

Retrieved current year: 2024
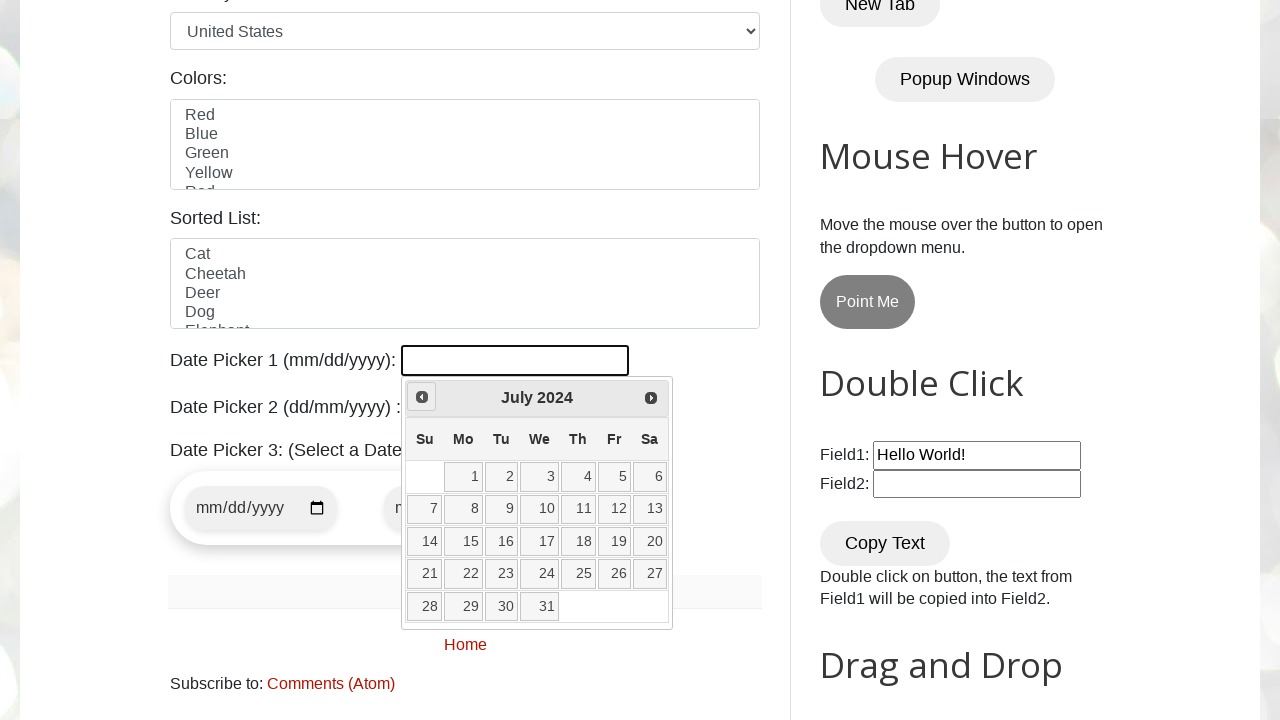

Clicked previous button to navigate to earlier month at (422, 397) on [title='Prev']
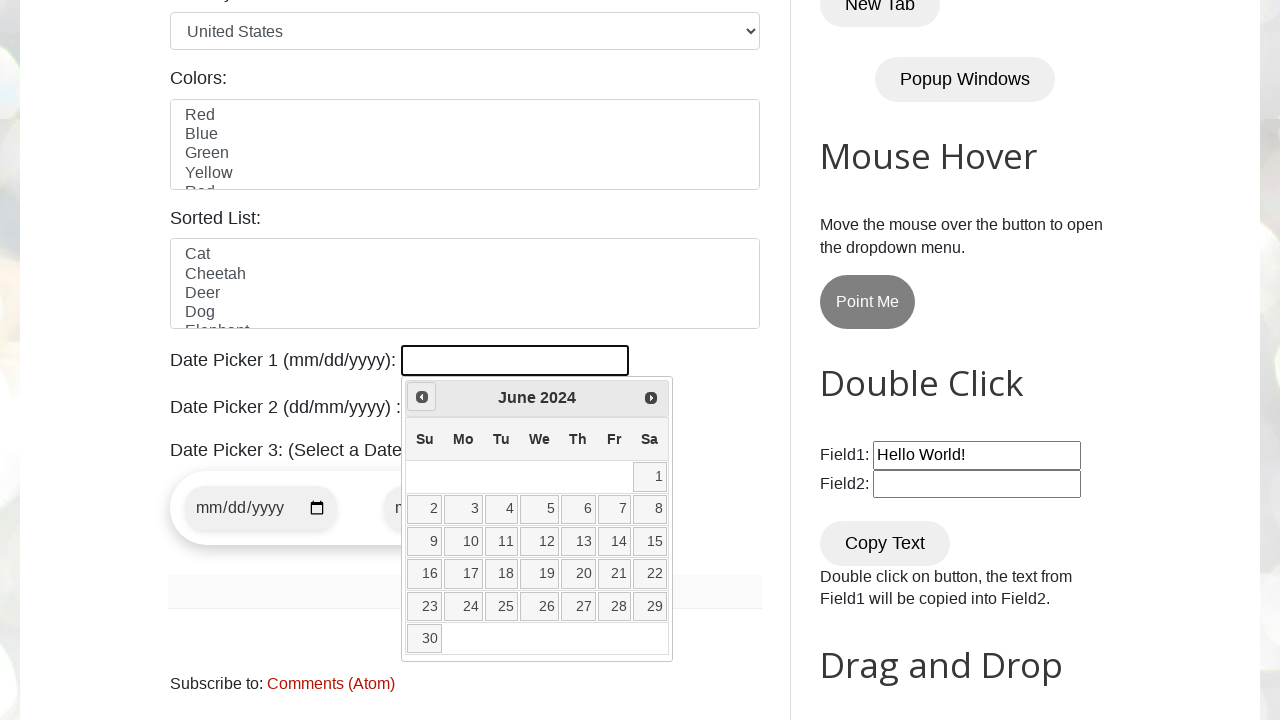

Retrieved current month: June
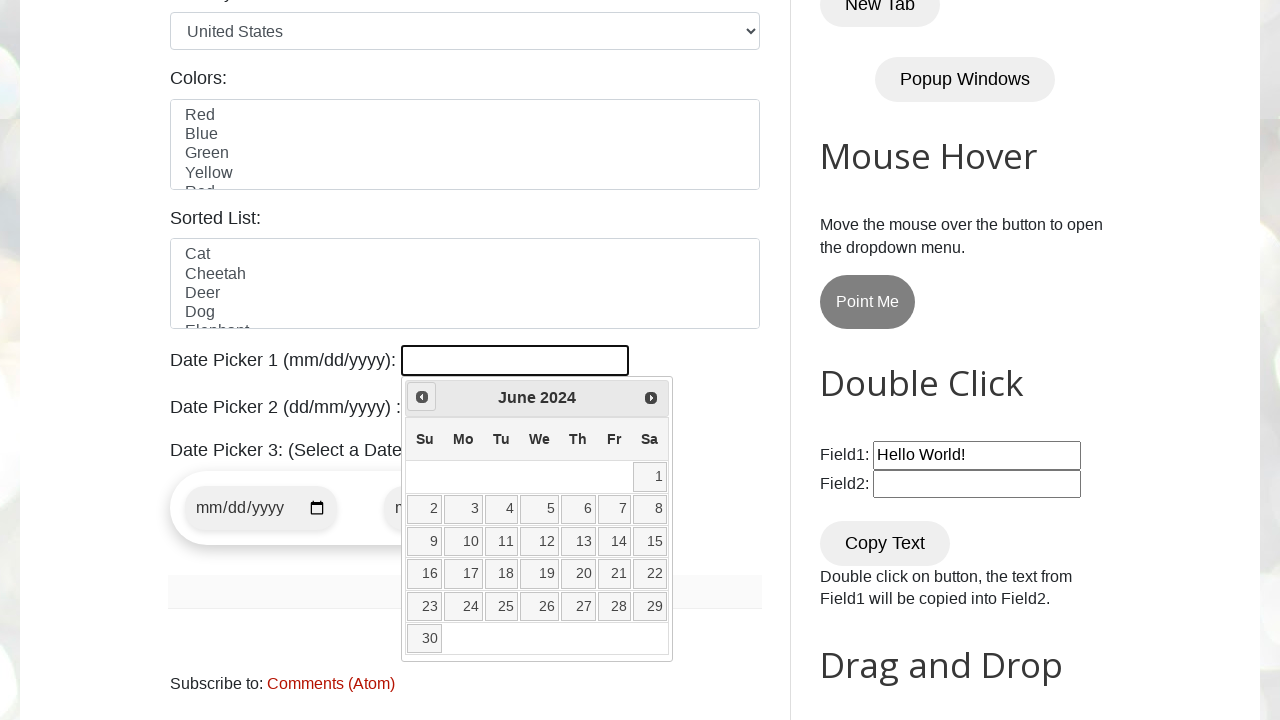

Retrieved current year: 2024
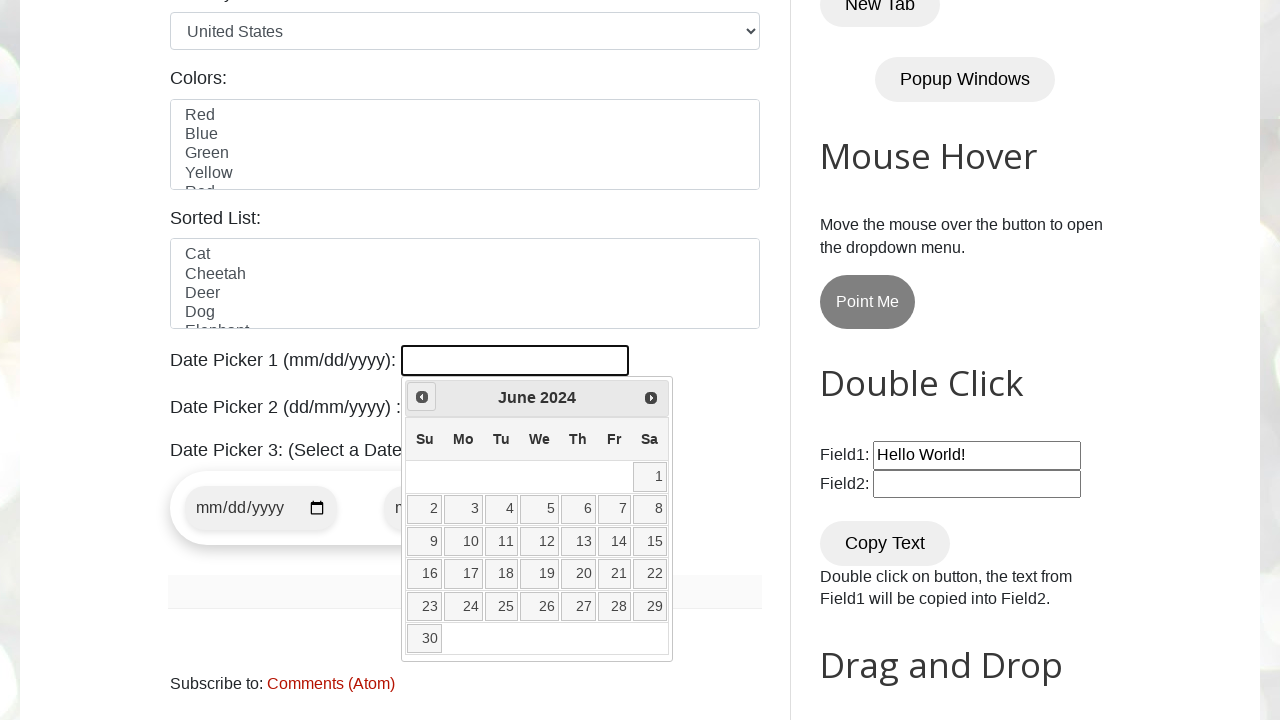

Clicked previous button to navigate to earlier month at (422, 397) on [title='Prev']
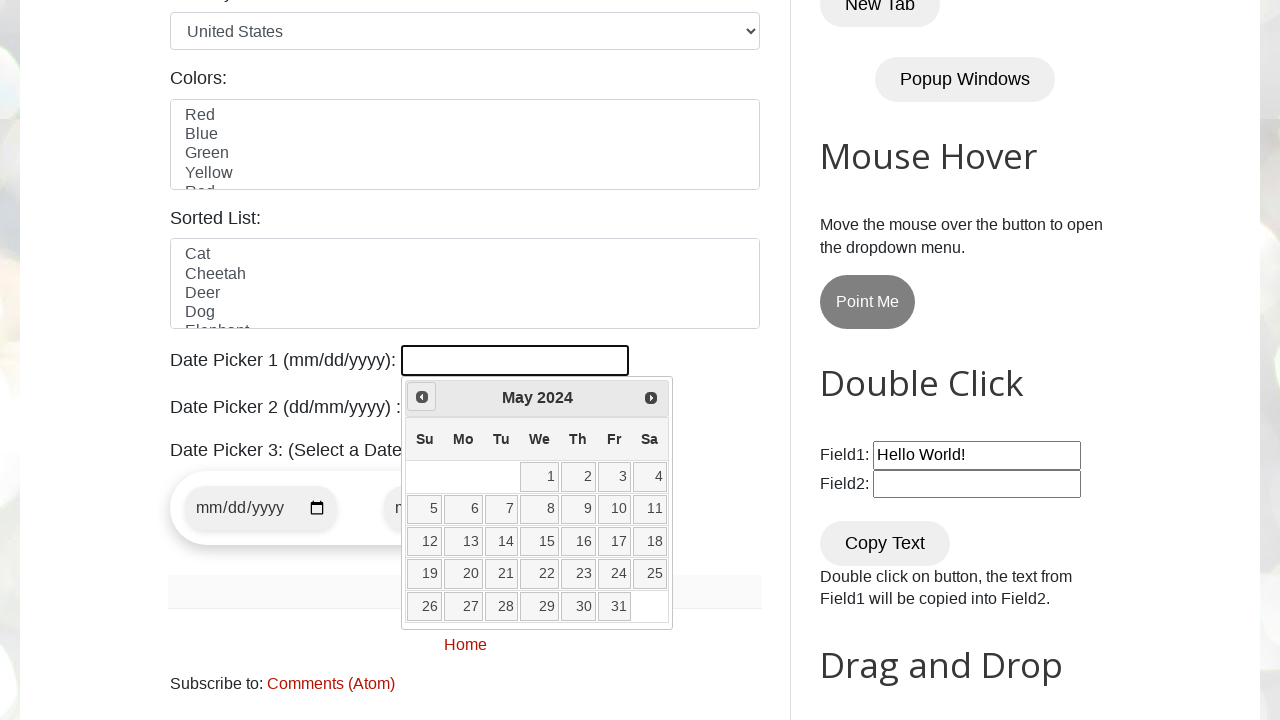

Retrieved current month: May
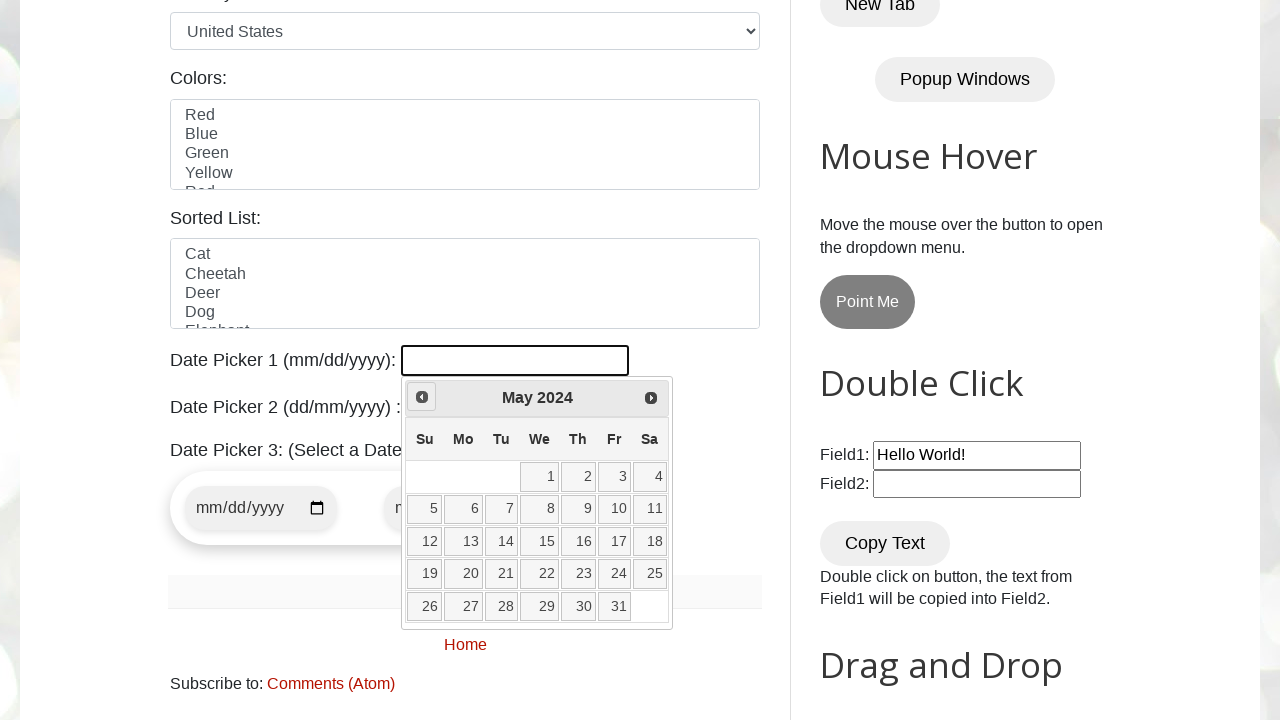

Retrieved current year: 2024
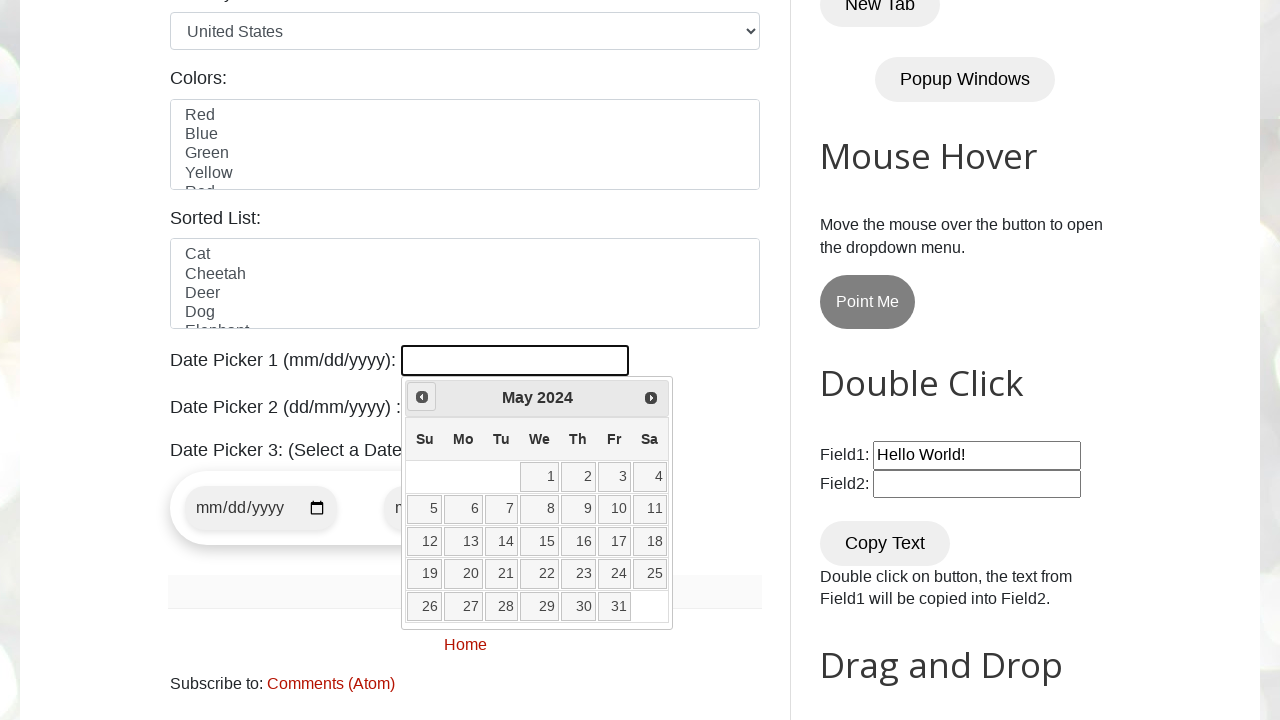

Clicked previous button to navigate to earlier month at (422, 397) on [title='Prev']
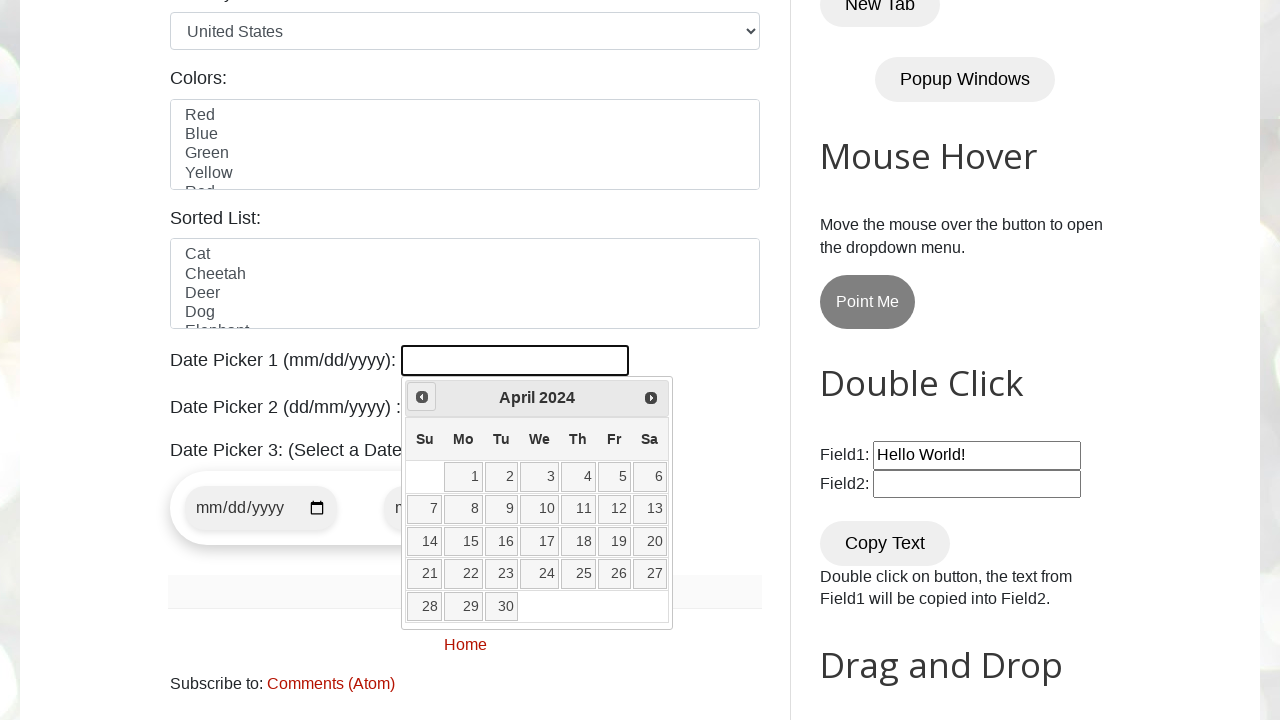

Retrieved current month: April
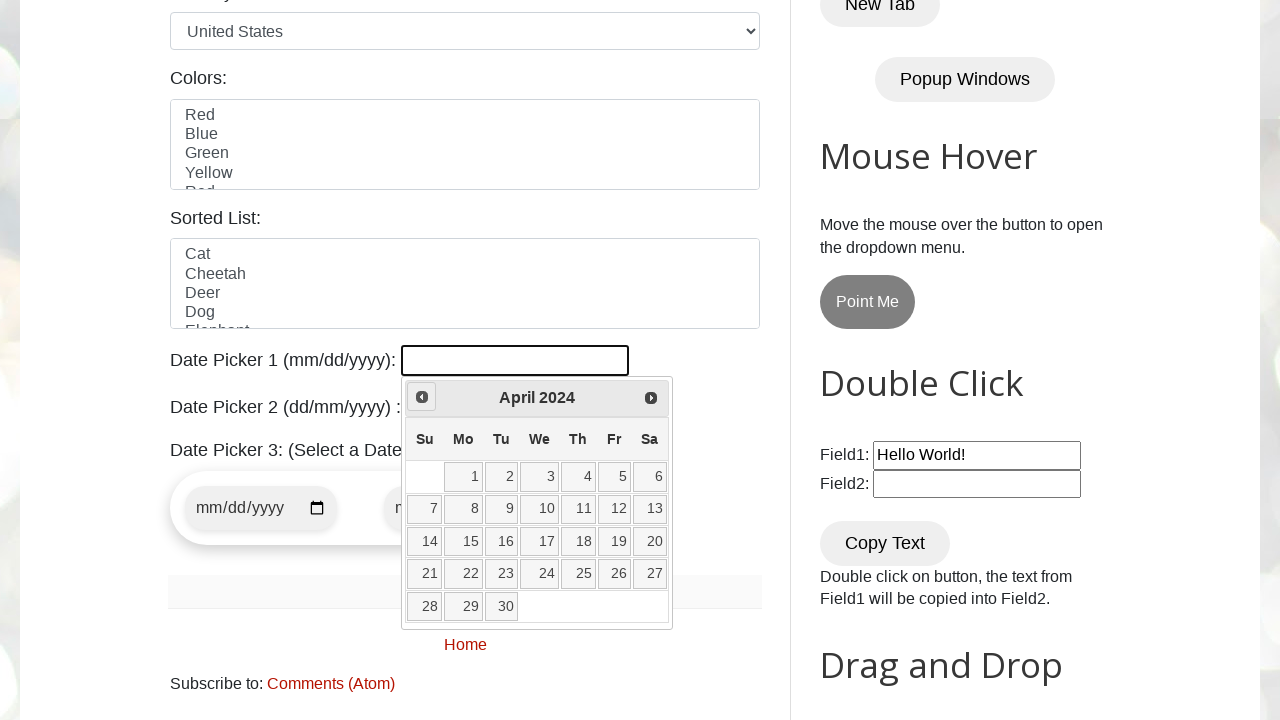

Retrieved current year: 2024
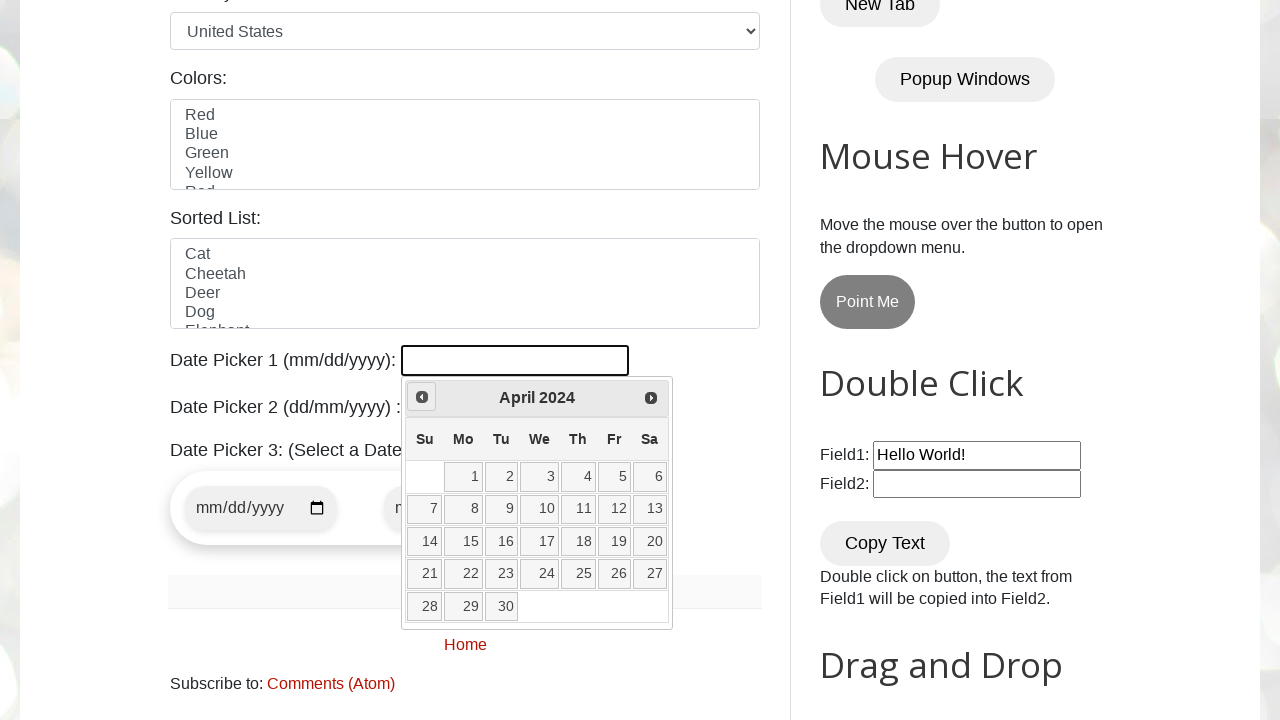

Clicked previous button to navigate to earlier month at (422, 397) on [title='Prev']
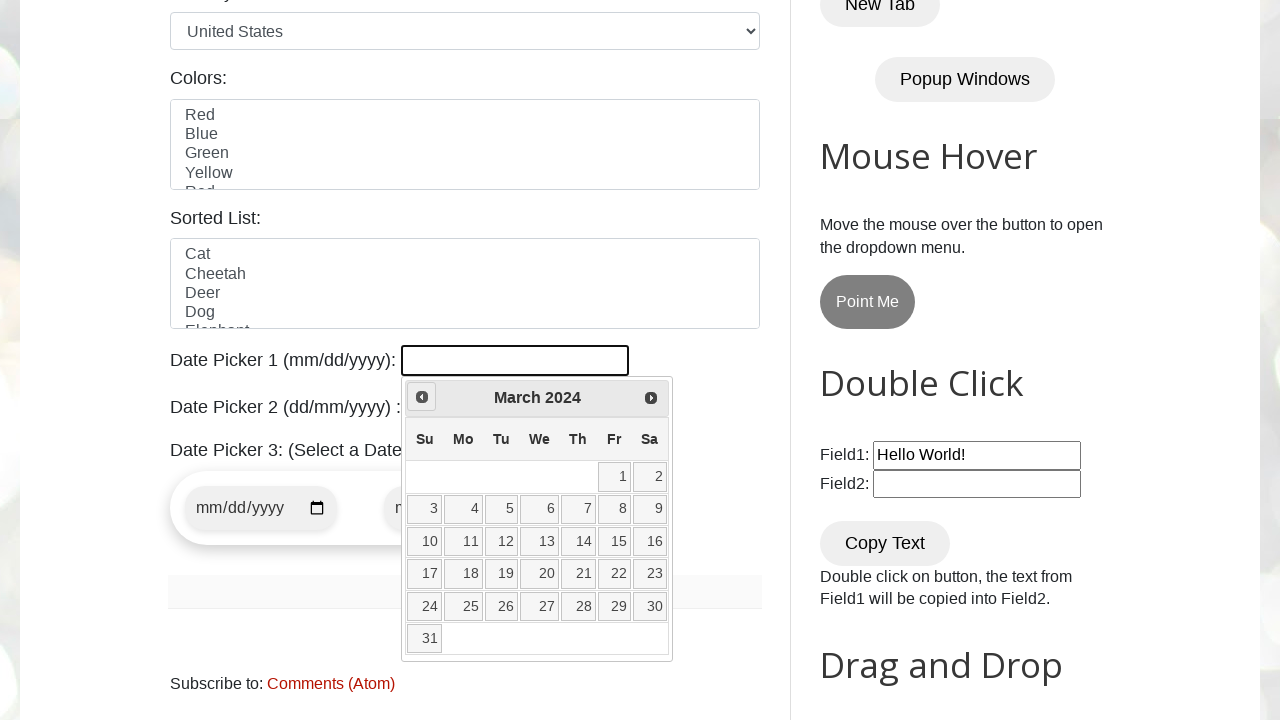

Retrieved current month: March
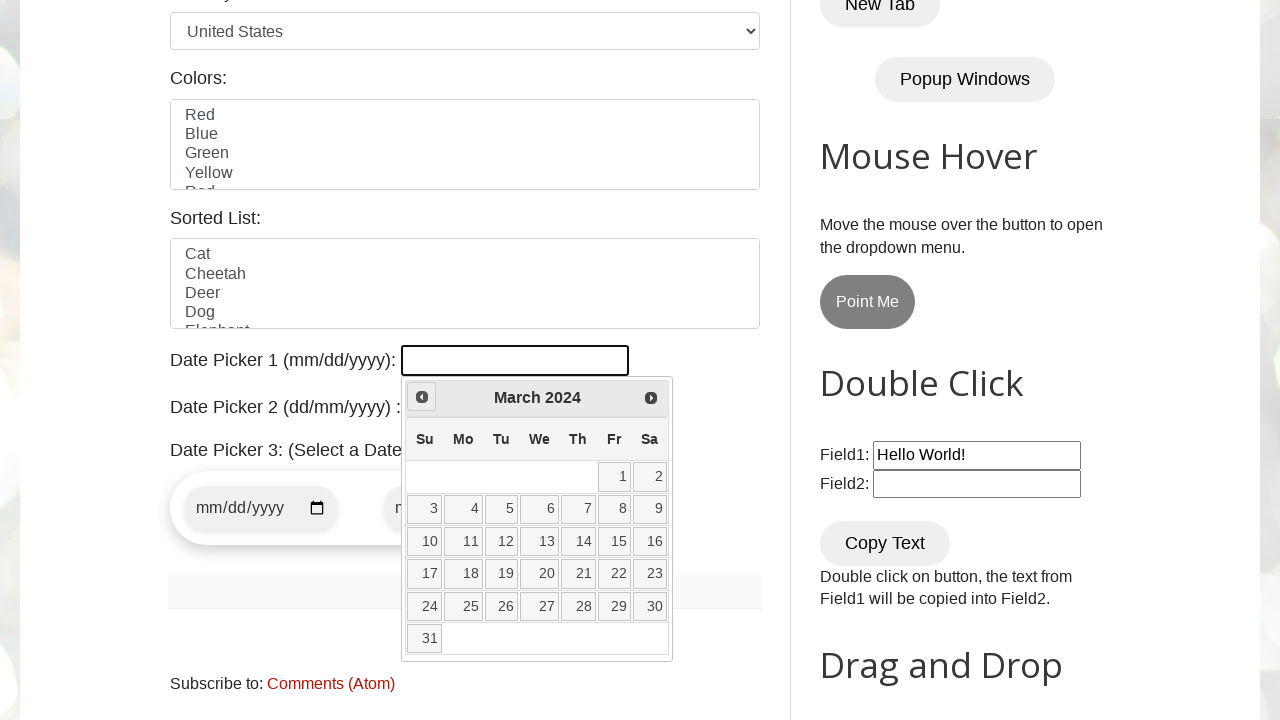

Retrieved current year: 2024
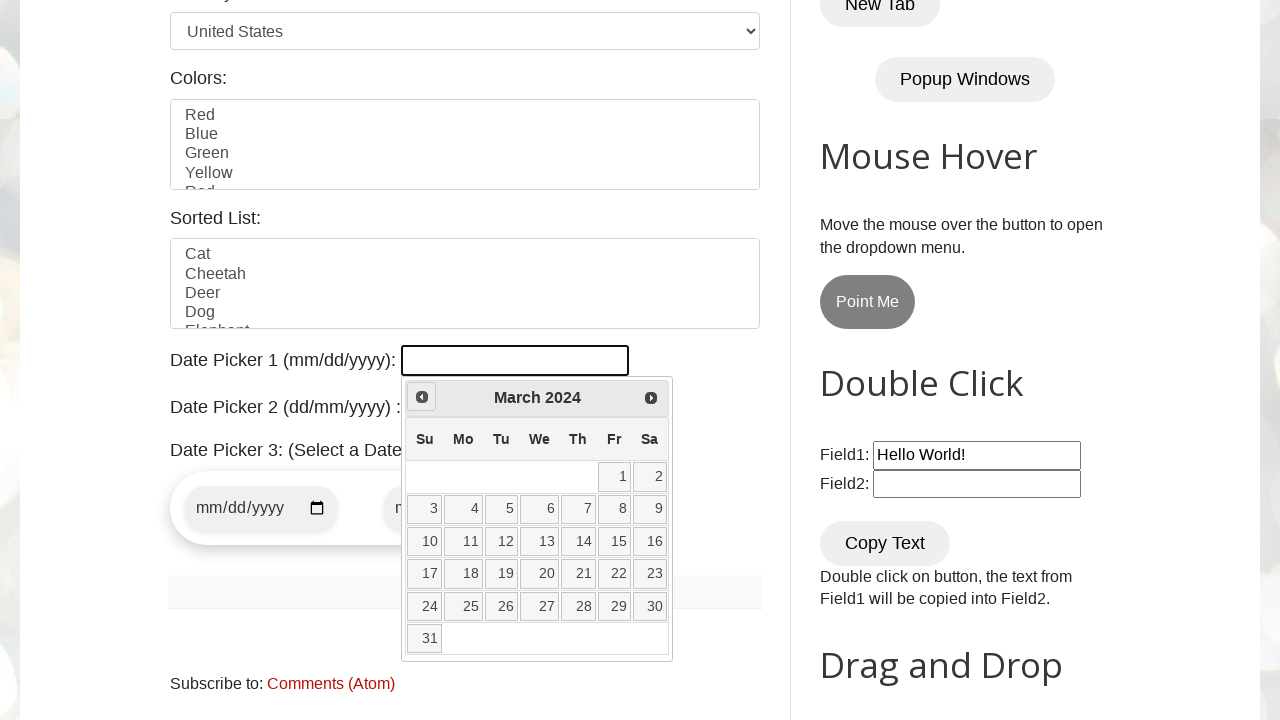

Clicked previous button to navigate to earlier month at (422, 397) on [title='Prev']
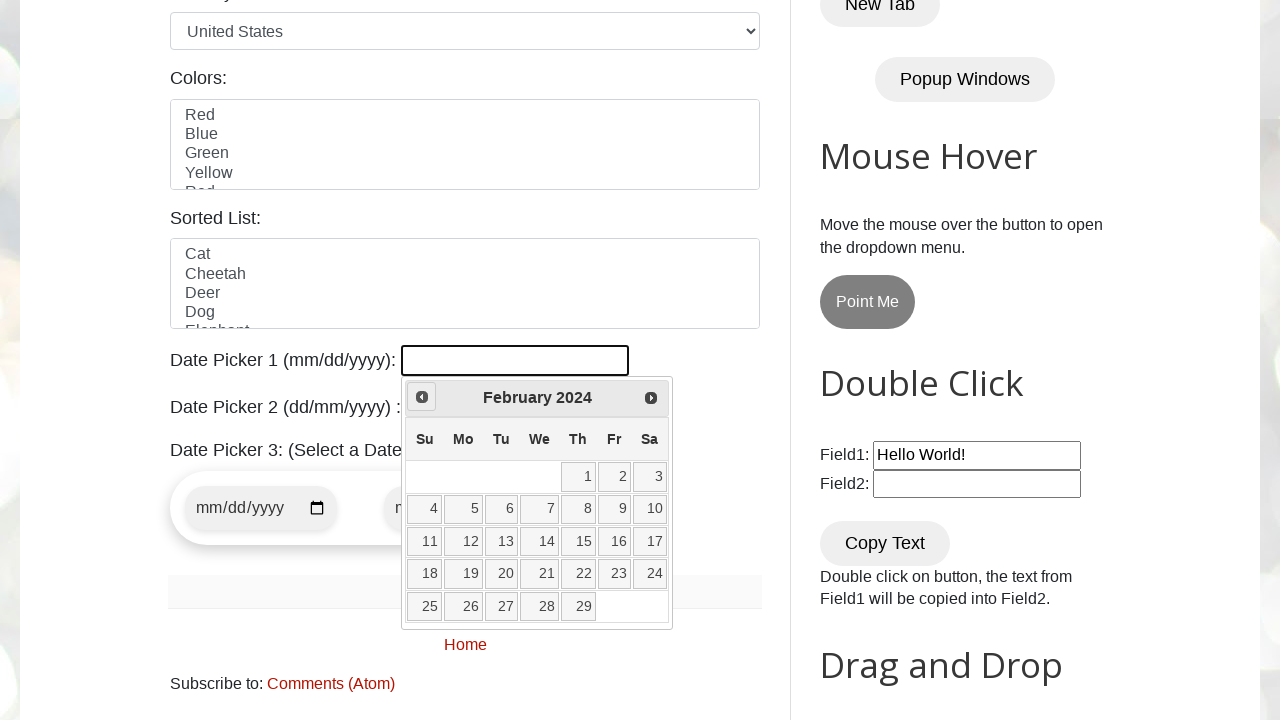

Retrieved current month: February
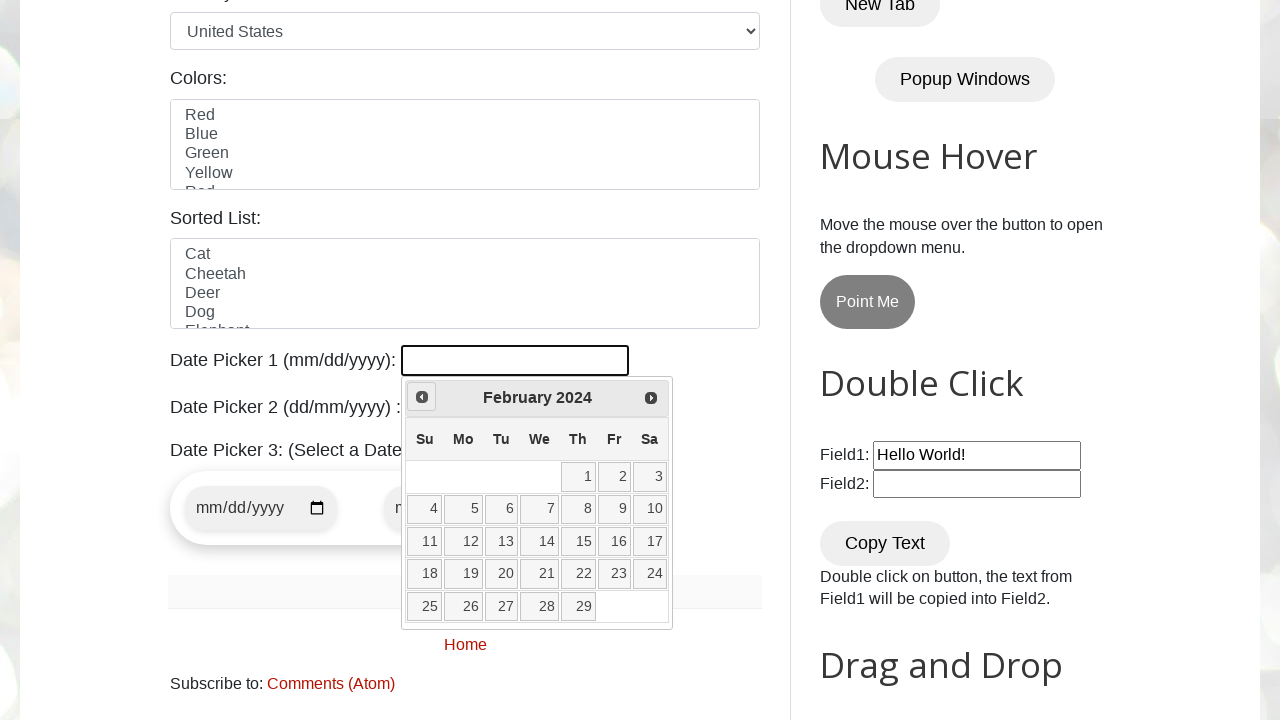

Retrieved current year: 2024
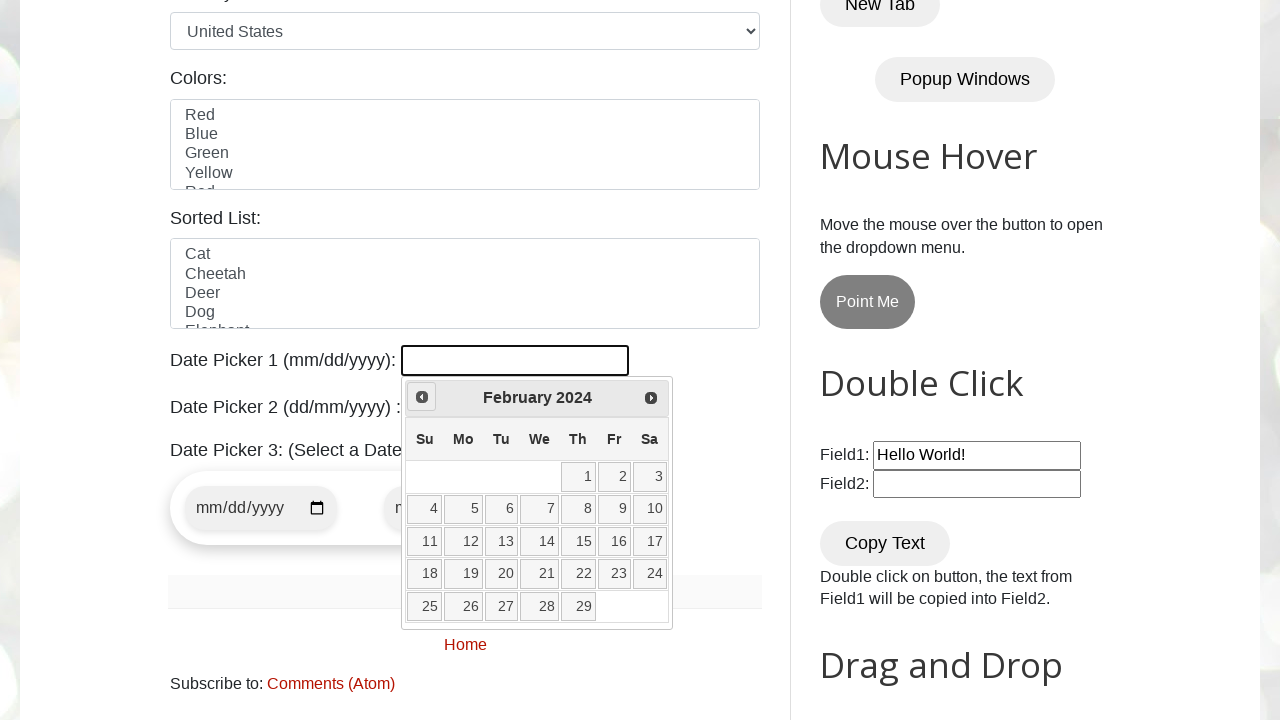

Clicked previous button to navigate to earlier month at (422, 397) on [title='Prev']
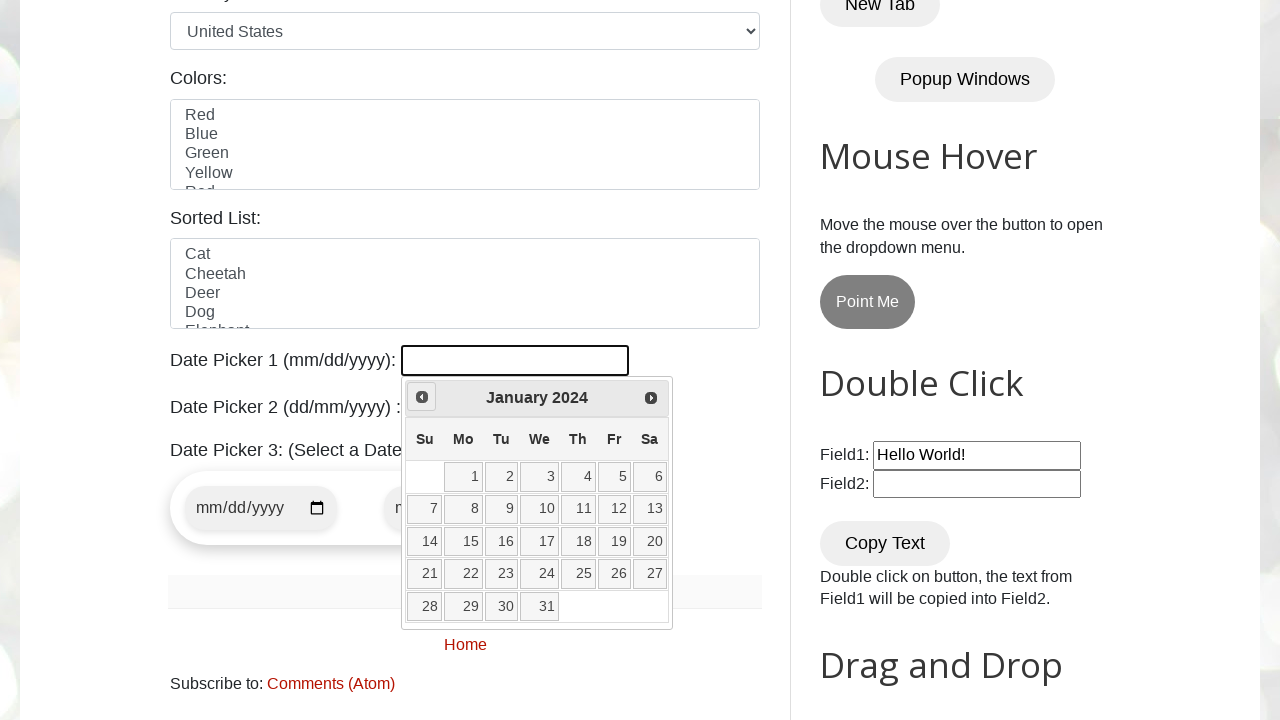

Retrieved current month: January
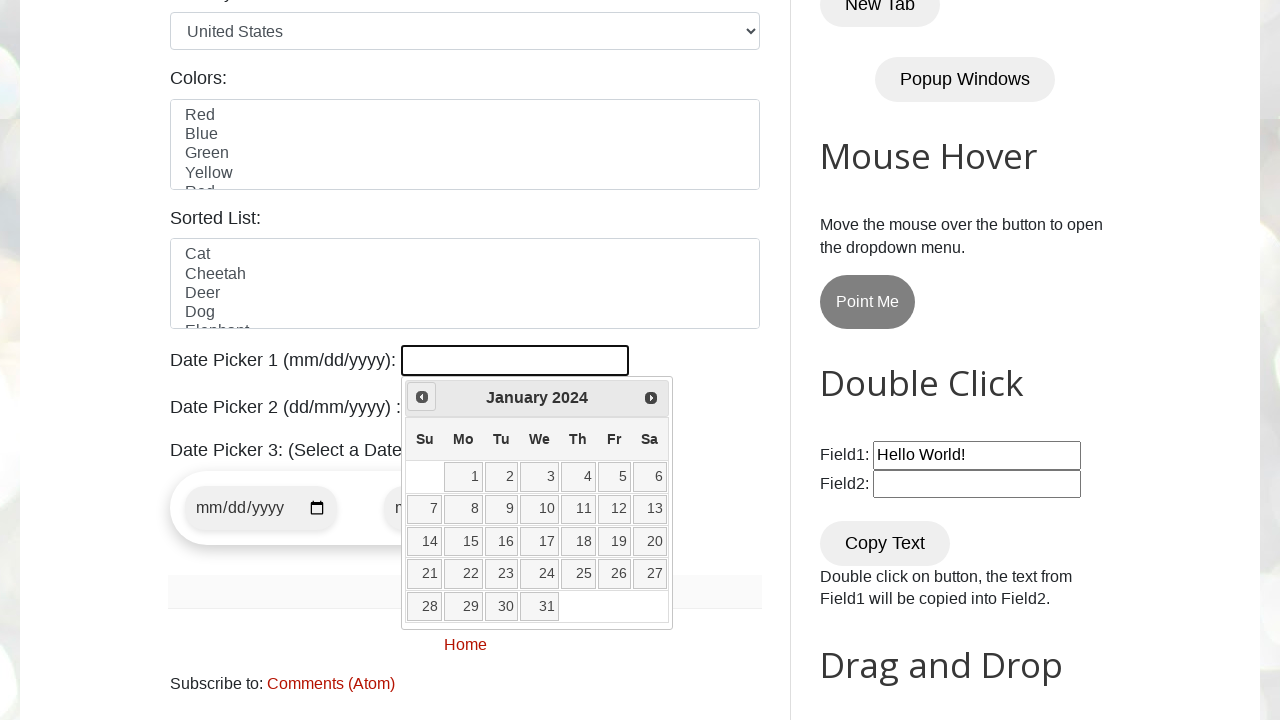

Retrieved current year: 2024
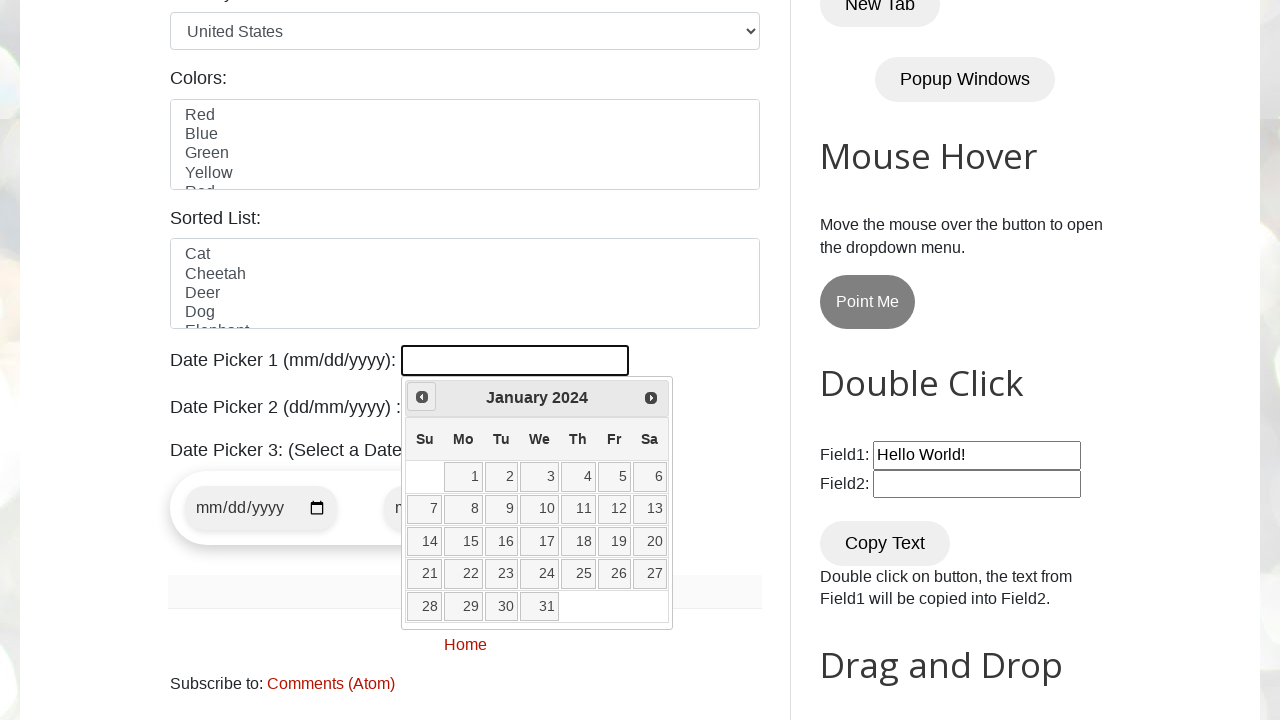

Clicked previous button to navigate to earlier month at (422, 397) on [title='Prev']
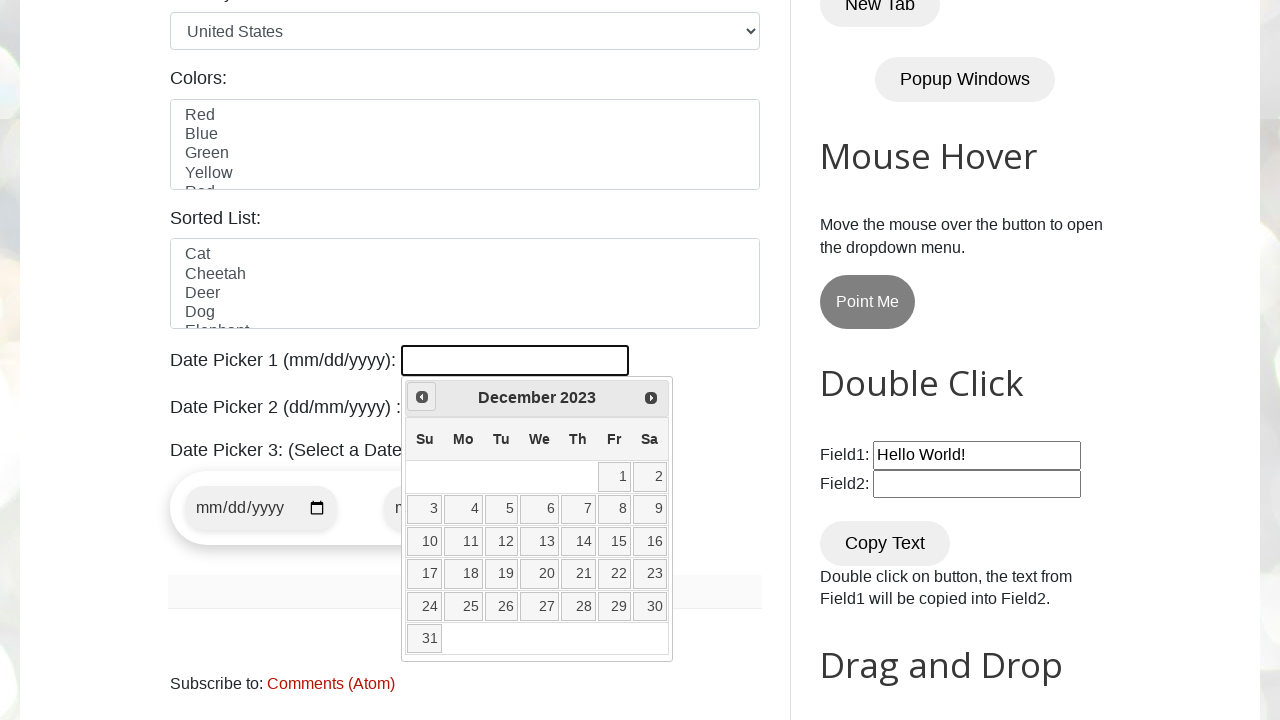

Retrieved current month: December
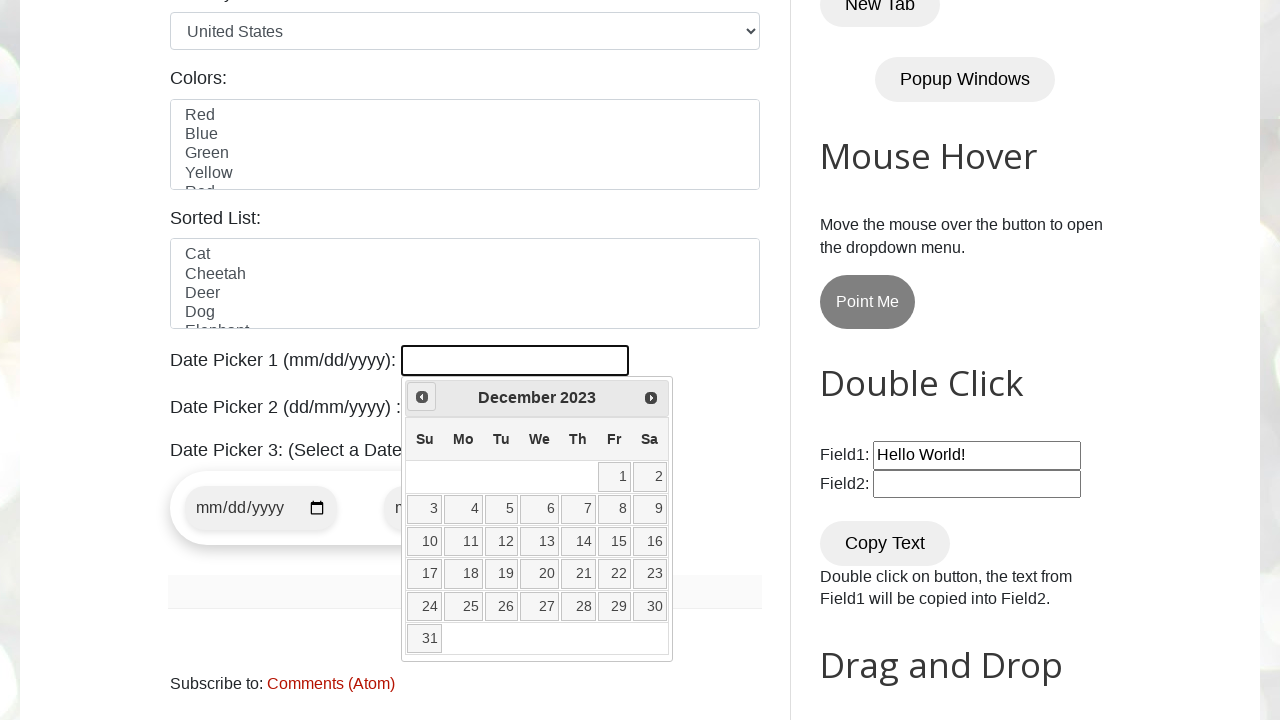

Retrieved current year: 2023
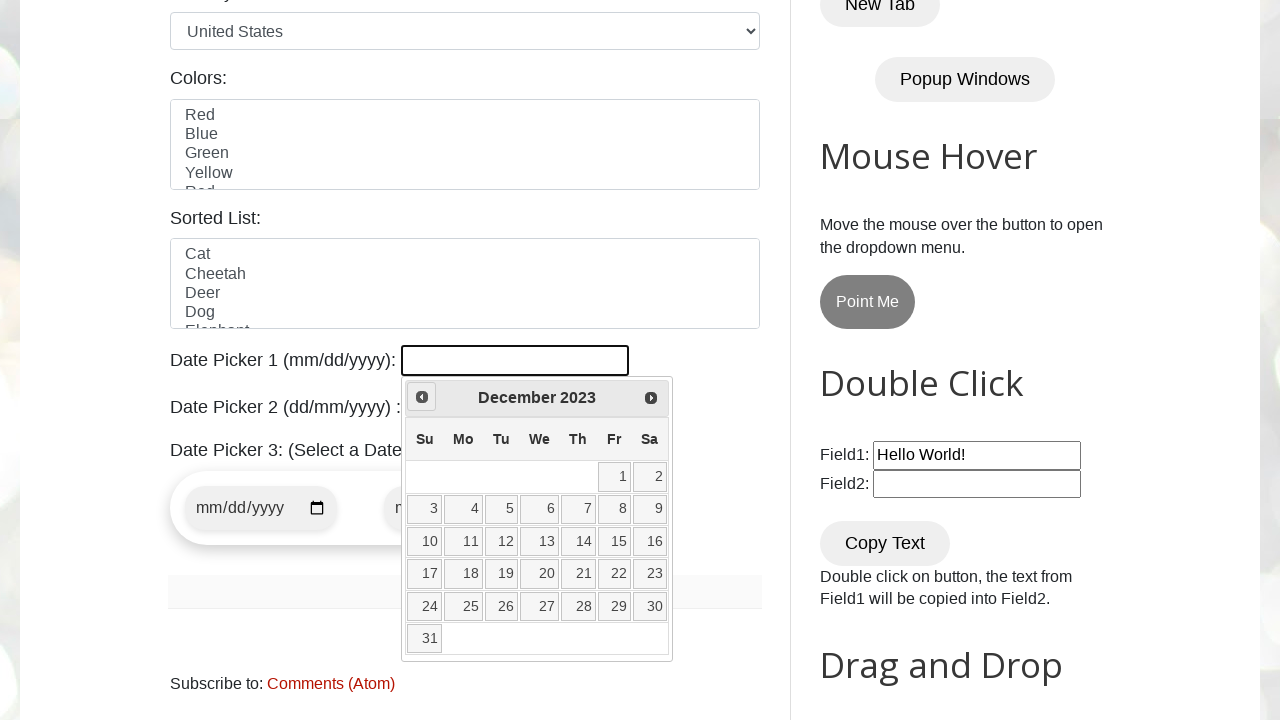

Clicked previous button to navigate to earlier month at (422, 397) on [title='Prev']
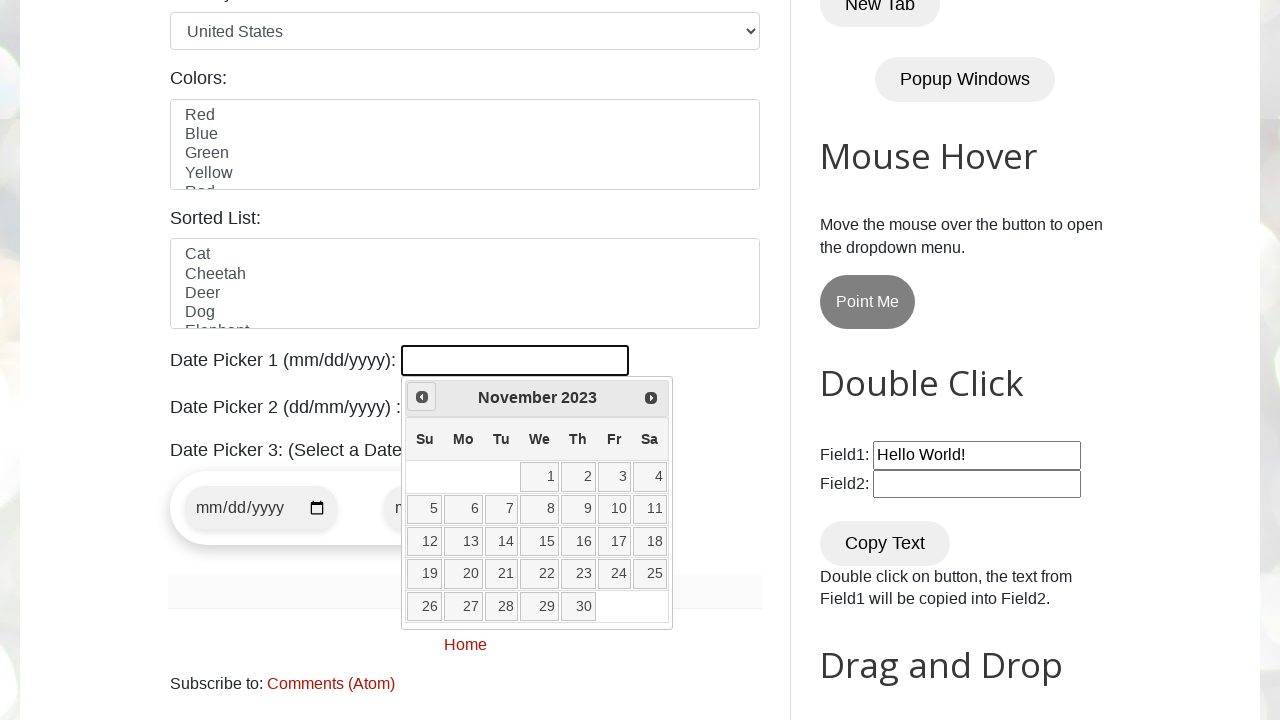

Retrieved current month: November
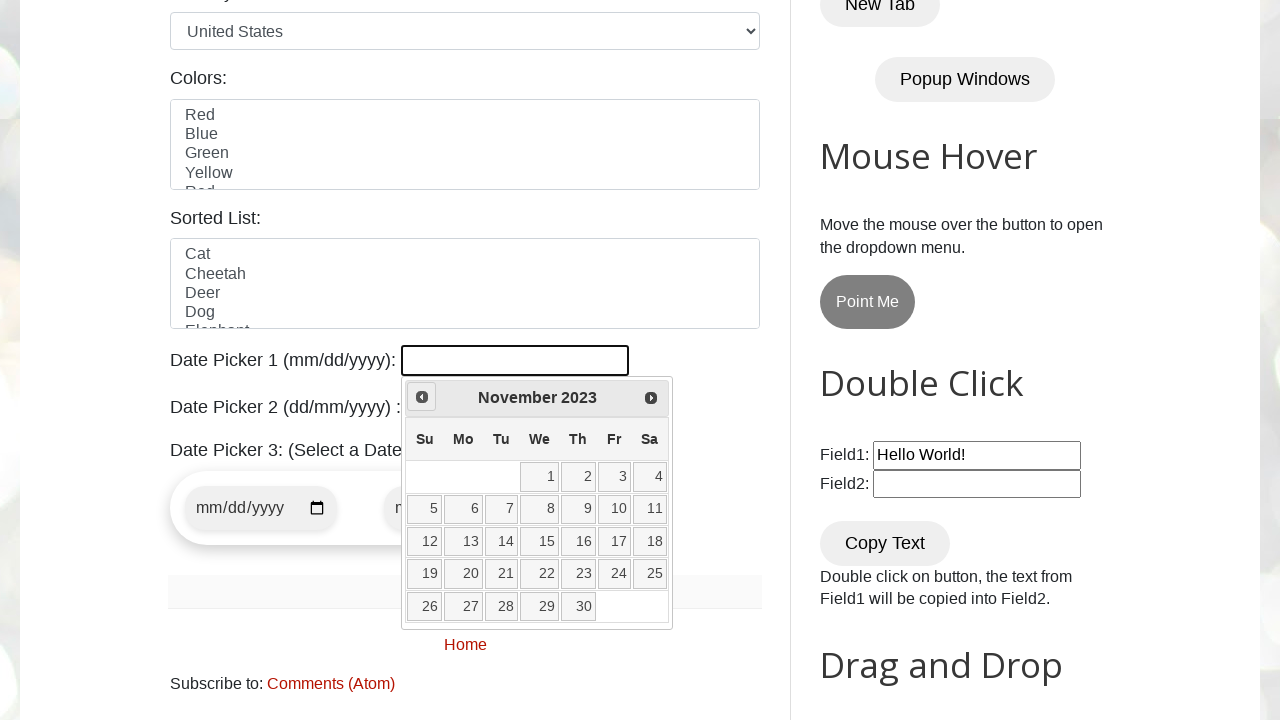

Retrieved current year: 2023
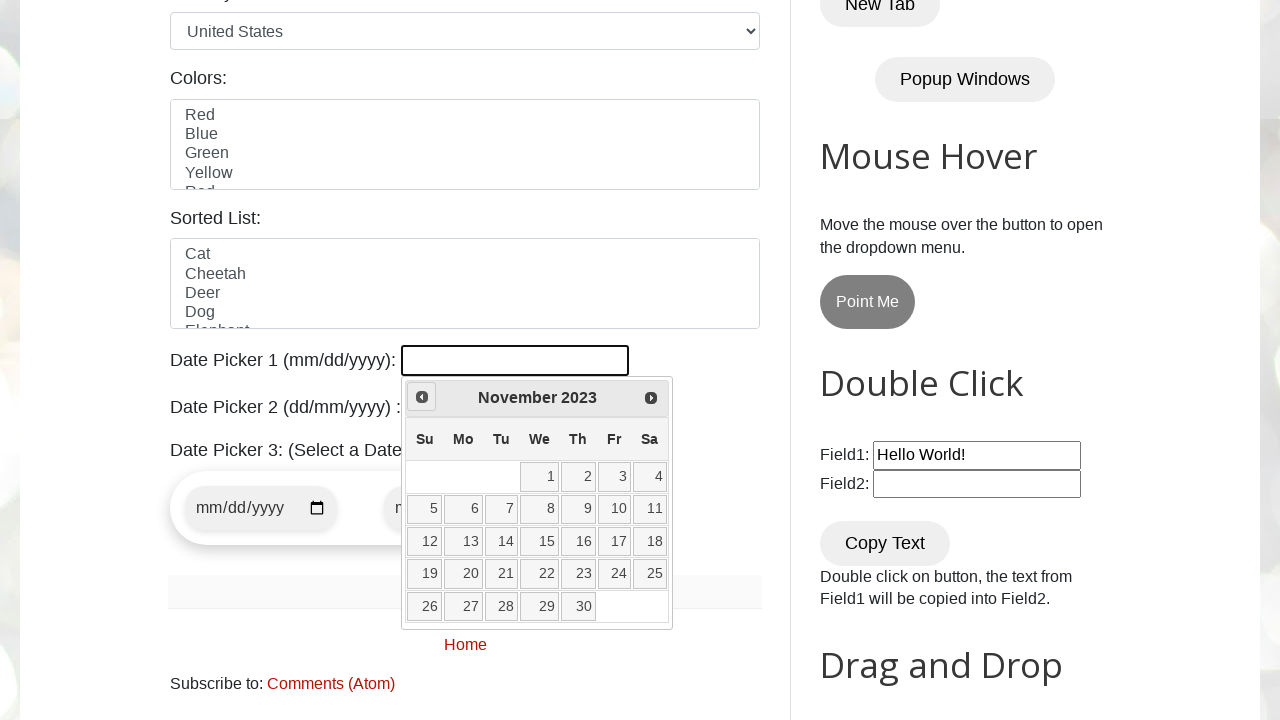

Clicked previous button to navigate to earlier month at (422, 397) on [title='Prev']
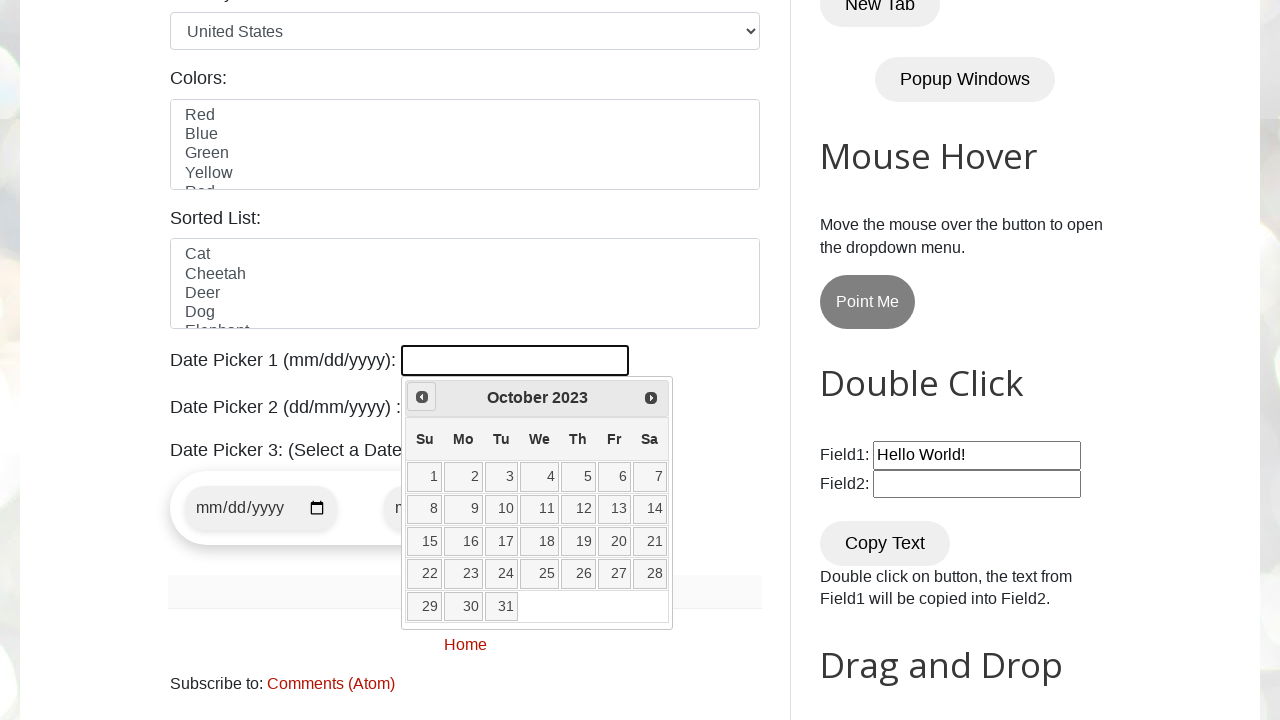

Retrieved current month: October
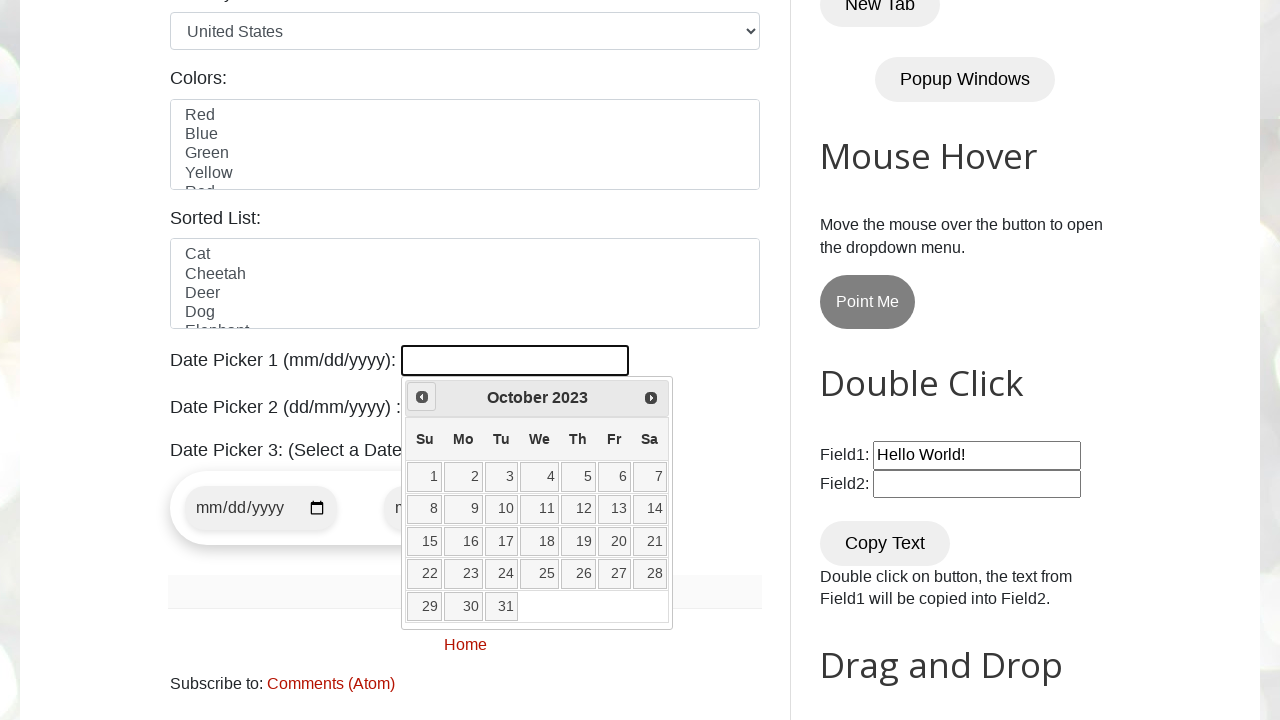

Retrieved current year: 2023
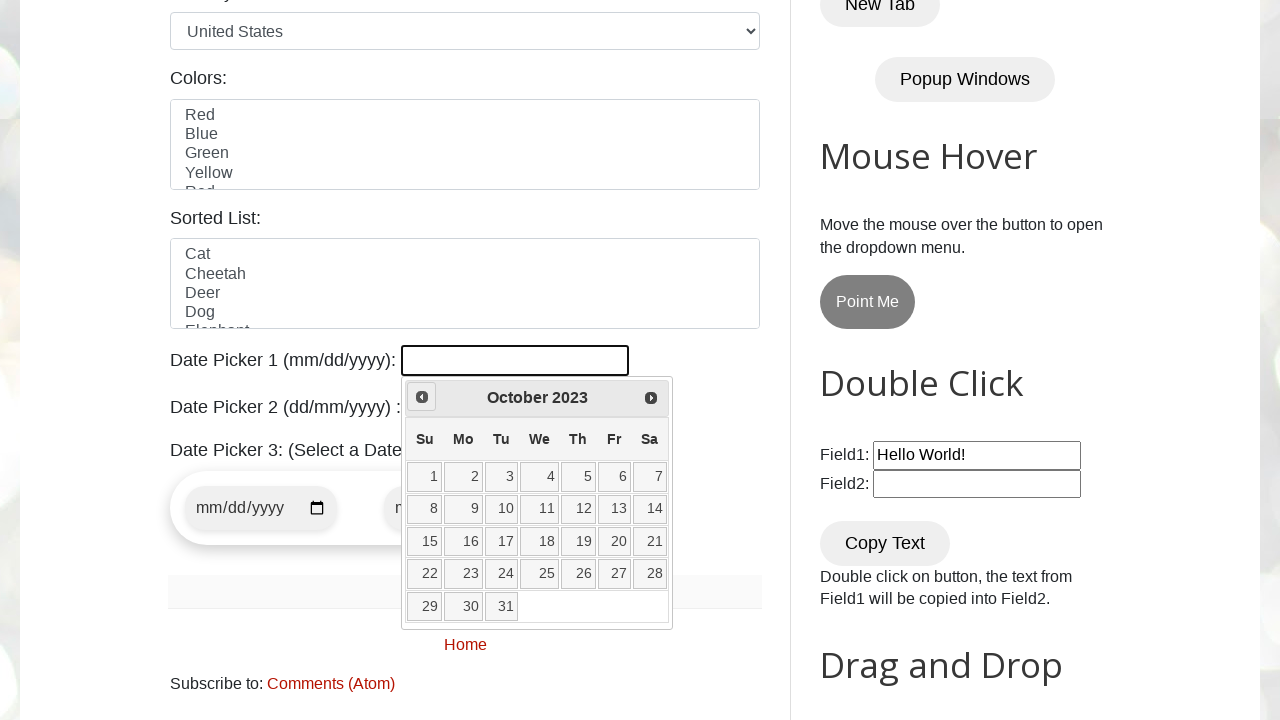

Clicked previous button to navigate to earlier month at (422, 397) on [title='Prev']
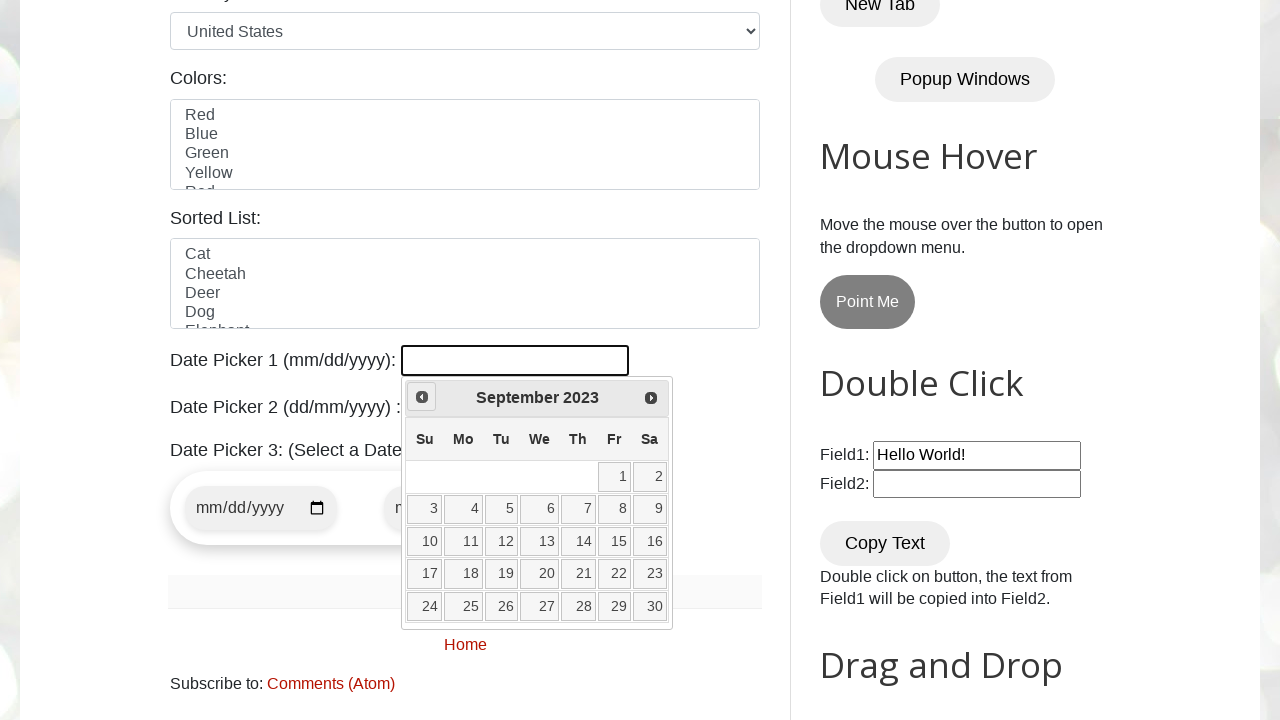

Retrieved current month: September
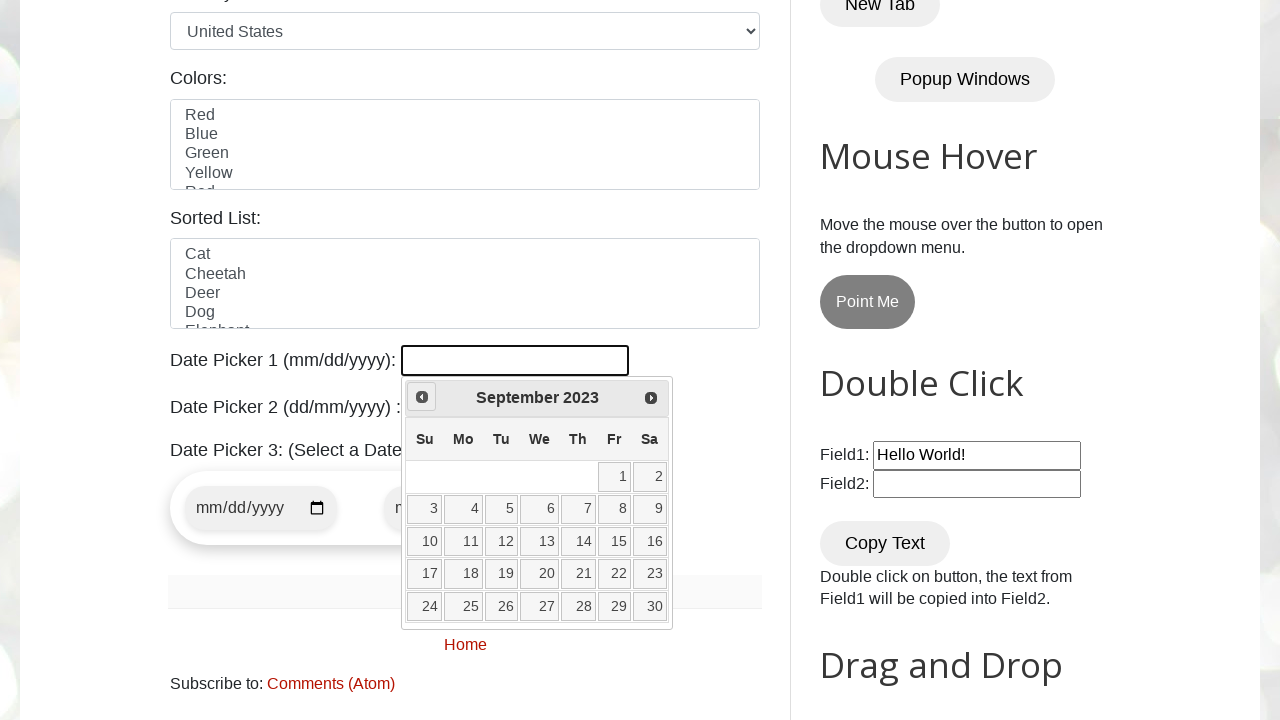

Retrieved current year: 2023
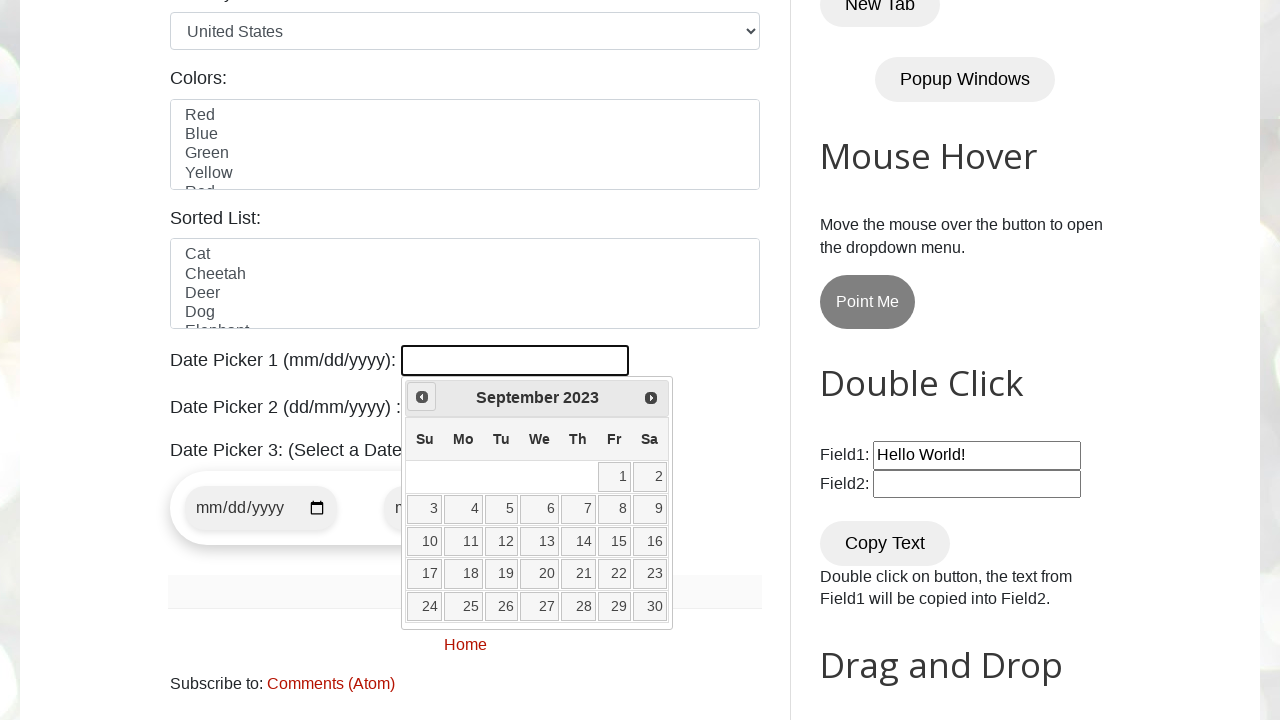

Clicked previous button to navigate to earlier month at (422, 397) on [title='Prev']
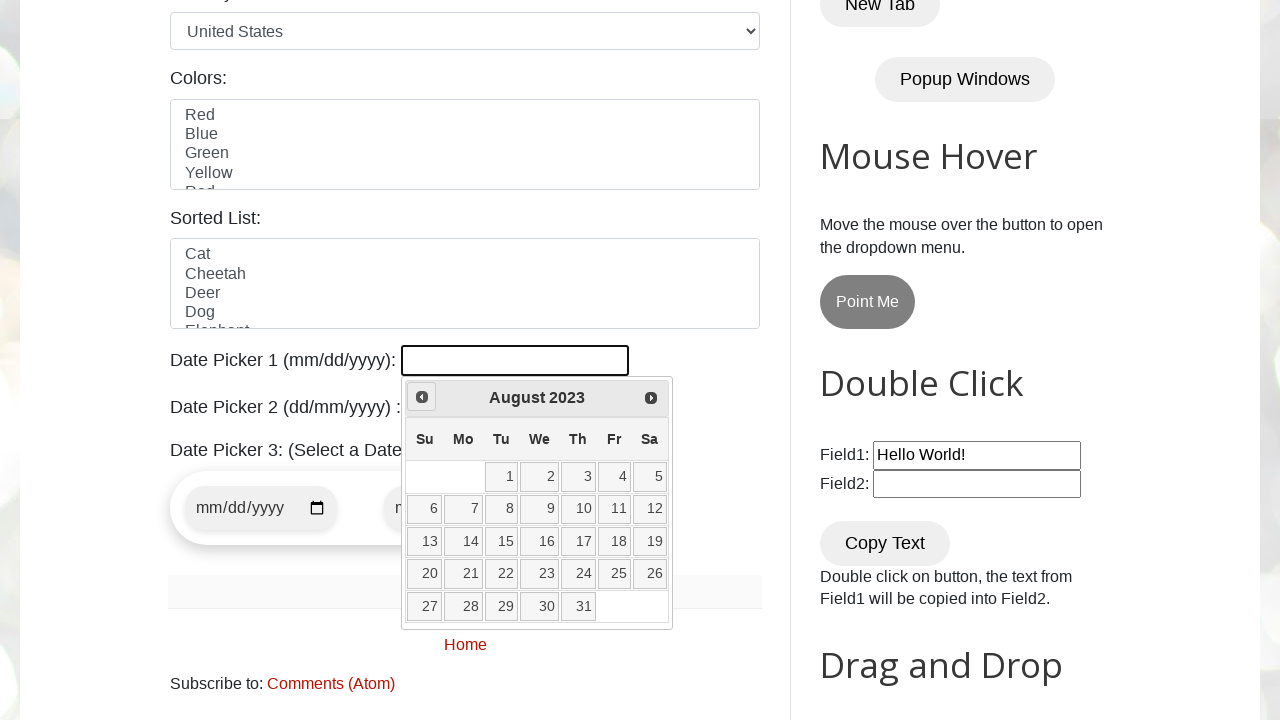

Retrieved current month: August
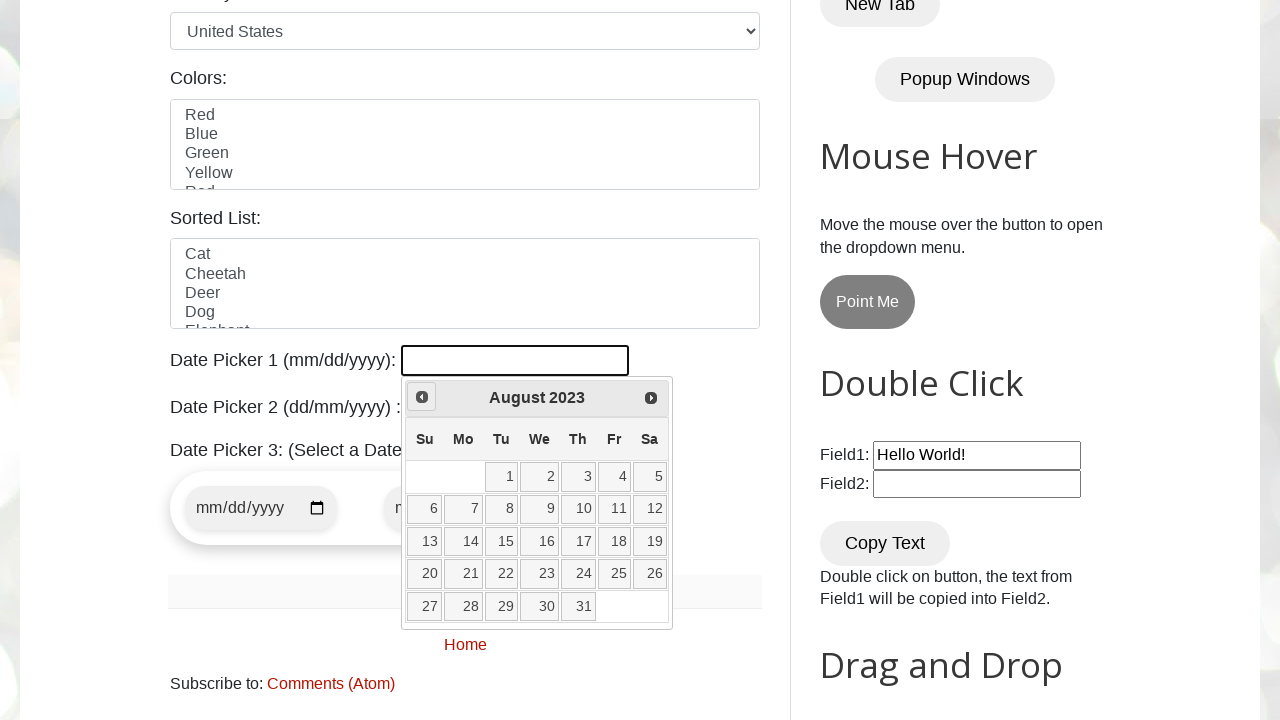

Retrieved current year: 2023
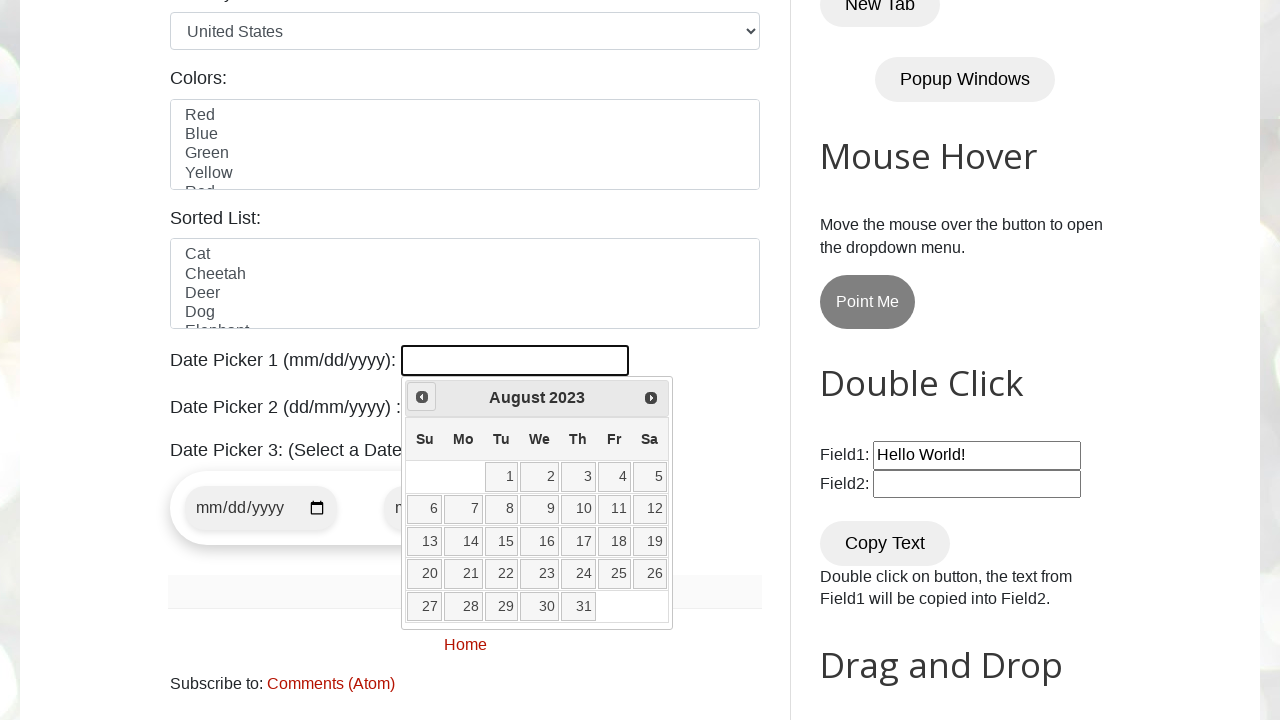

Clicked previous button to navigate to earlier month at (422, 397) on [title='Prev']
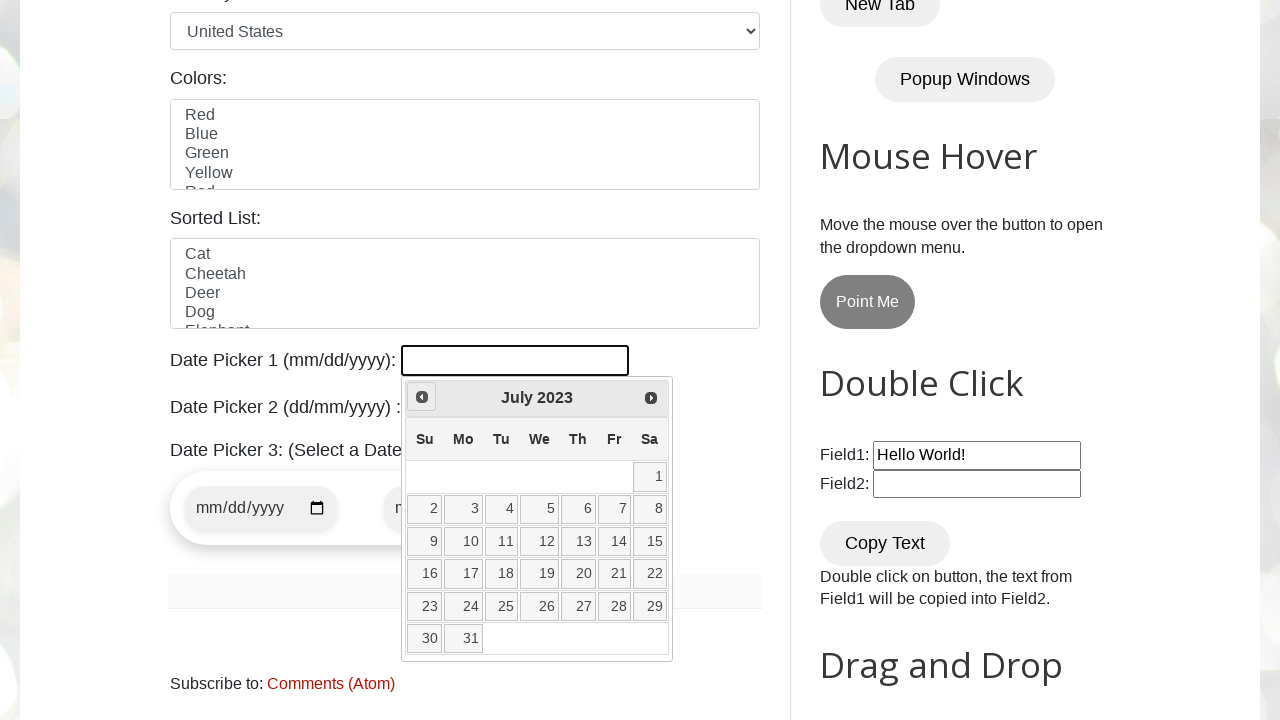

Retrieved current month: July
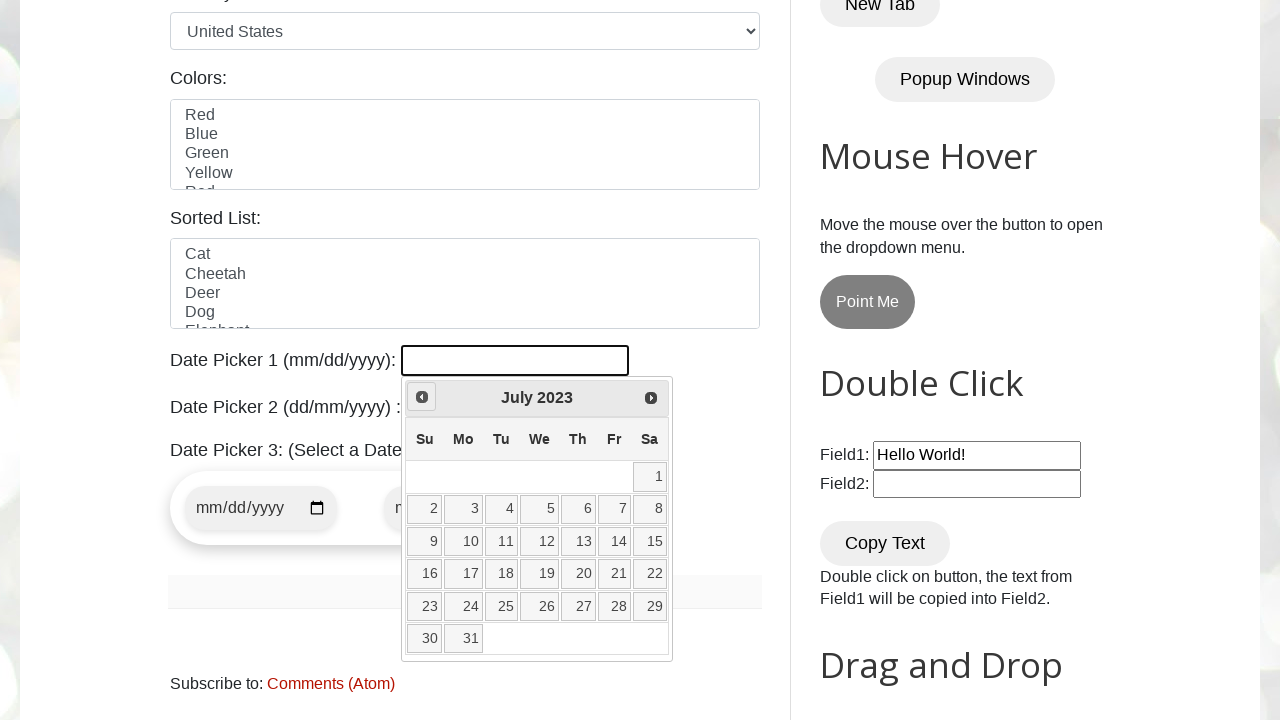

Retrieved current year: 2023
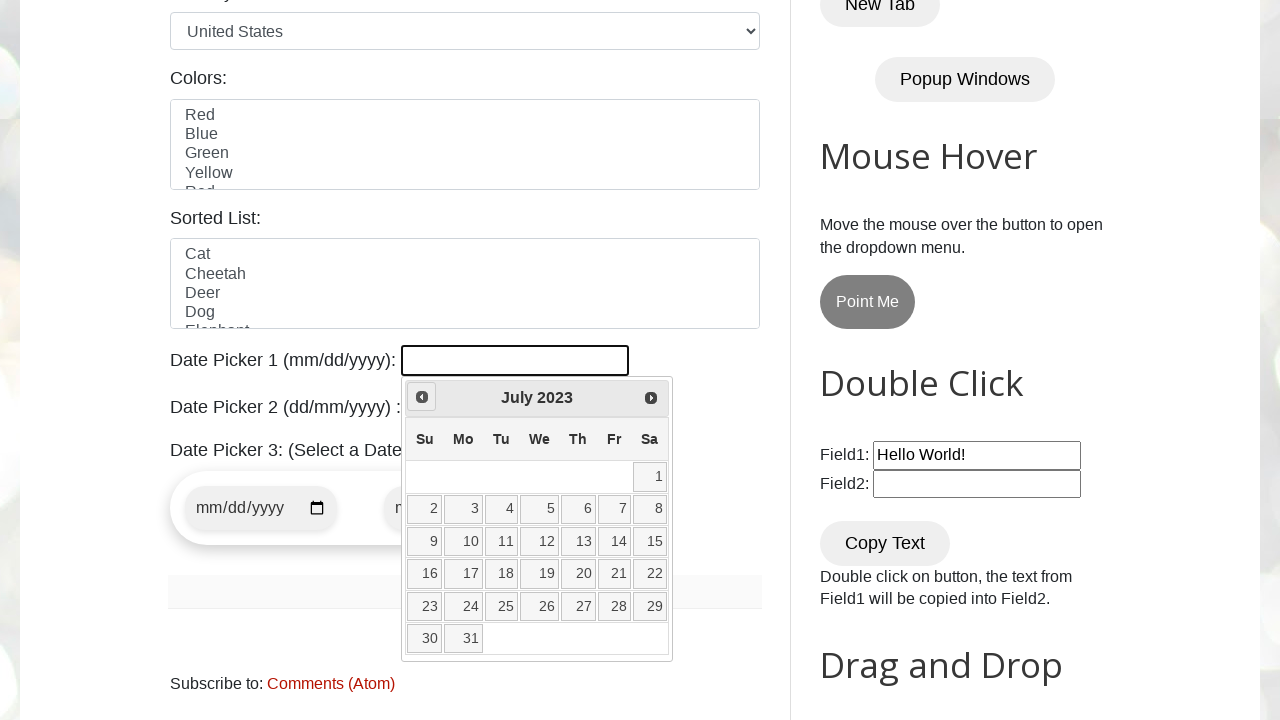

Clicked previous button to navigate to earlier month at (422, 397) on [title='Prev']
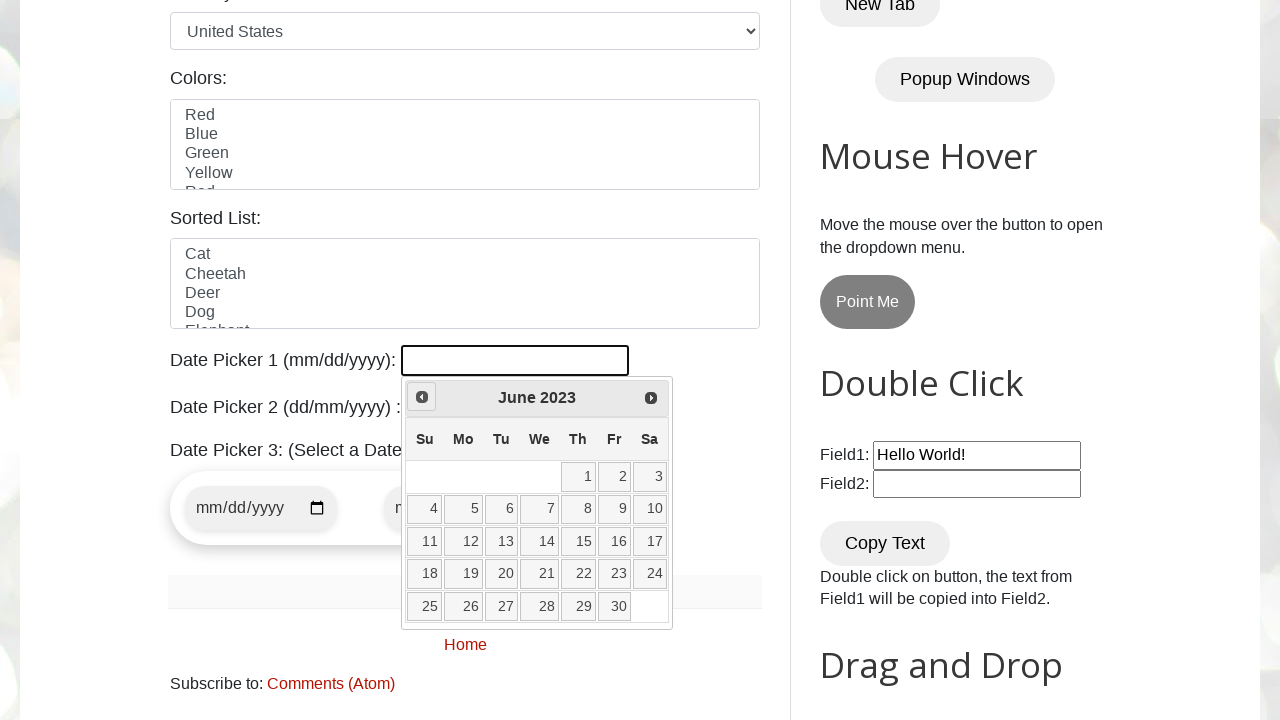

Retrieved current month: June
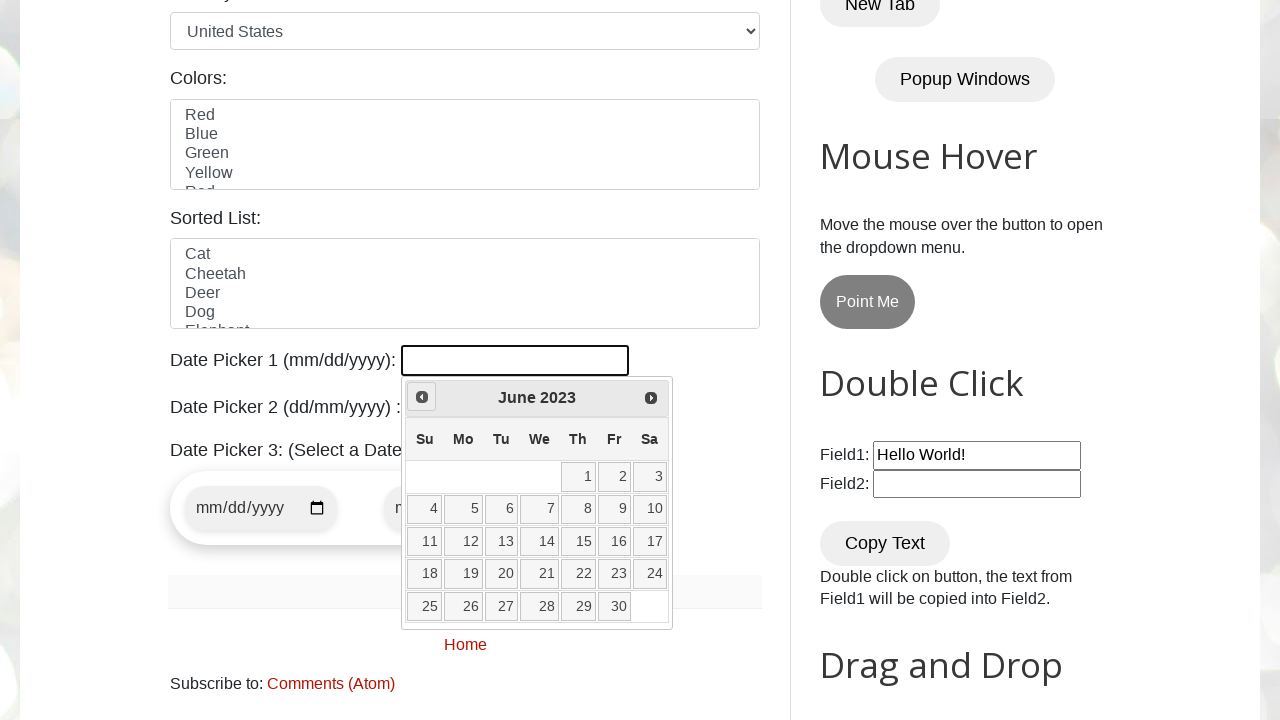

Retrieved current year: 2023
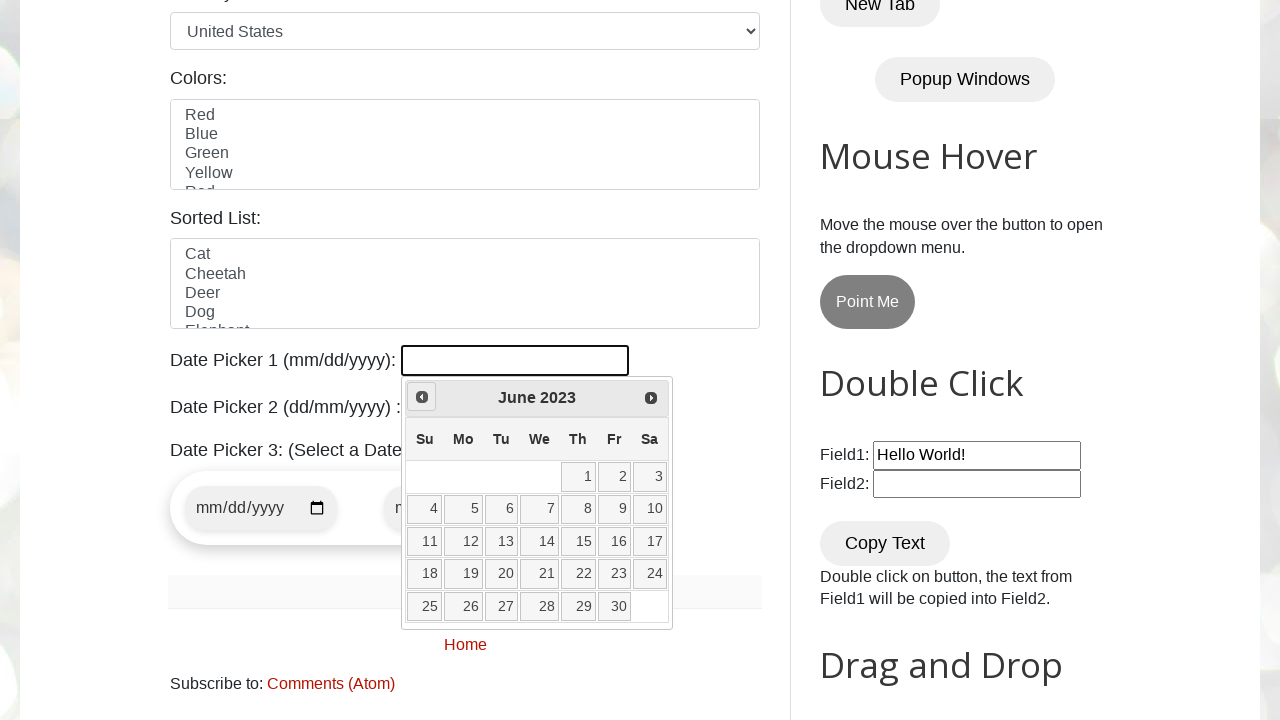

Clicked previous button to navigate to earlier month at (422, 397) on [title='Prev']
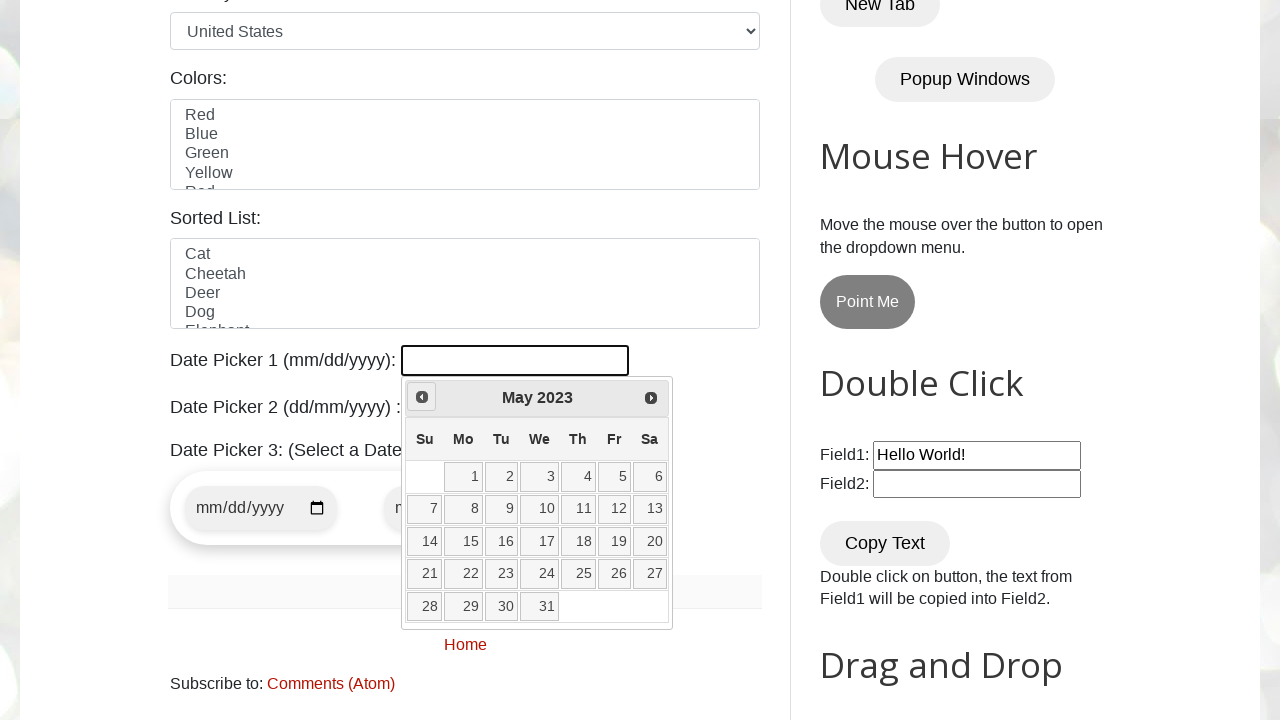

Retrieved current month: May
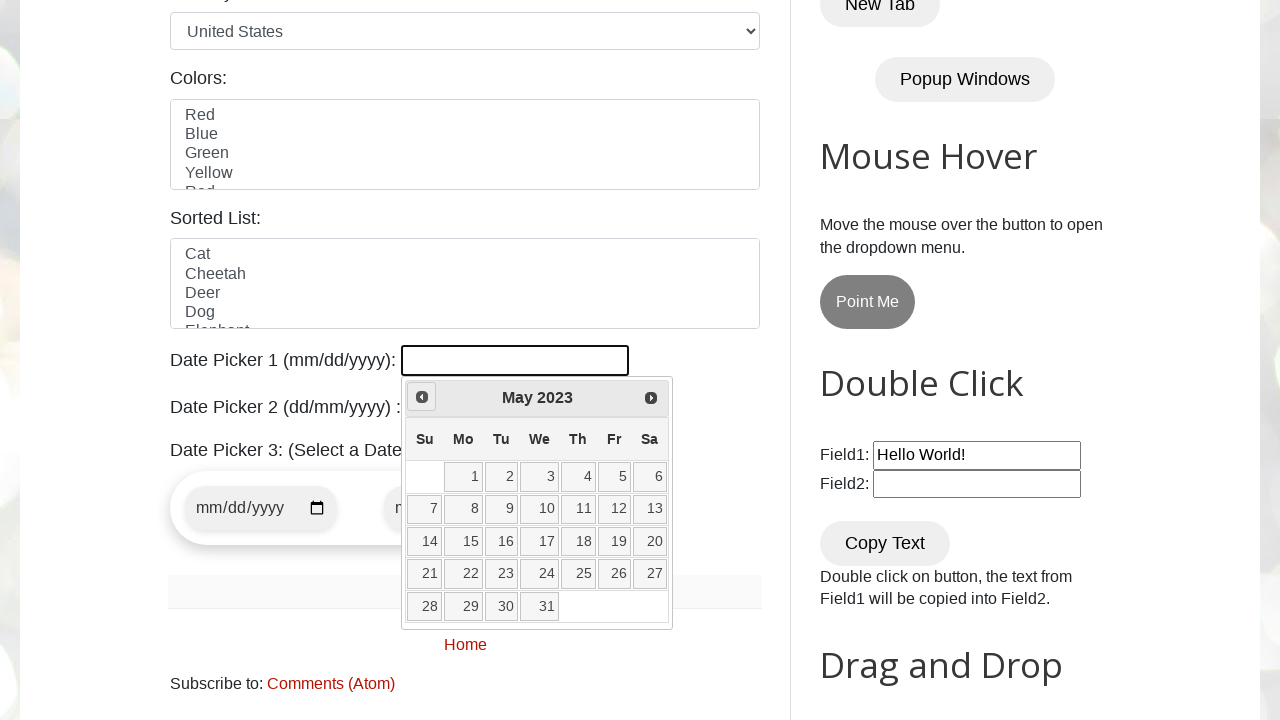

Retrieved current year: 2023
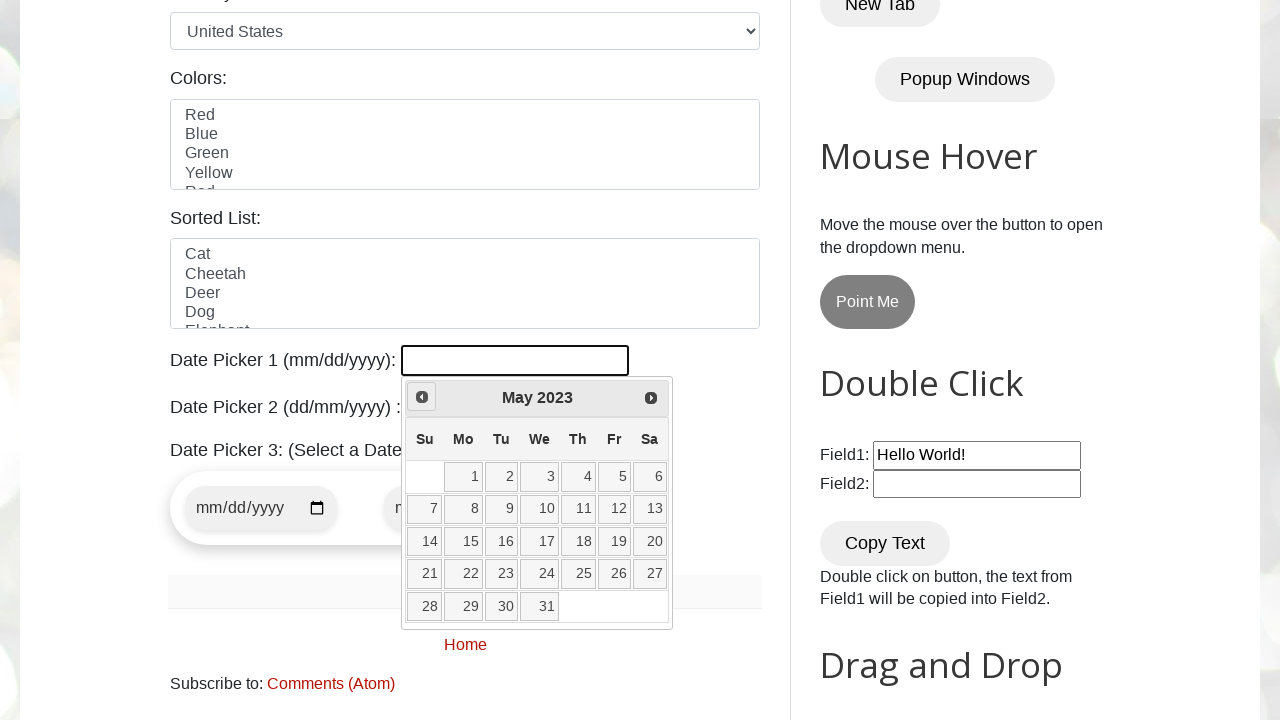

Clicked previous button to navigate to earlier month at (422, 397) on [title='Prev']
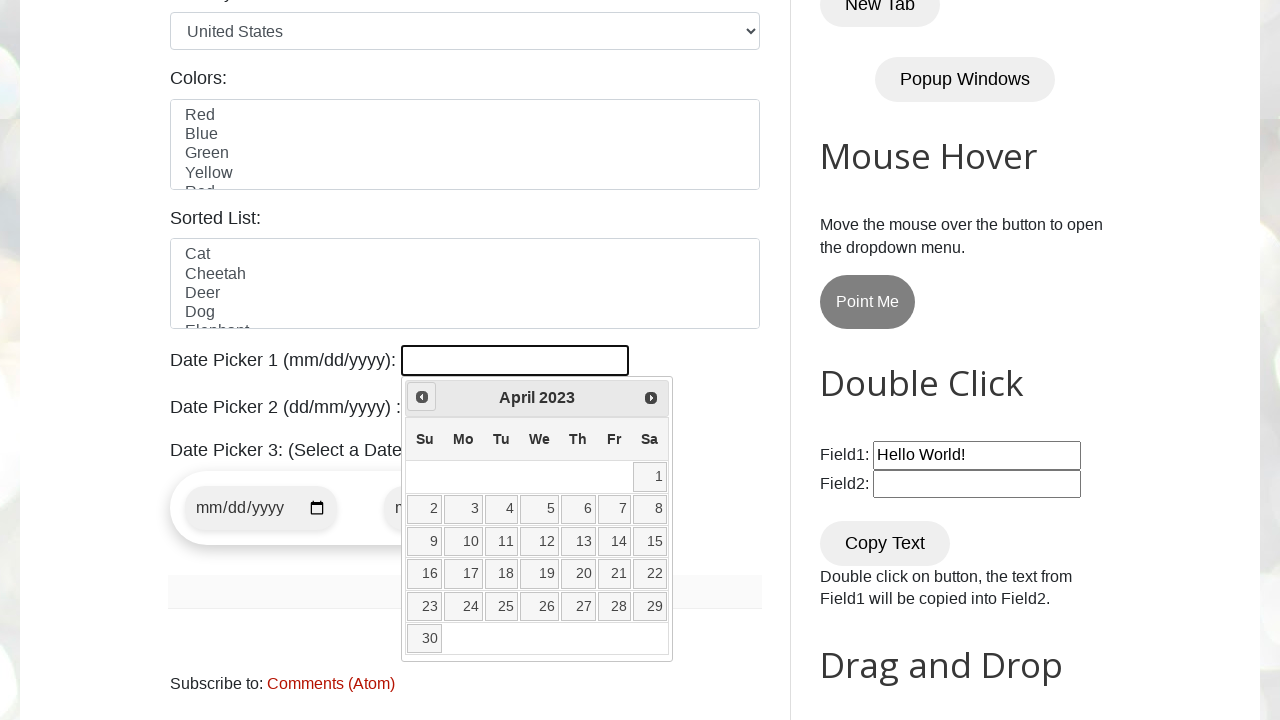

Retrieved current month: April
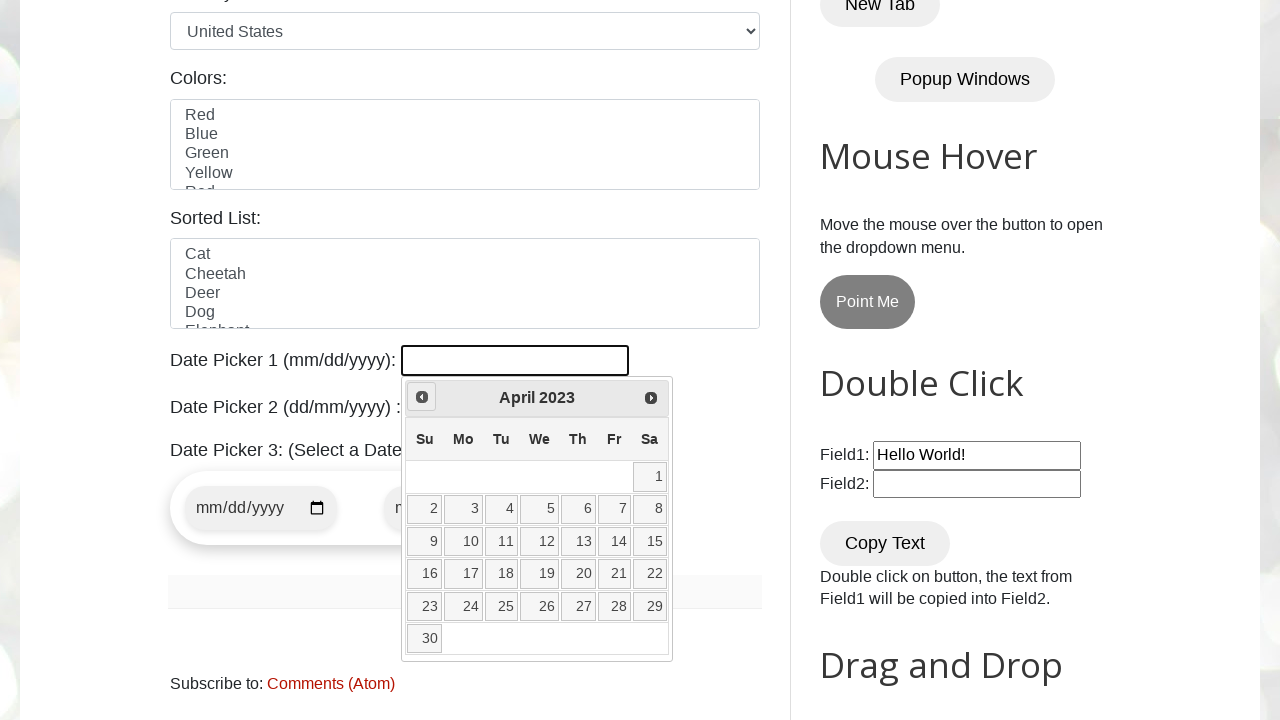

Retrieved current year: 2023
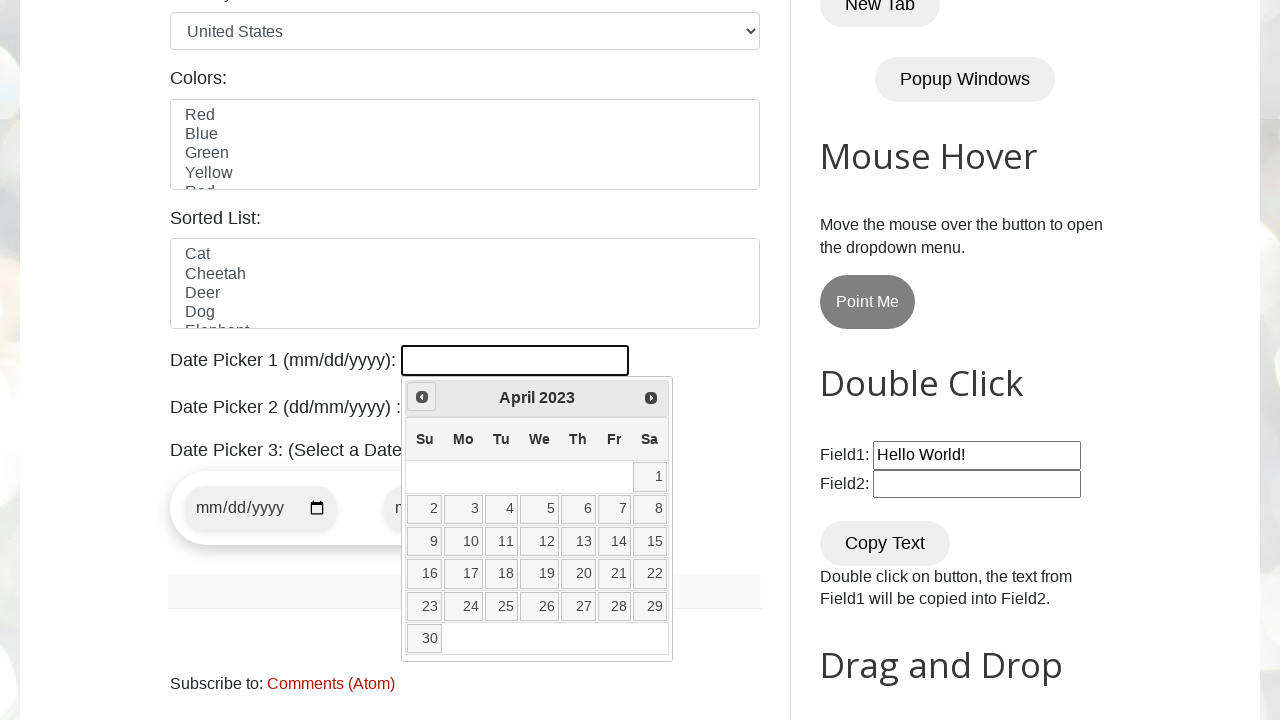

Clicked previous button to navigate to earlier month at (422, 397) on [title='Prev']
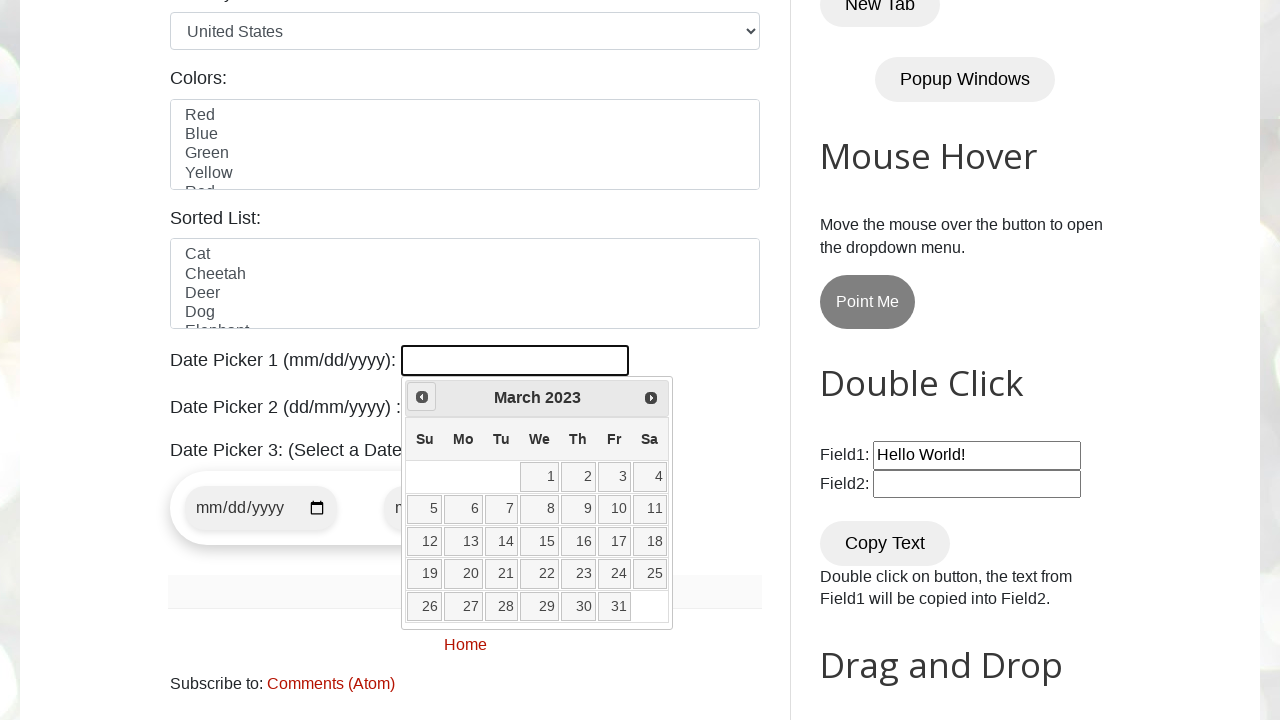

Retrieved current month: March
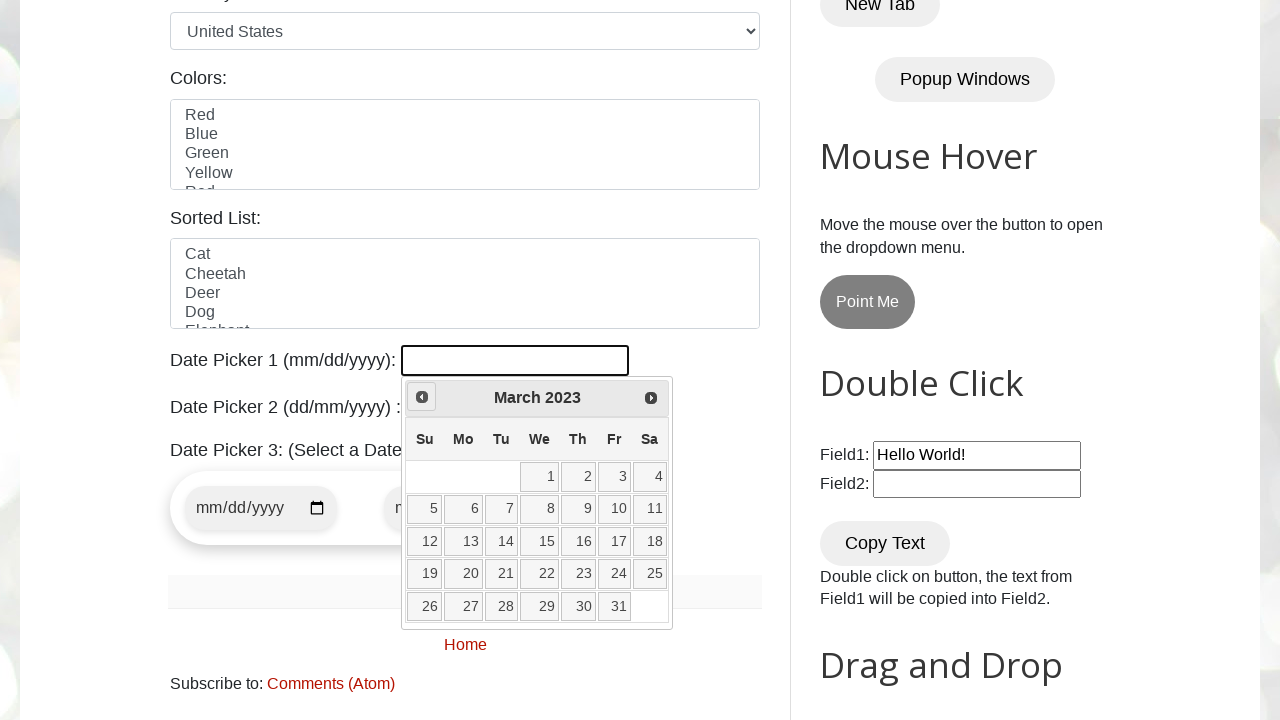

Retrieved current year: 2023
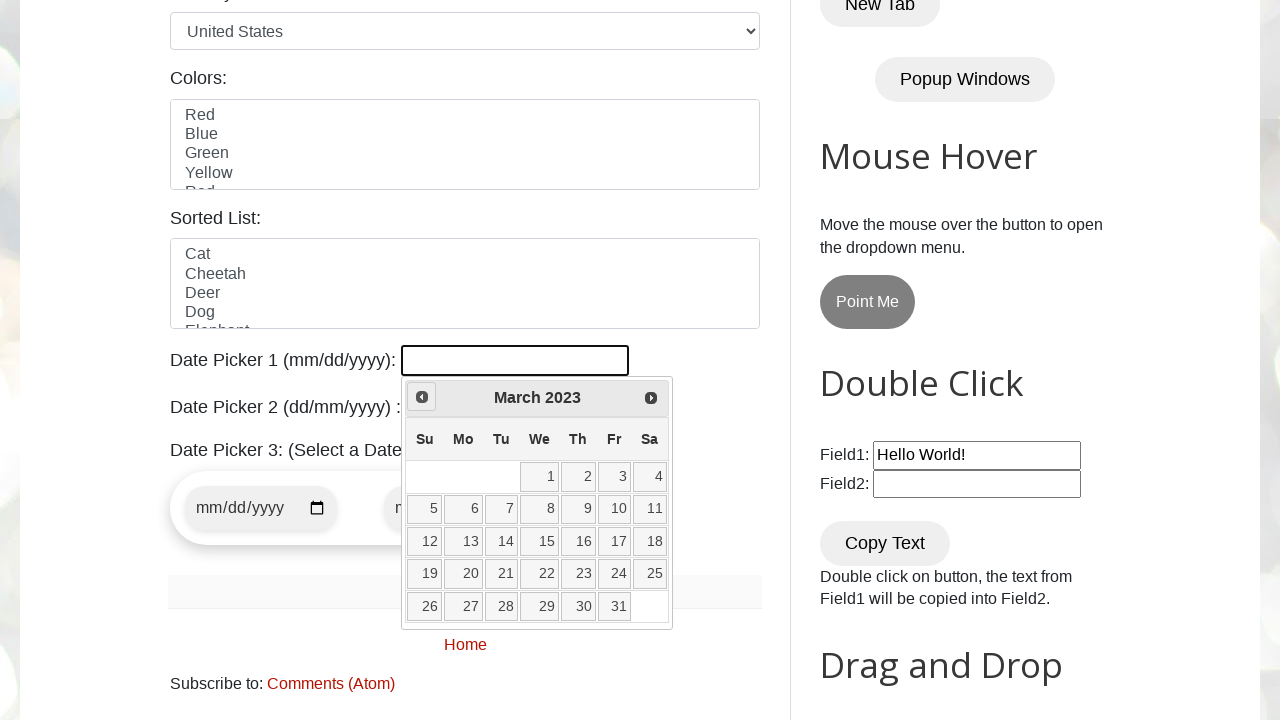

Clicked previous button to navigate to earlier month at (422, 397) on [title='Prev']
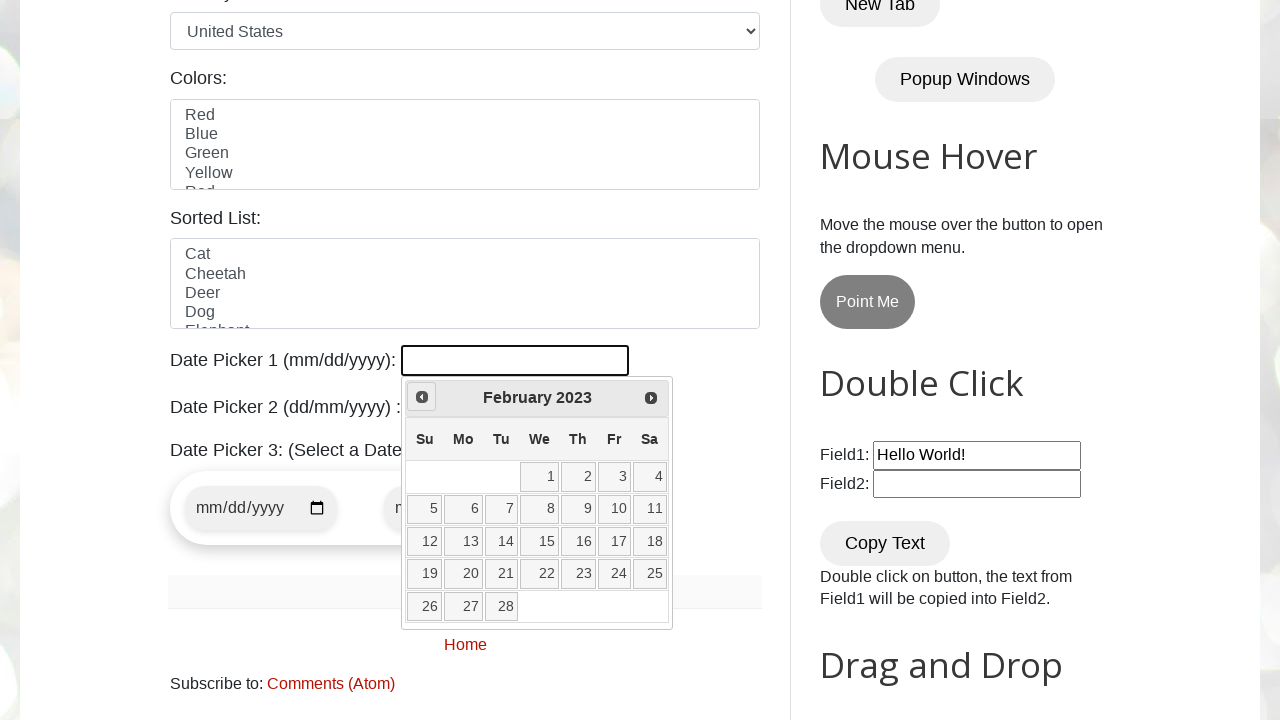

Retrieved current month: February
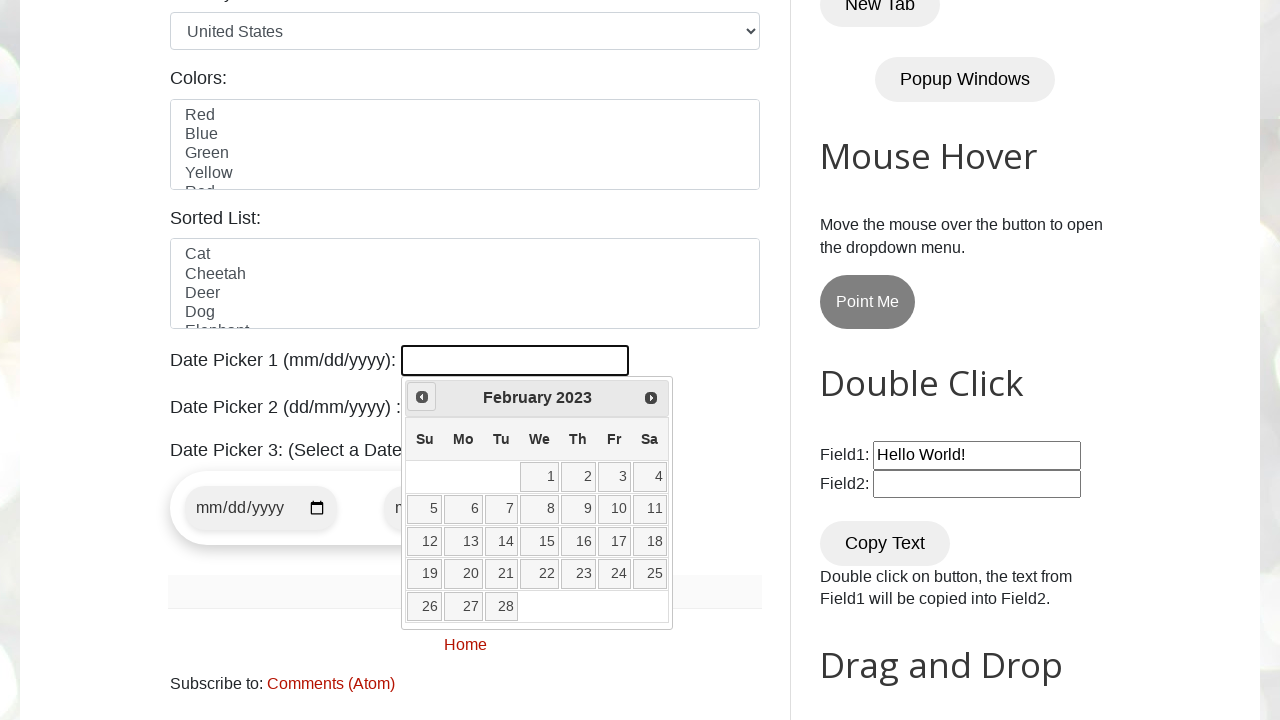

Retrieved current year: 2023
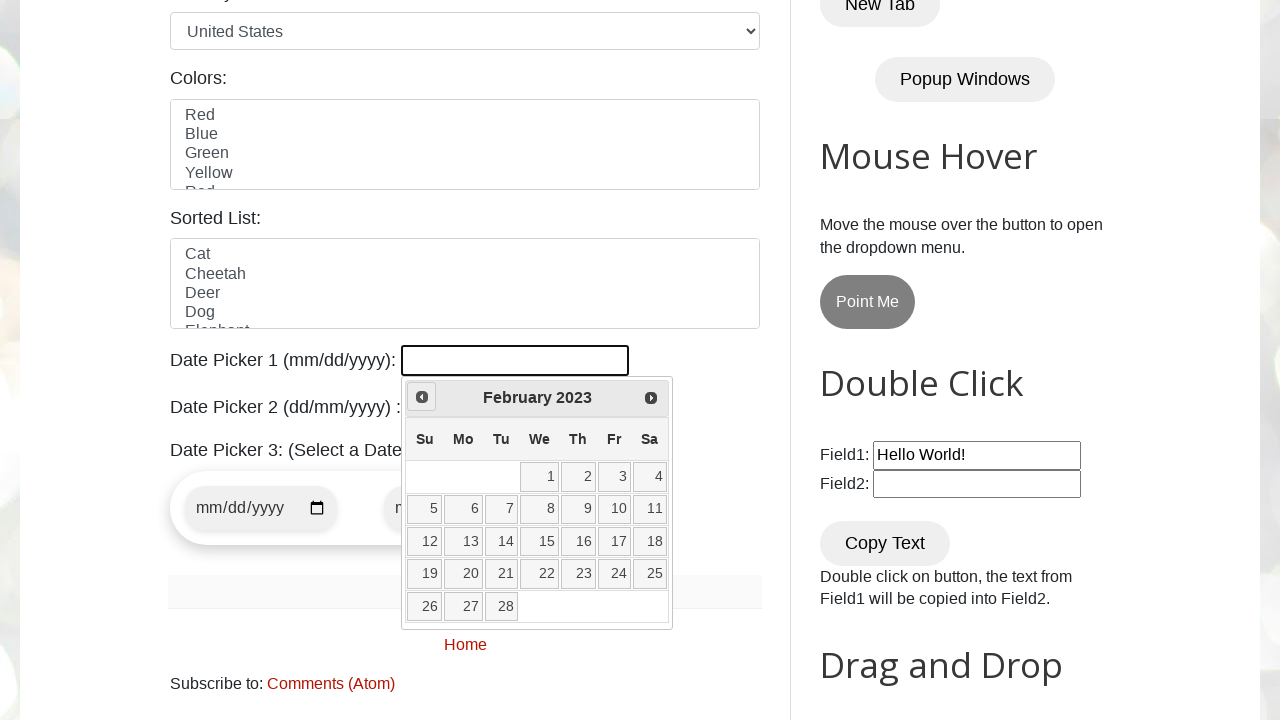

Clicked previous button to navigate to earlier month at (422, 397) on [title='Prev']
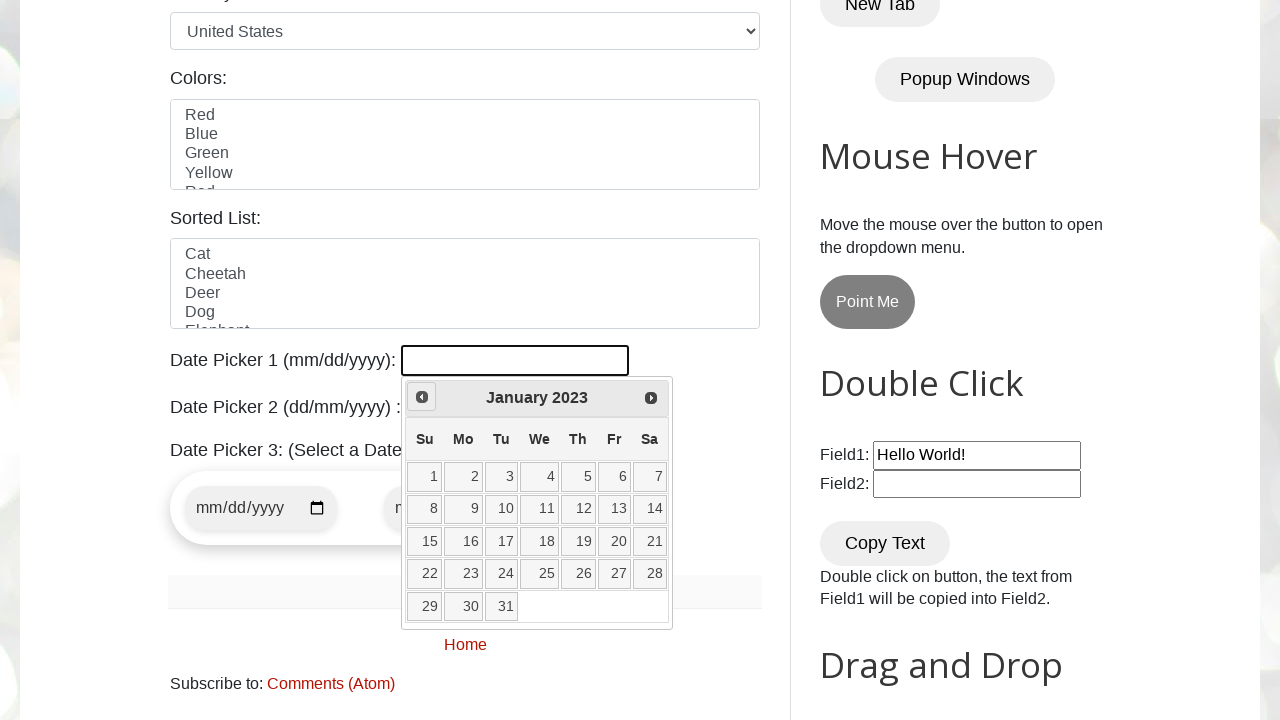

Retrieved current month: January
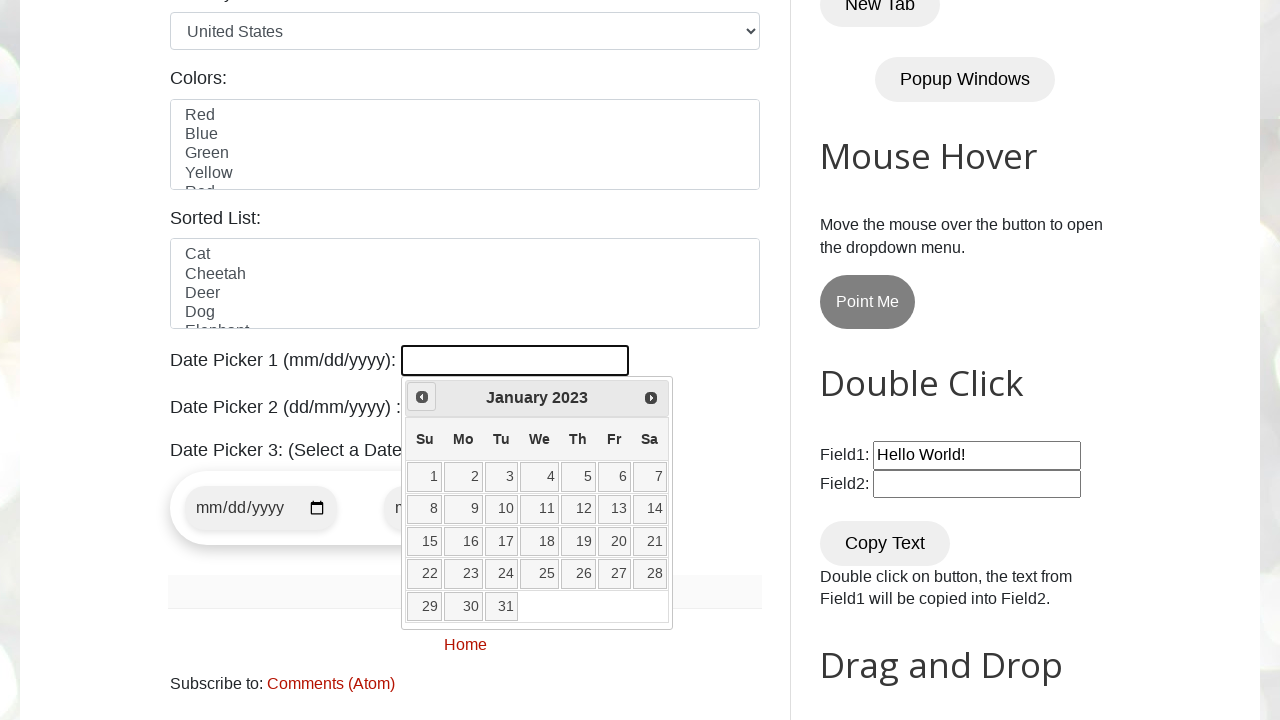

Retrieved current year: 2023
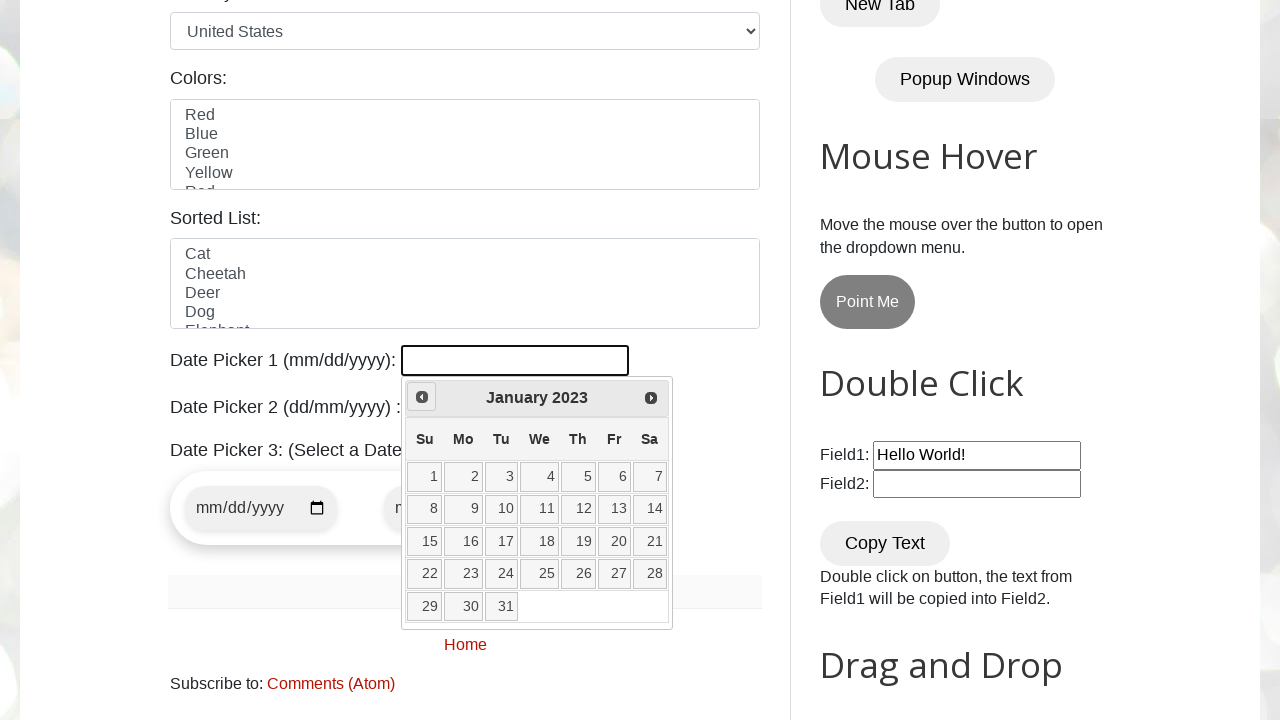

Clicked previous button to navigate to earlier month at (422, 397) on [title='Prev']
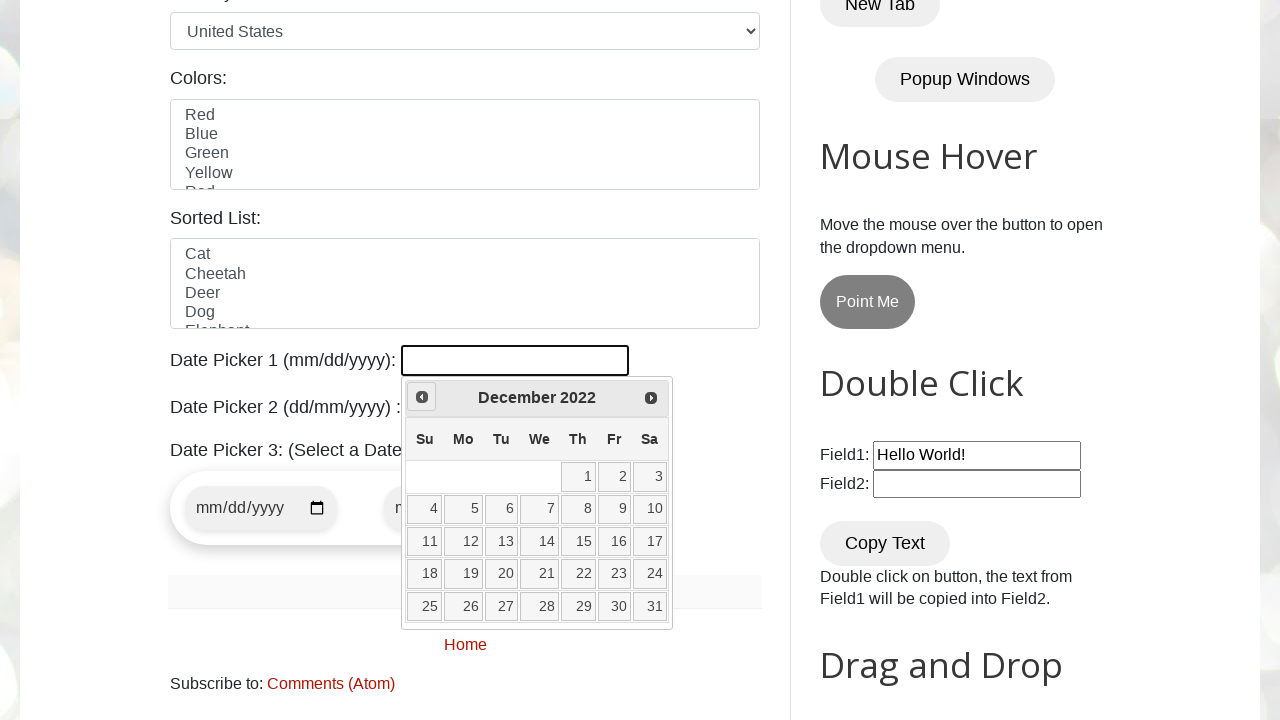

Retrieved current month: December
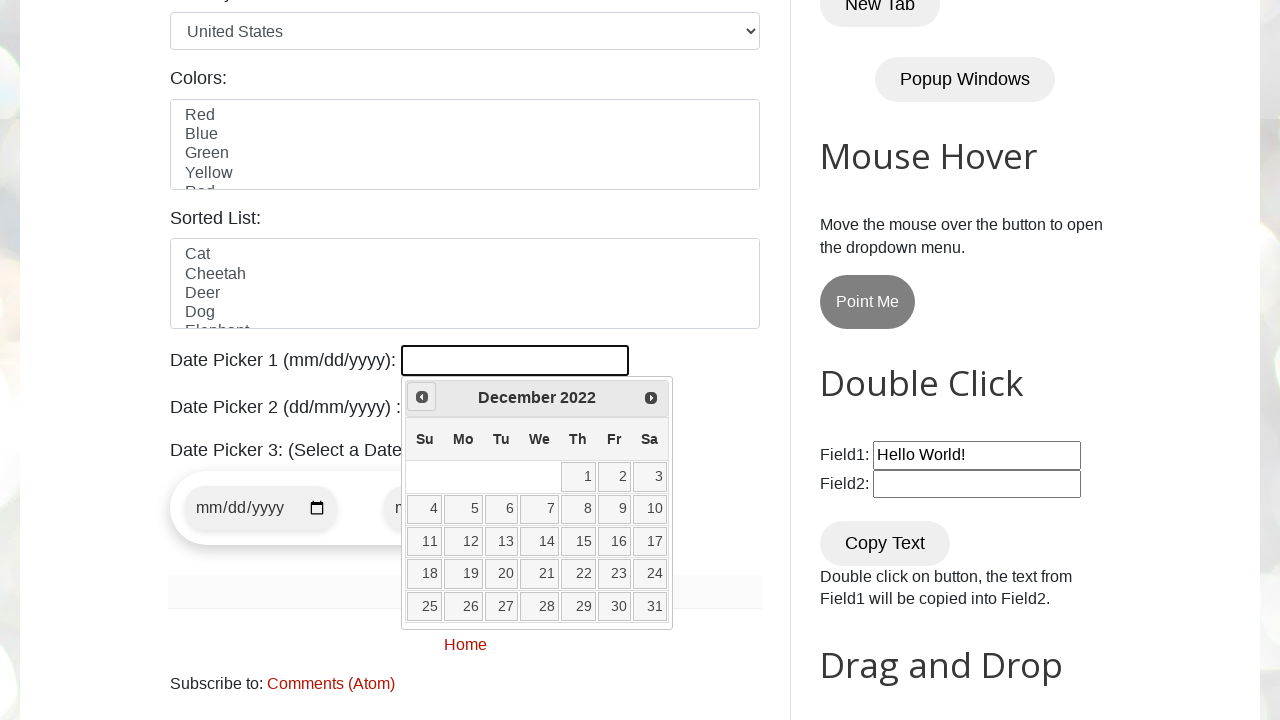

Retrieved current year: 2022
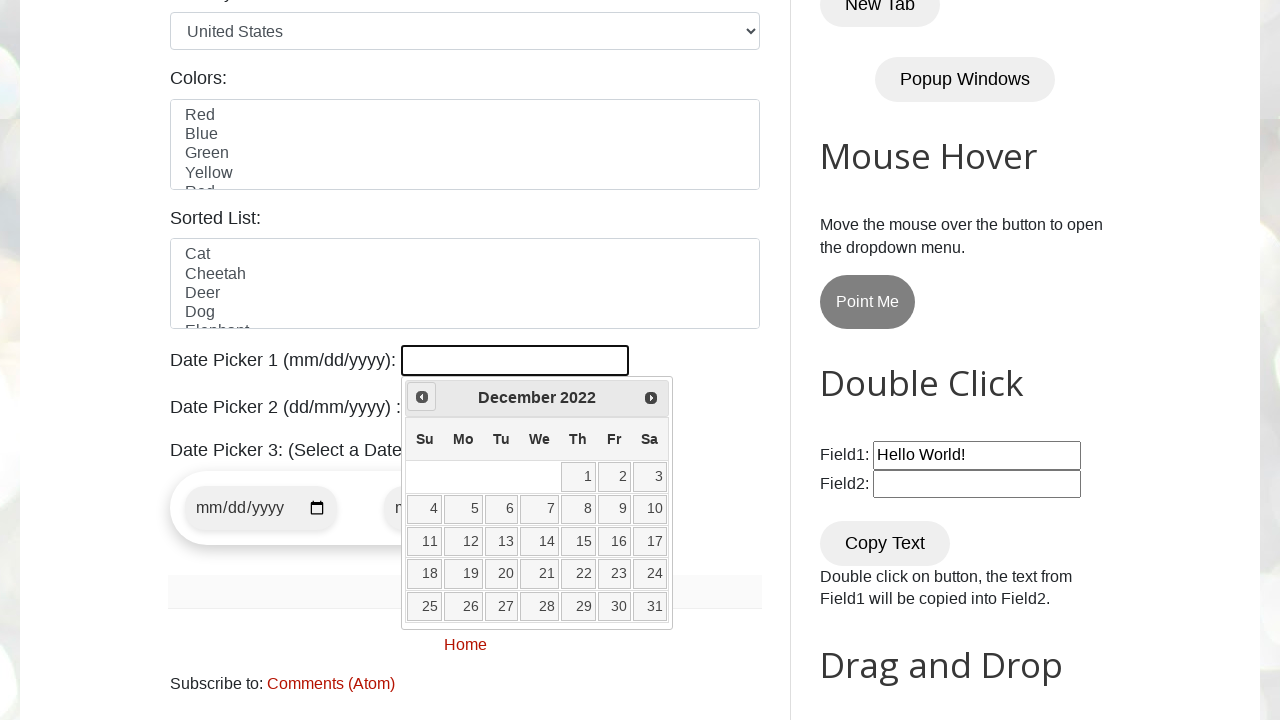

Clicked previous button to navigate to earlier month at (422, 397) on [title='Prev']
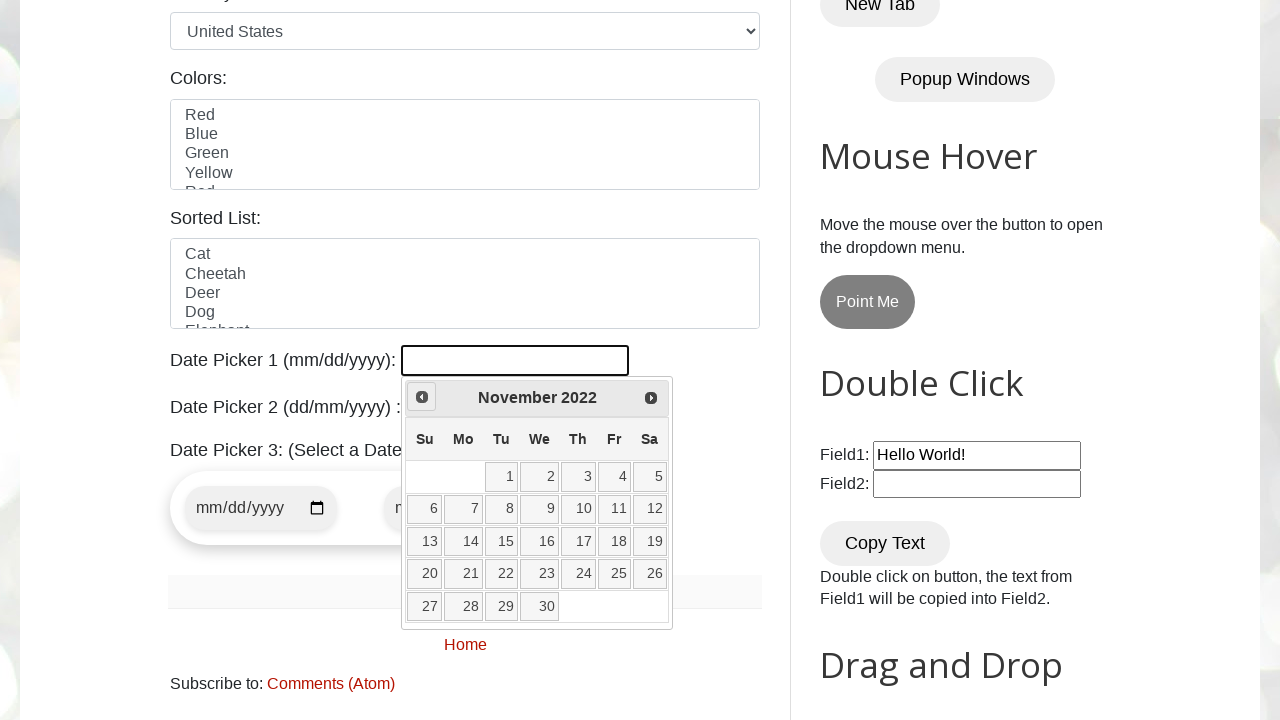

Retrieved current month: November
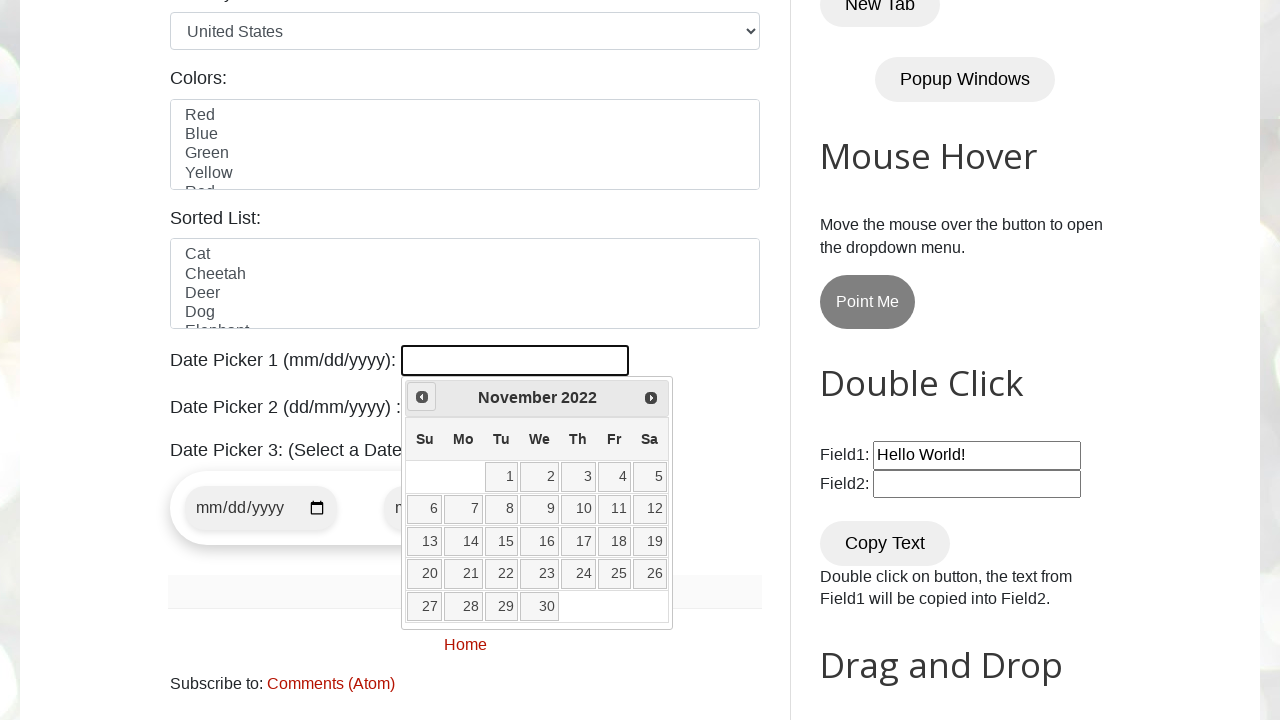

Retrieved current year: 2022
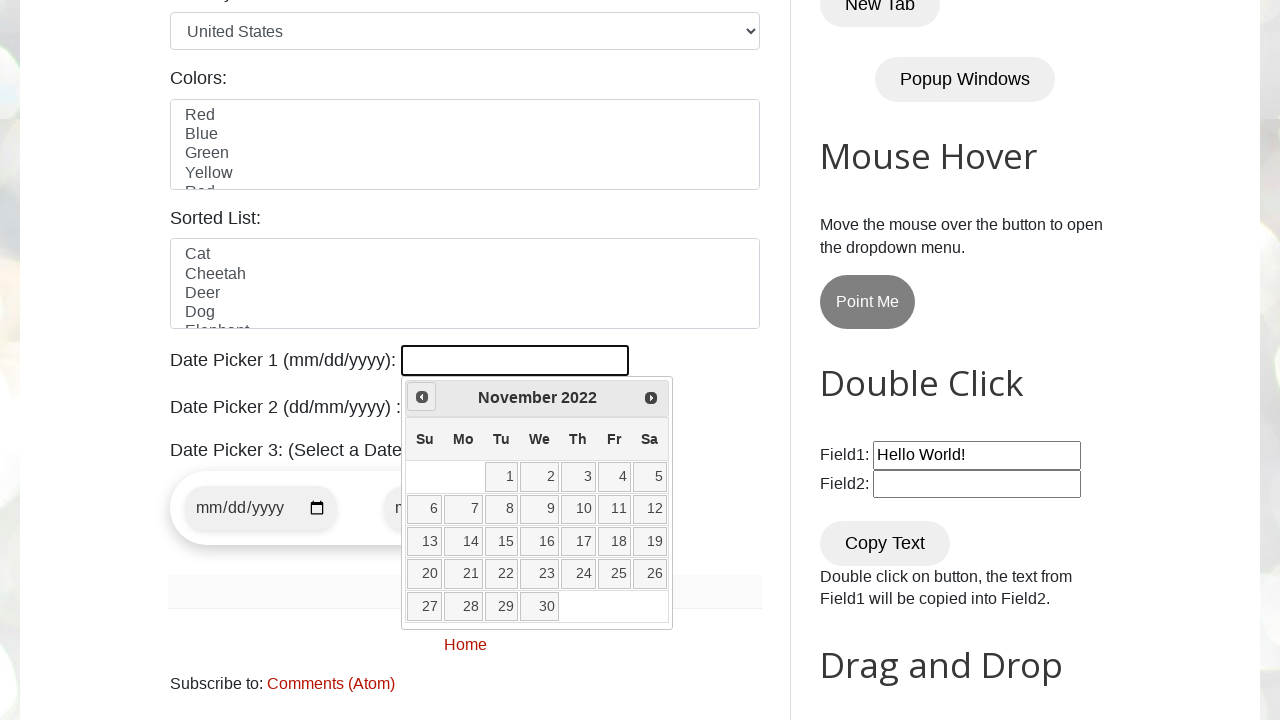

Clicked previous button to navigate to earlier month at (422, 397) on [title='Prev']
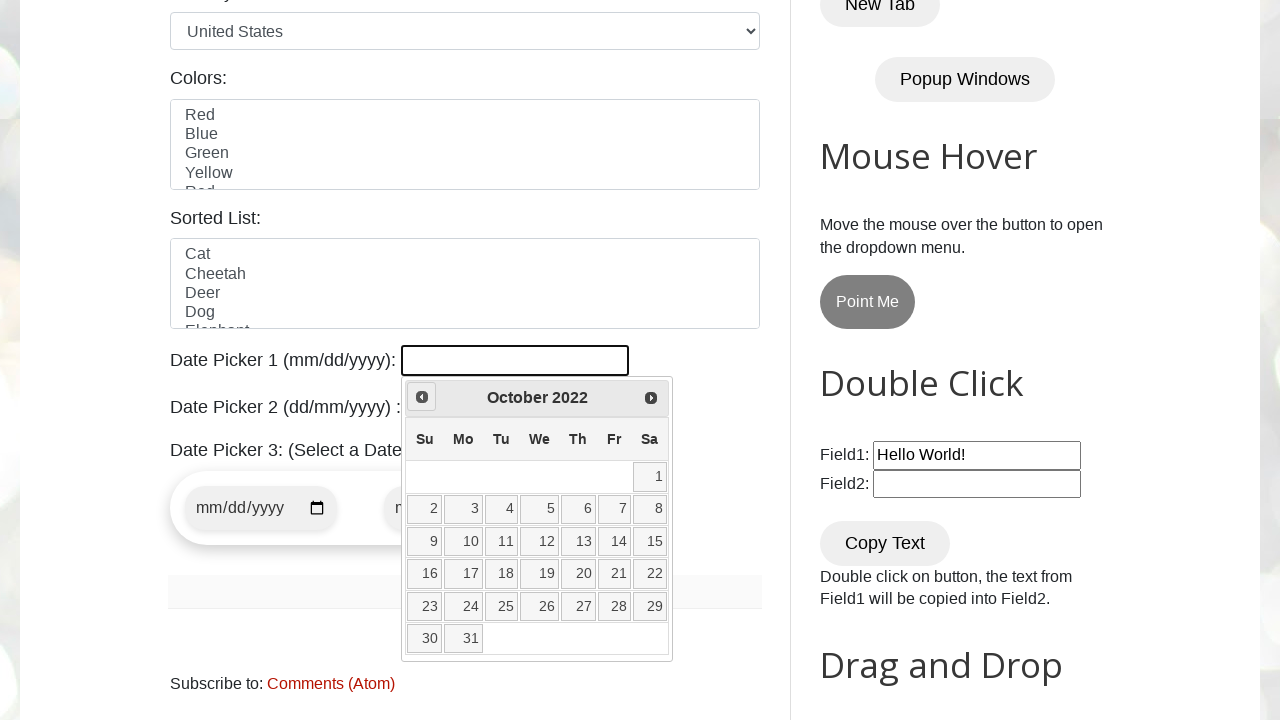

Retrieved current month: October
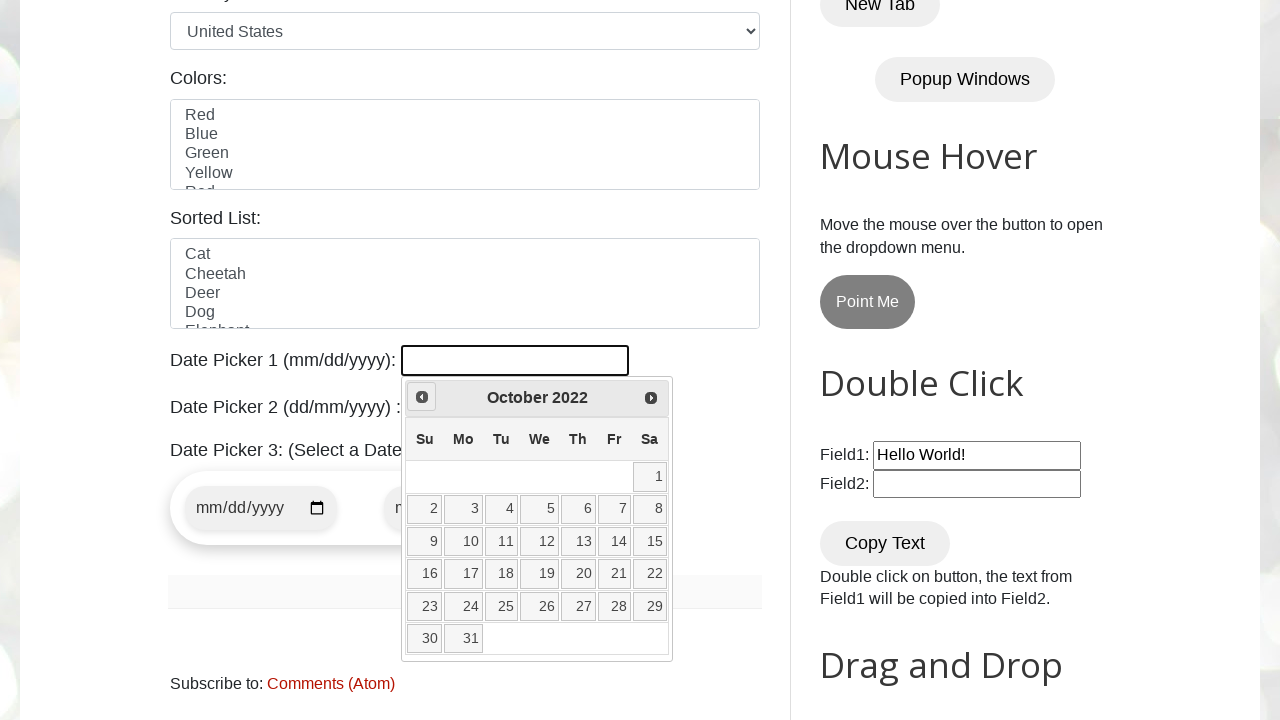

Retrieved current year: 2022
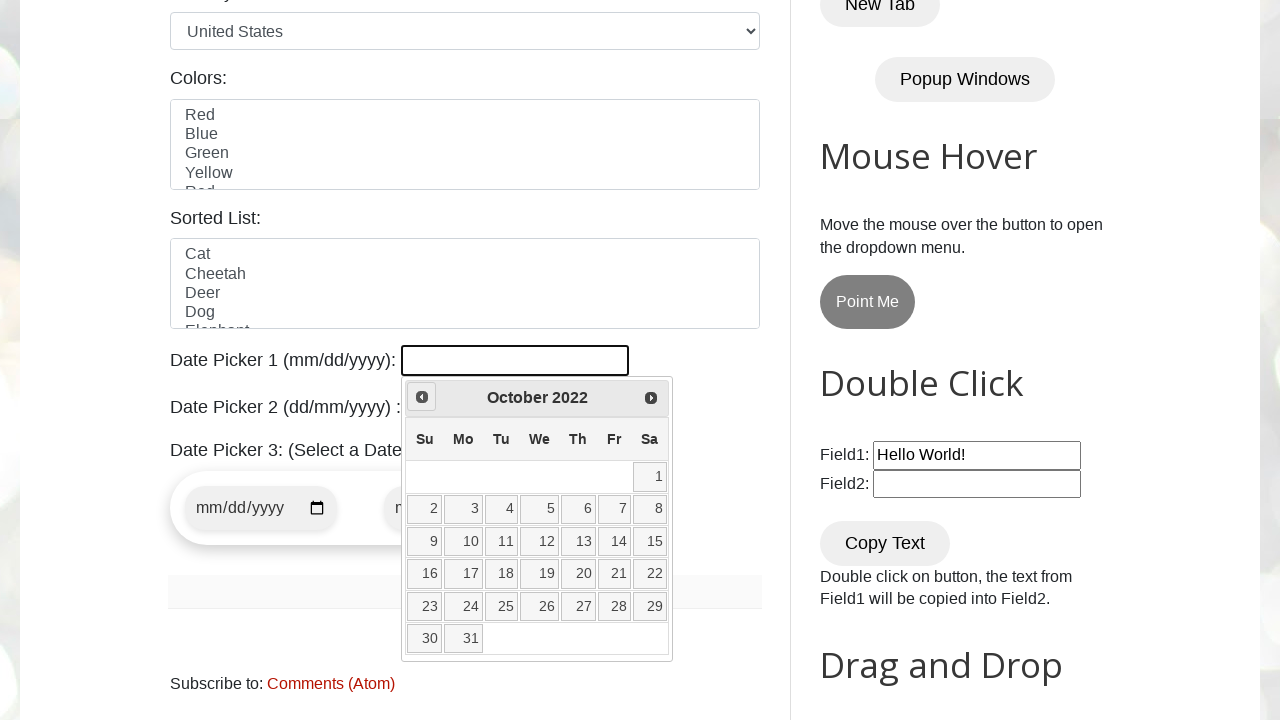

Clicked previous button to navigate to earlier month at (422, 397) on [title='Prev']
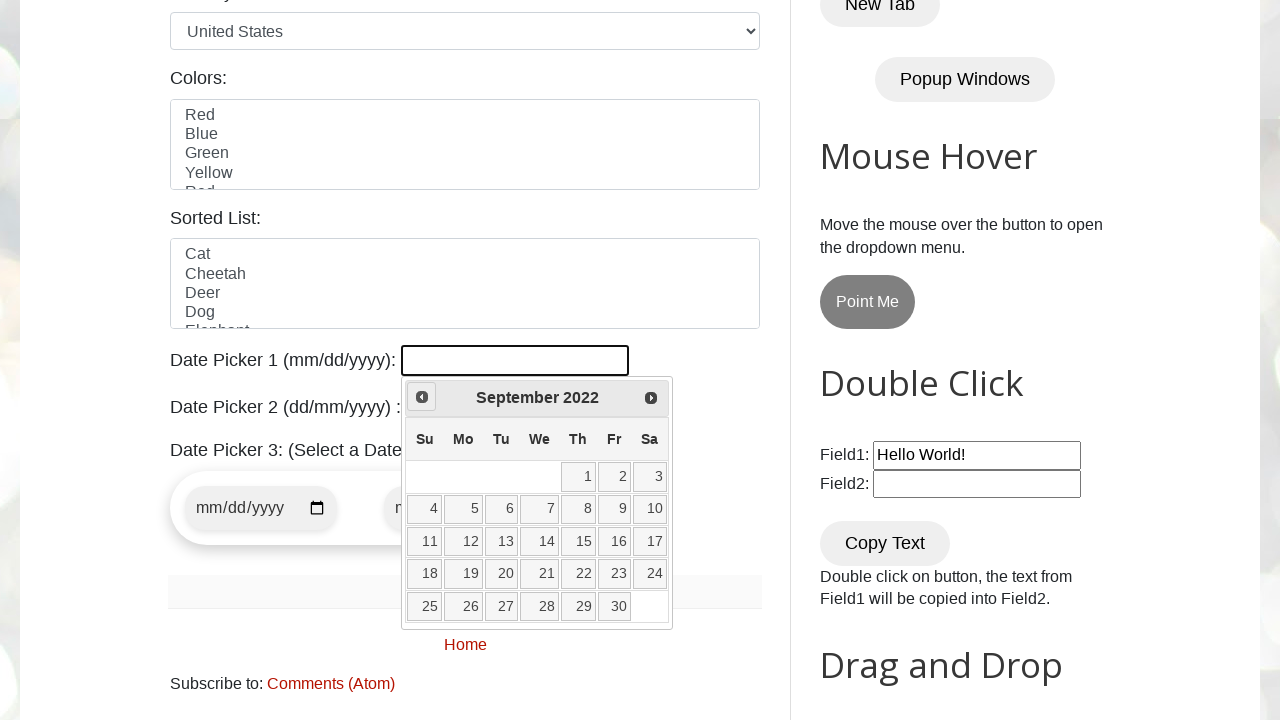

Retrieved current month: September
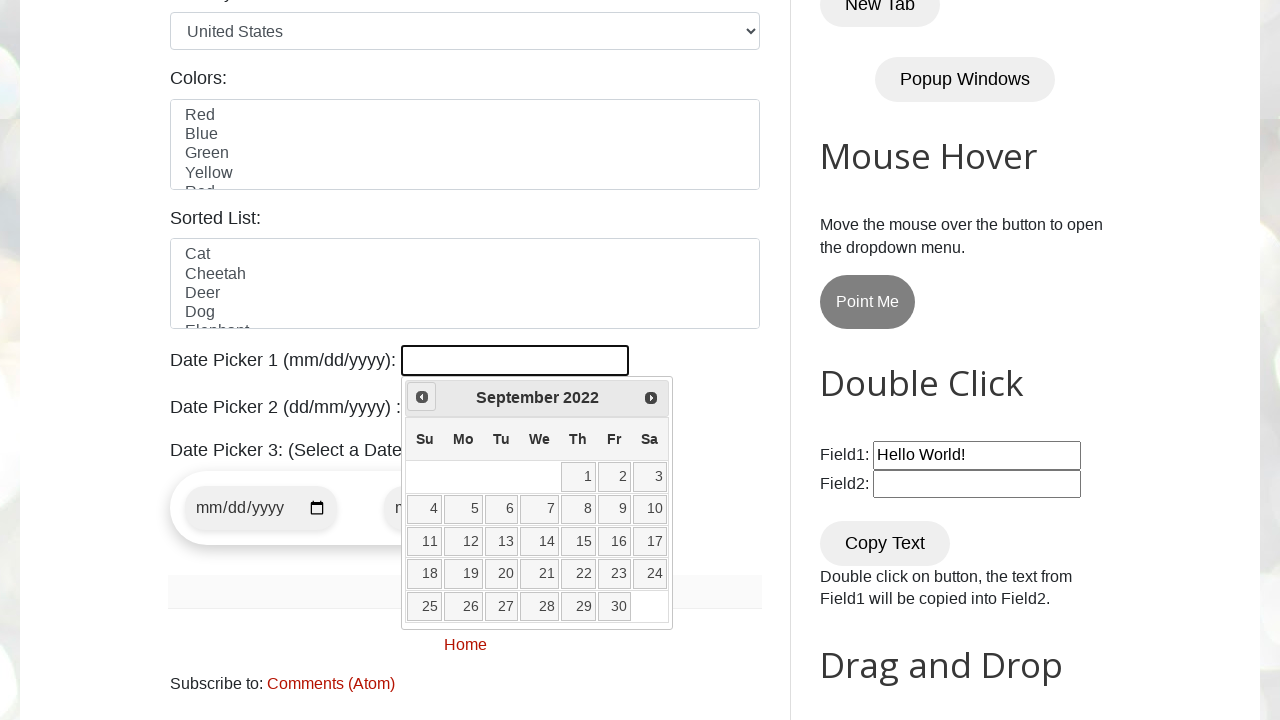

Retrieved current year: 2022
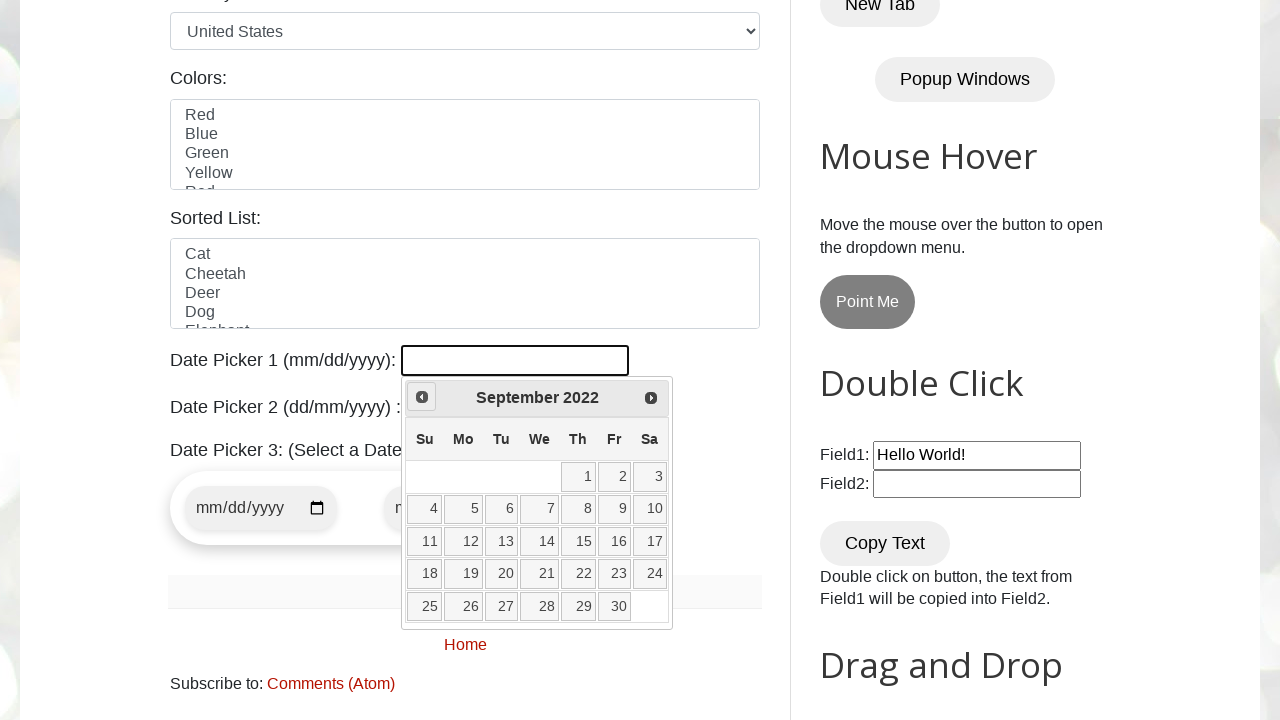

Clicked previous button to navigate to earlier month at (422, 397) on [title='Prev']
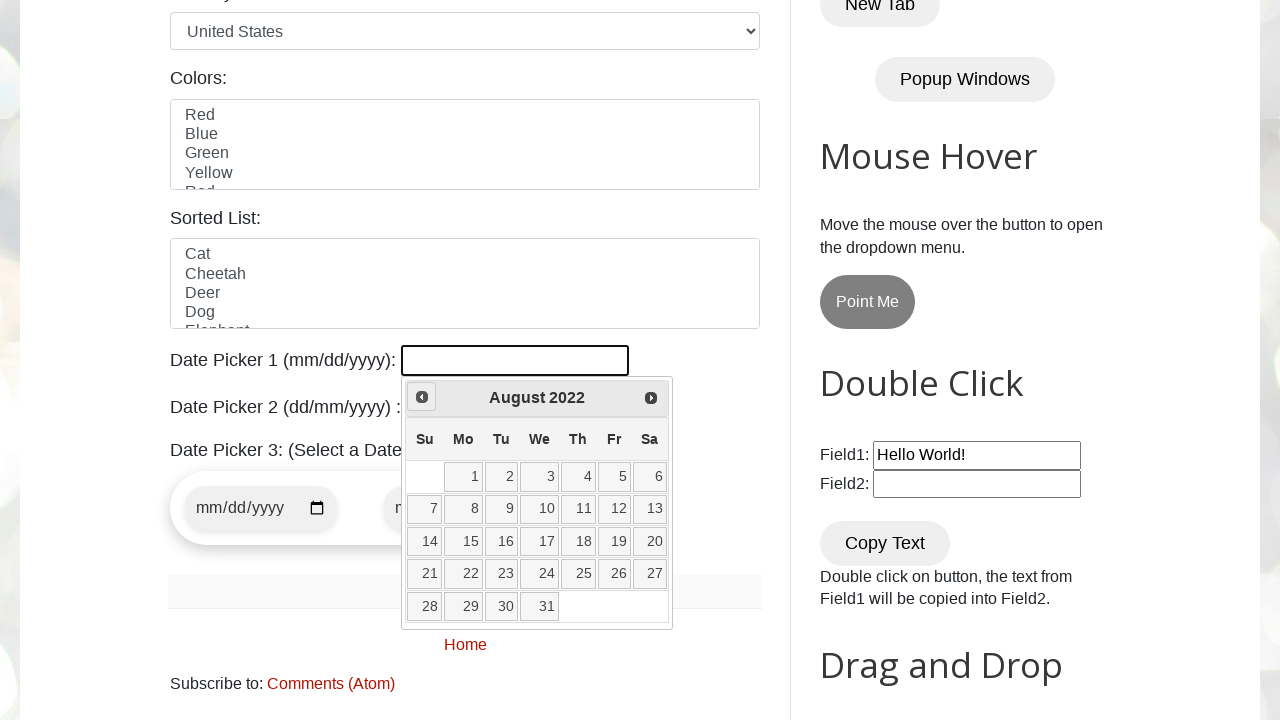

Retrieved current month: August
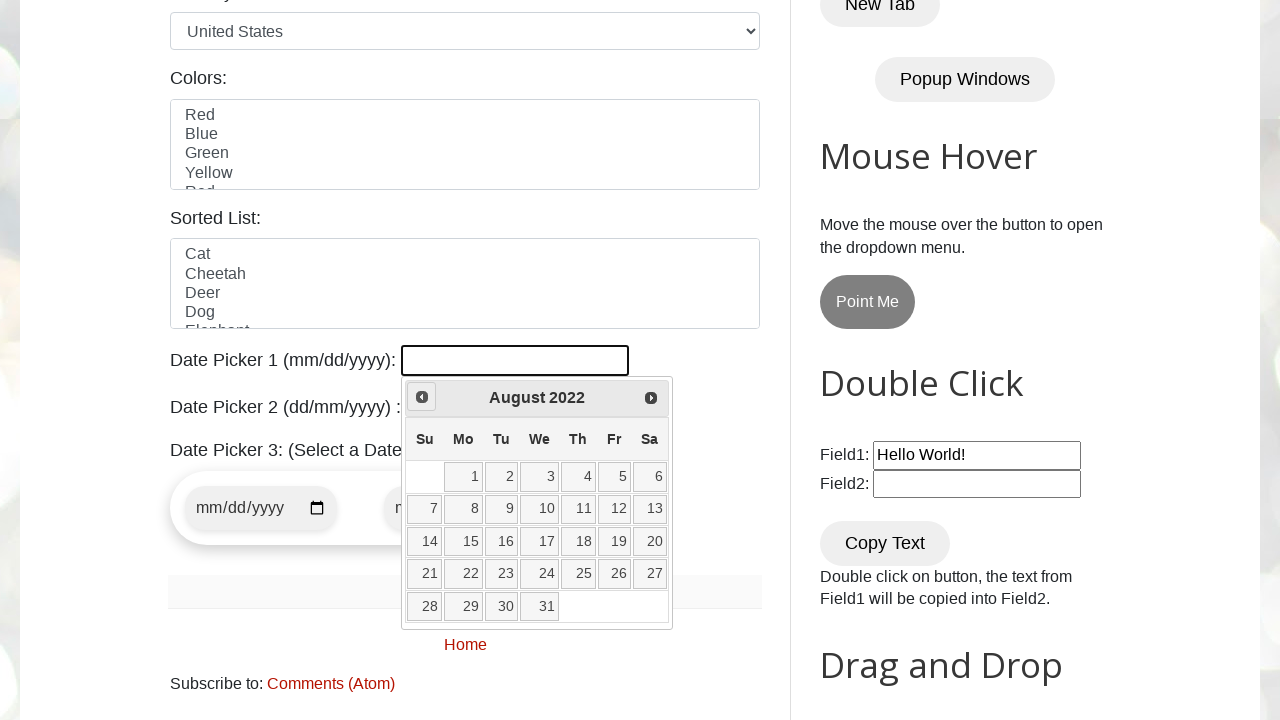

Retrieved current year: 2022
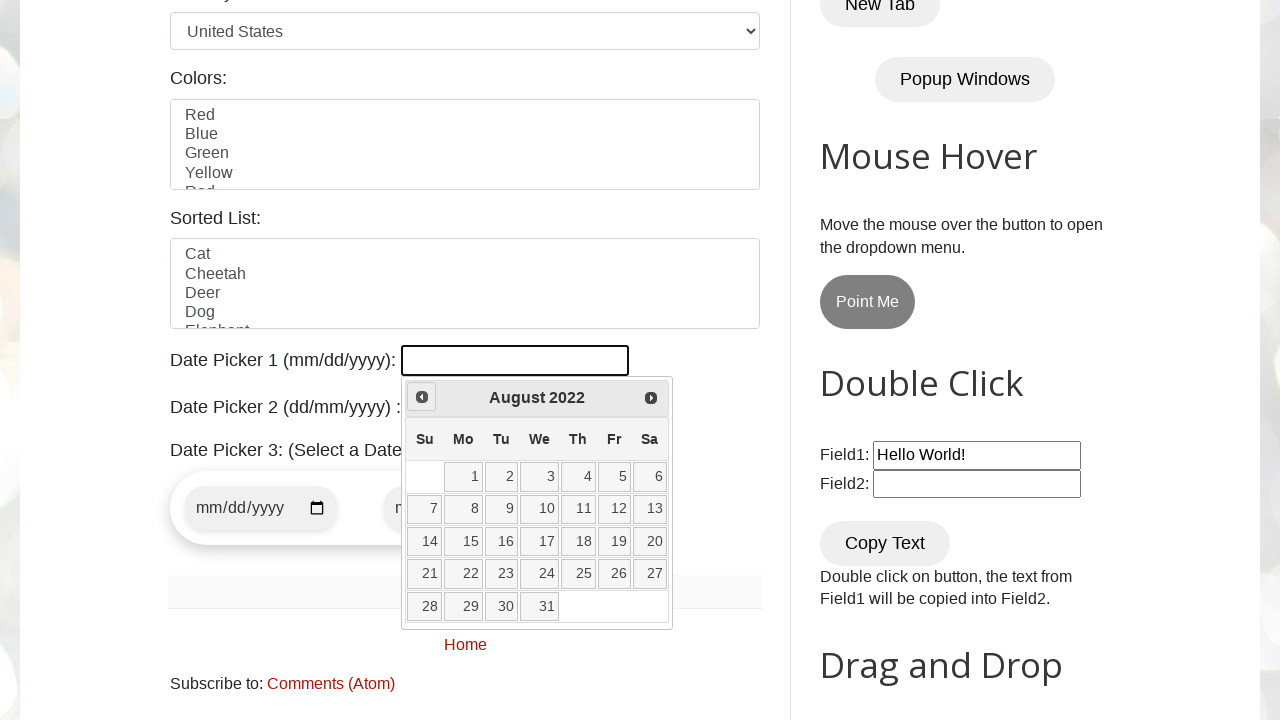

Clicked previous button to navigate to earlier month at (422, 397) on [title='Prev']
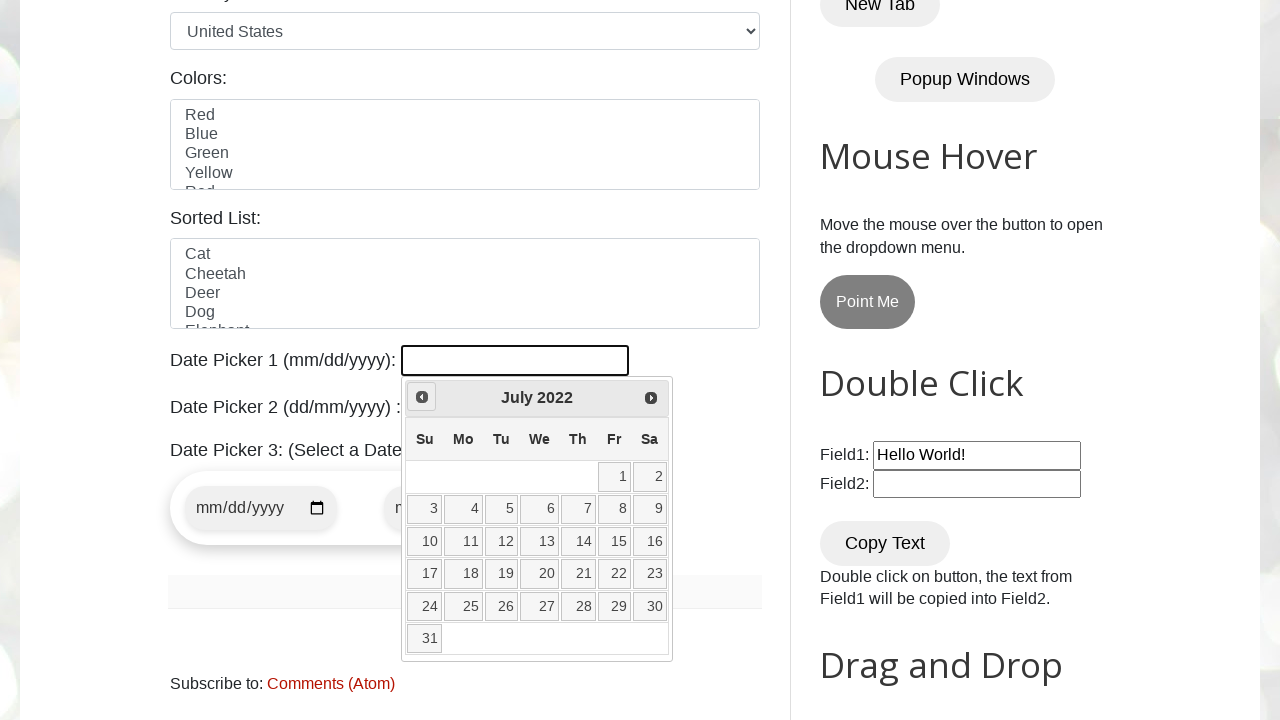

Retrieved current month: July
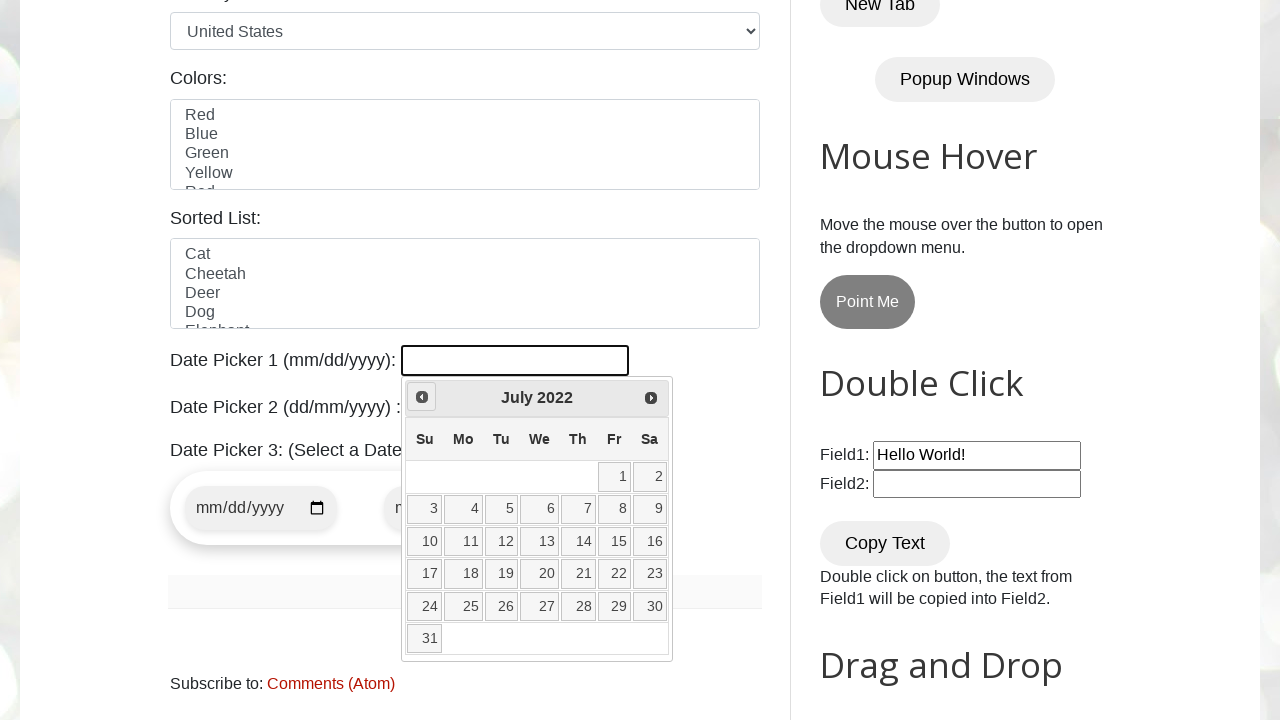

Retrieved current year: 2022
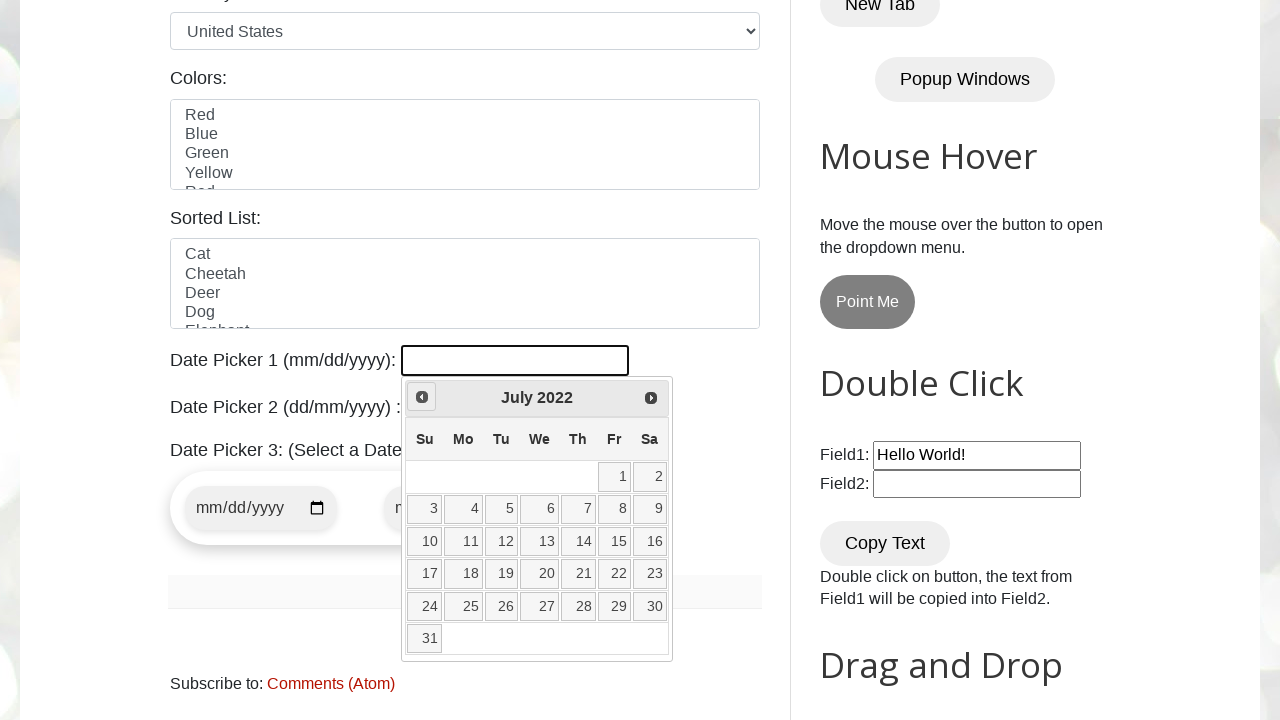

Clicked previous button to navigate to earlier month at (422, 397) on [title='Prev']
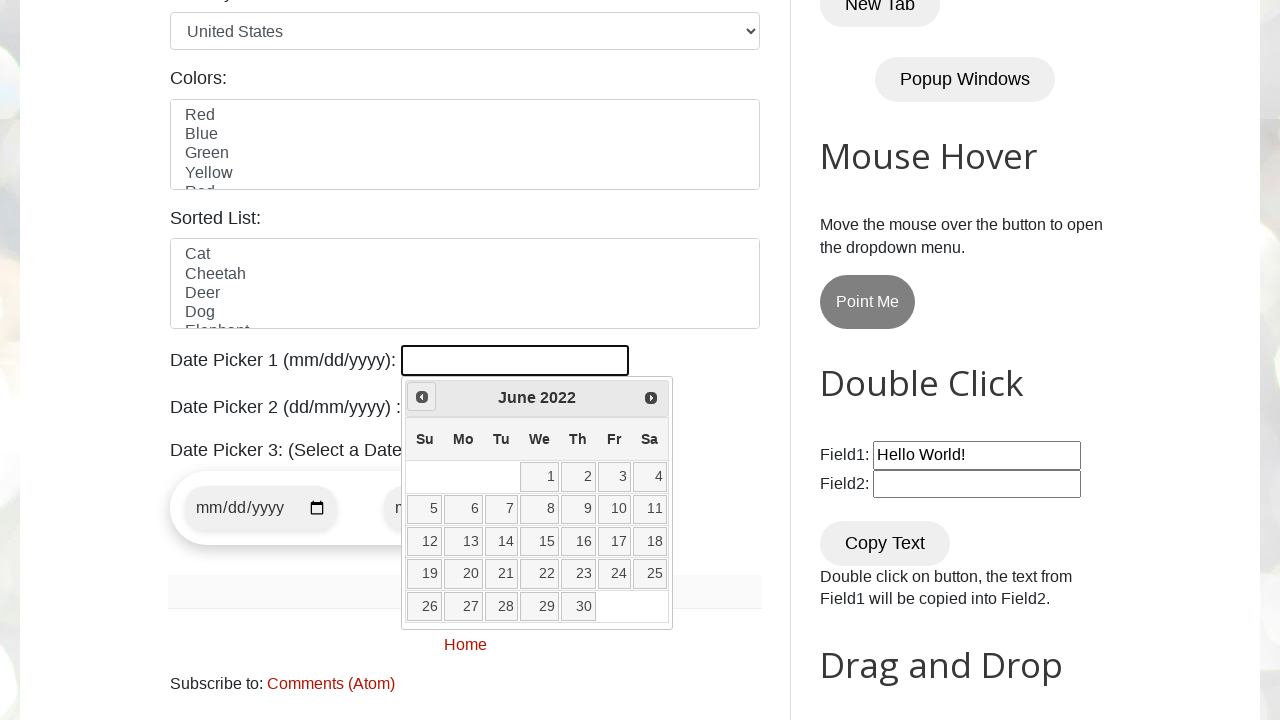

Retrieved current month: June
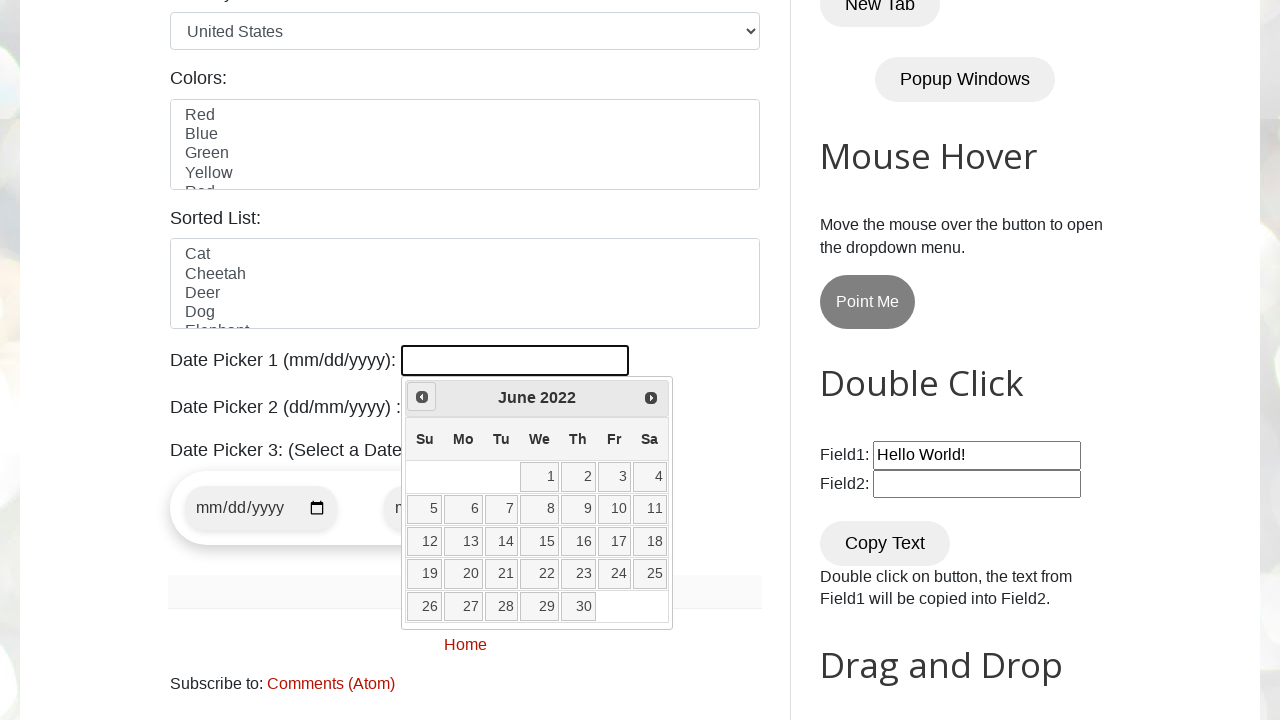

Retrieved current year: 2022
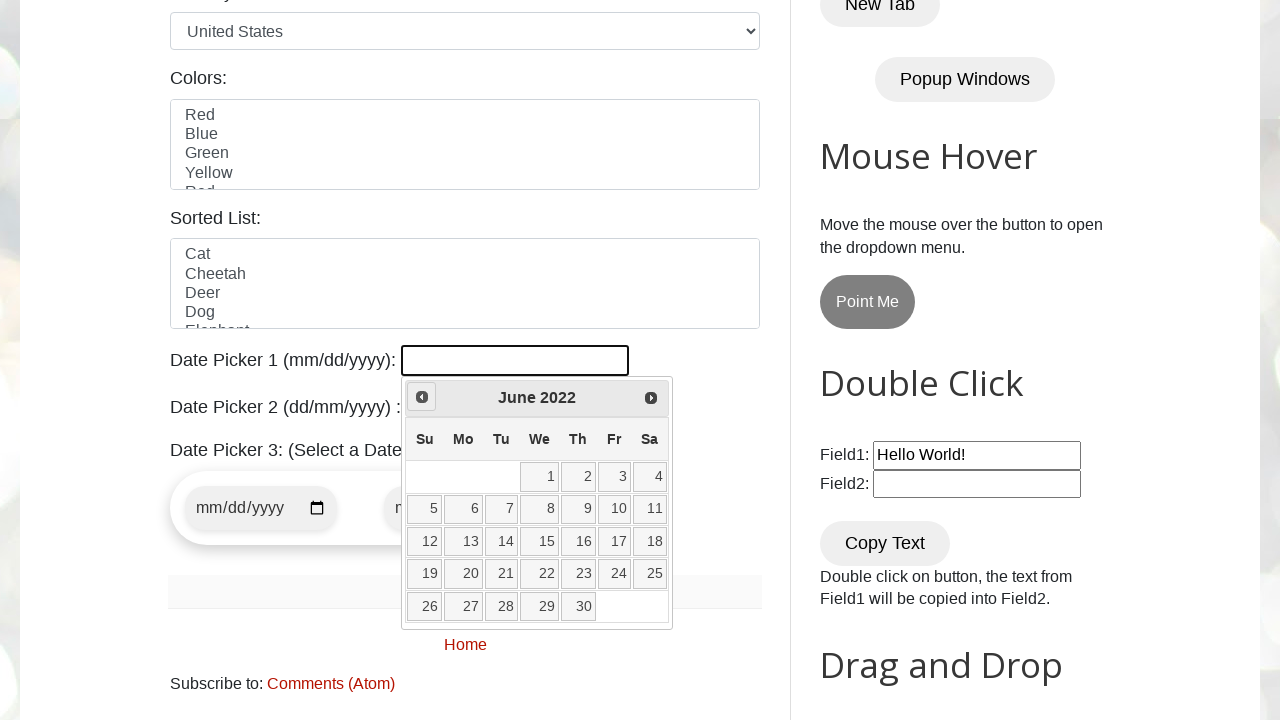

Clicked previous button to navigate to earlier month at (422, 397) on [title='Prev']
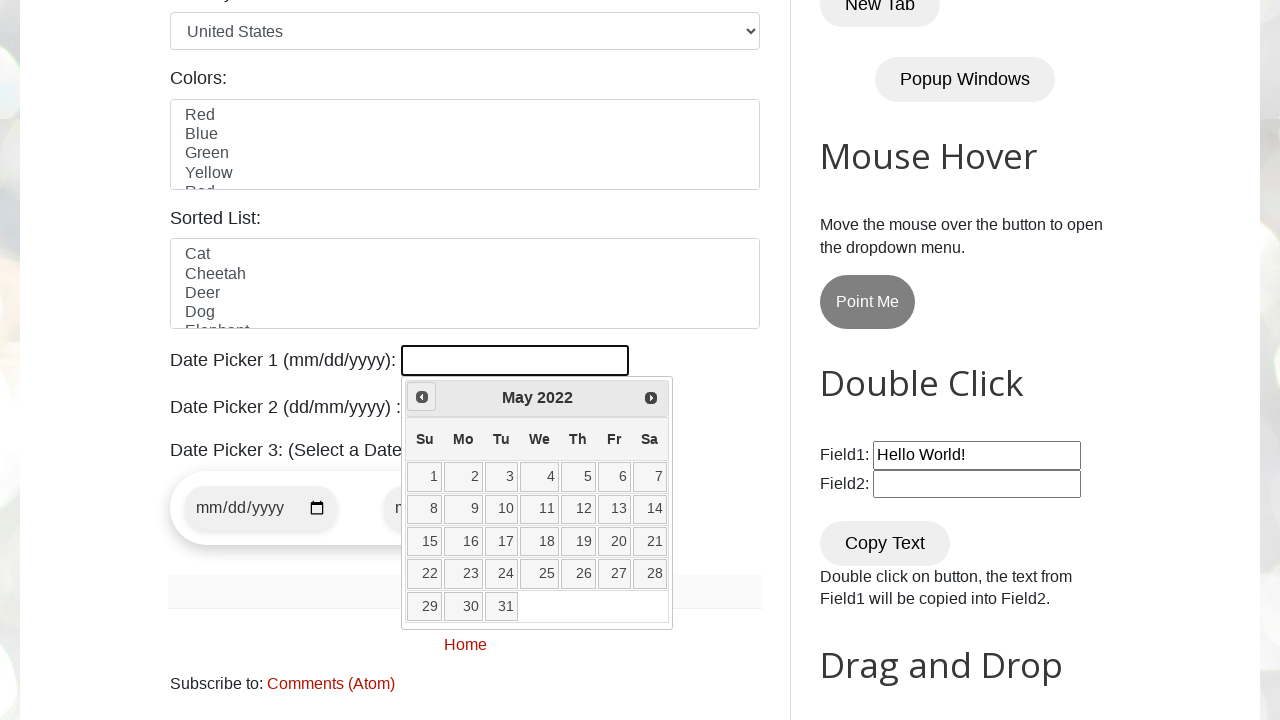

Retrieved current month: May
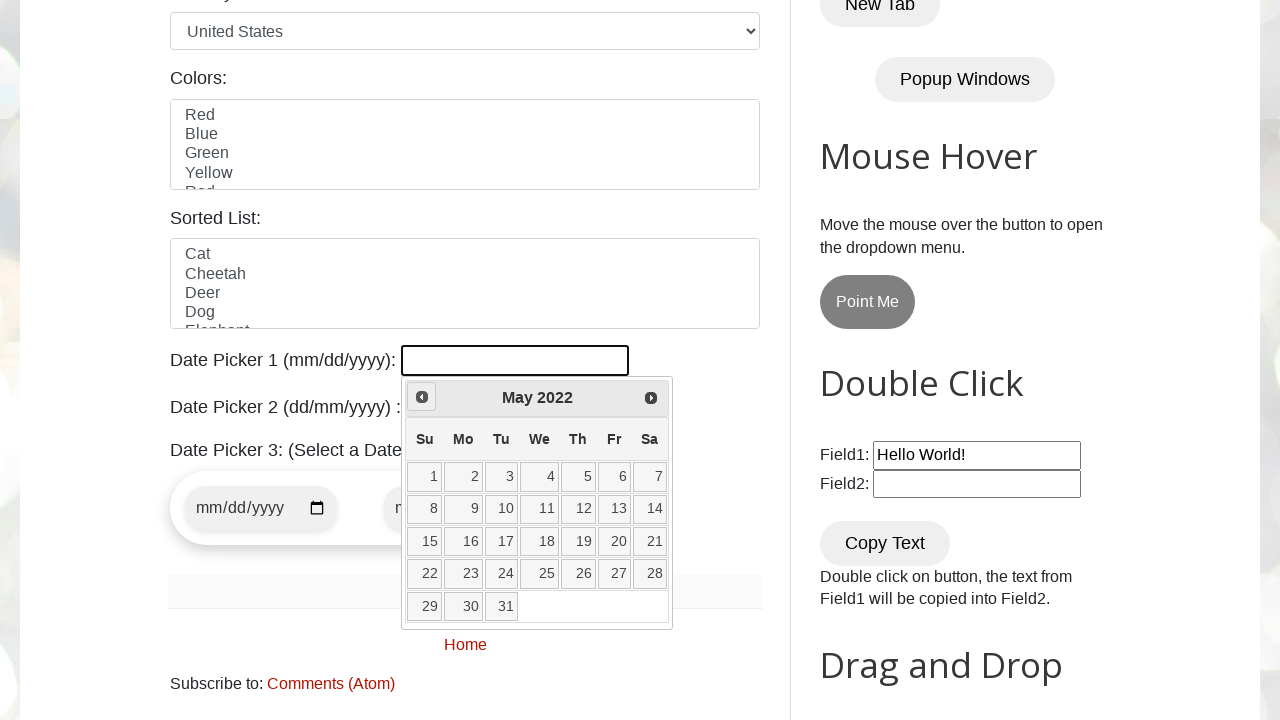

Retrieved current year: 2022
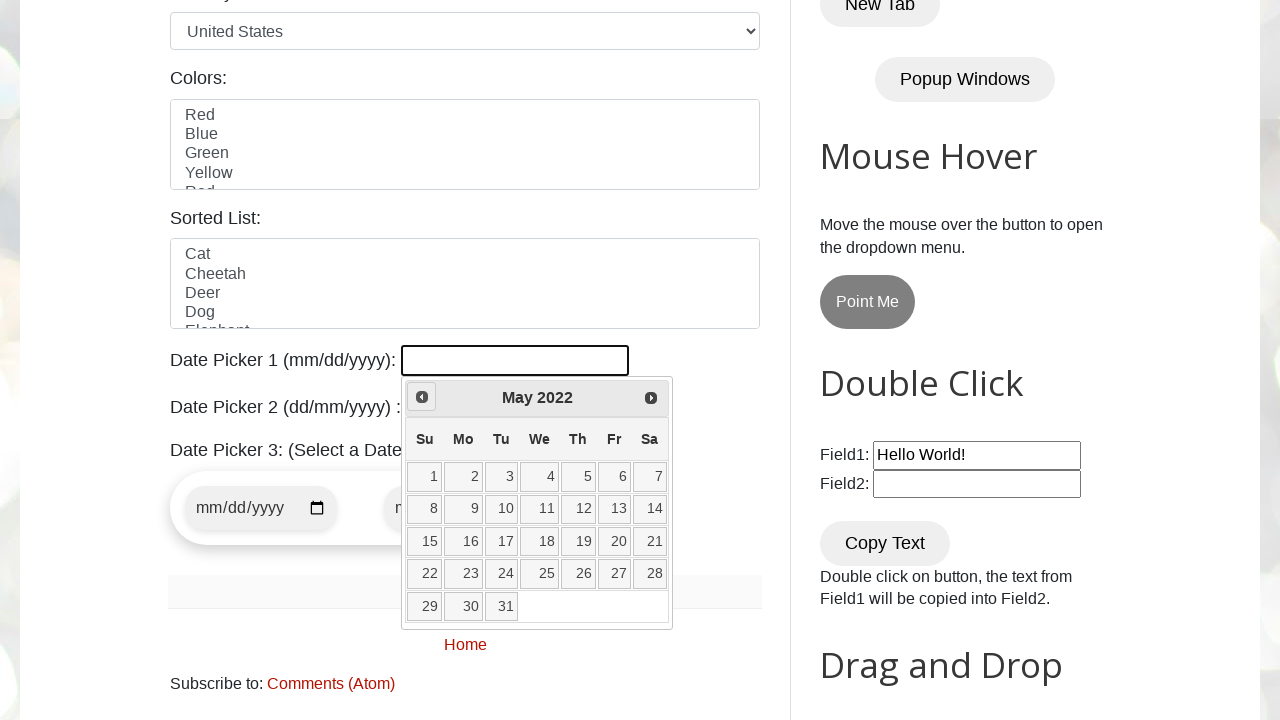

Clicked previous button to navigate to earlier month at (422, 397) on [title='Prev']
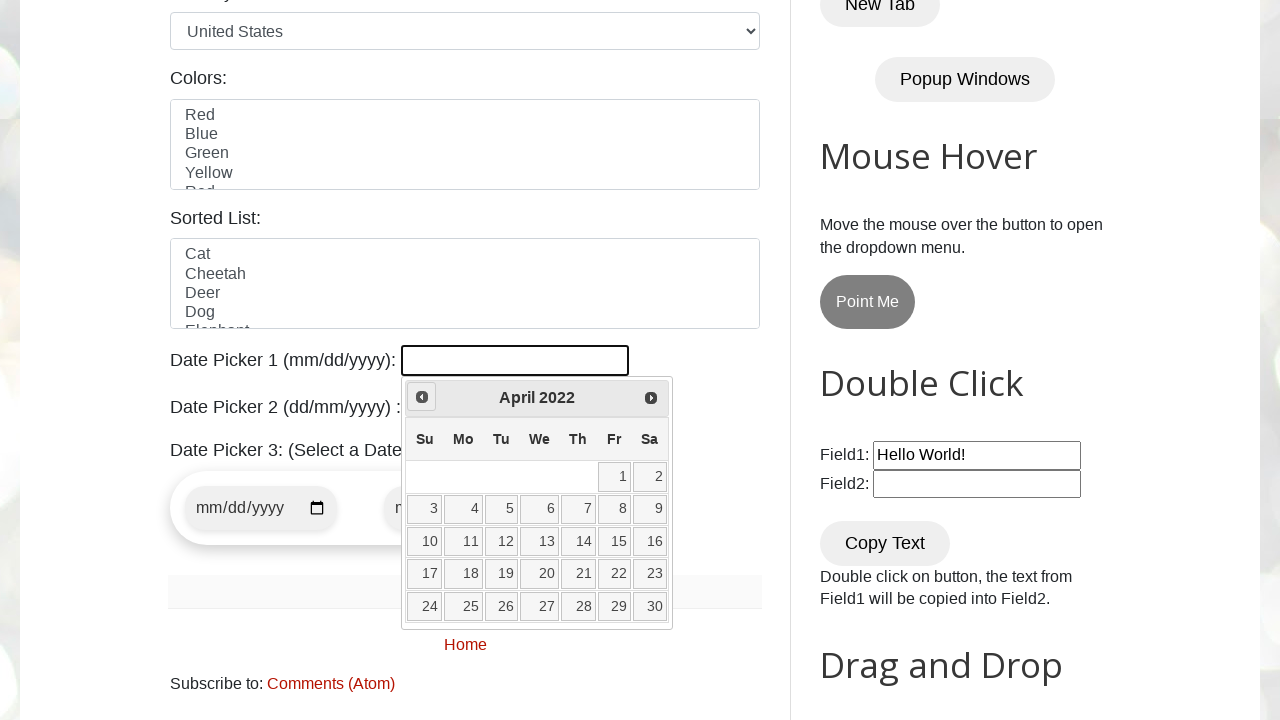

Retrieved current month: April
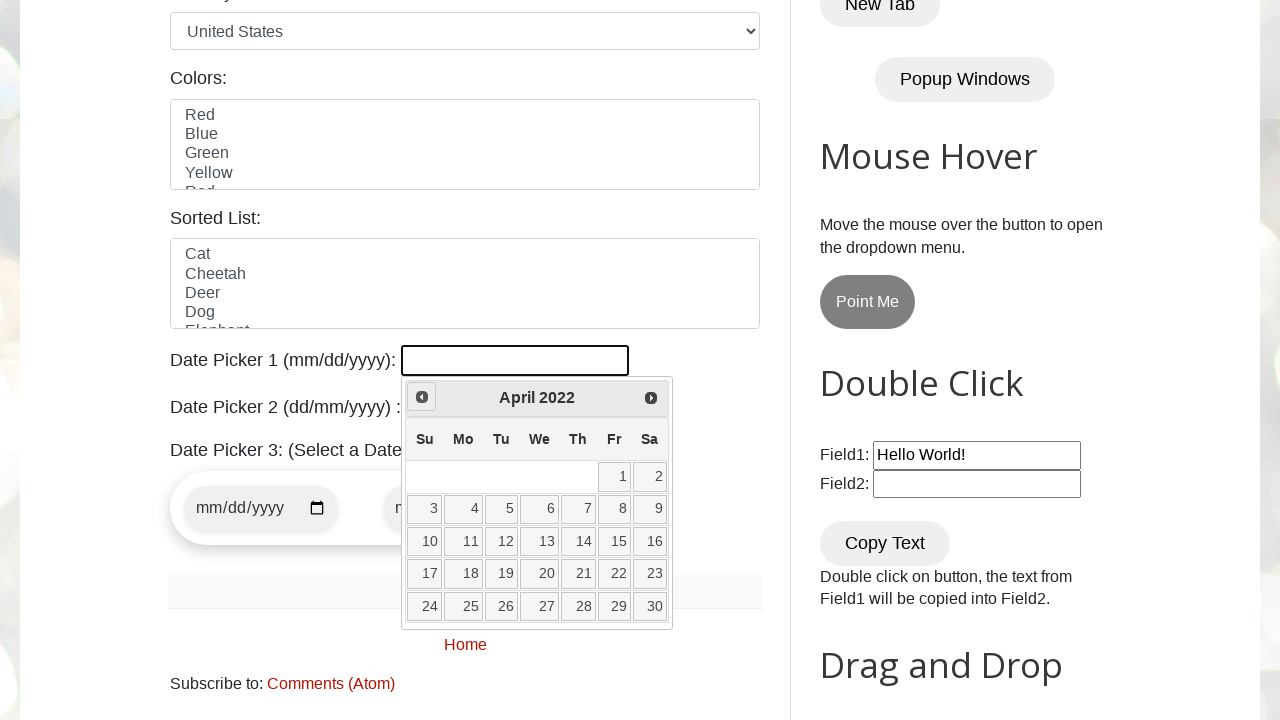

Retrieved current year: 2022
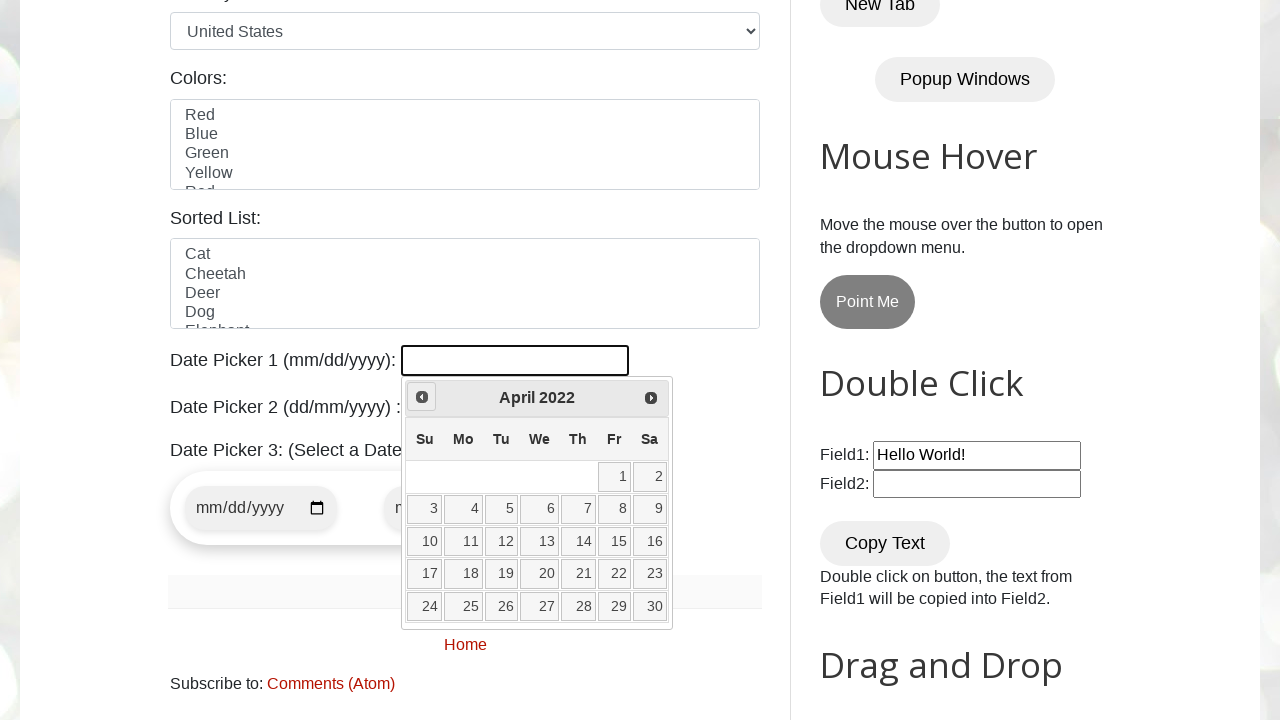

Clicked previous button to navigate to earlier month at (422, 397) on [title='Prev']
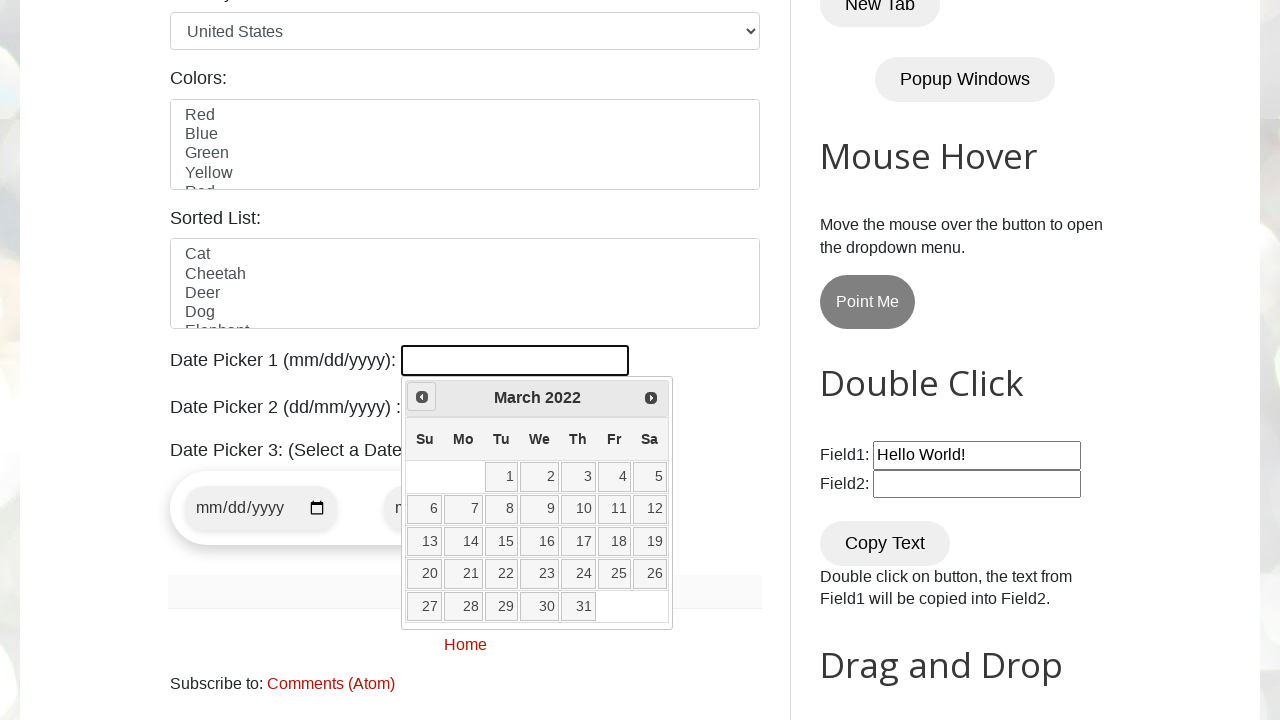

Retrieved current month: March
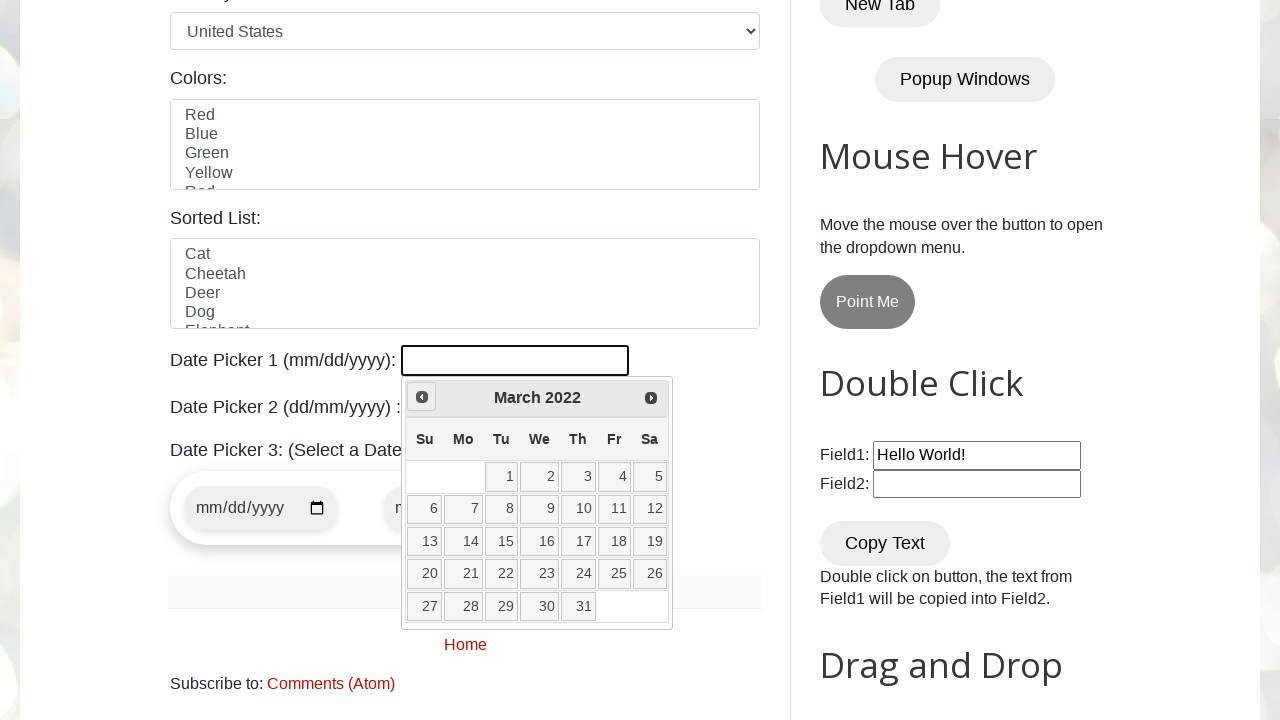

Retrieved current year: 2022
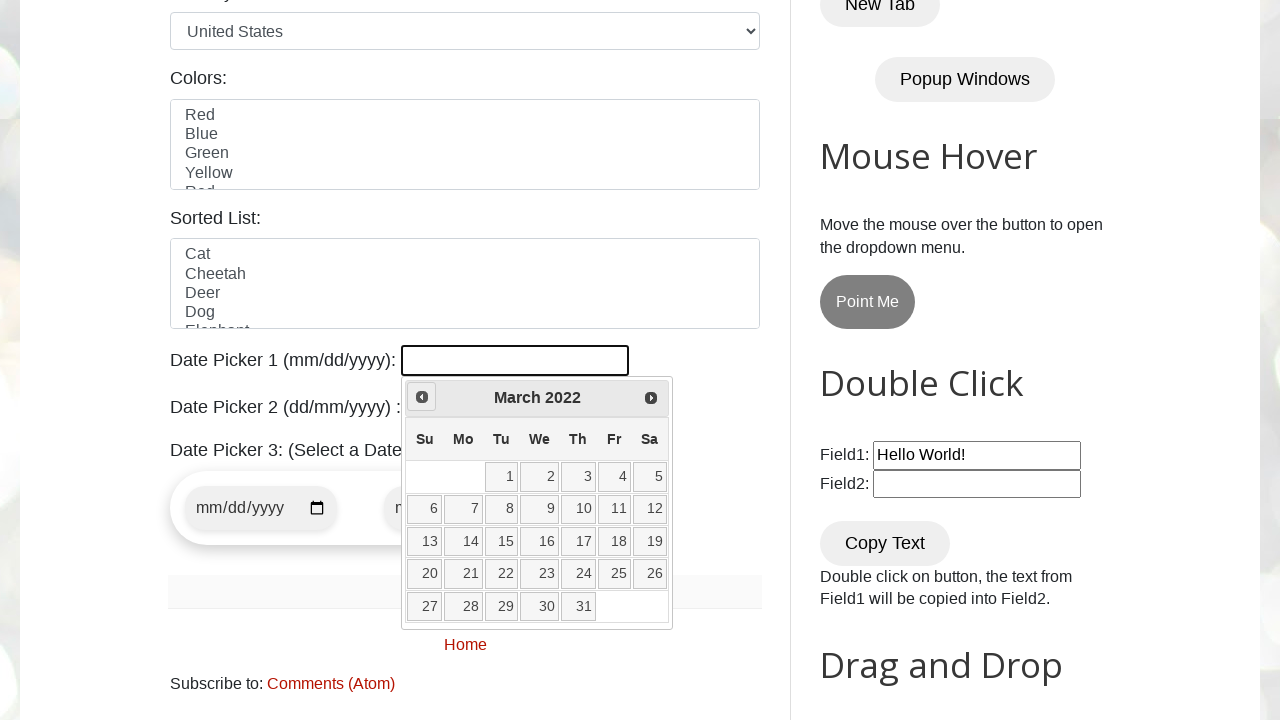

Clicked previous button to navigate to earlier month at (422, 397) on [title='Prev']
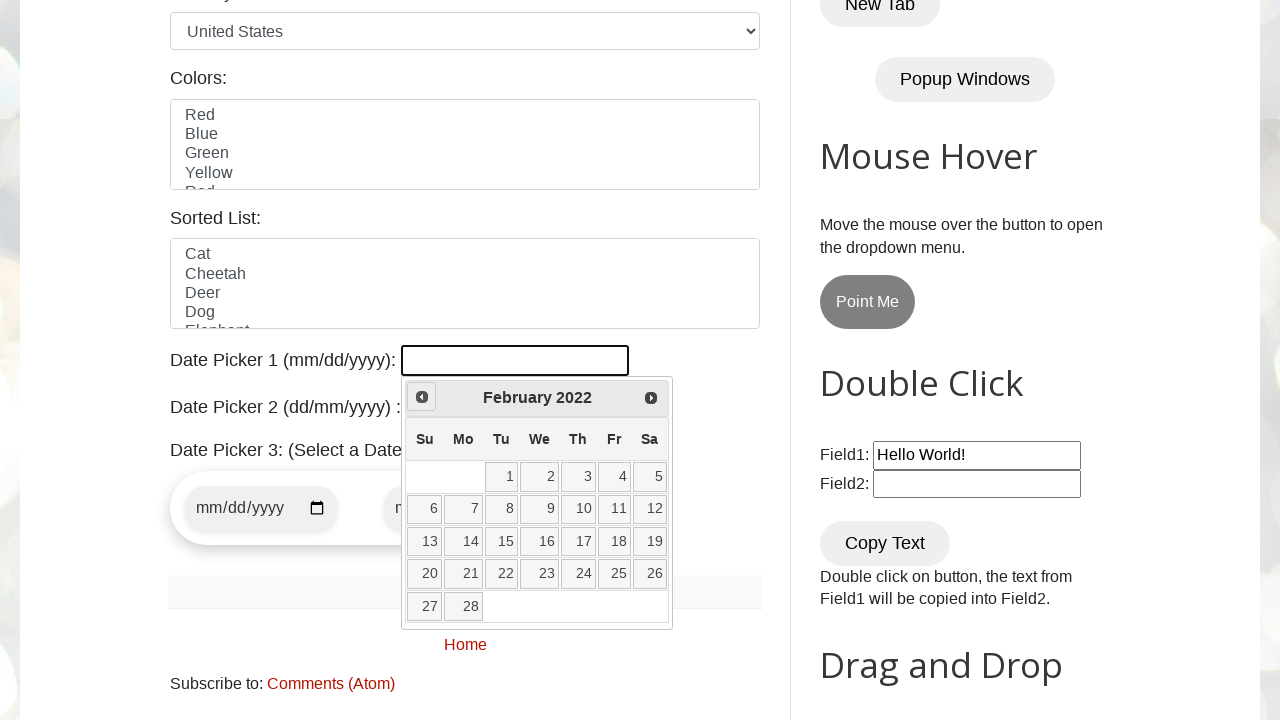

Retrieved current month: February
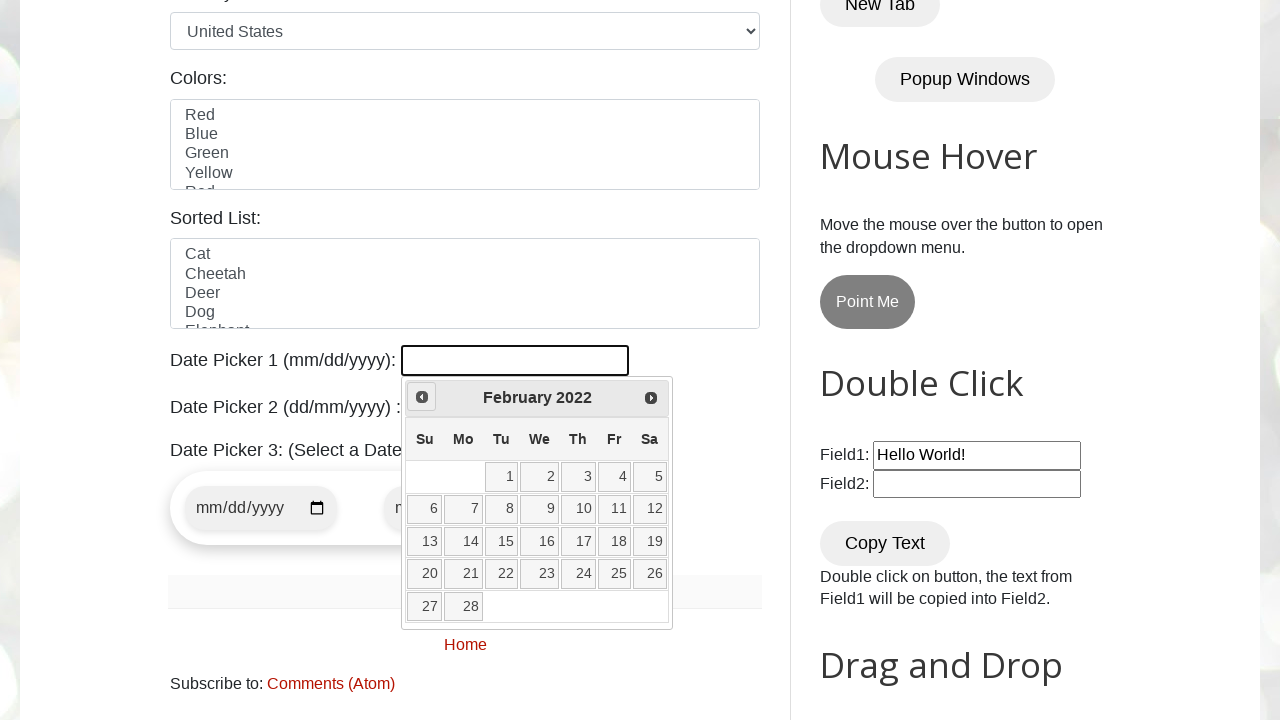

Retrieved current year: 2022
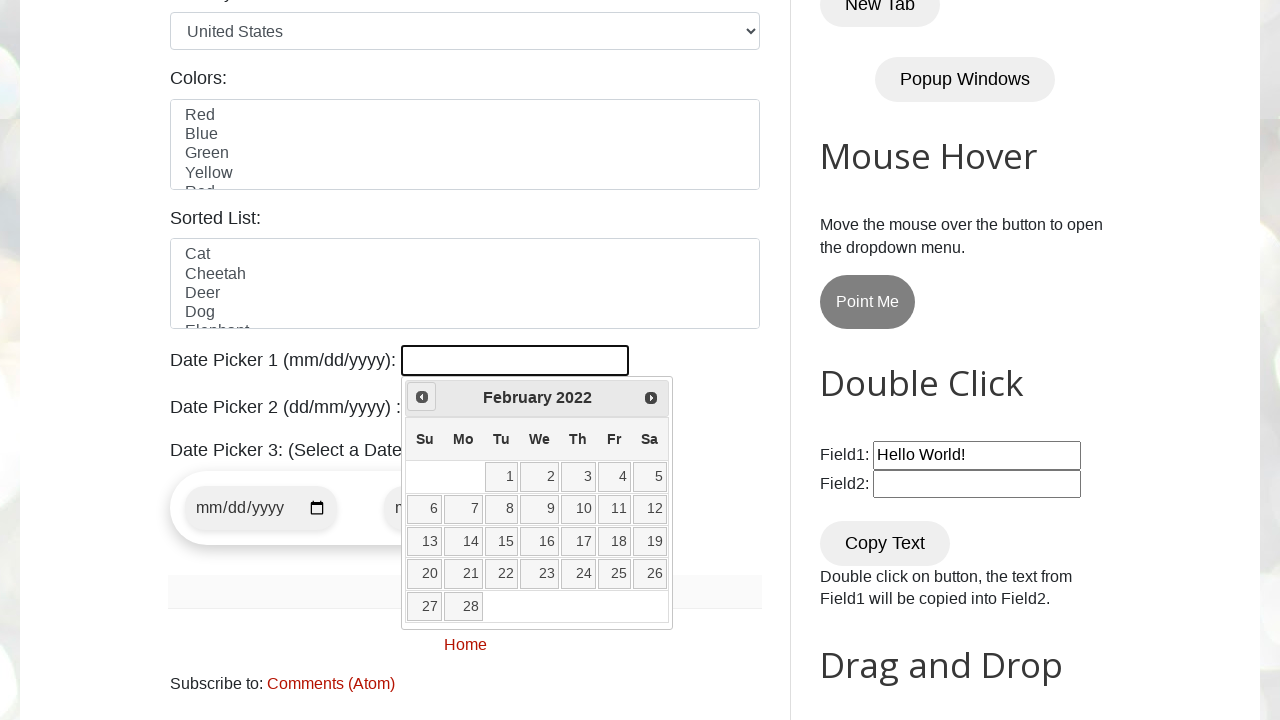

Clicked previous button to navigate to earlier month at (422, 397) on [title='Prev']
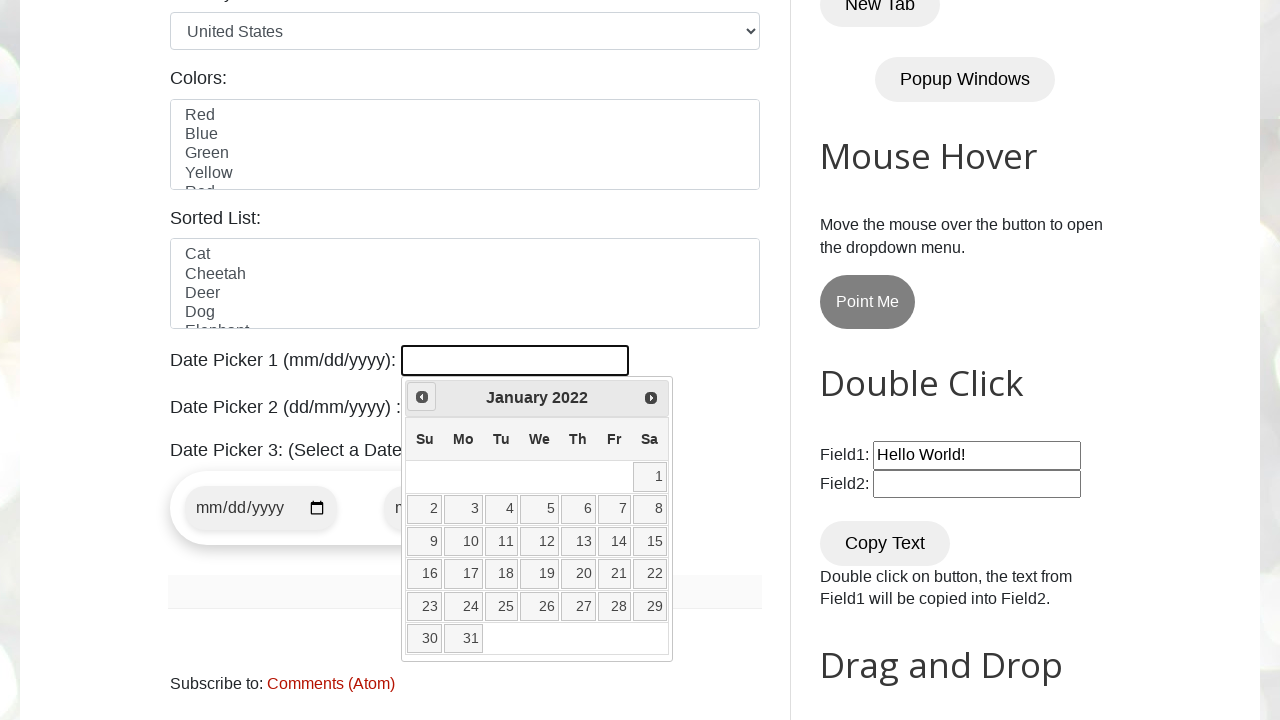

Retrieved current month: January
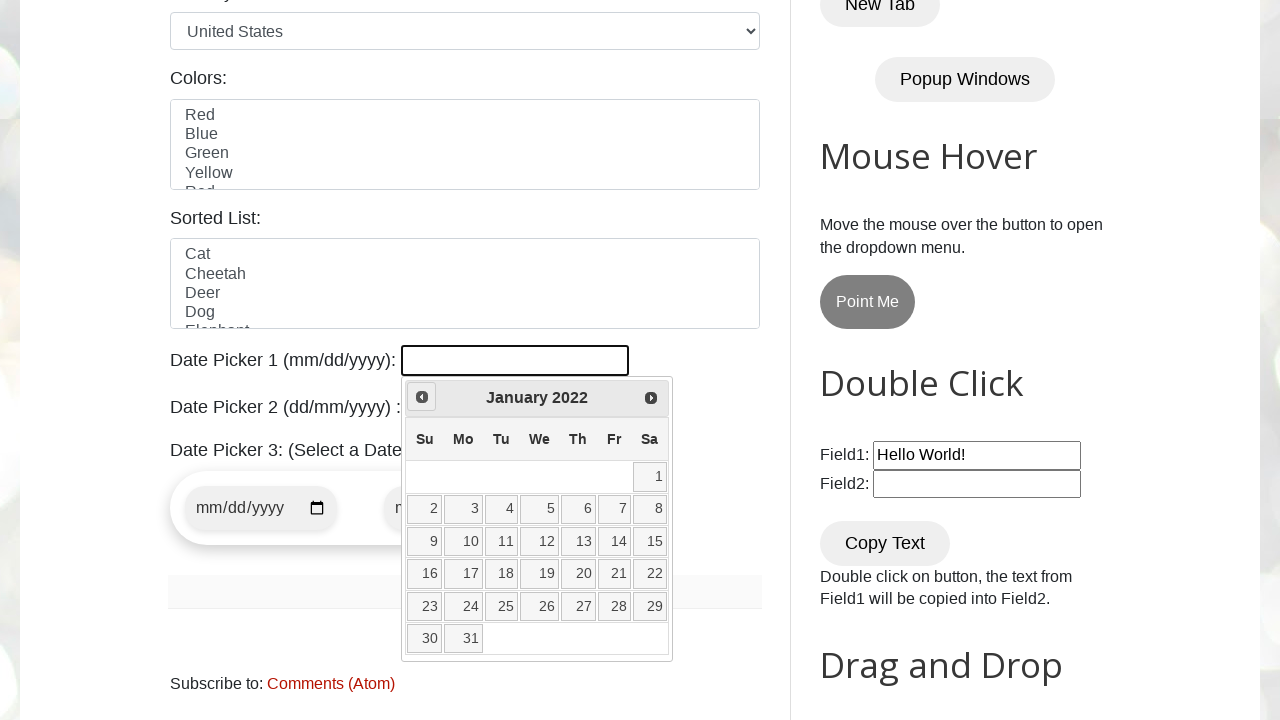

Retrieved current year: 2022
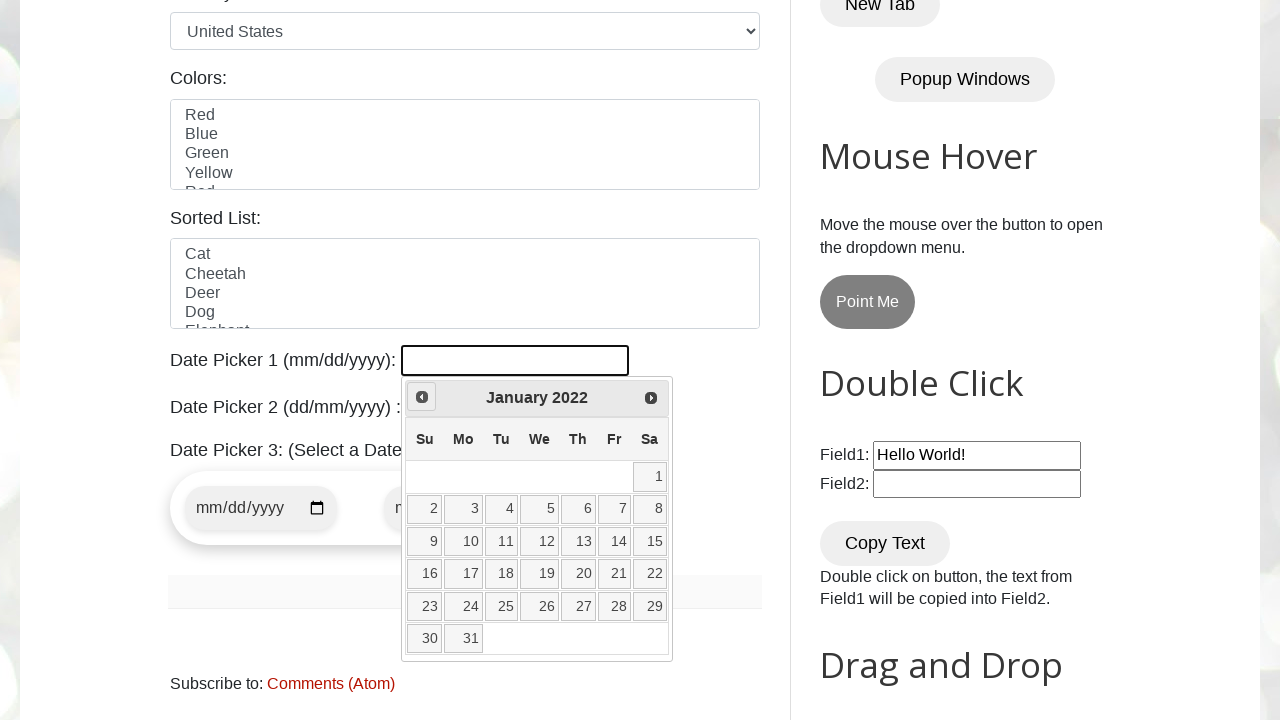

Clicked previous button to navigate to earlier month at (422, 397) on [title='Prev']
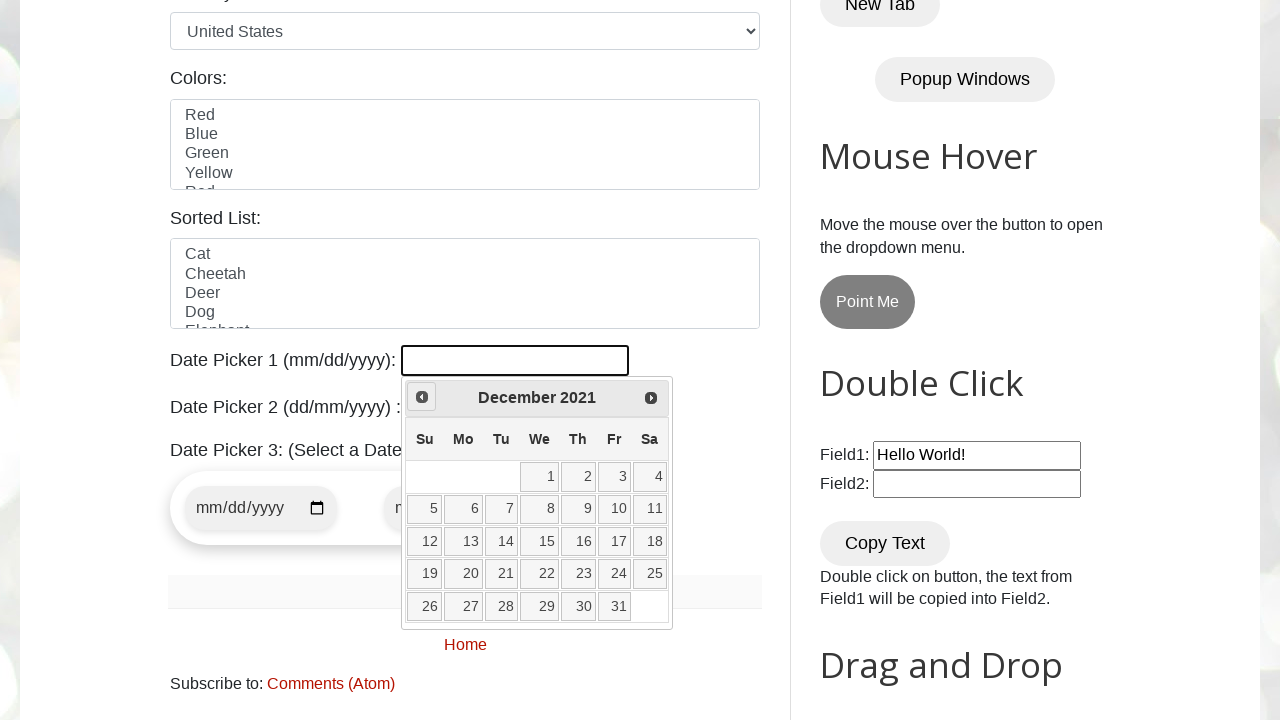

Retrieved current month: December
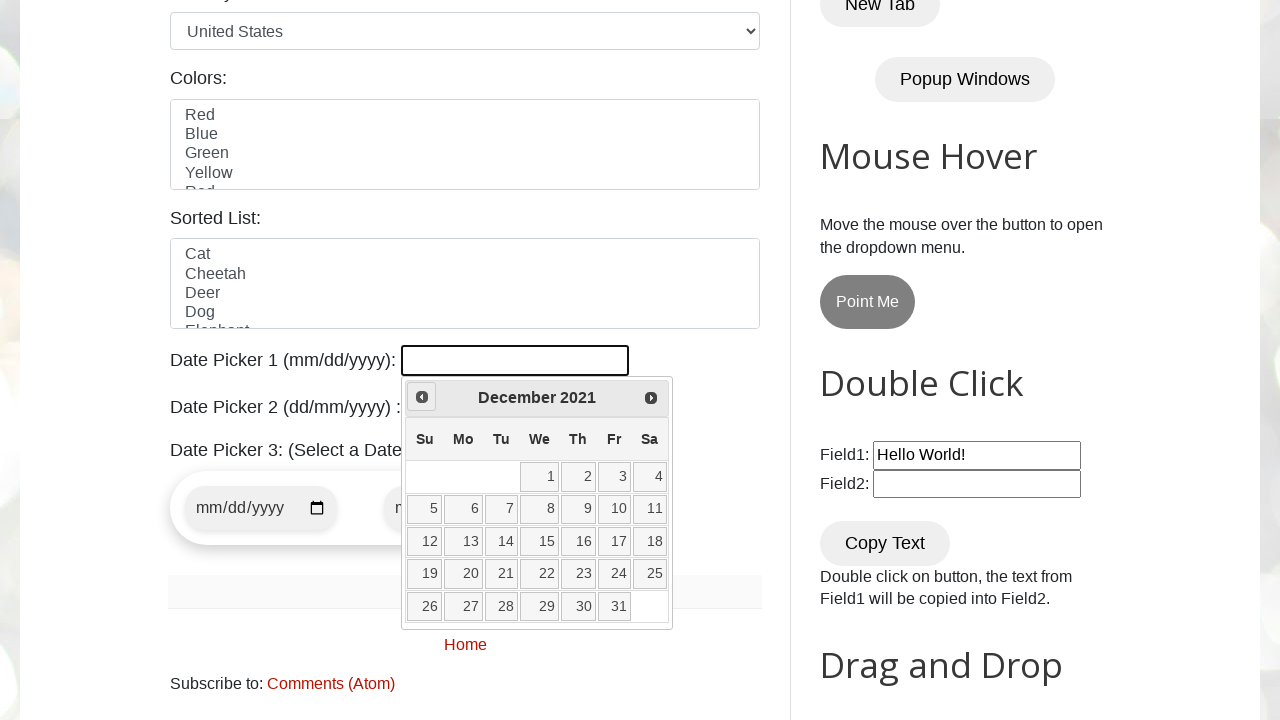

Retrieved current year: 2021
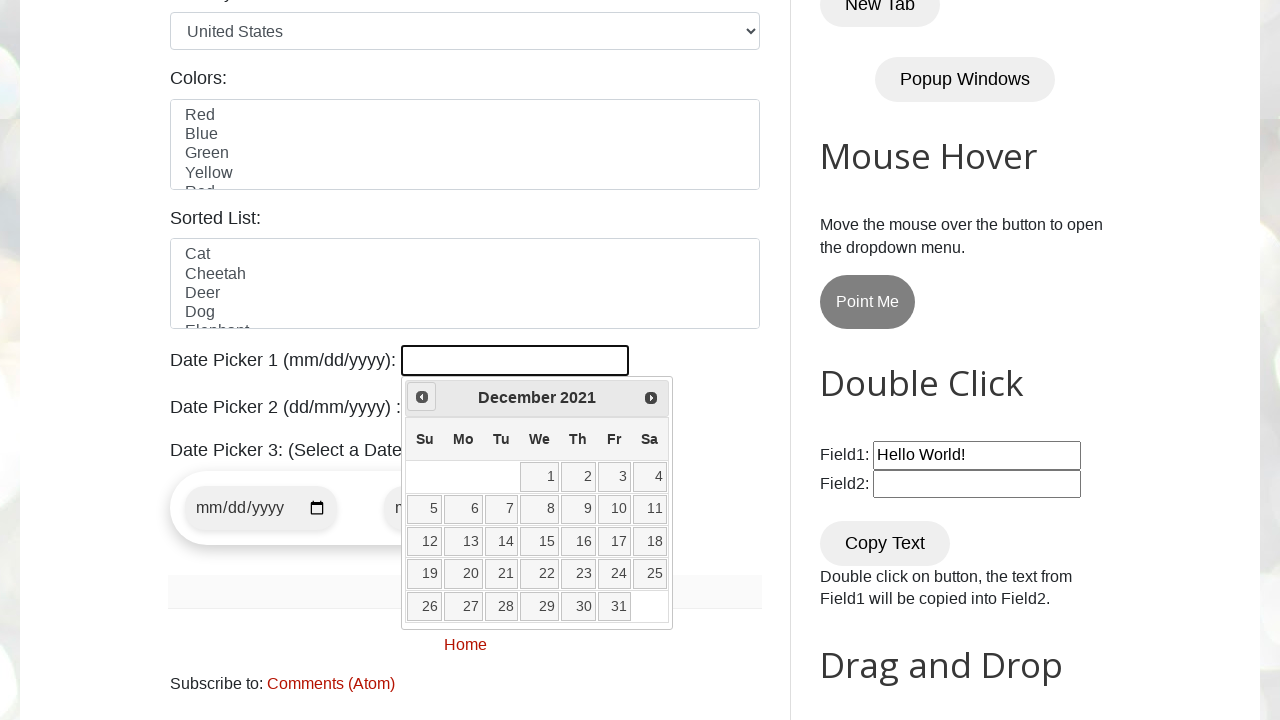

Clicked previous button to navigate to earlier month at (422, 397) on [title='Prev']
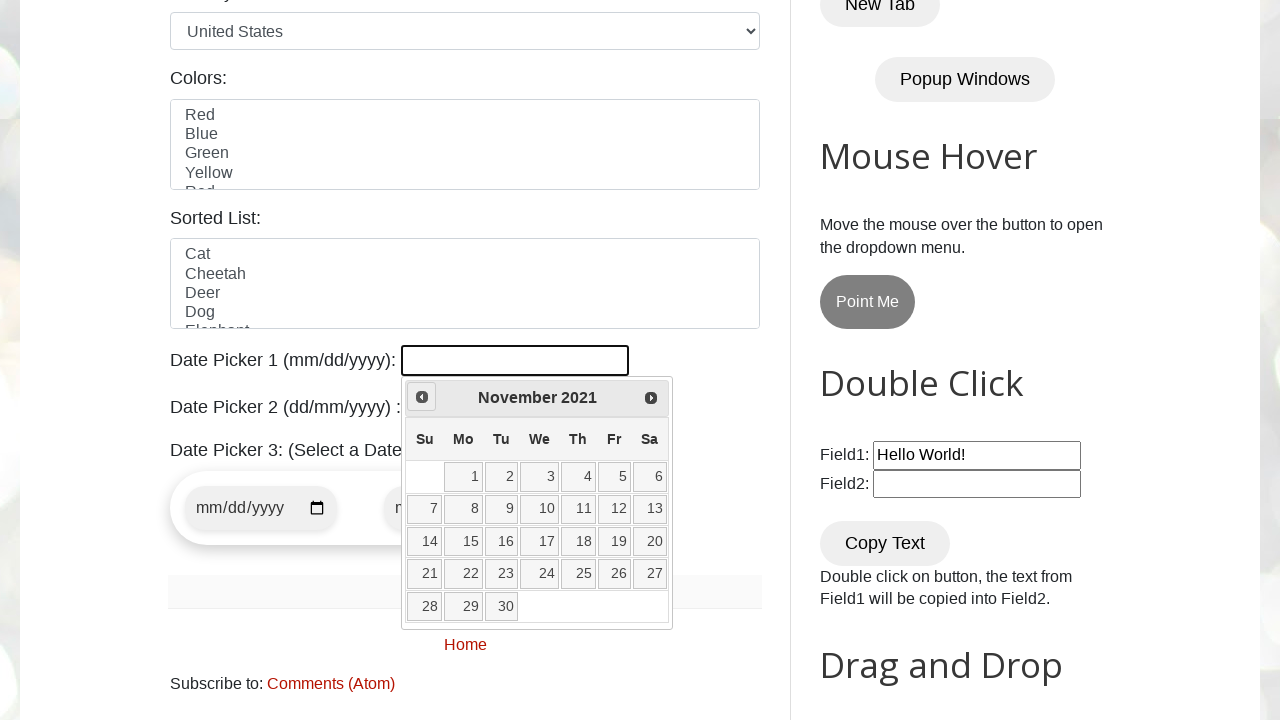

Retrieved current month: November
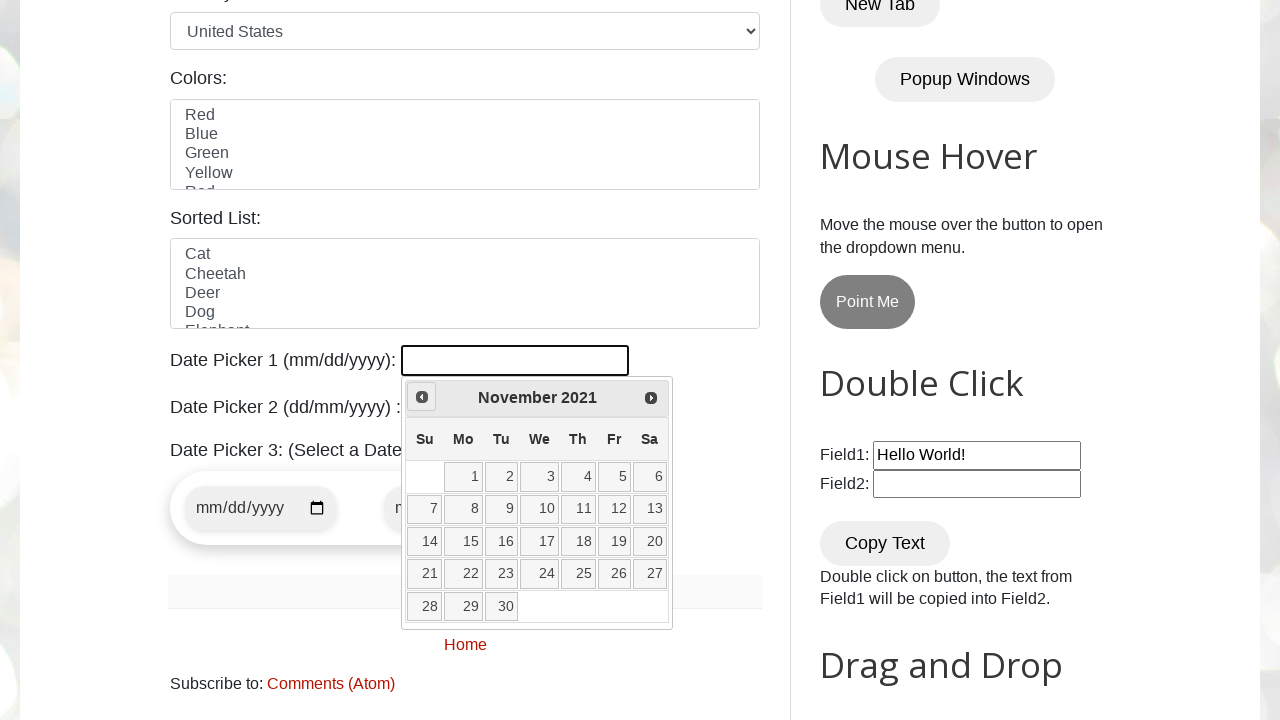

Retrieved current year: 2021
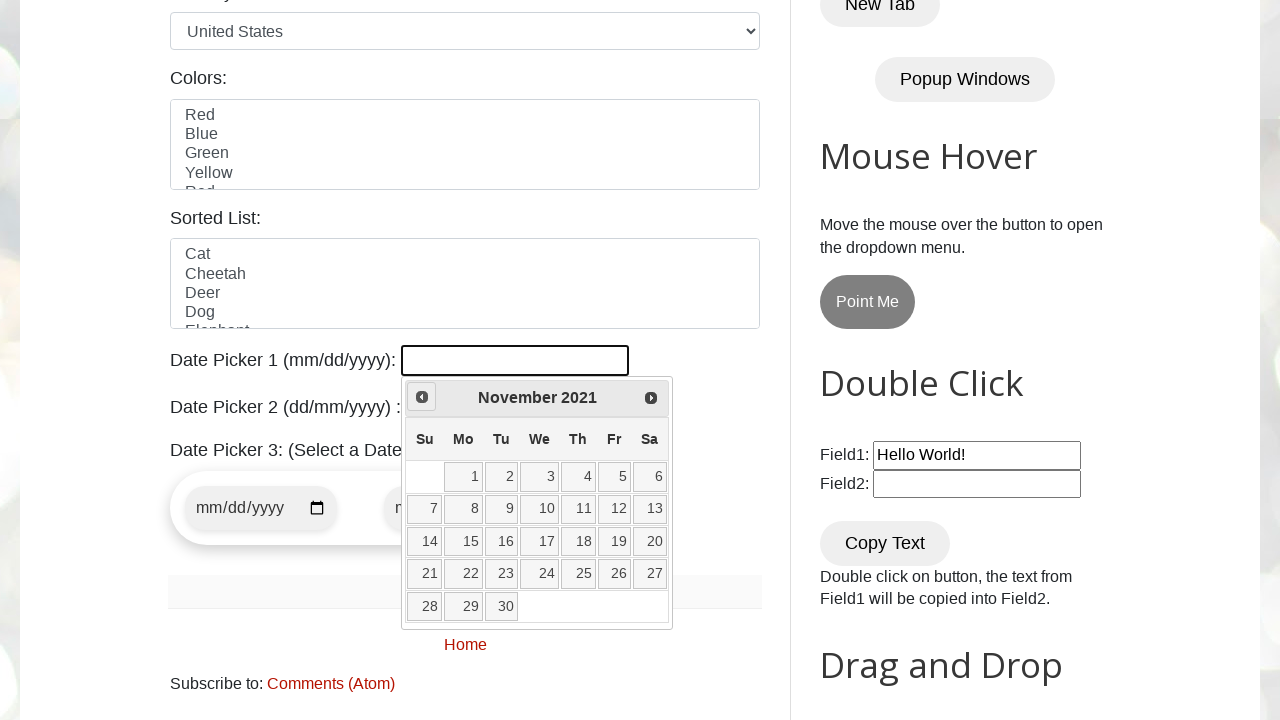

Clicked previous button to navigate to earlier month at (422, 397) on [title='Prev']
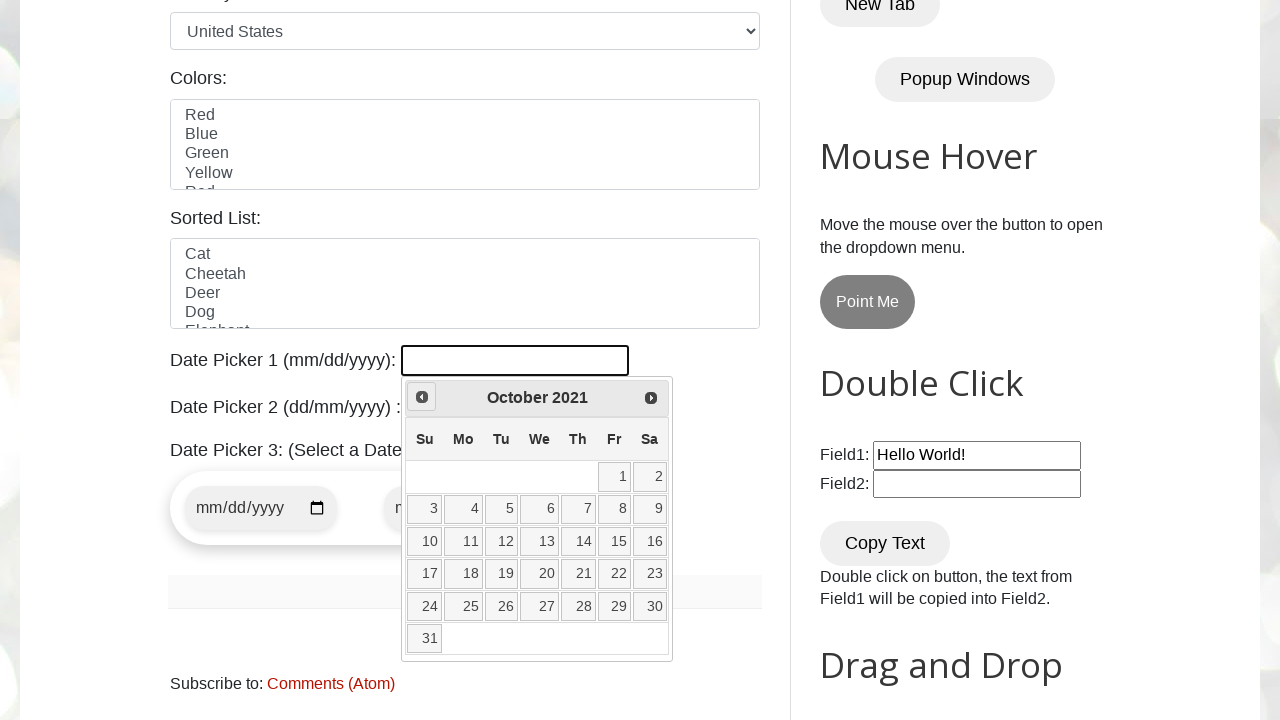

Retrieved current month: October
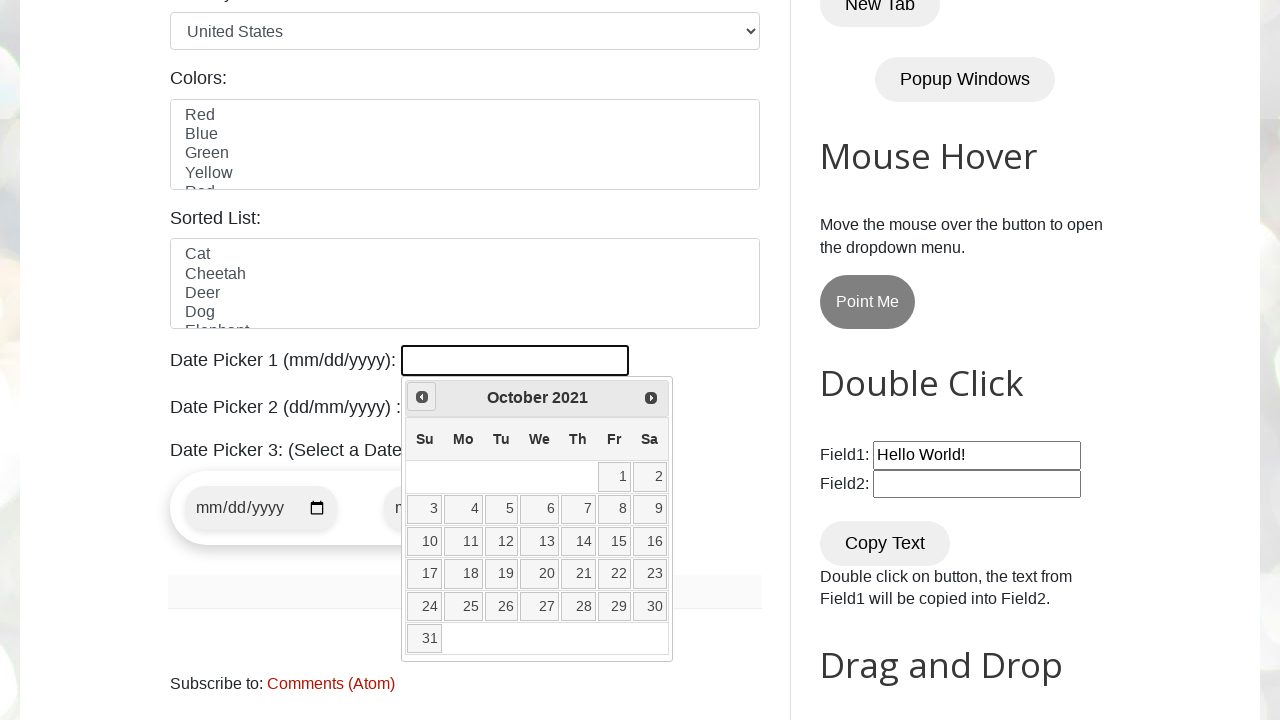

Retrieved current year: 2021
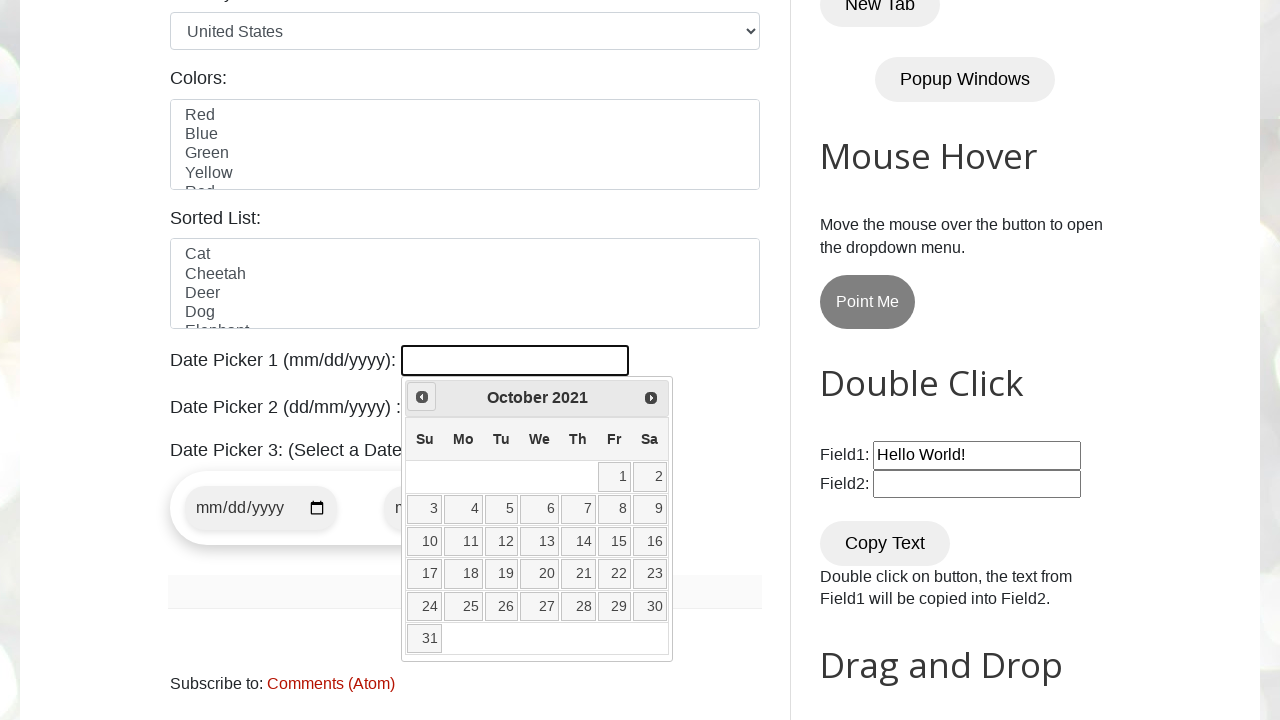

Clicked previous button to navigate to earlier month at (422, 397) on [title='Prev']
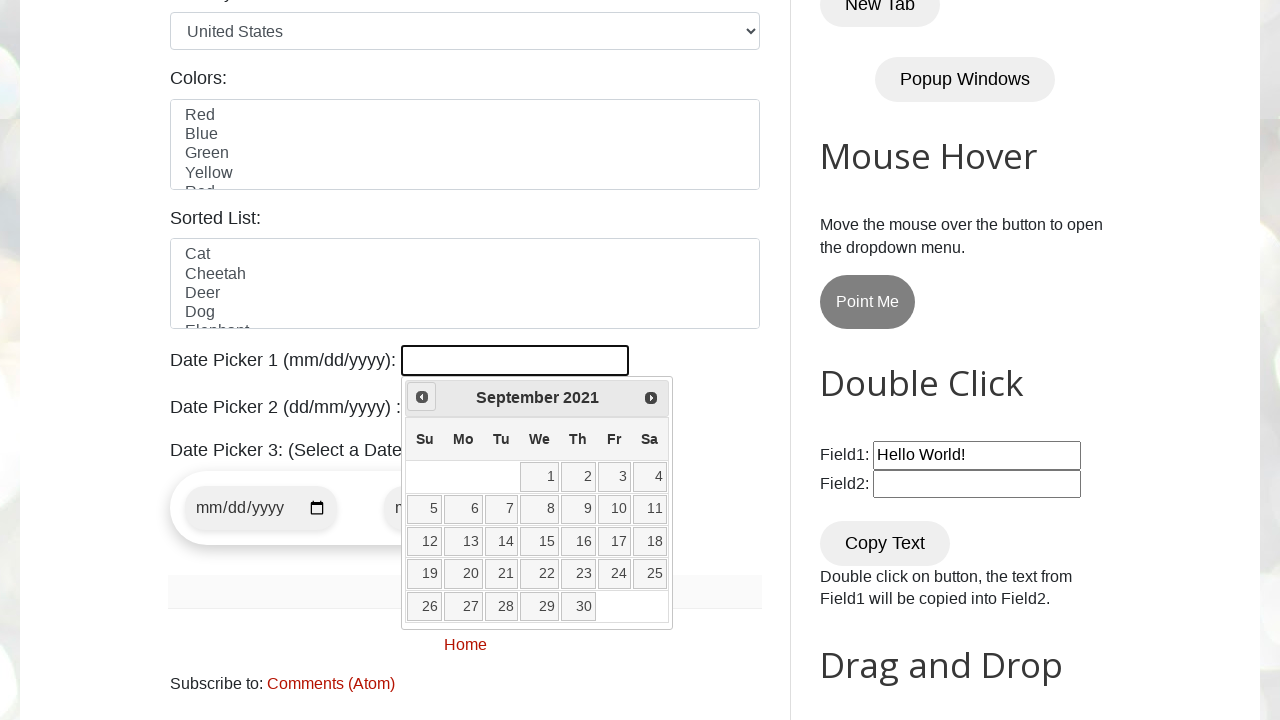

Retrieved current month: September
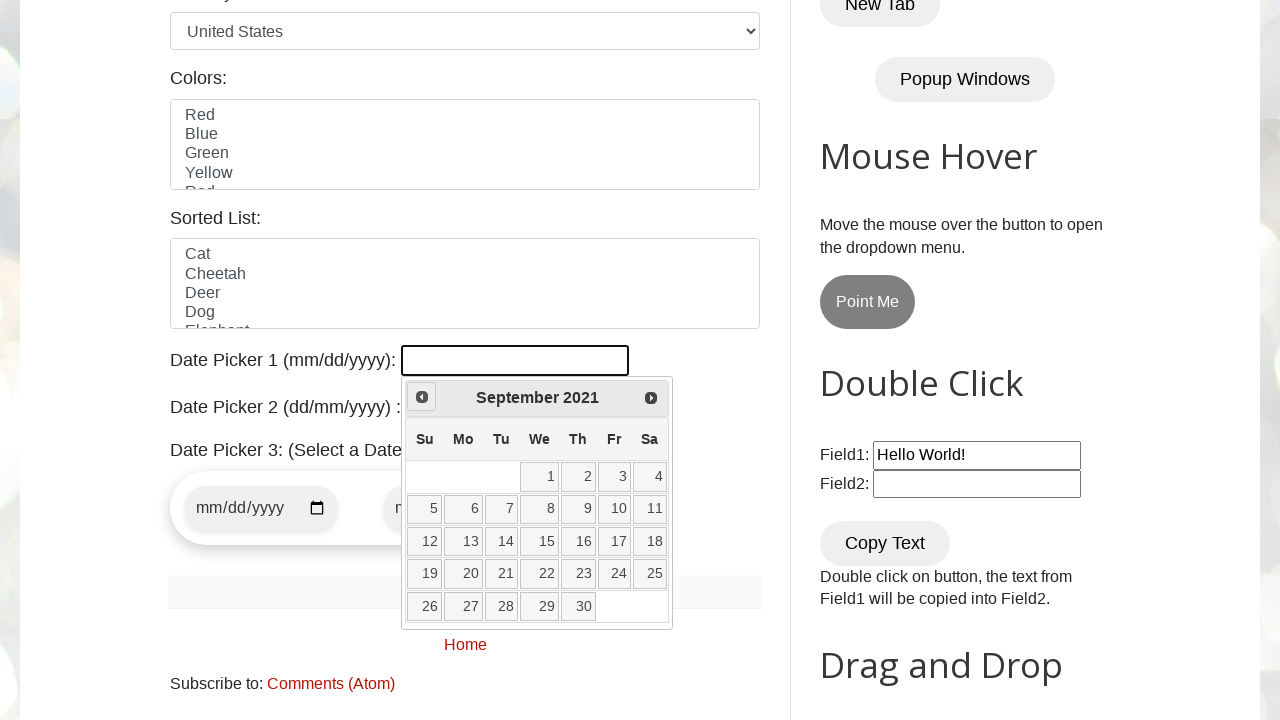

Retrieved current year: 2021
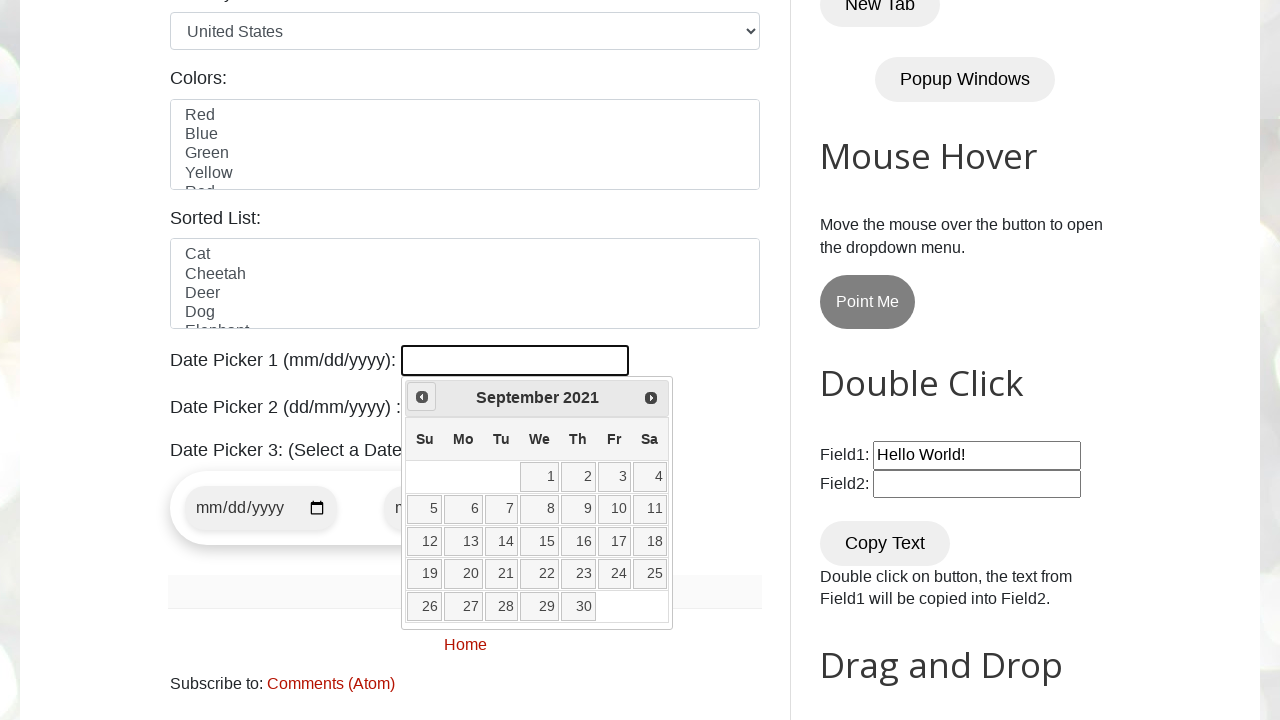

Clicked previous button to navigate to earlier month at (422, 397) on [title='Prev']
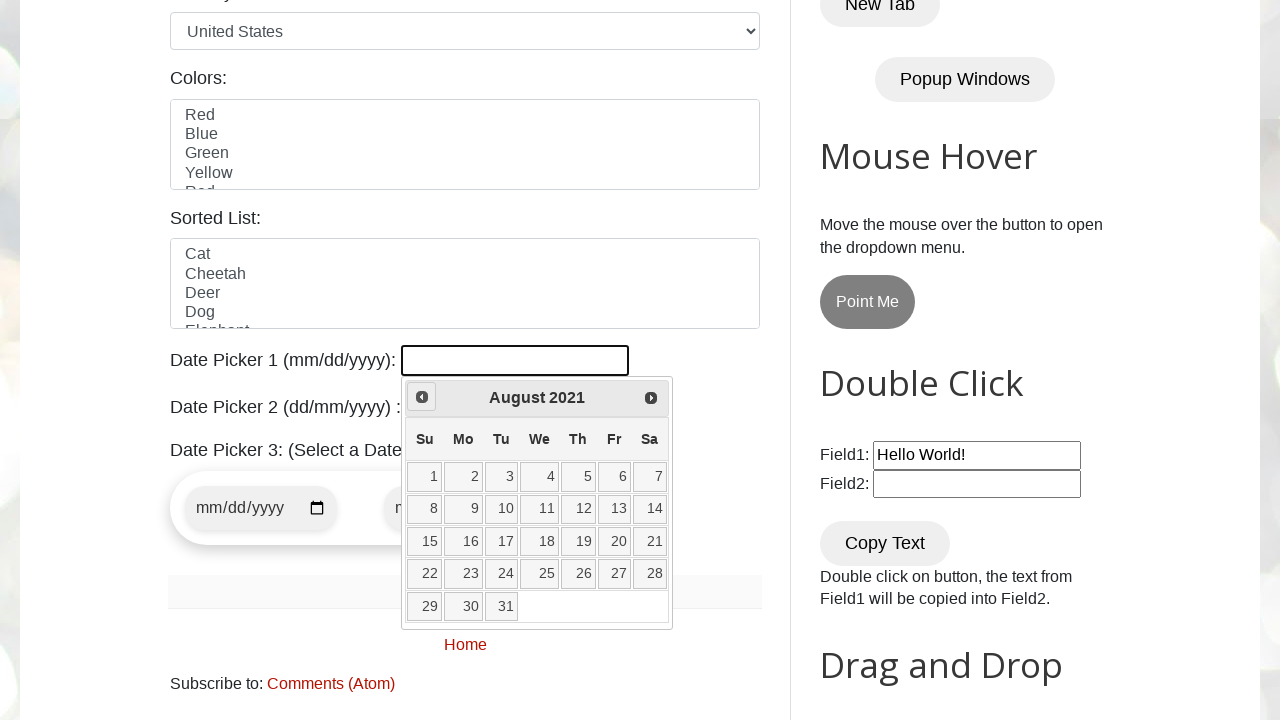

Retrieved current month: August
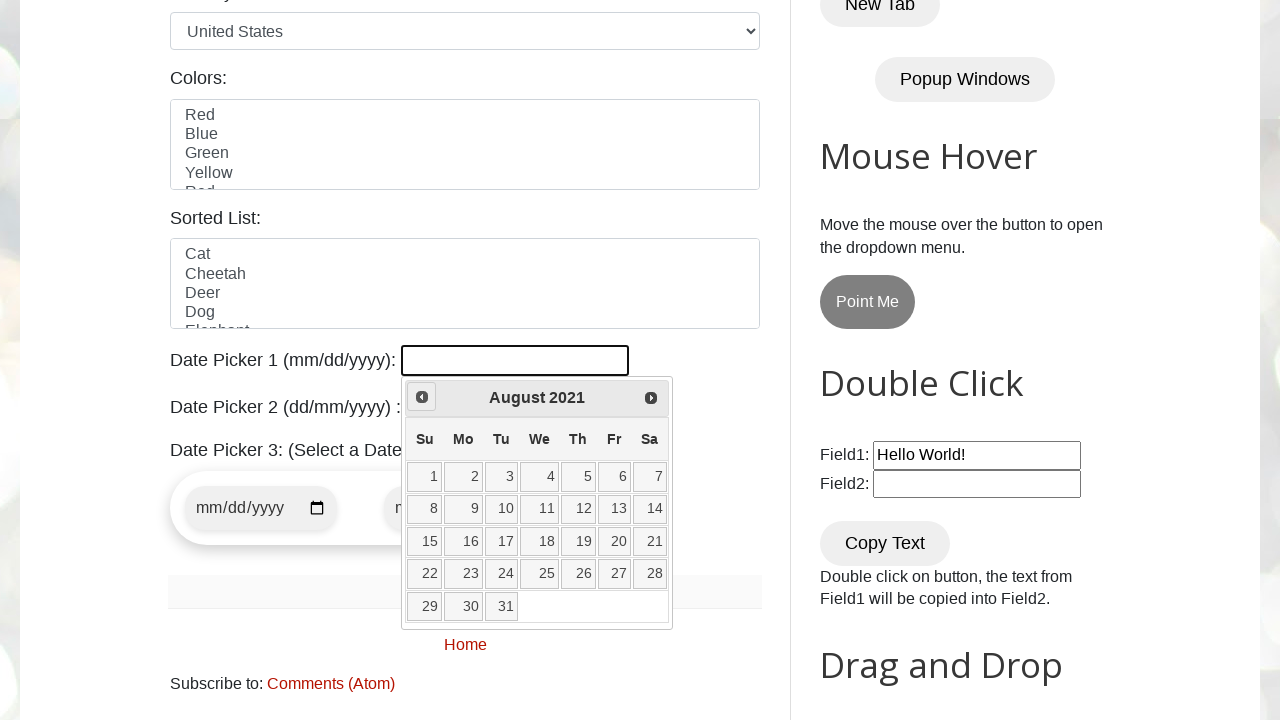

Retrieved current year: 2021
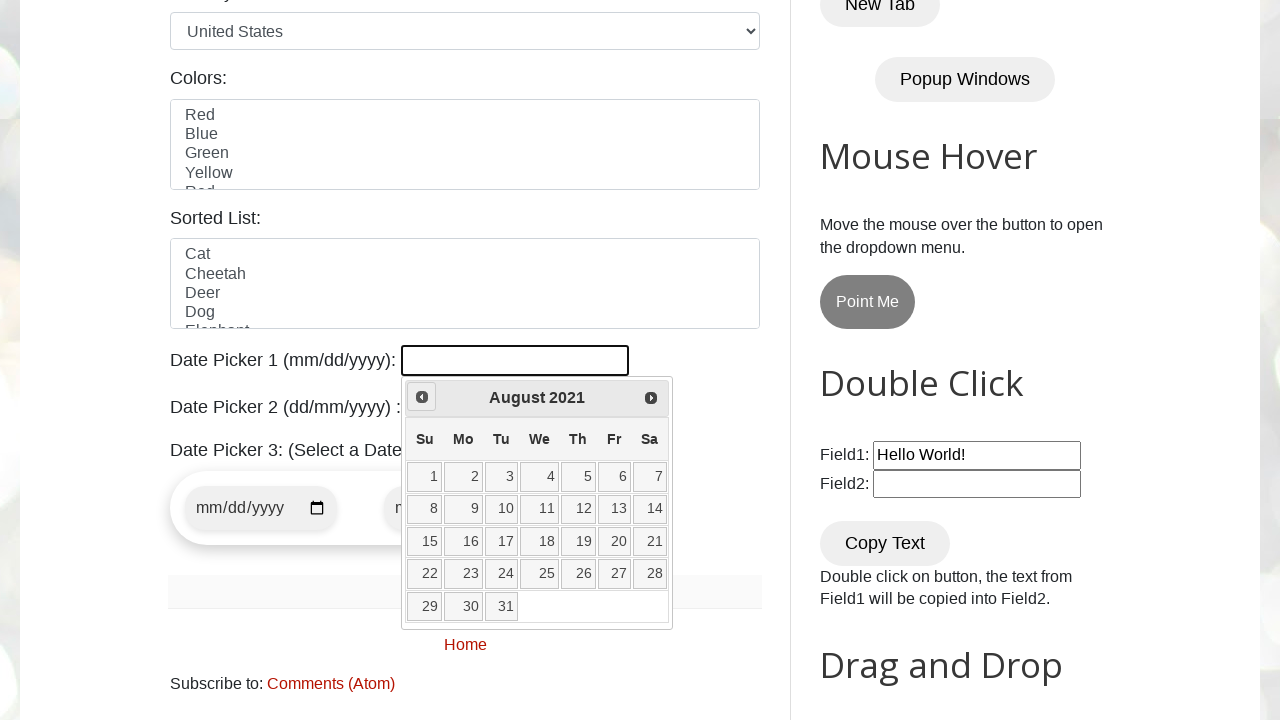

Clicked previous button to navigate to earlier month at (422, 397) on [title='Prev']
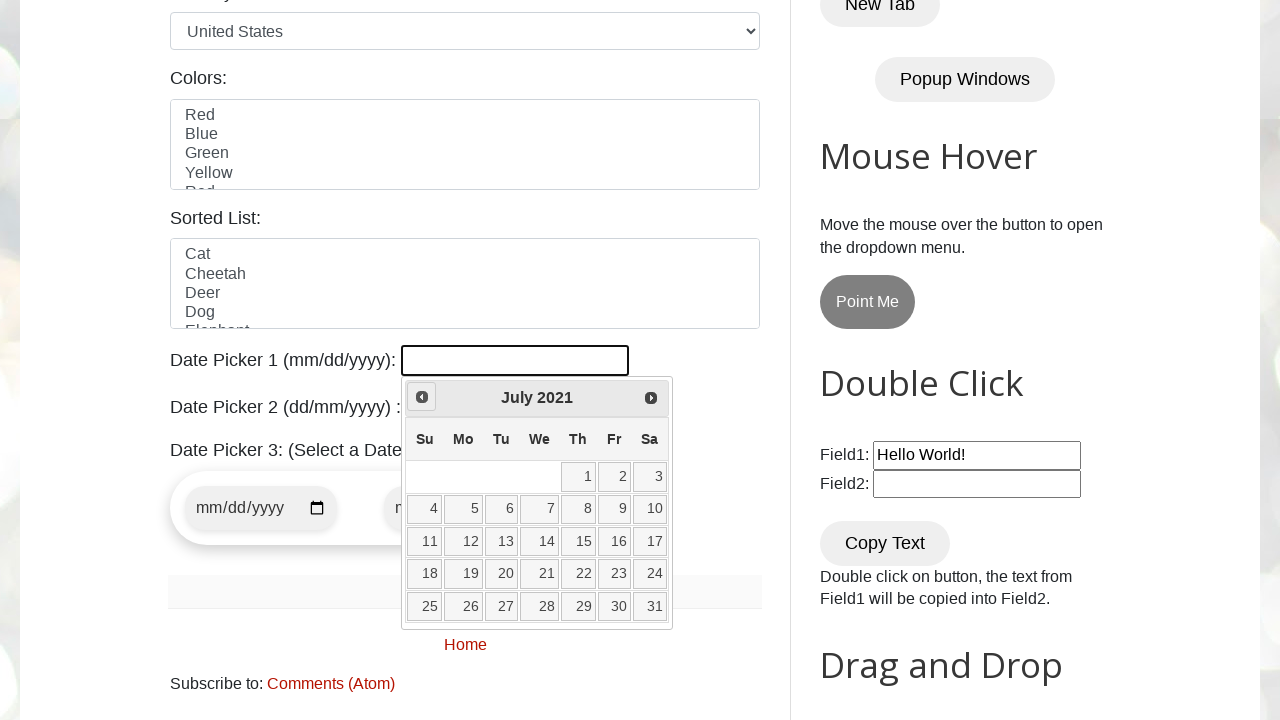

Retrieved current month: July
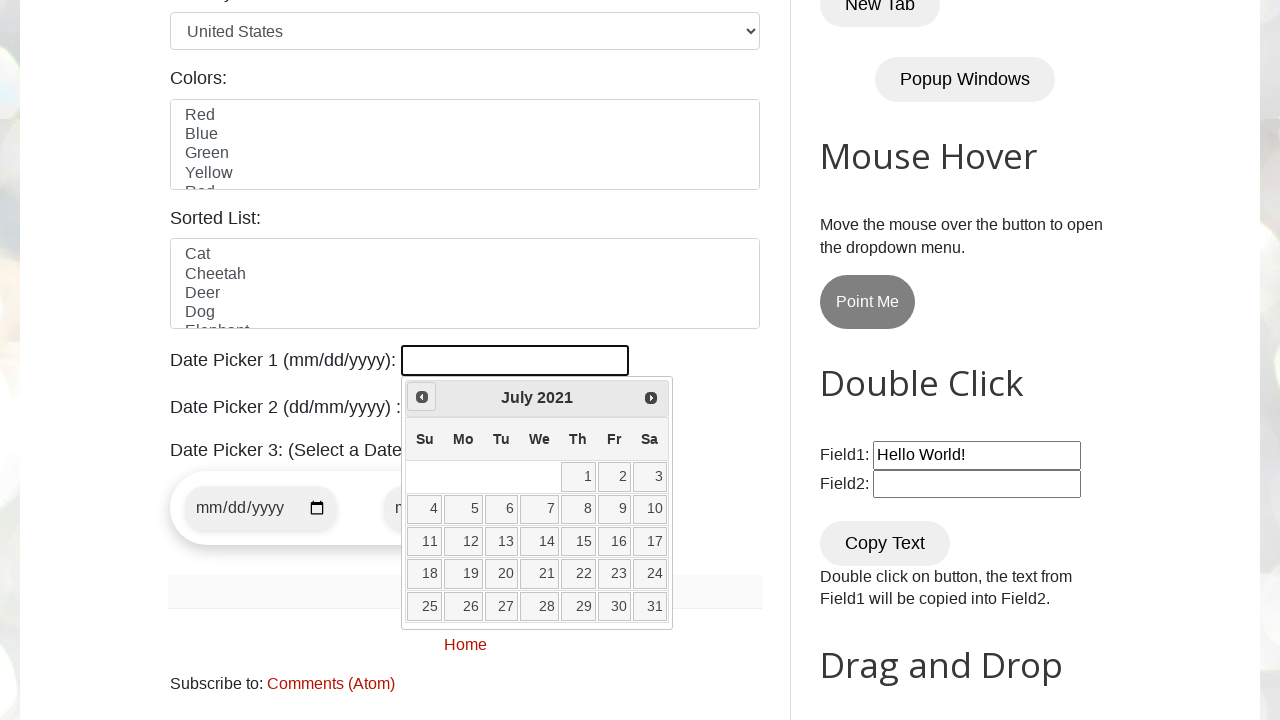

Retrieved current year: 2021
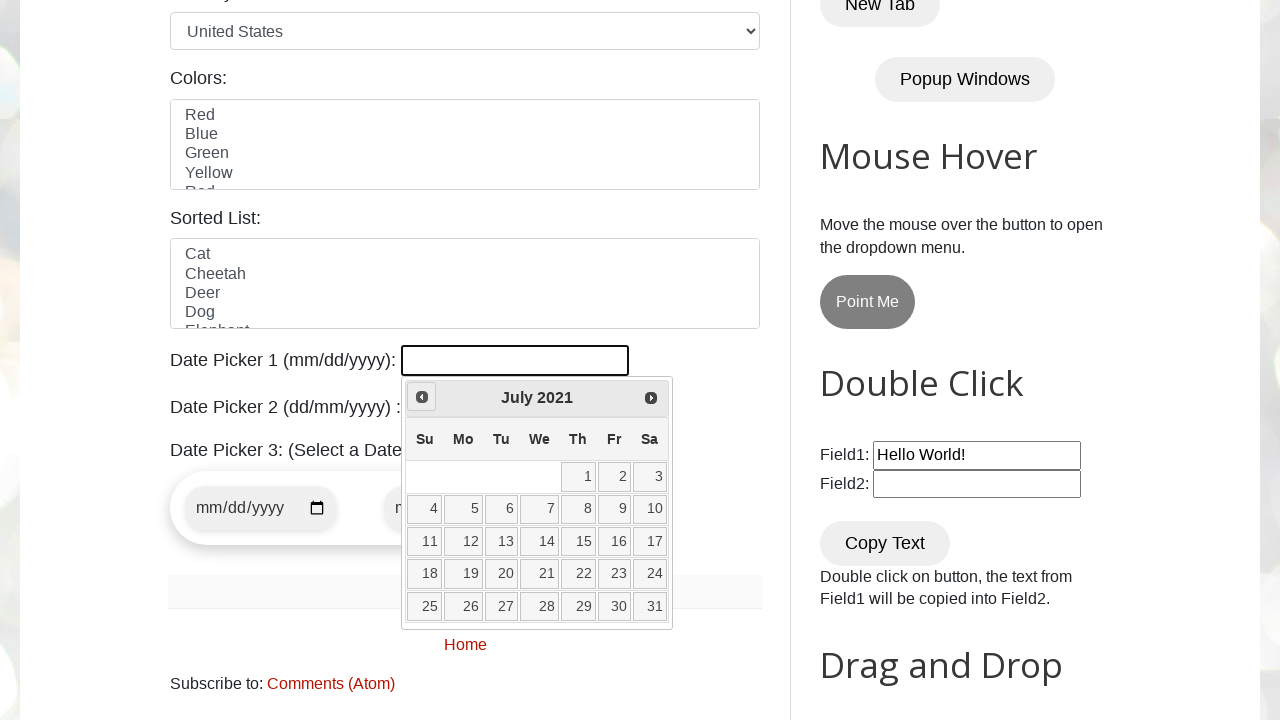

Clicked previous button to navigate to earlier month at (422, 397) on [title='Prev']
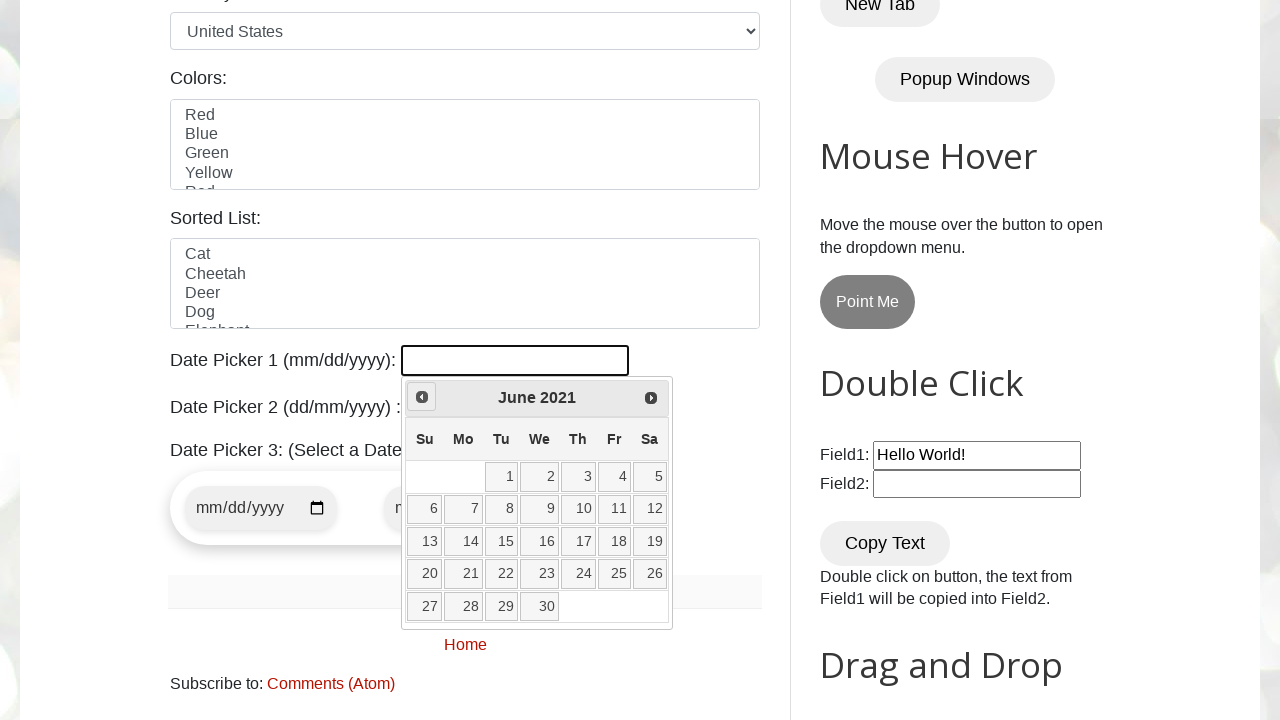

Retrieved current month: June
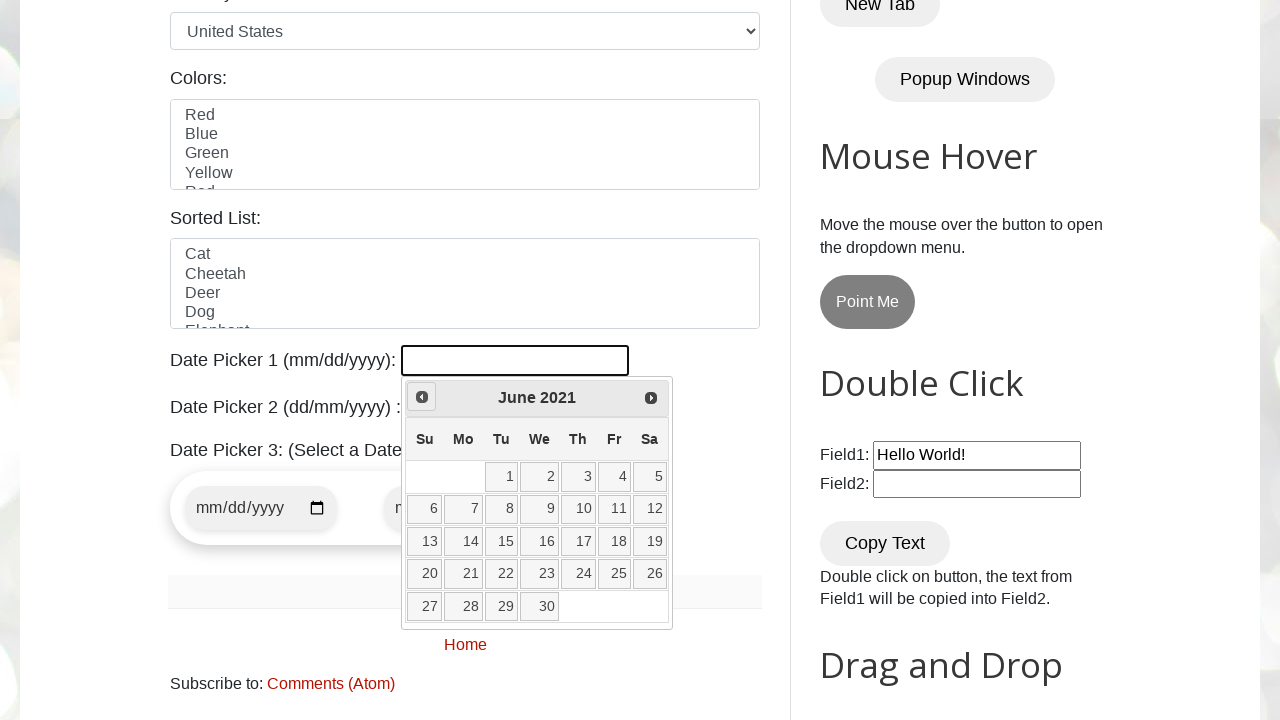

Retrieved current year: 2021
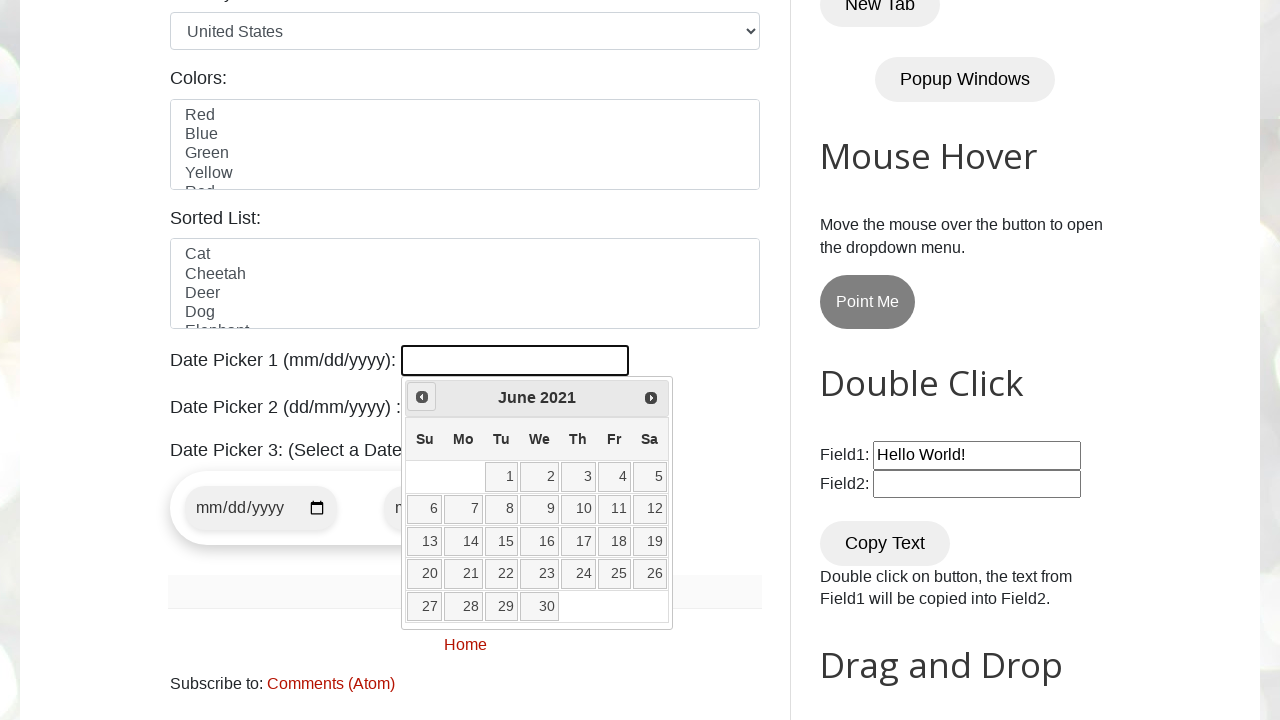

Clicked previous button to navigate to earlier month at (422, 397) on [title='Prev']
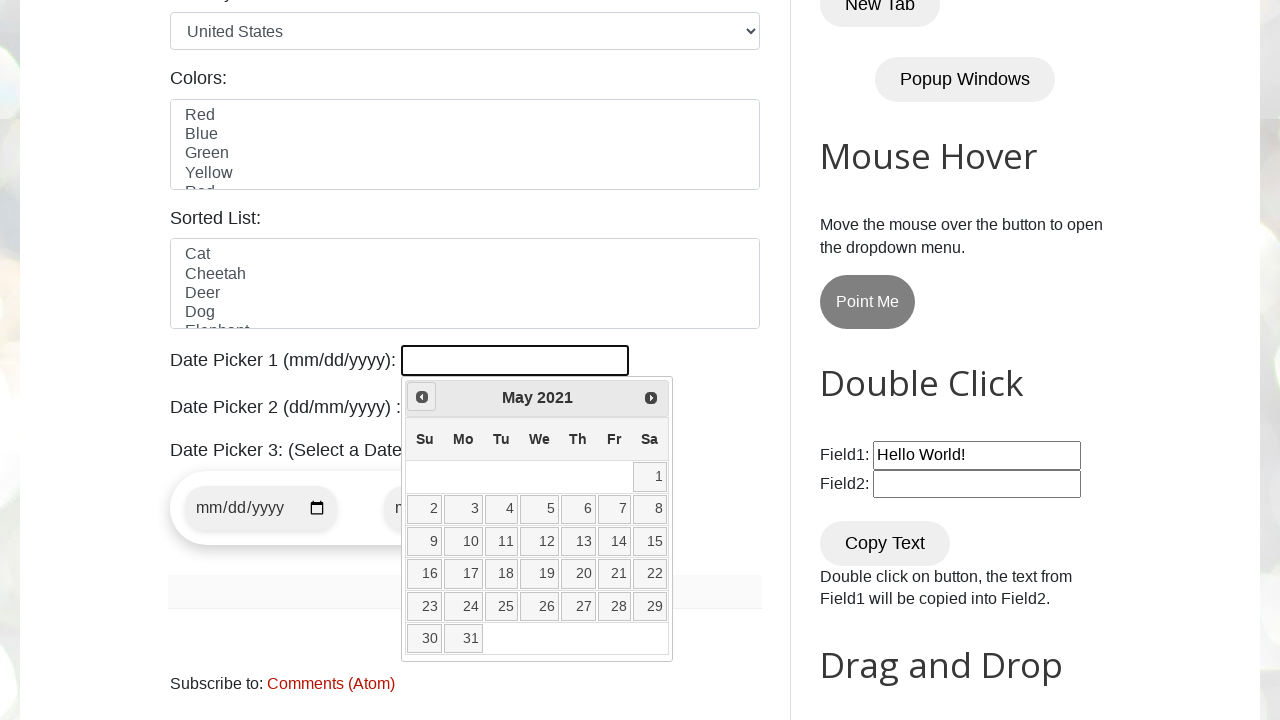

Retrieved current month: May
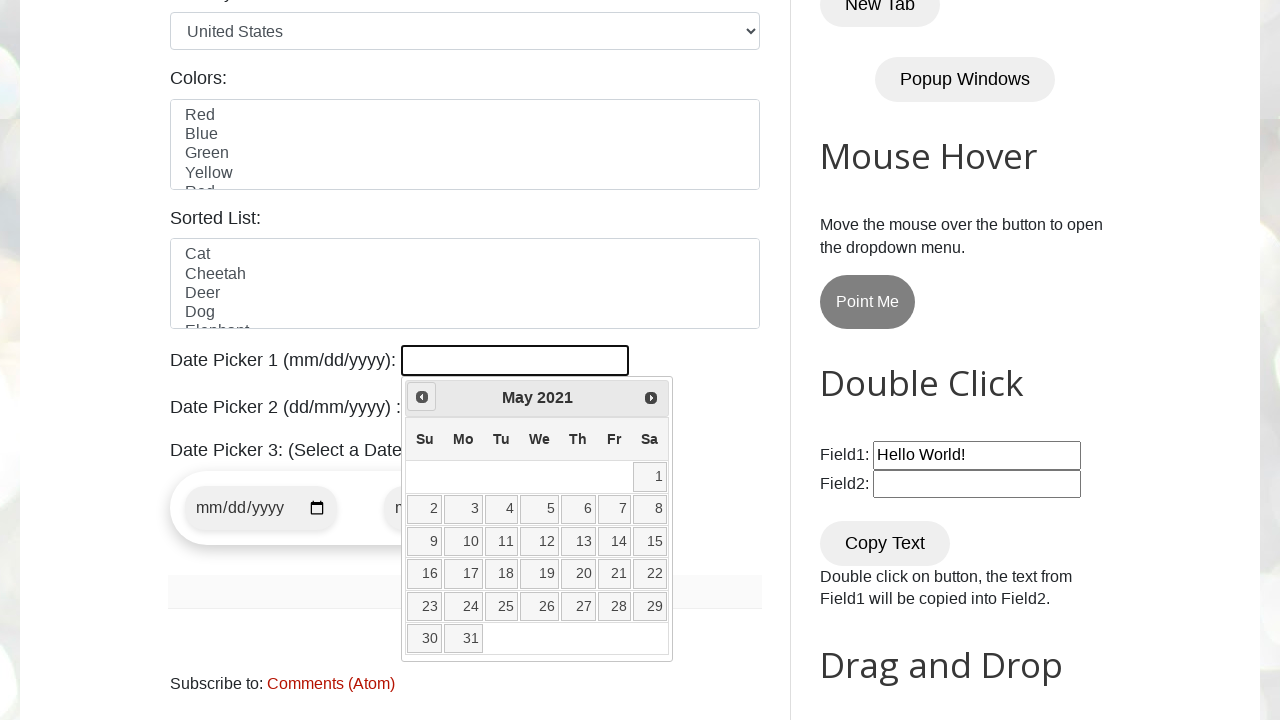

Retrieved current year: 2021
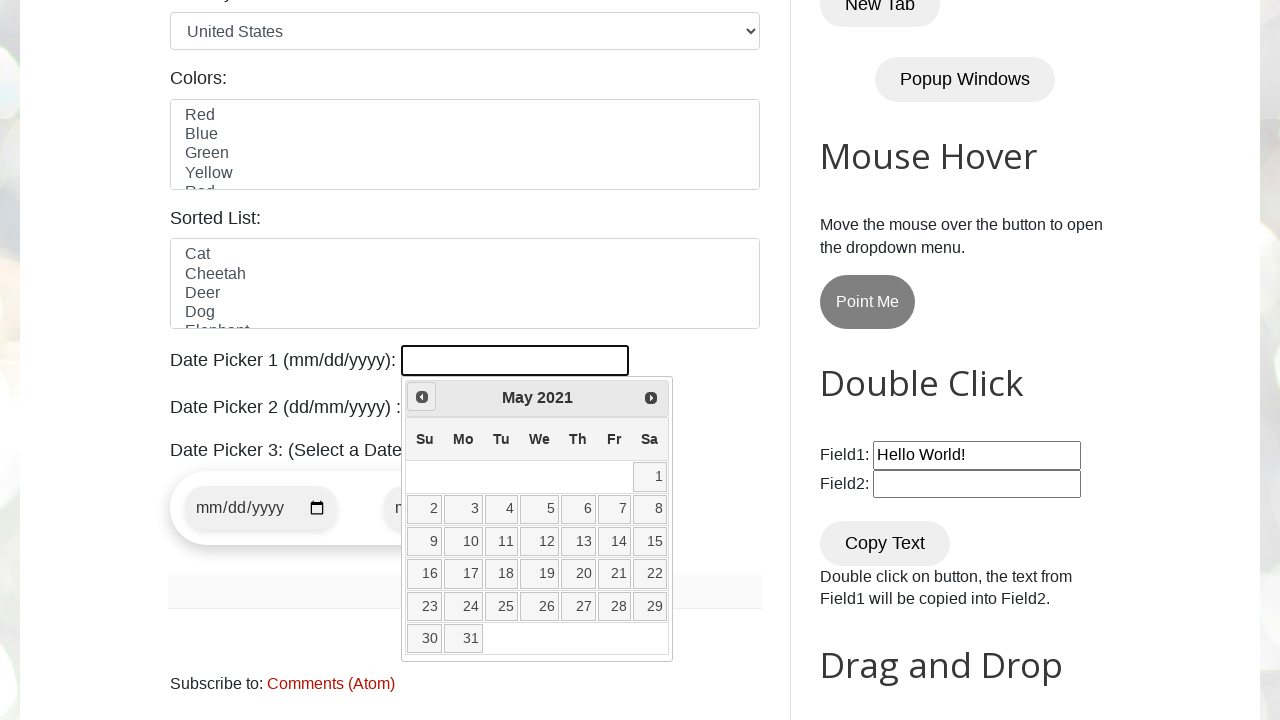

Clicked previous button to navigate to earlier month at (422, 397) on [title='Prev']
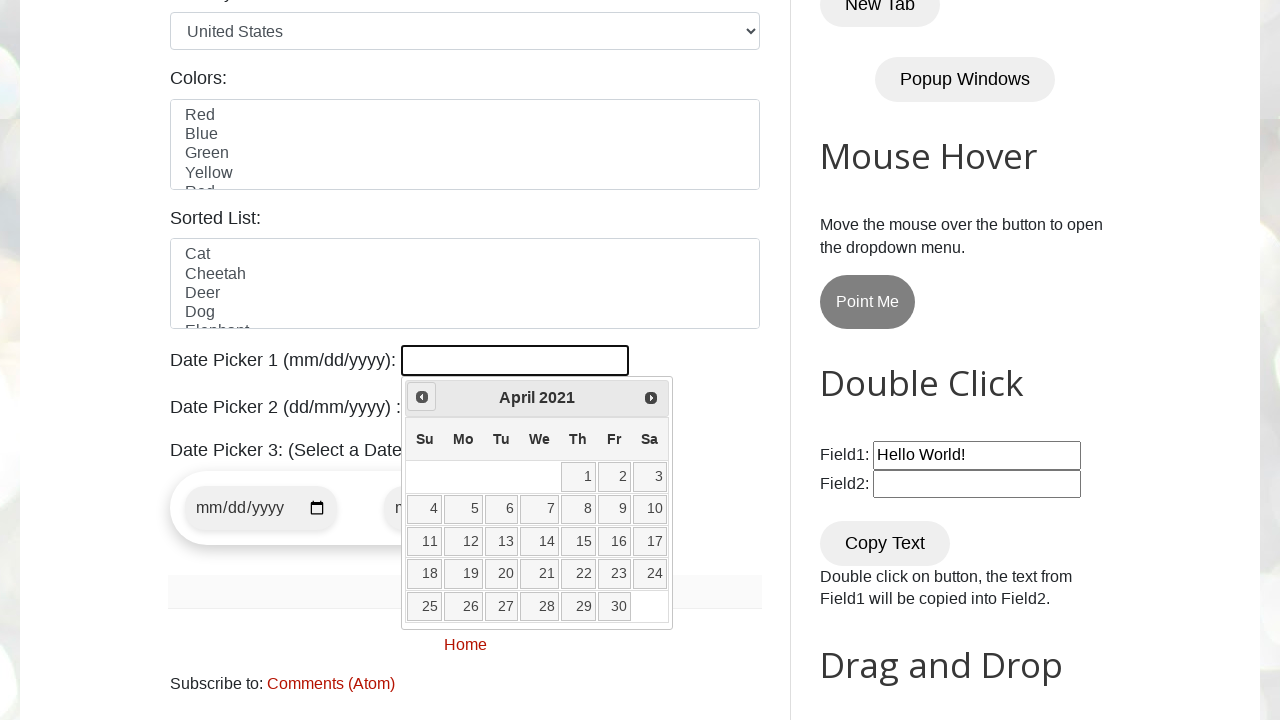

Retrieved current month: April
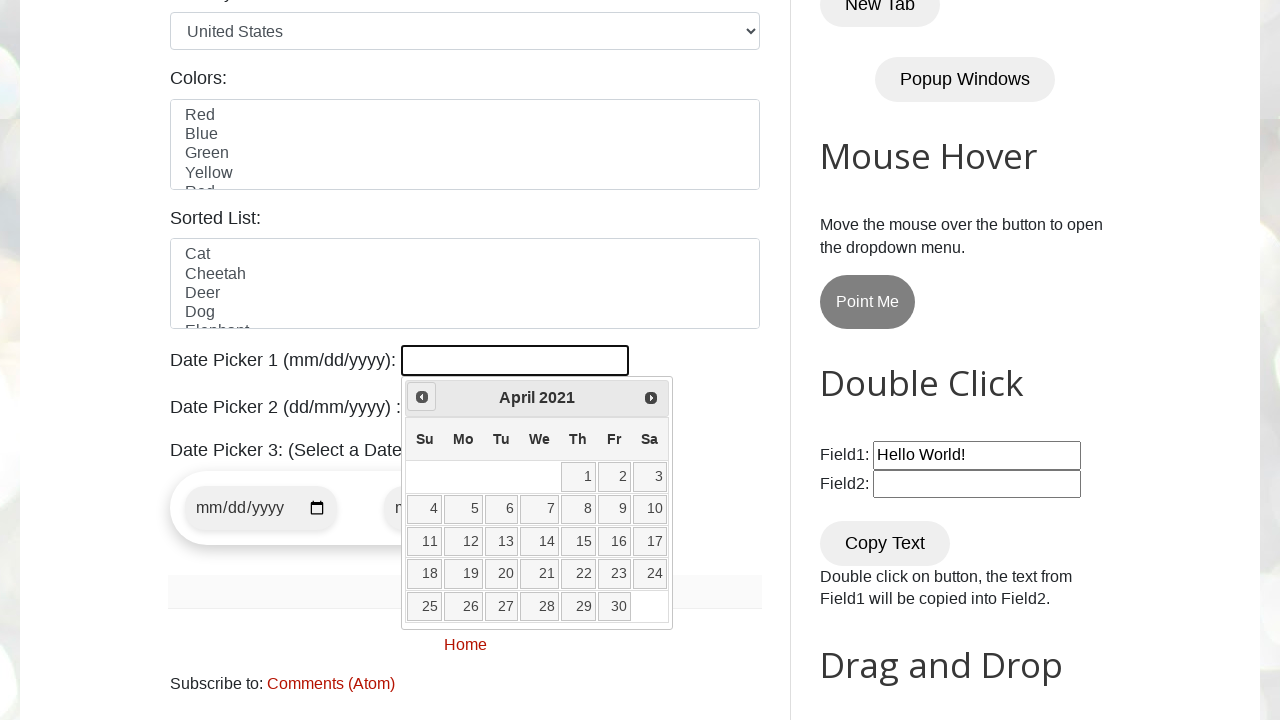

Retrieved current year: 2021
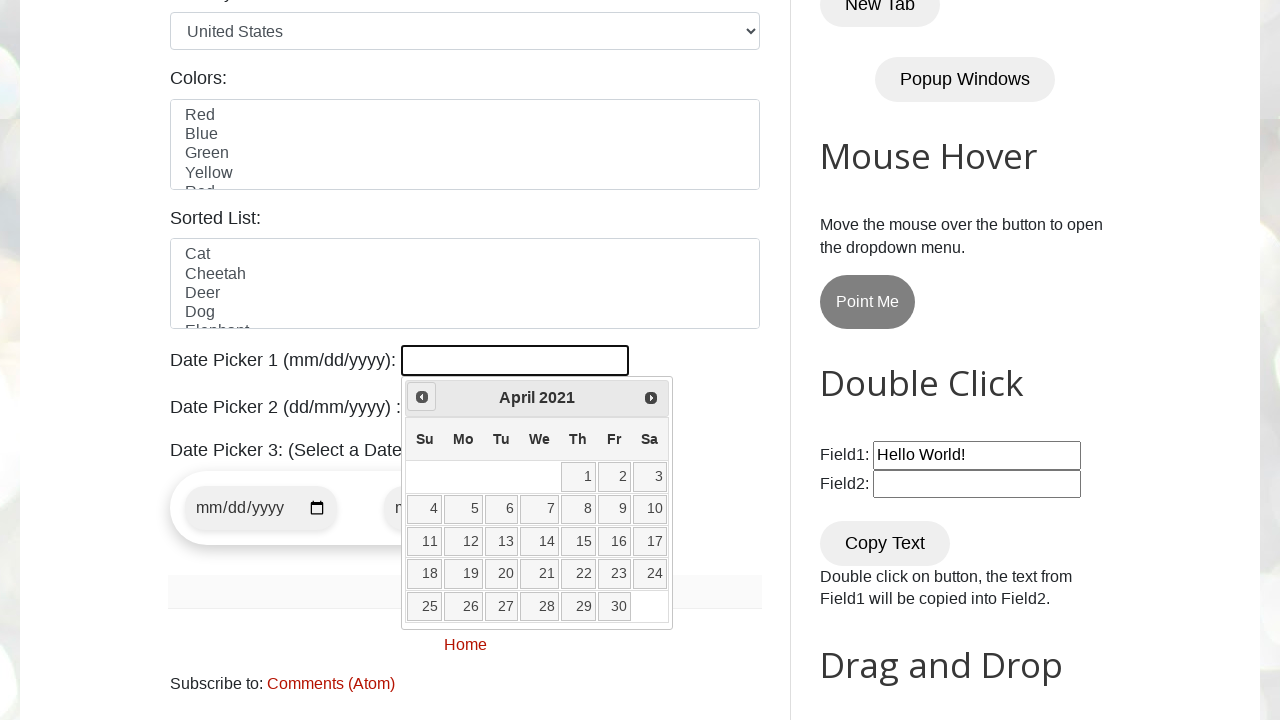

Clicked previous button to navigate to earlier month at (422, 397) on [title='Prev']
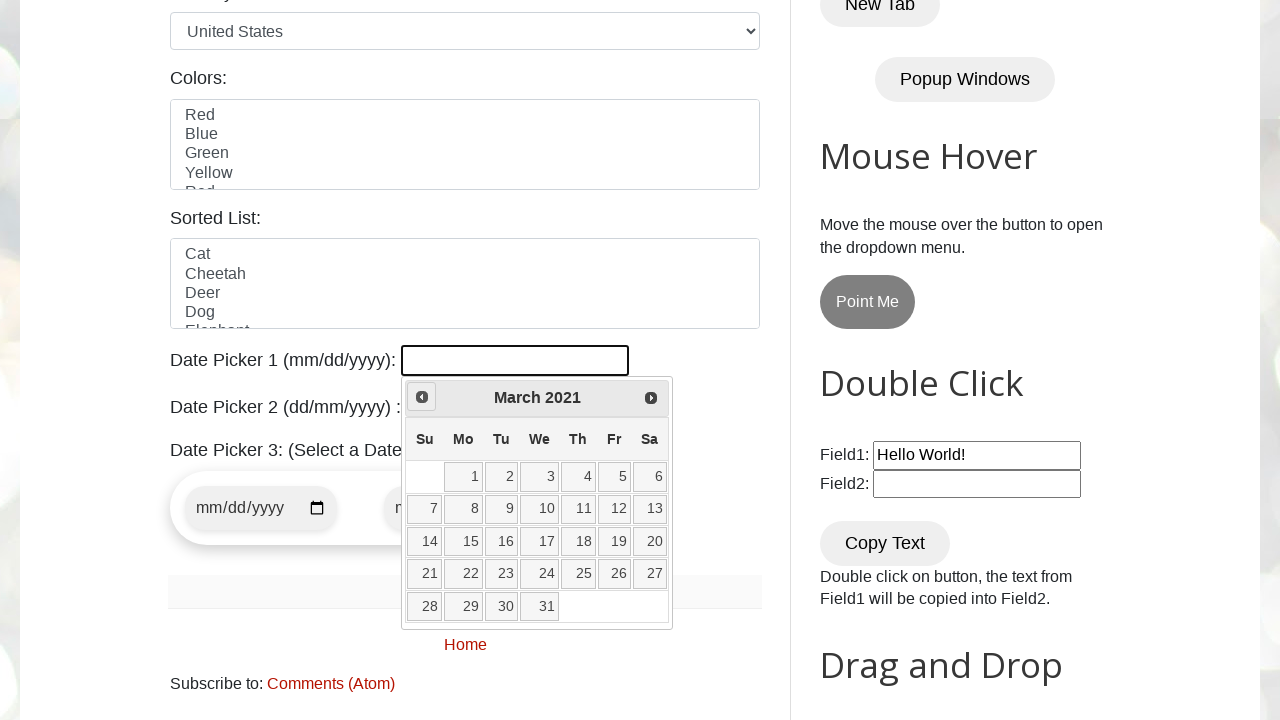

Retrieved current month: March
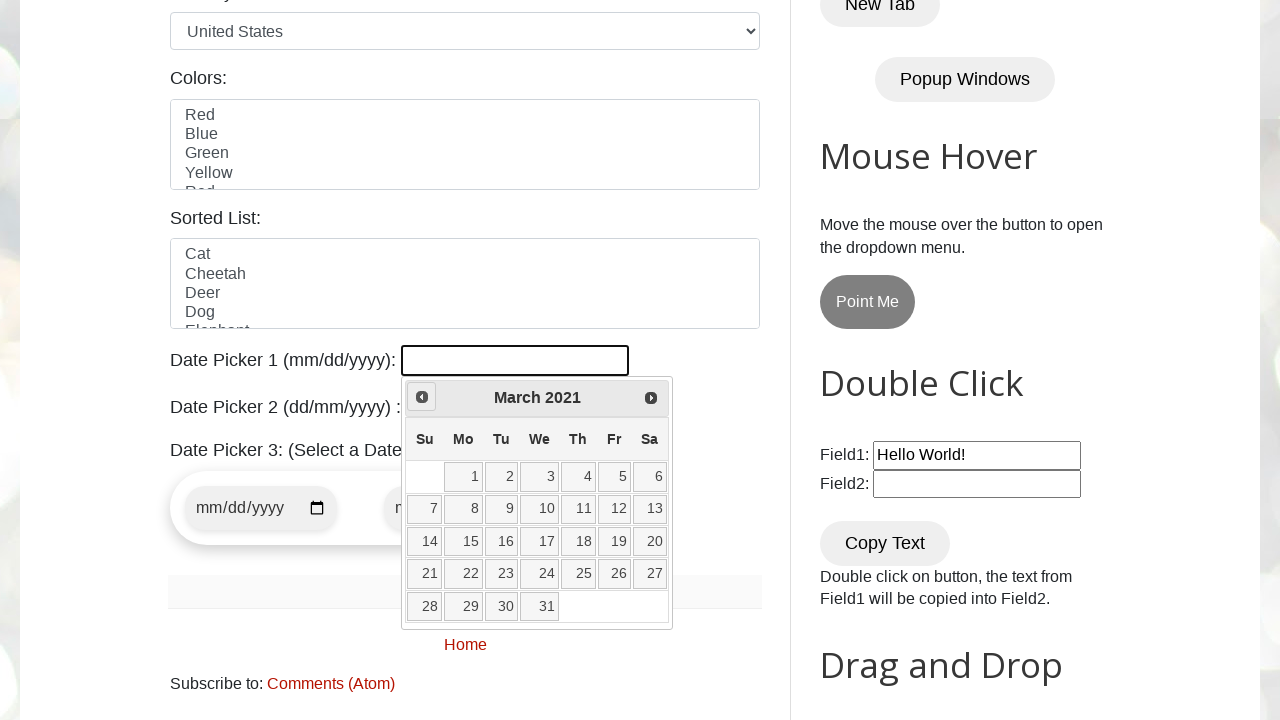

Retrieved current year: 2021
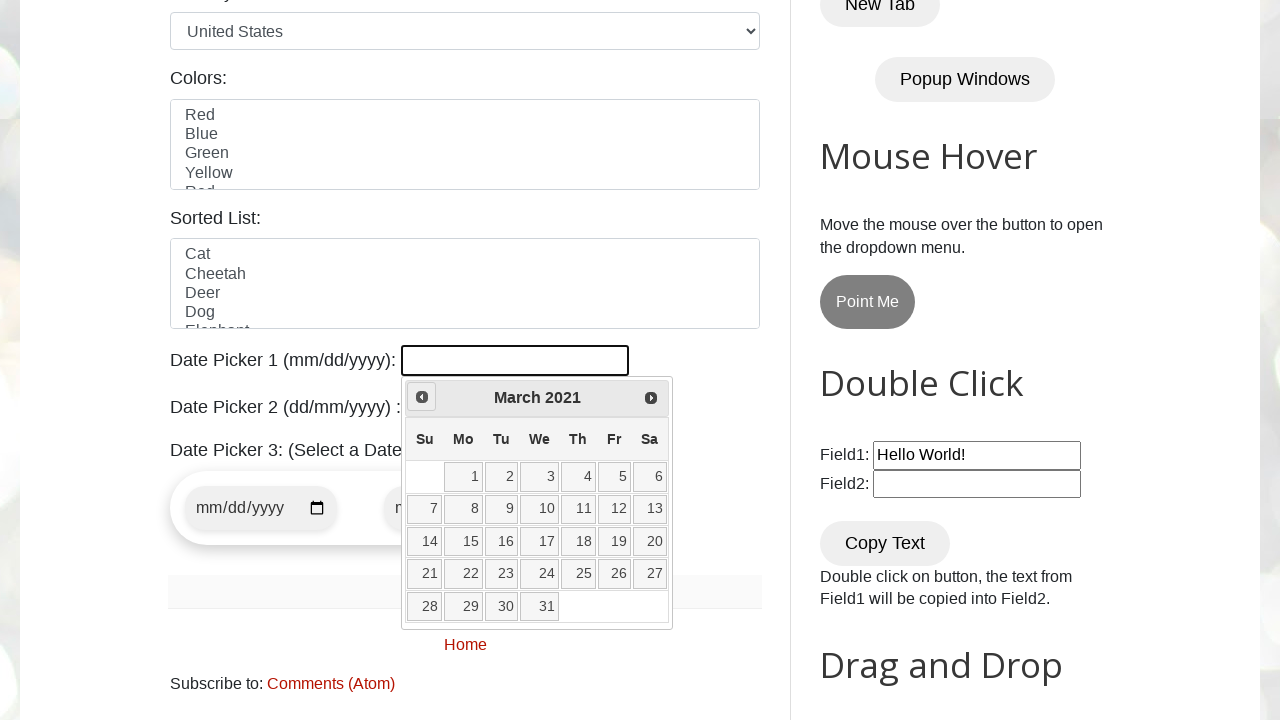

Clicked previous button to navigate to earlier month at (422, 397) on [title='Prev']
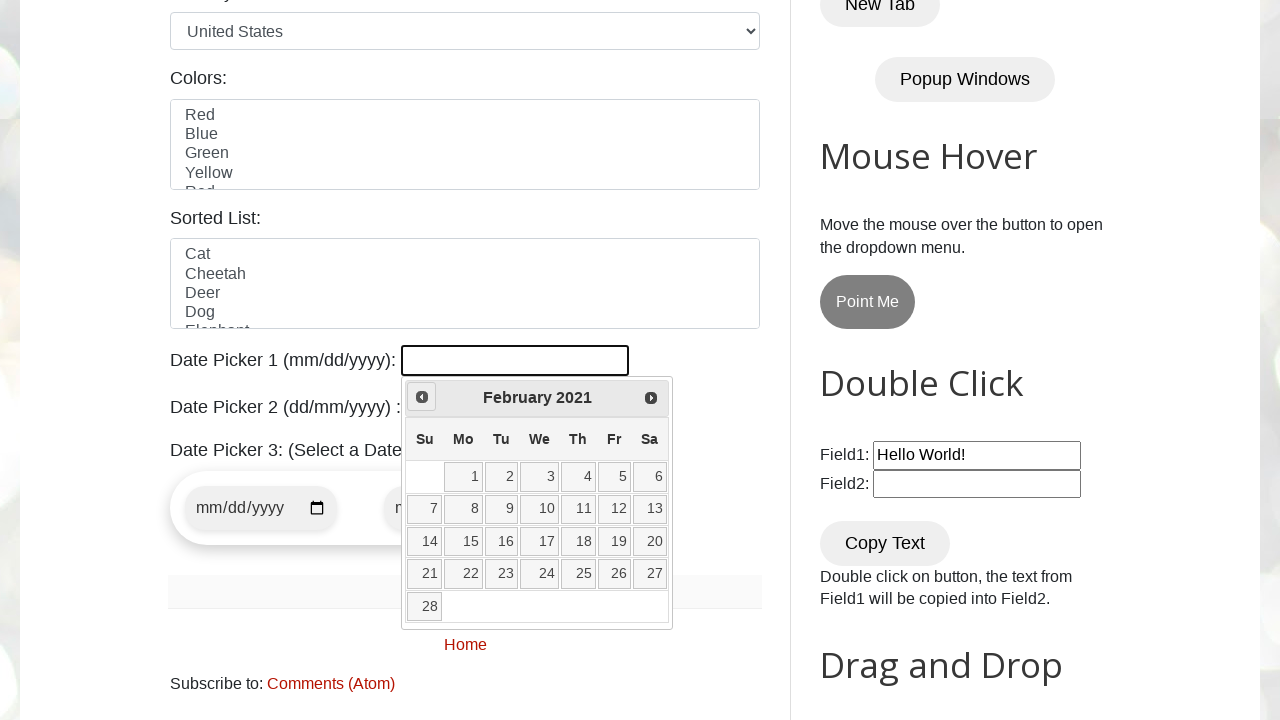

Retrieved current month: February
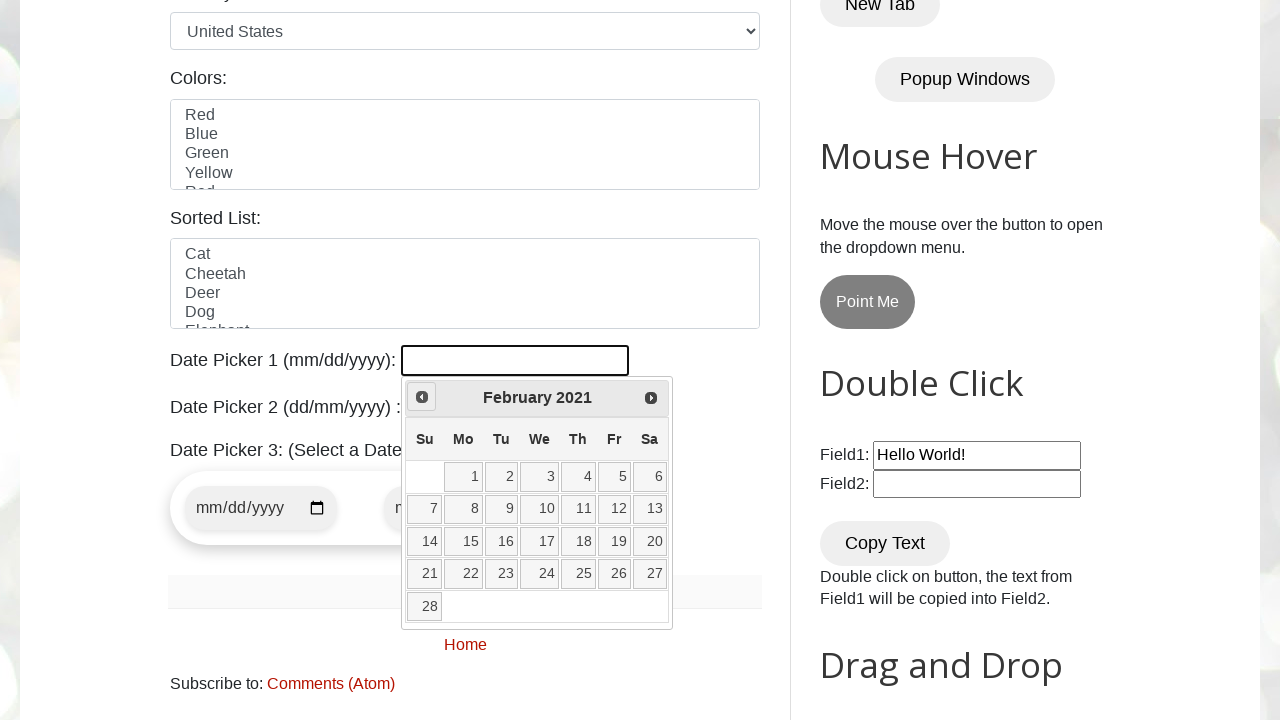

Retrieved current year: 2021
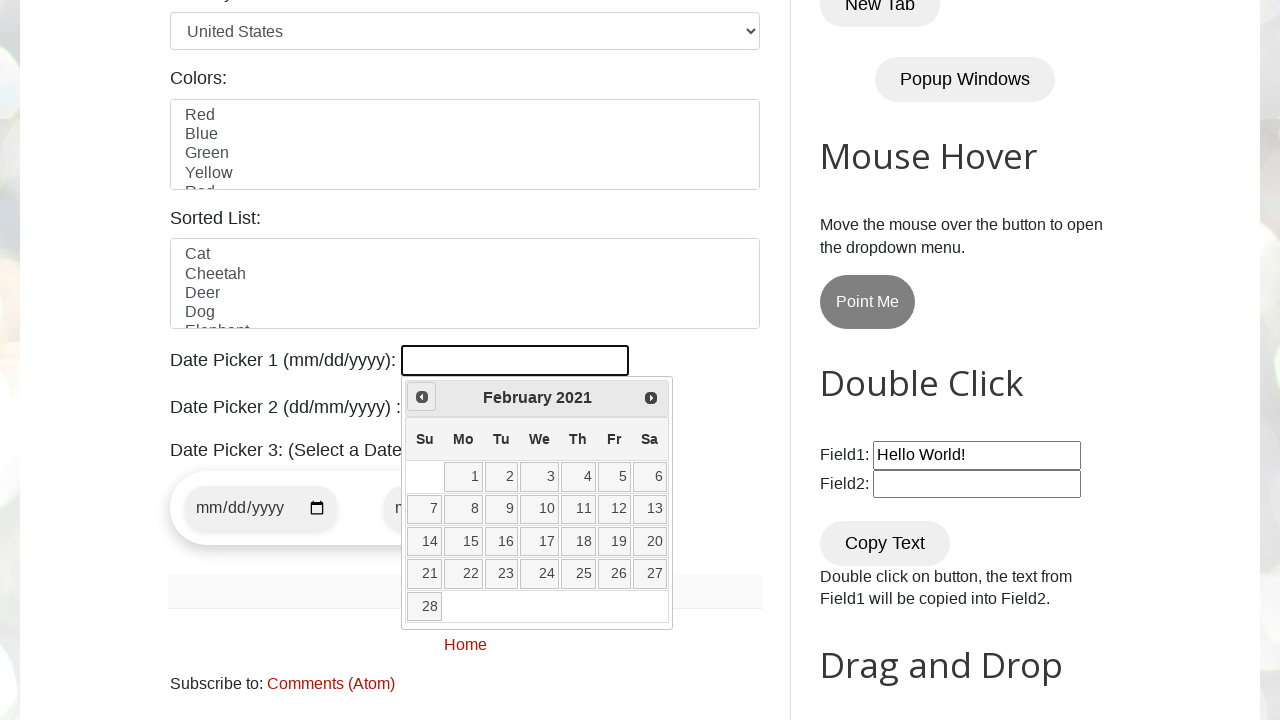

Clicked previous button to navigate to earlier month at (422, 397) on [title='Prev']
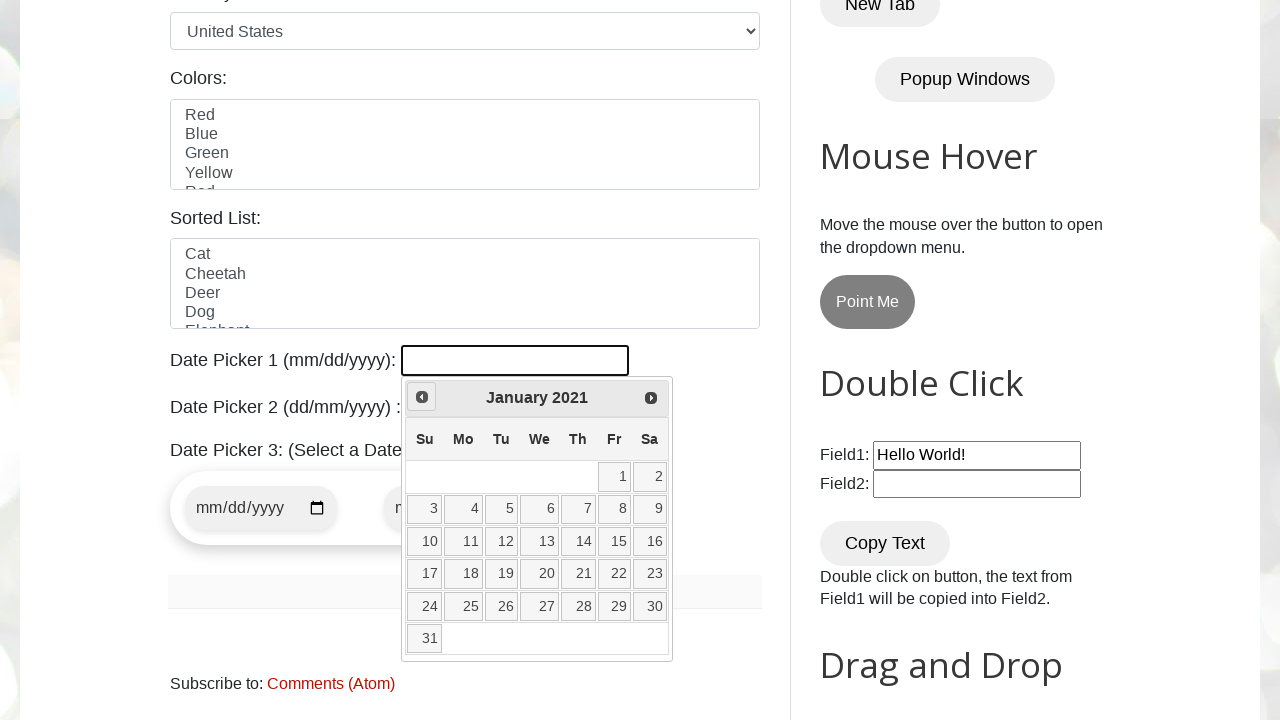

Retrieved current month: January
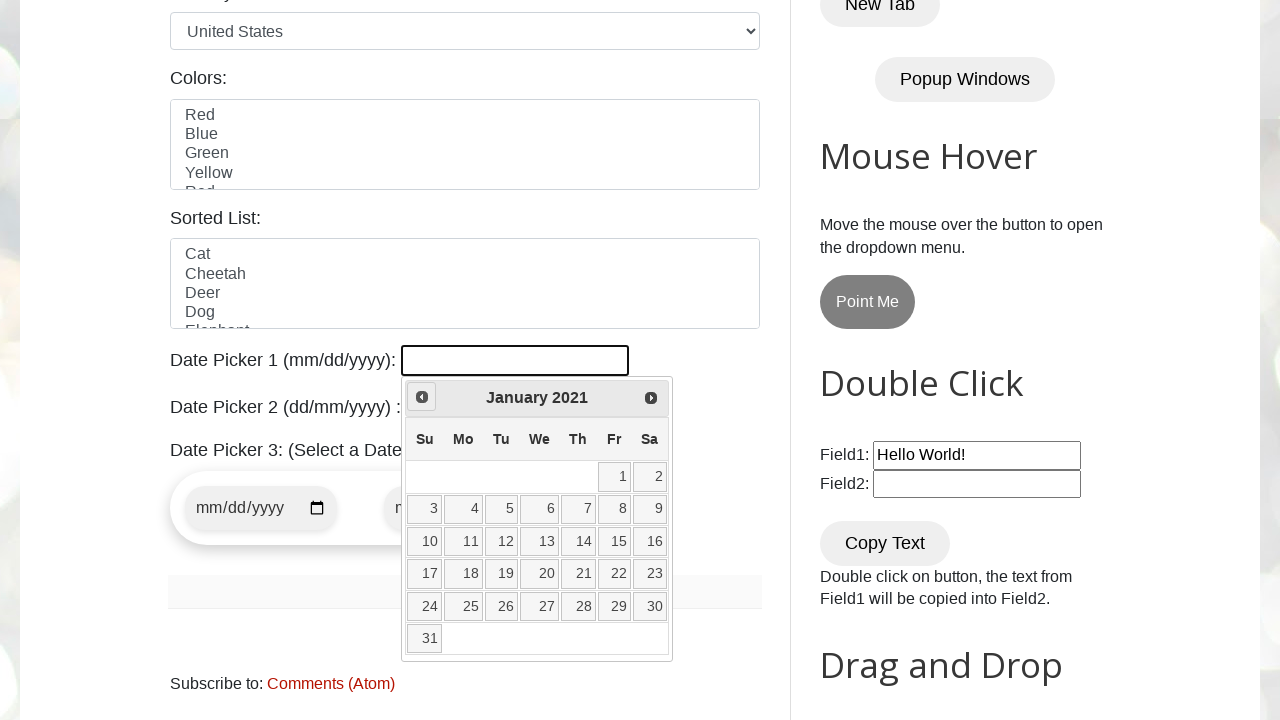

Retrieved current year: 2021
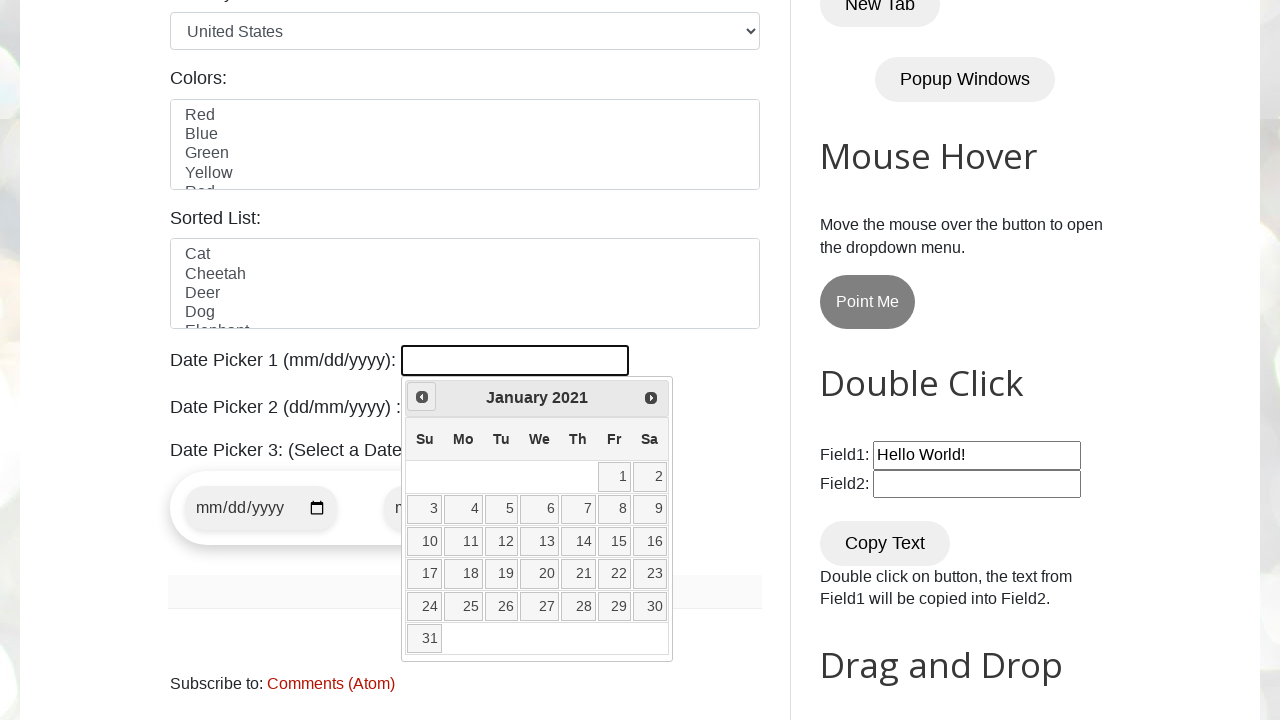

Clicked previous button to navigate to earlier month at (422, 397) on [title='Prev']
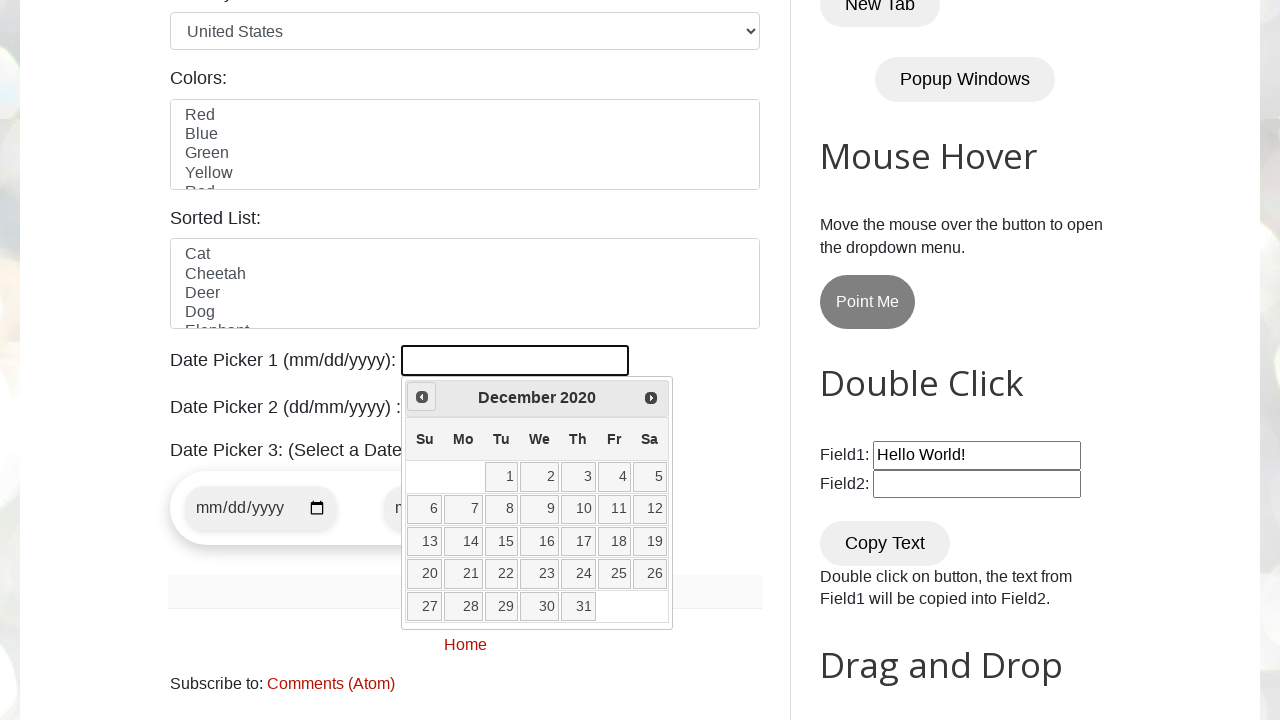

Retrieved current month: December
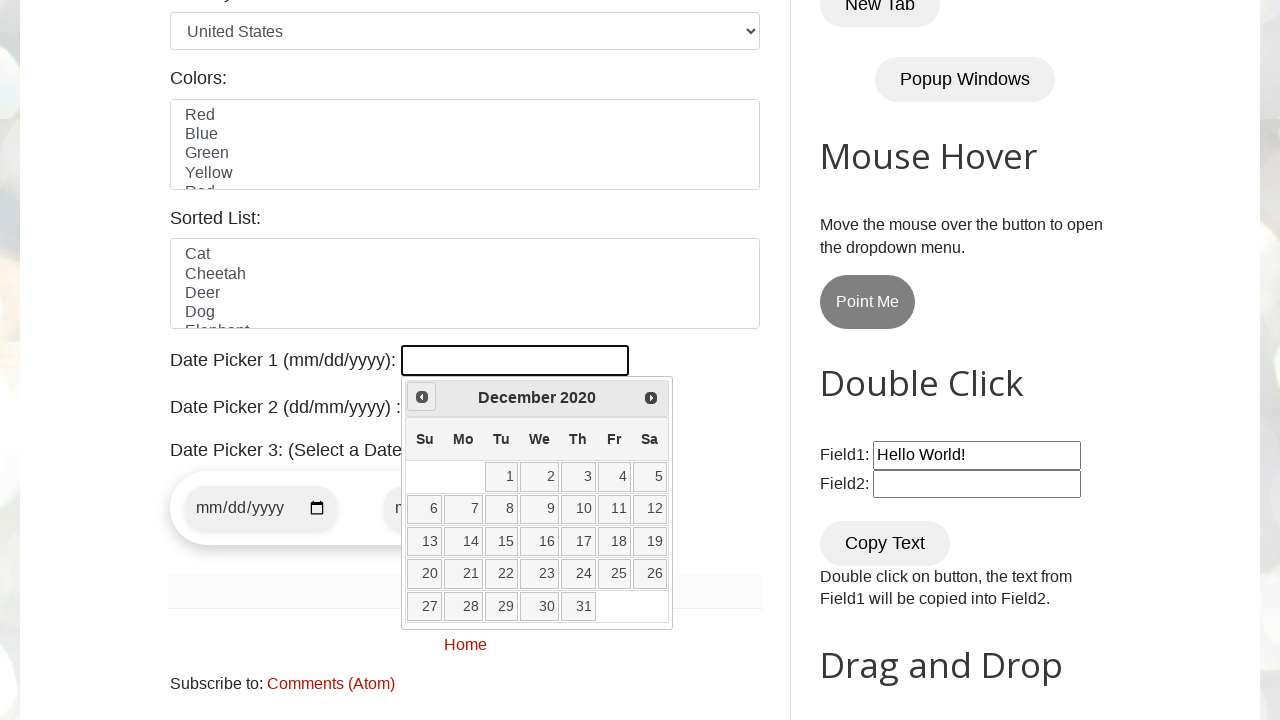

Retrieved current year: 2020
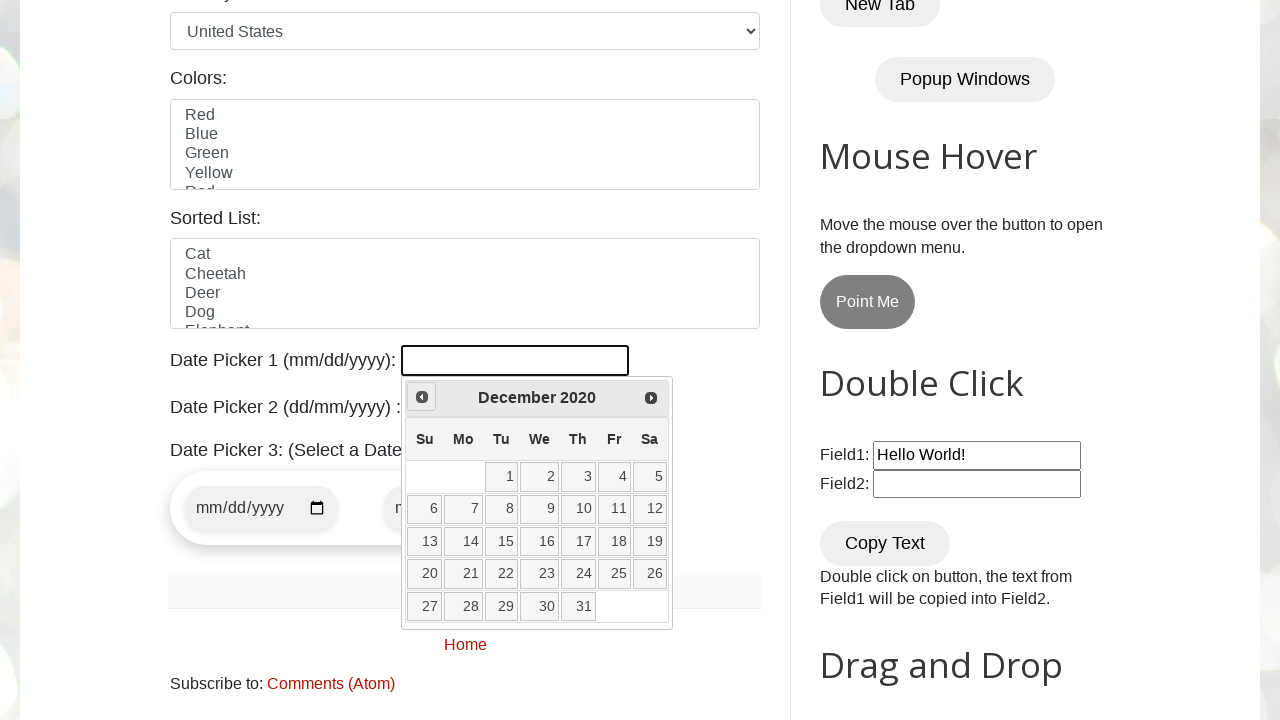

Clicked previous button to navigate to earlier month at (422, 397) on [title='Prev']
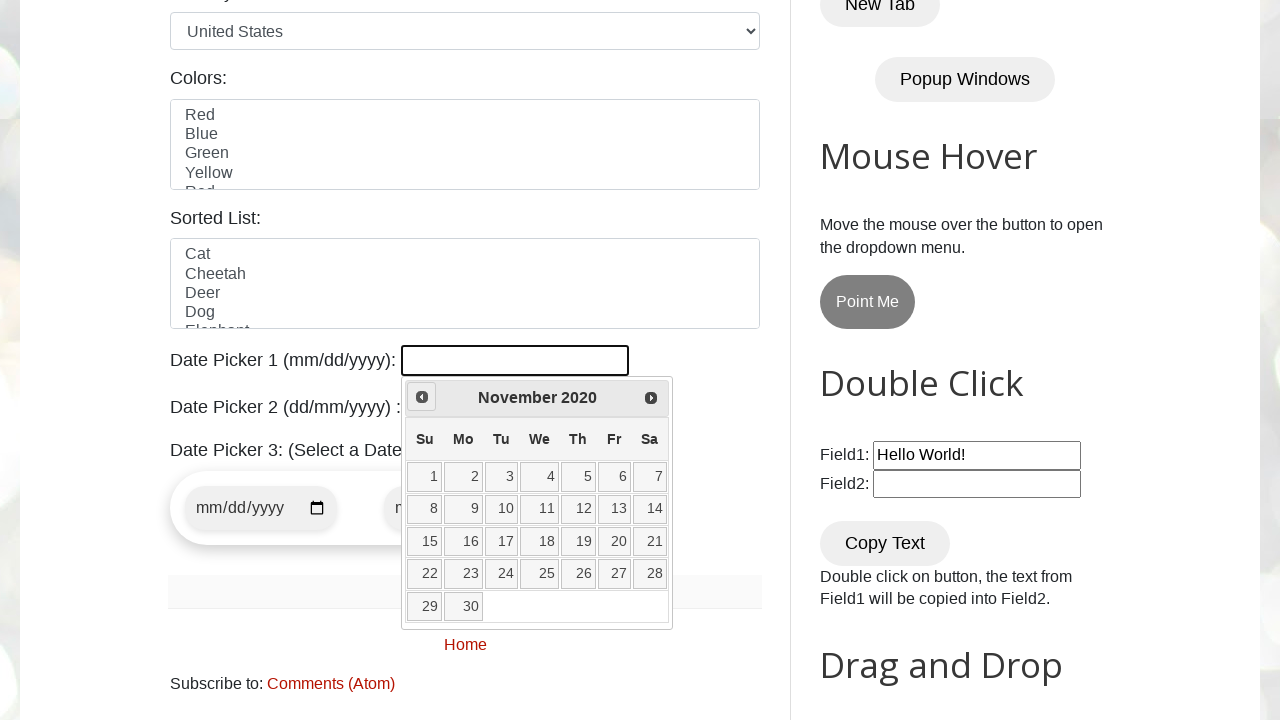

Retrieved current month: November
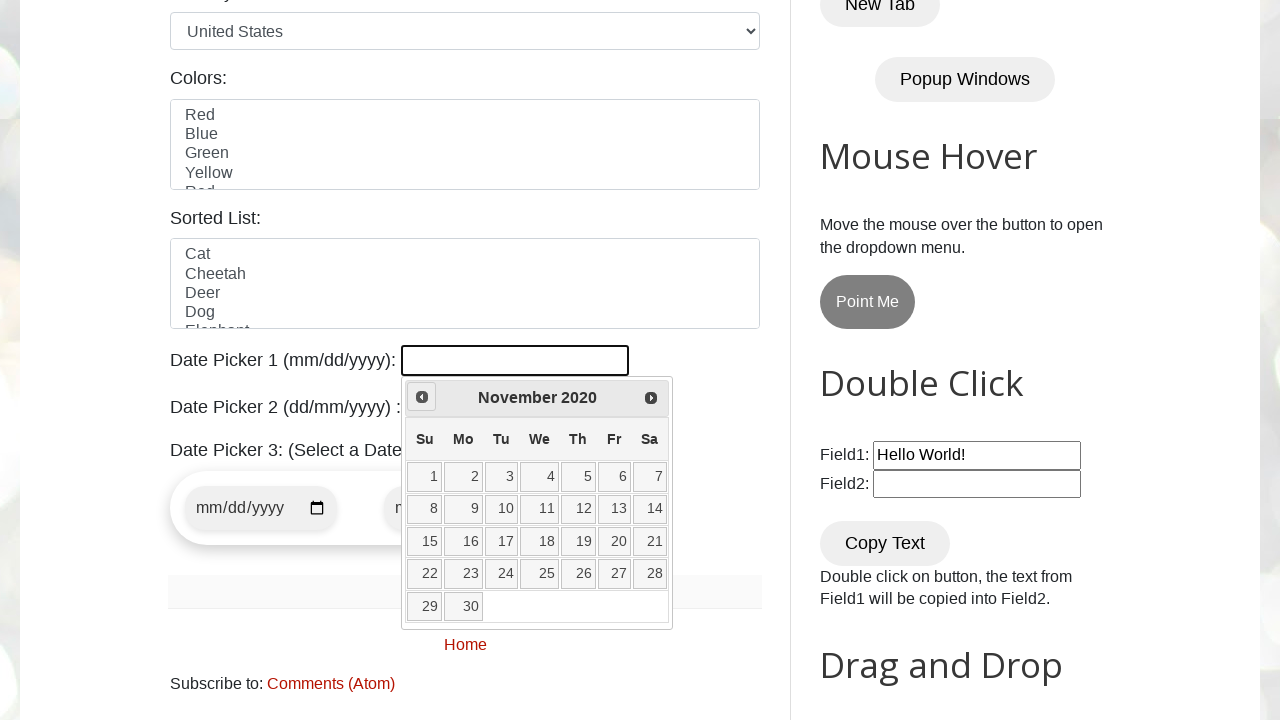

Retrieved current year: 2020
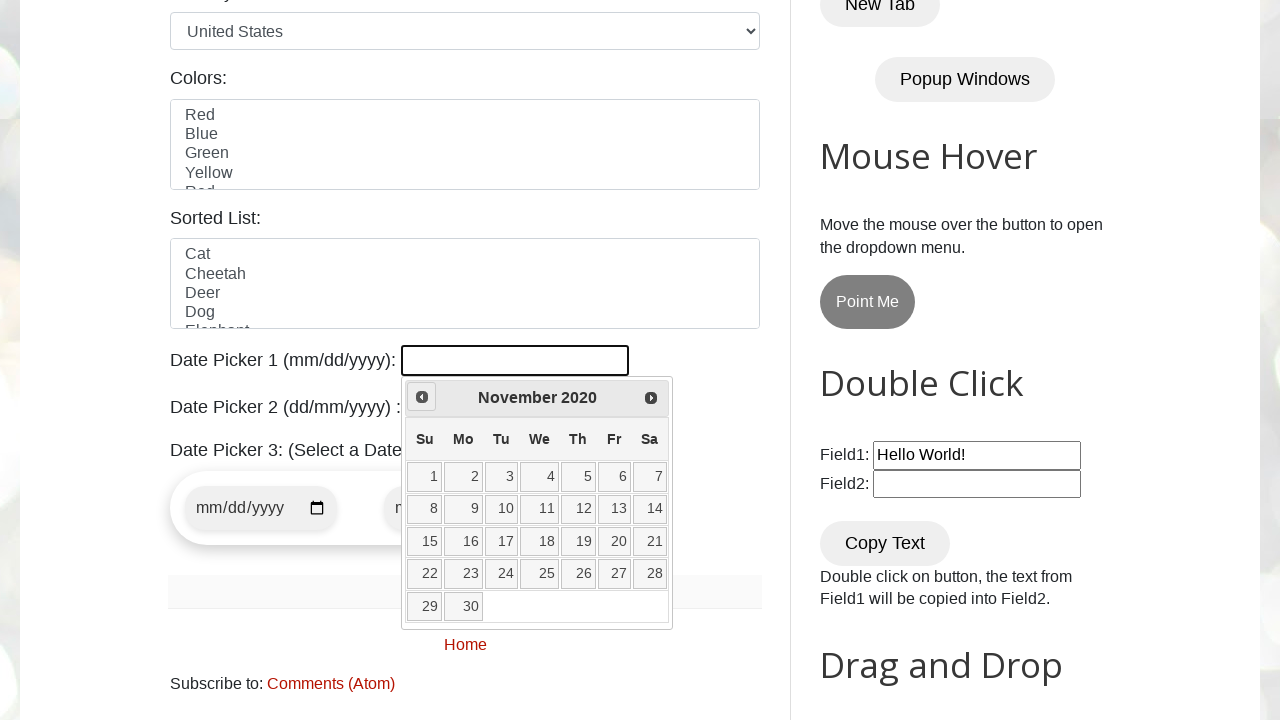

Clicked previous button to navigate to earlier month at (422, 397) on [title='Prev']
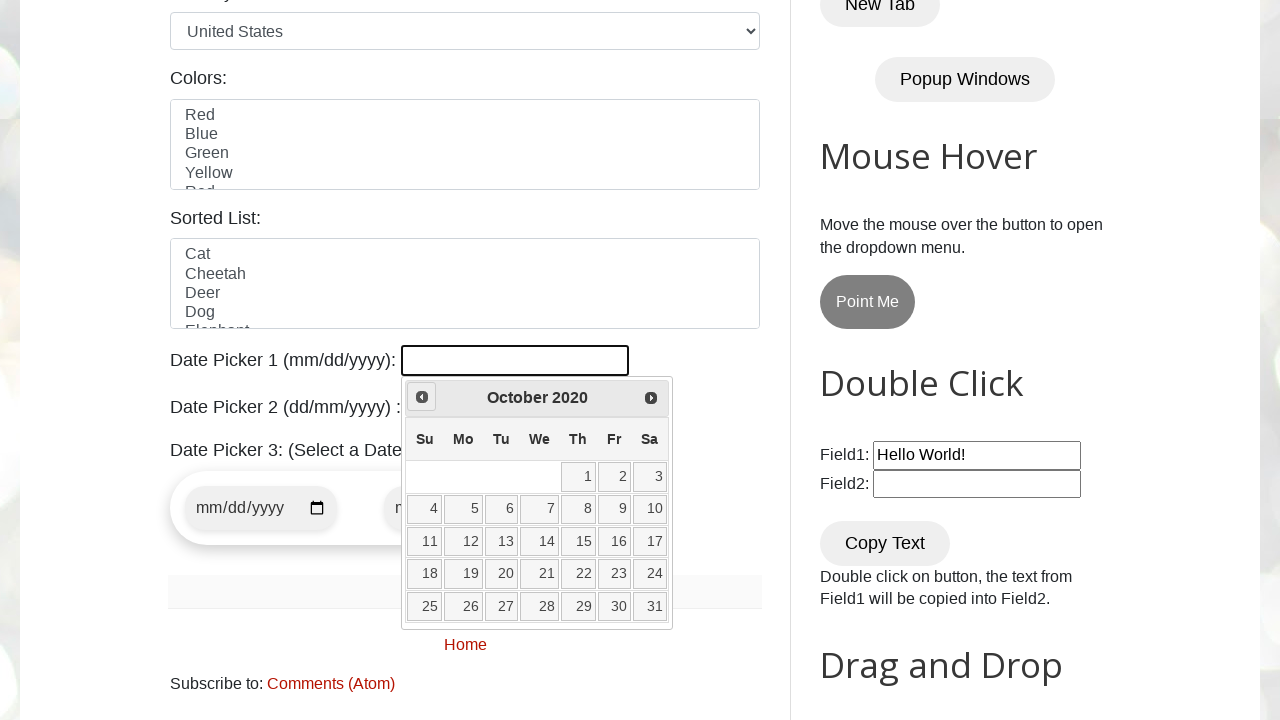

Retrieved current month: October
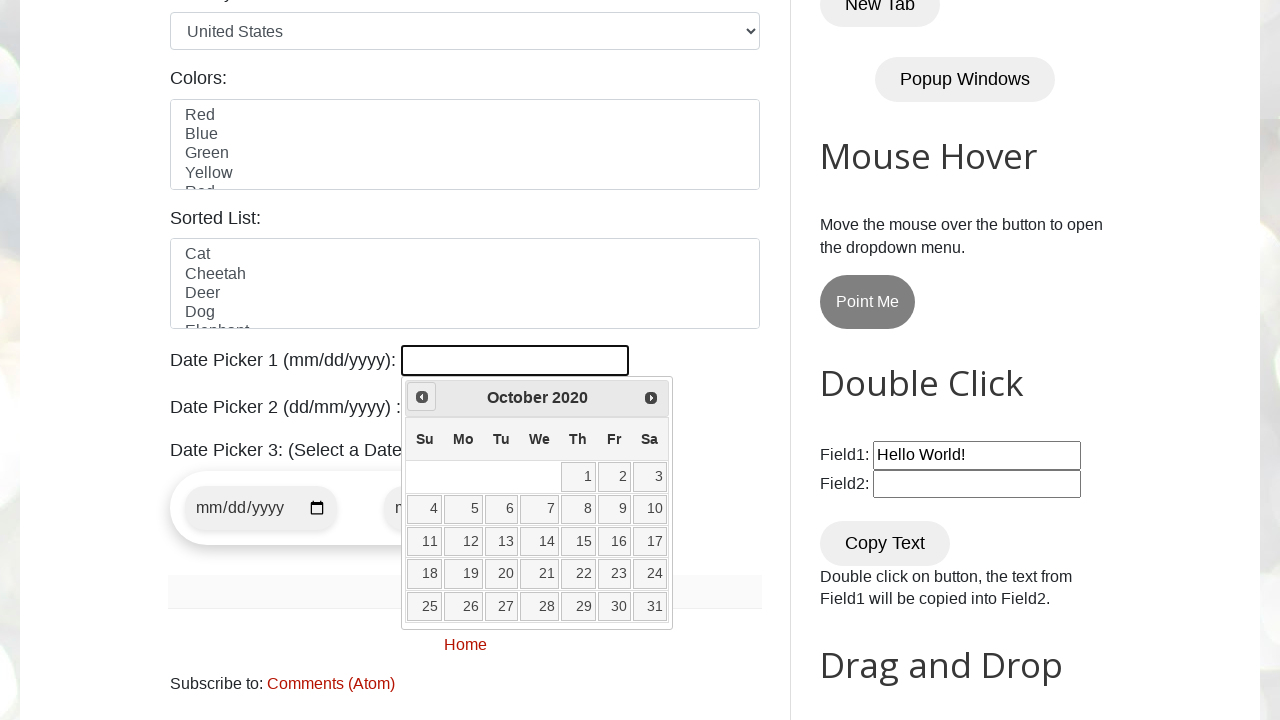

Retrieved current year: 2020
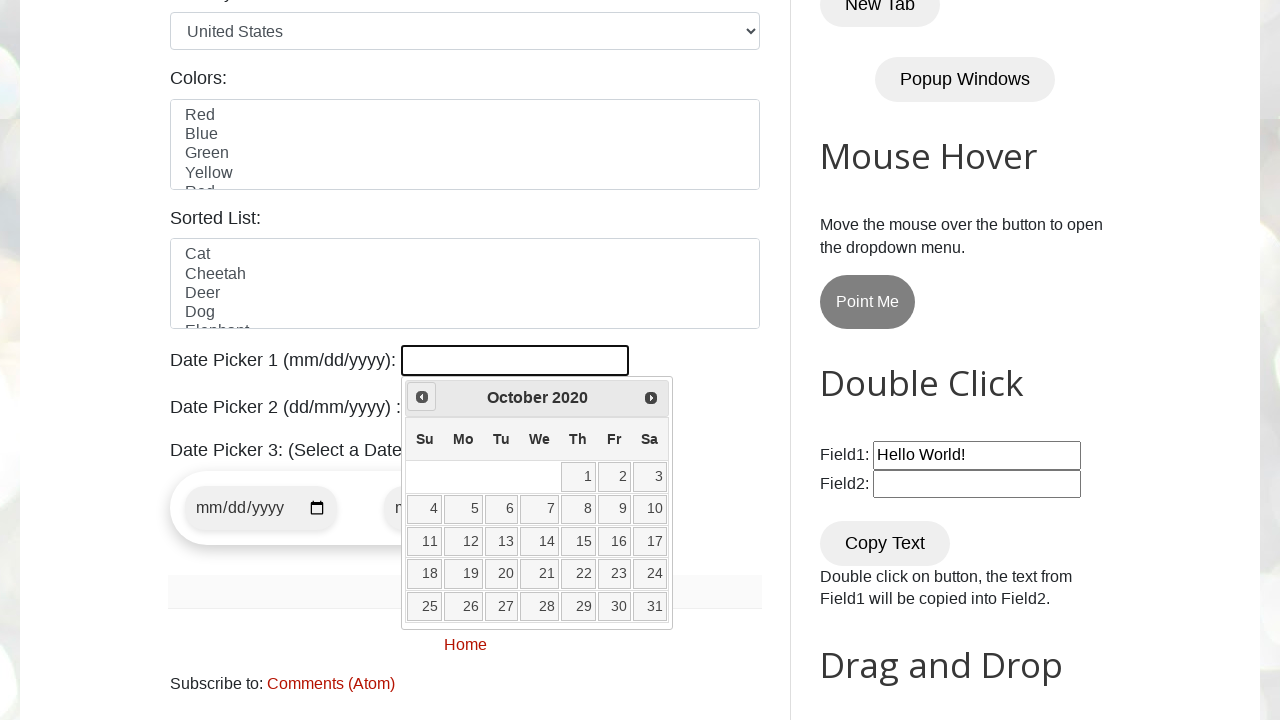

Clicked previous button to navigate to earlier month at (422, 397) on [title='Prev']
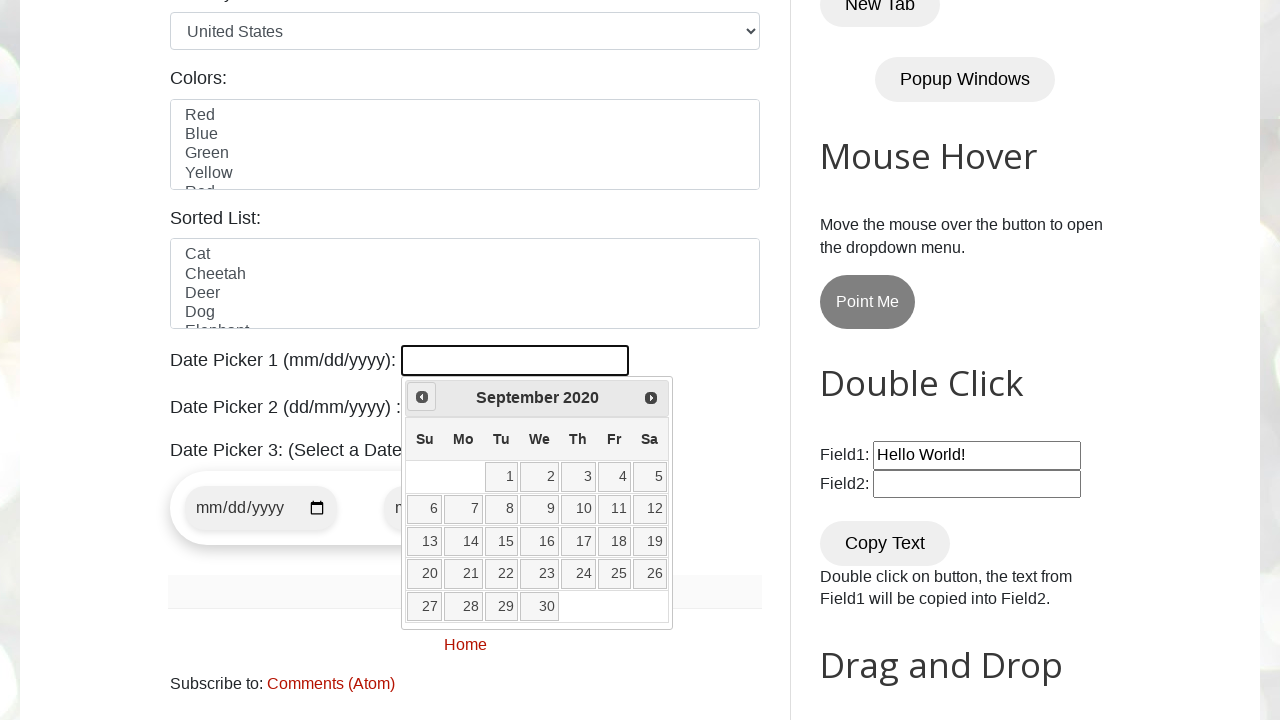

Retrieved current month: September
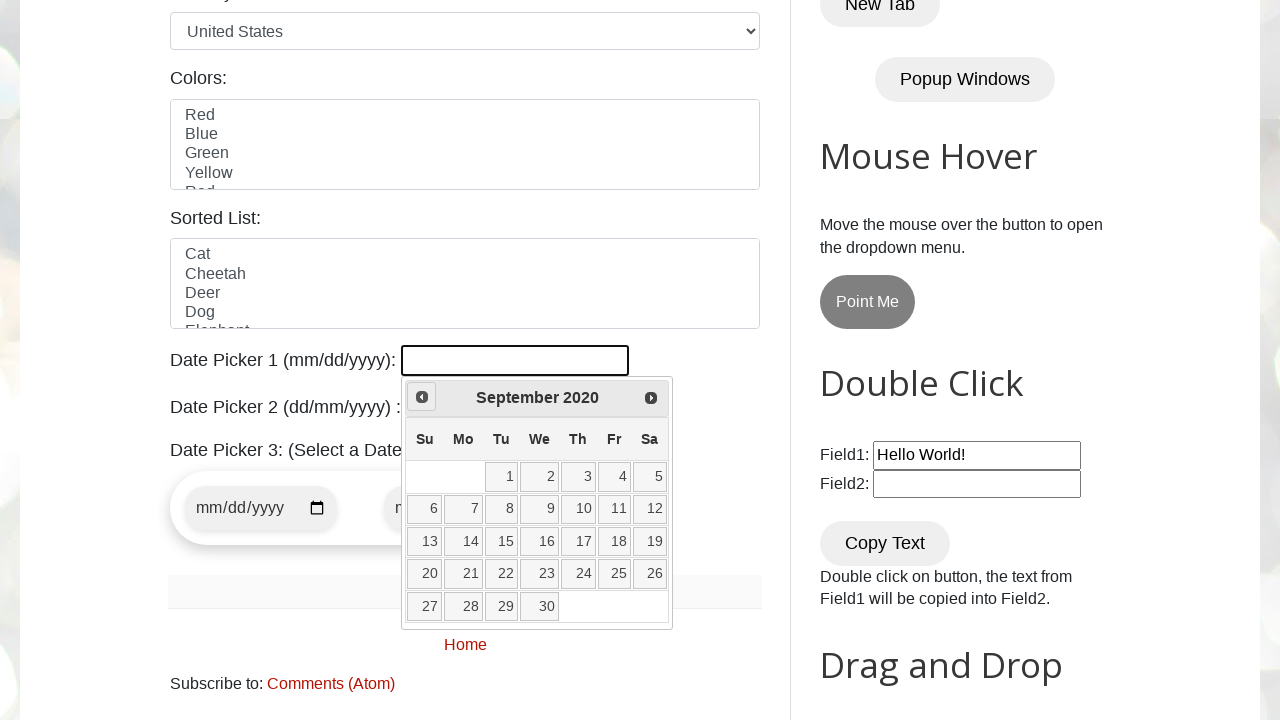

Retrieved current year: 2020
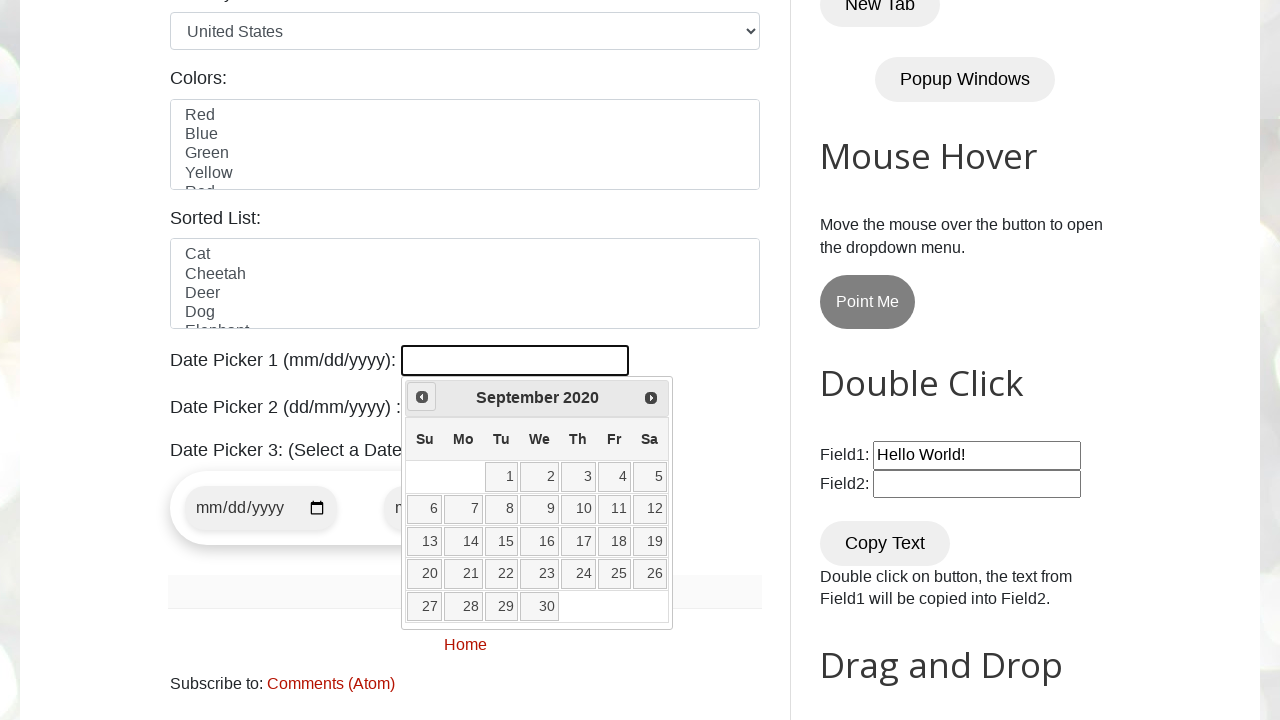

Clicked previous button to navigate to earlier month at (422, 397) on [title='Prev']
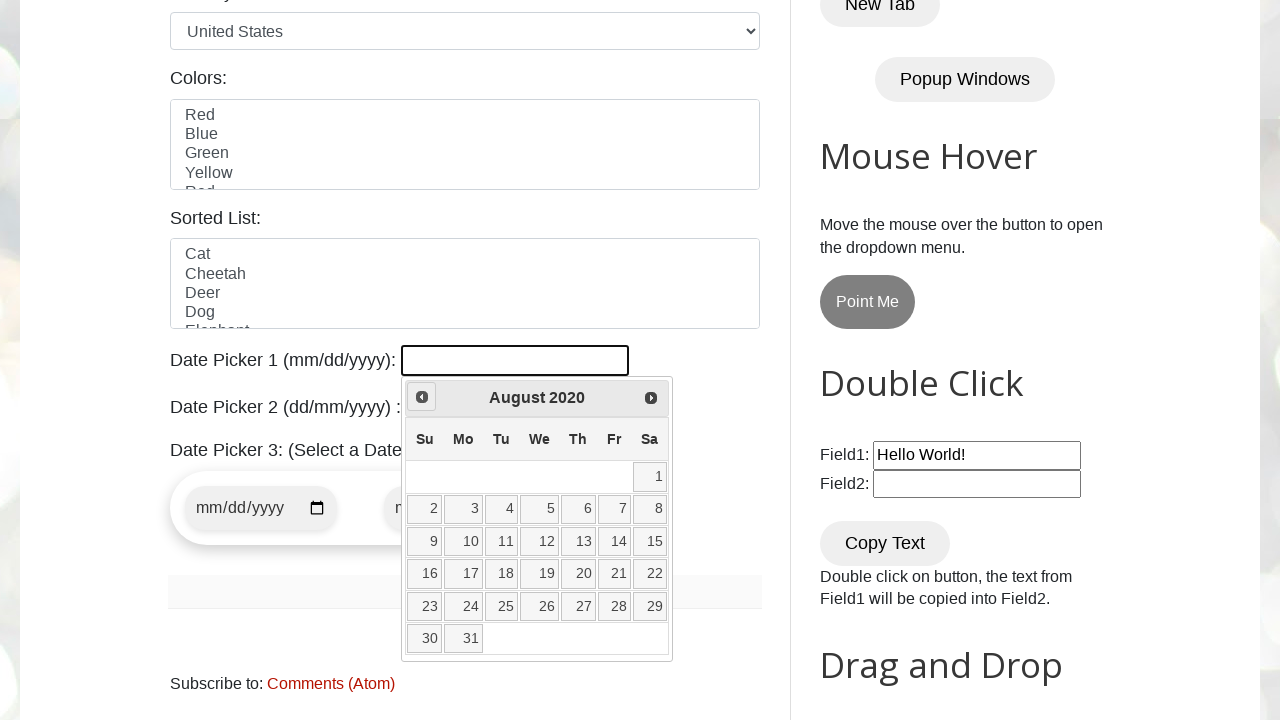

Retrieved current month: August
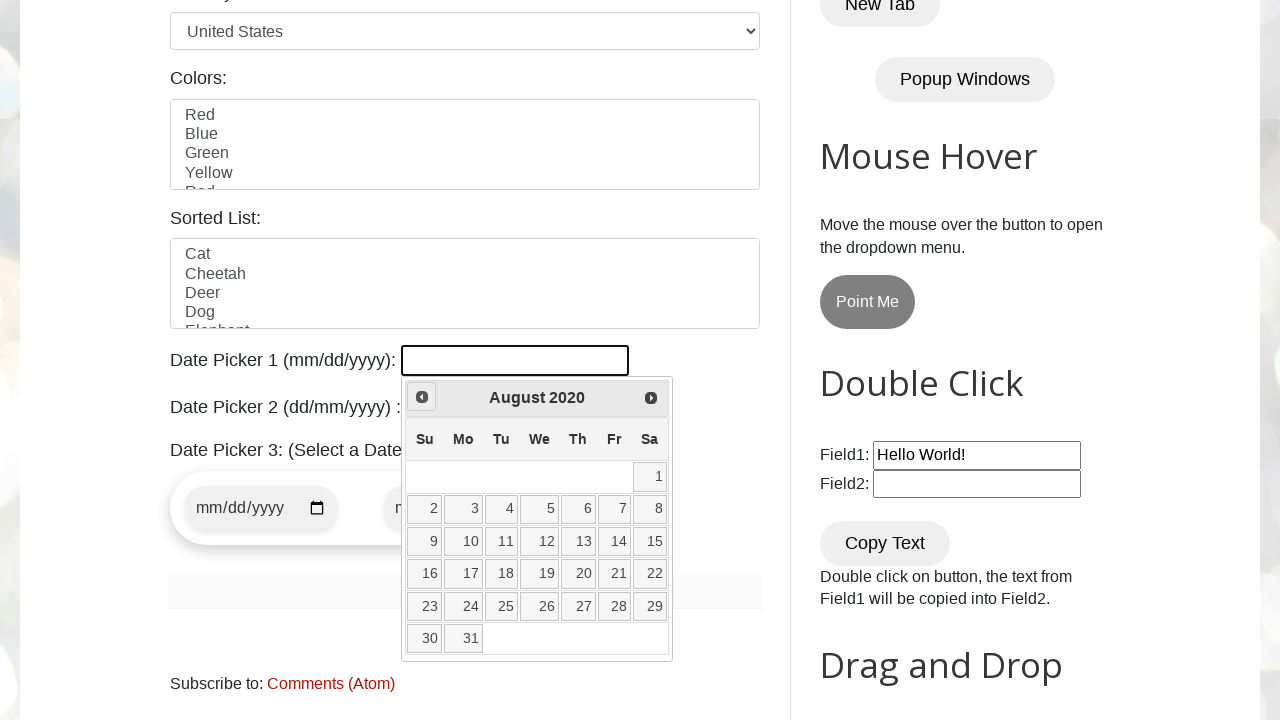

Retrieved current year: 2020
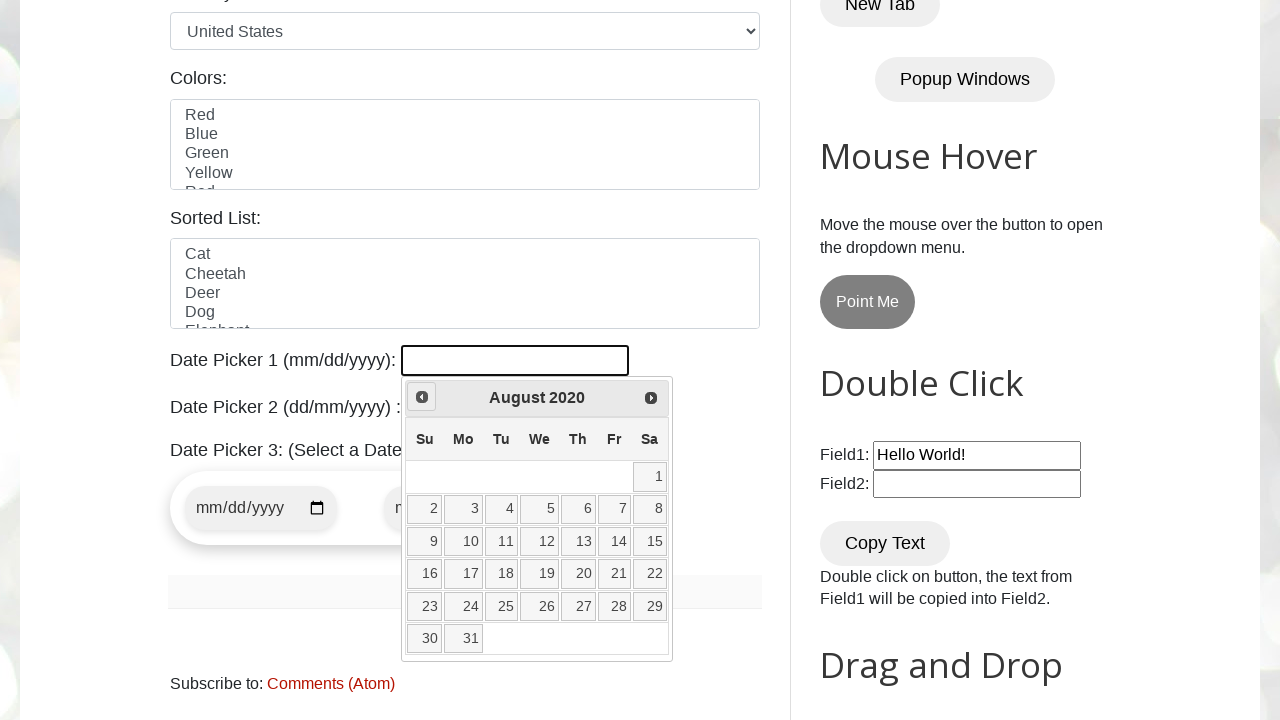

Reached target date: August 2020
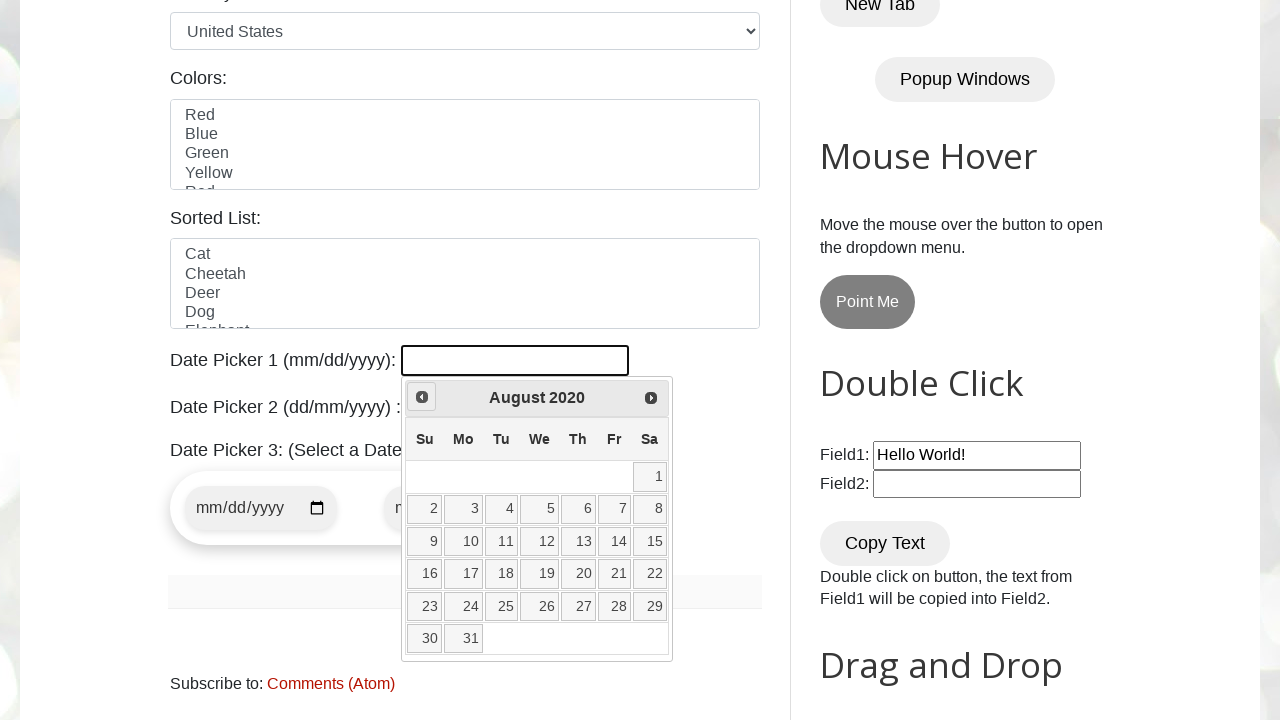

Clicked on date 5 to select it from the calendar at (540, 509) on //a[@class='ui-state-default'][text()='5']
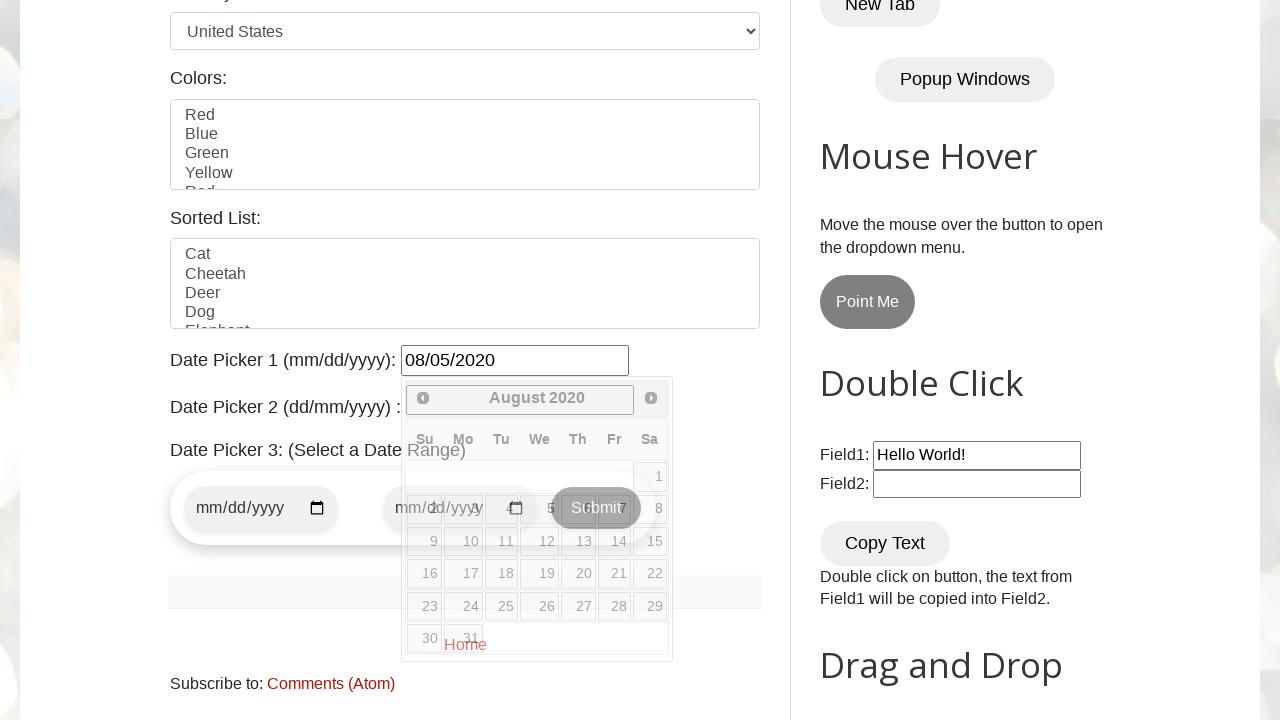

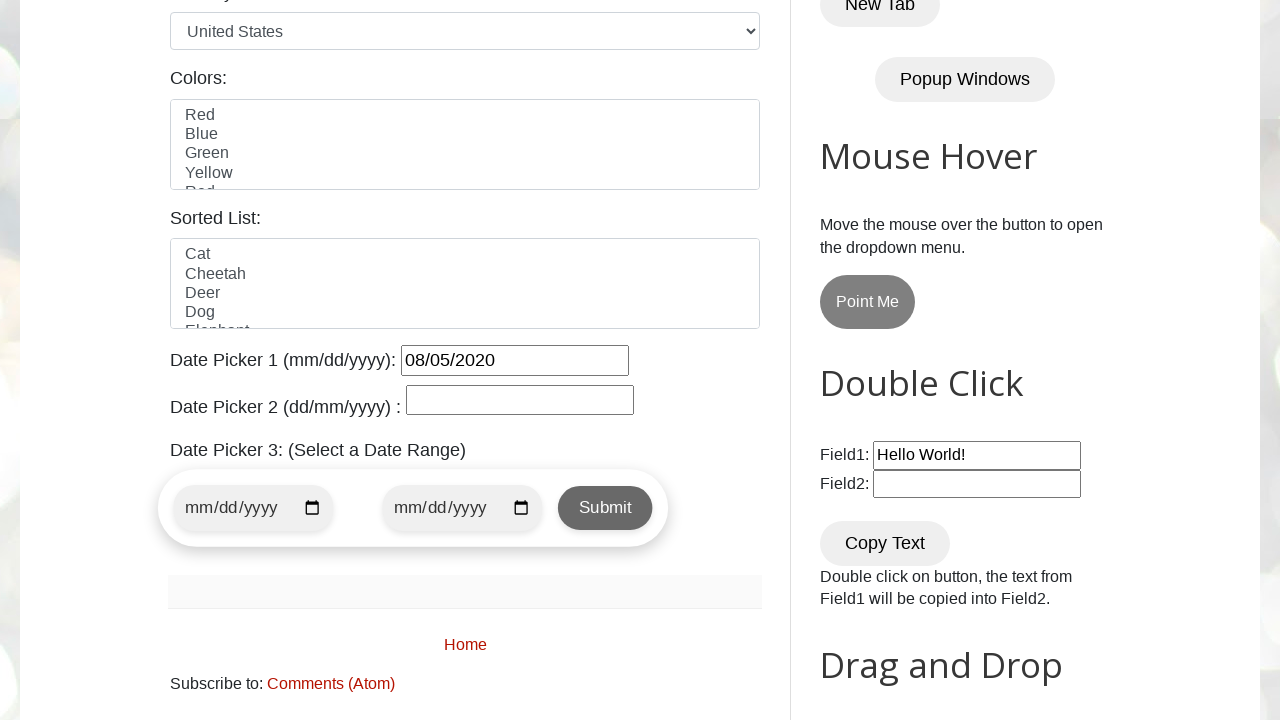